Tests a color clicking game by repeatedly finding and clicking elements with the class "main" for 60 seconds to identify and click on differently colored elements.

Starting URL: https://zzzscore.com/color/en/

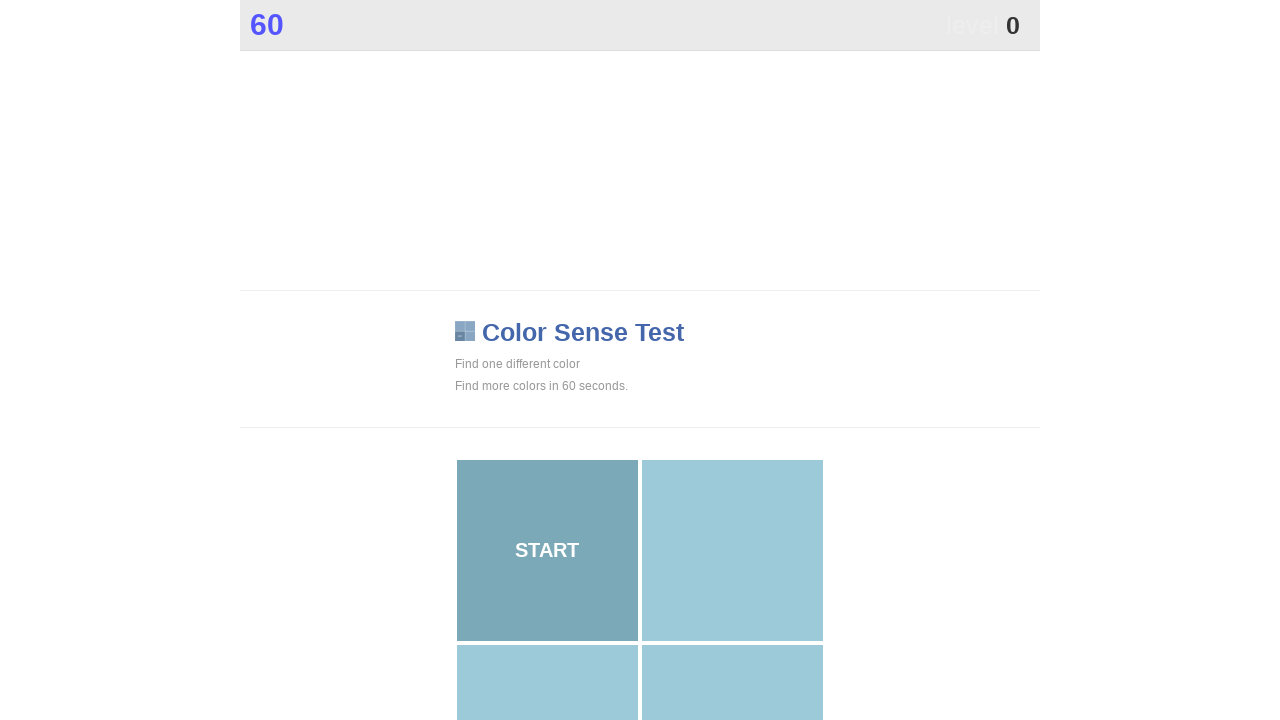

Navigated to color clicking game
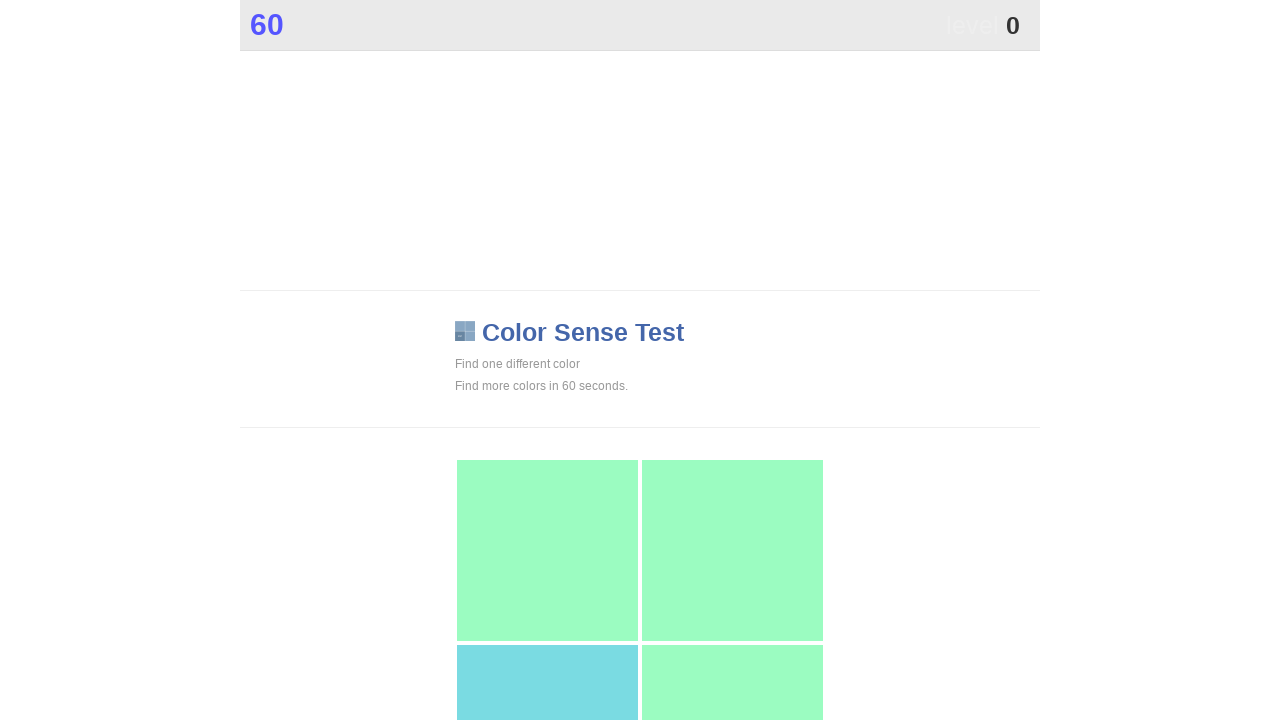

Clicked on a differently colored element at (547, 629) on .main >> nth=0
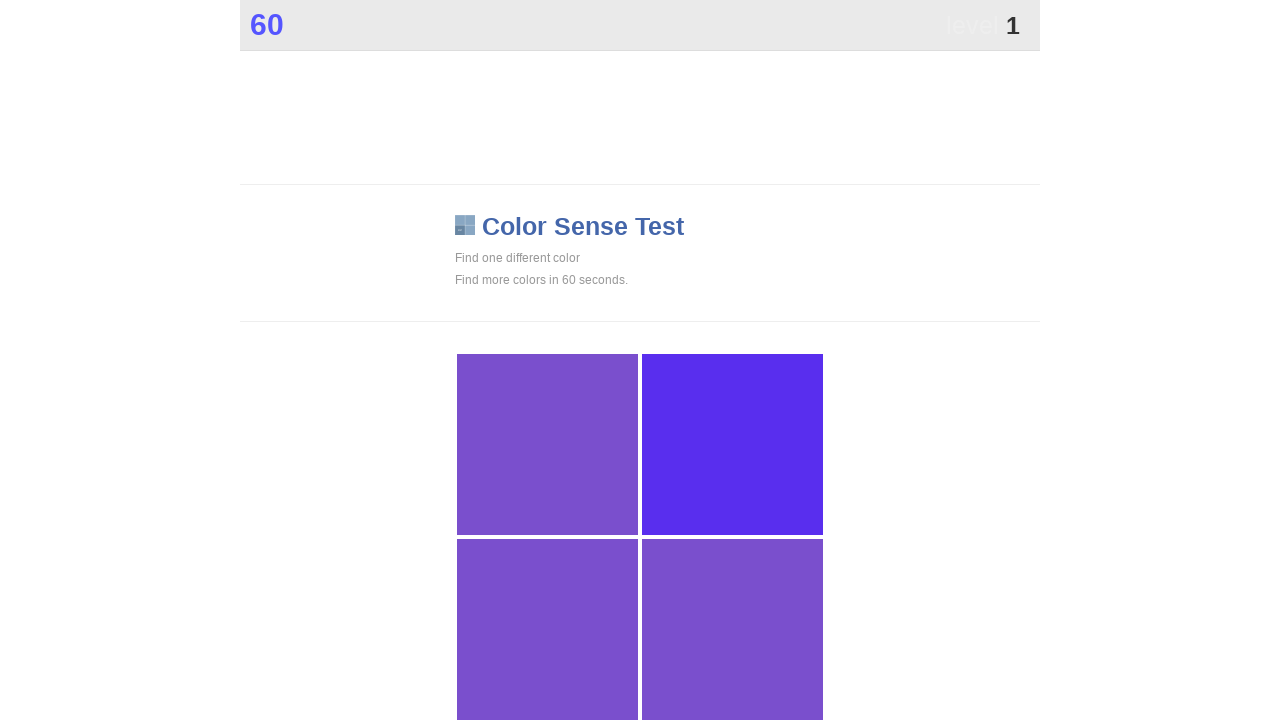

Clicked on a differently colored element at (732, 444) on .main >> nth=0
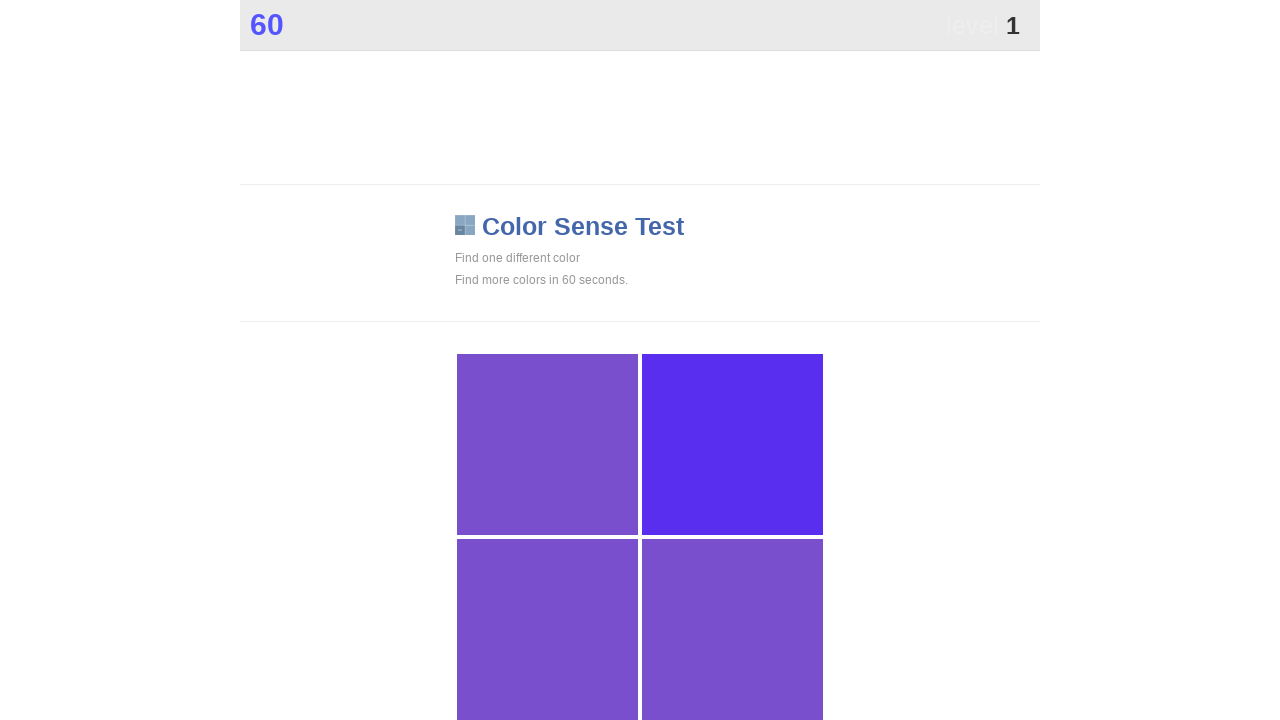

Clicked on a differently colored element at (732, 444) on .main >> nth=0
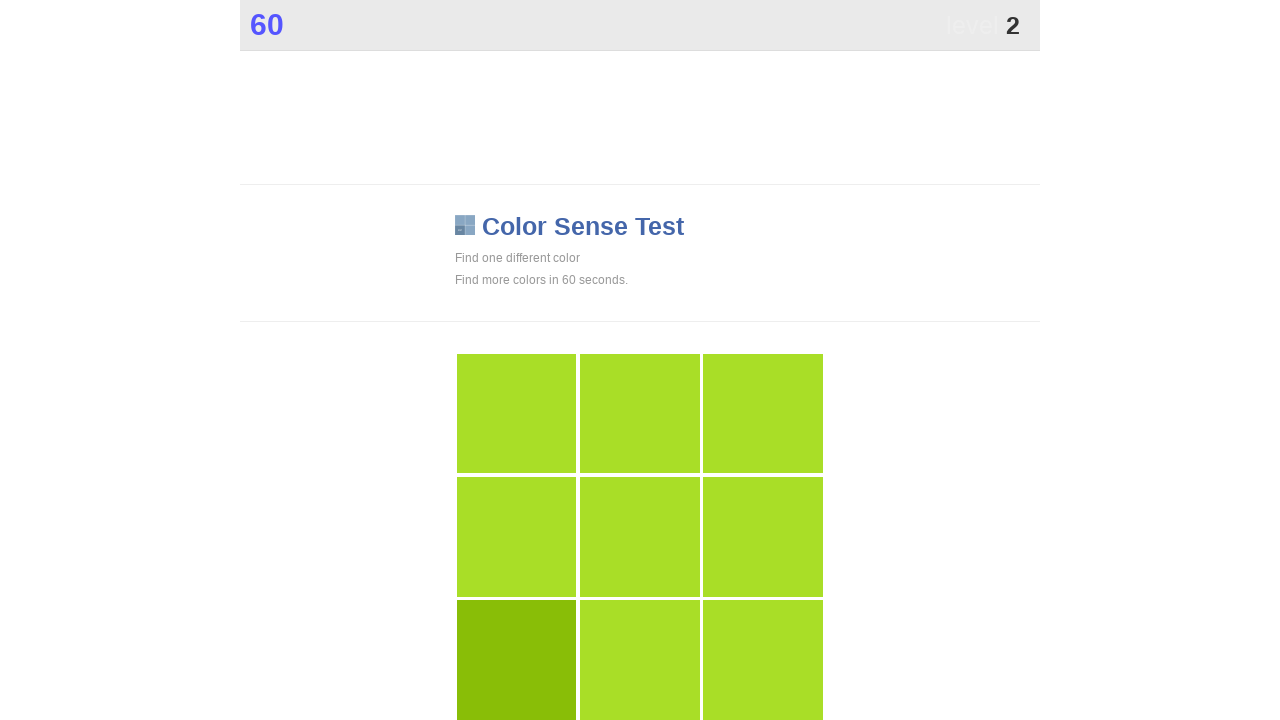

Clicked on a differently colored element at (517, 660) on .main >> nth=0
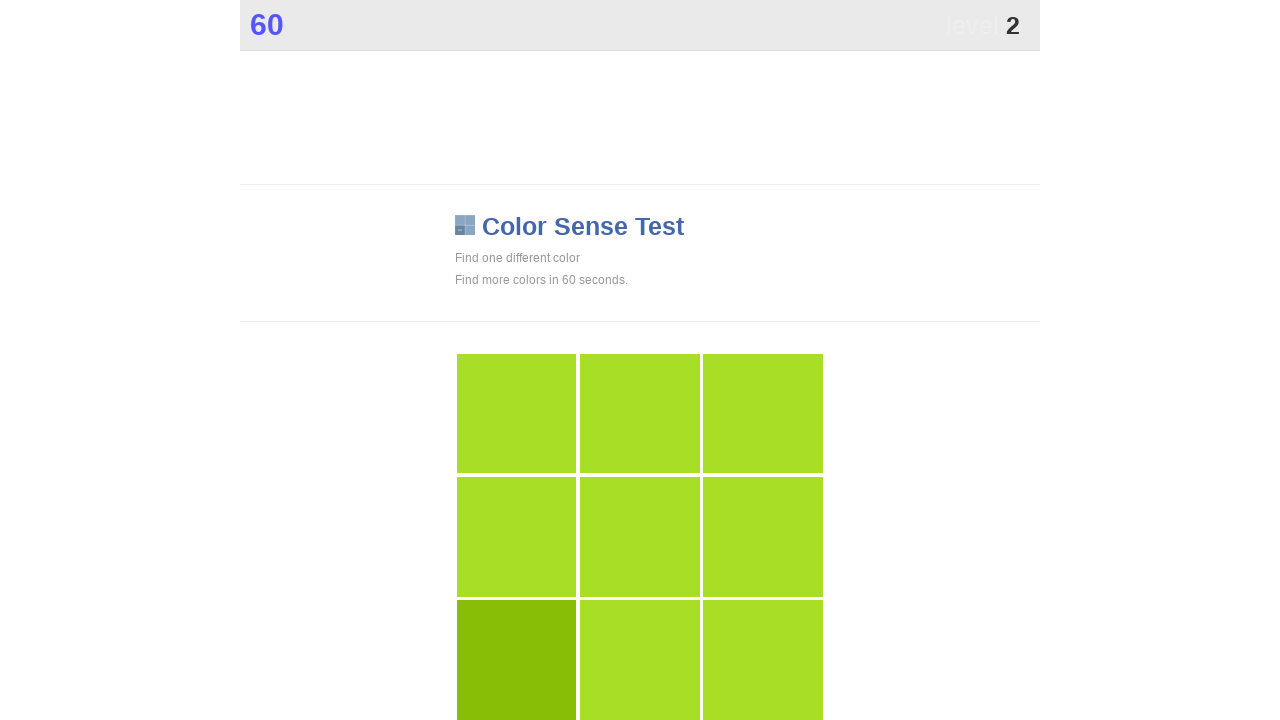

Clicked on a differently colored element at (517, 660) on .main >> nth=0
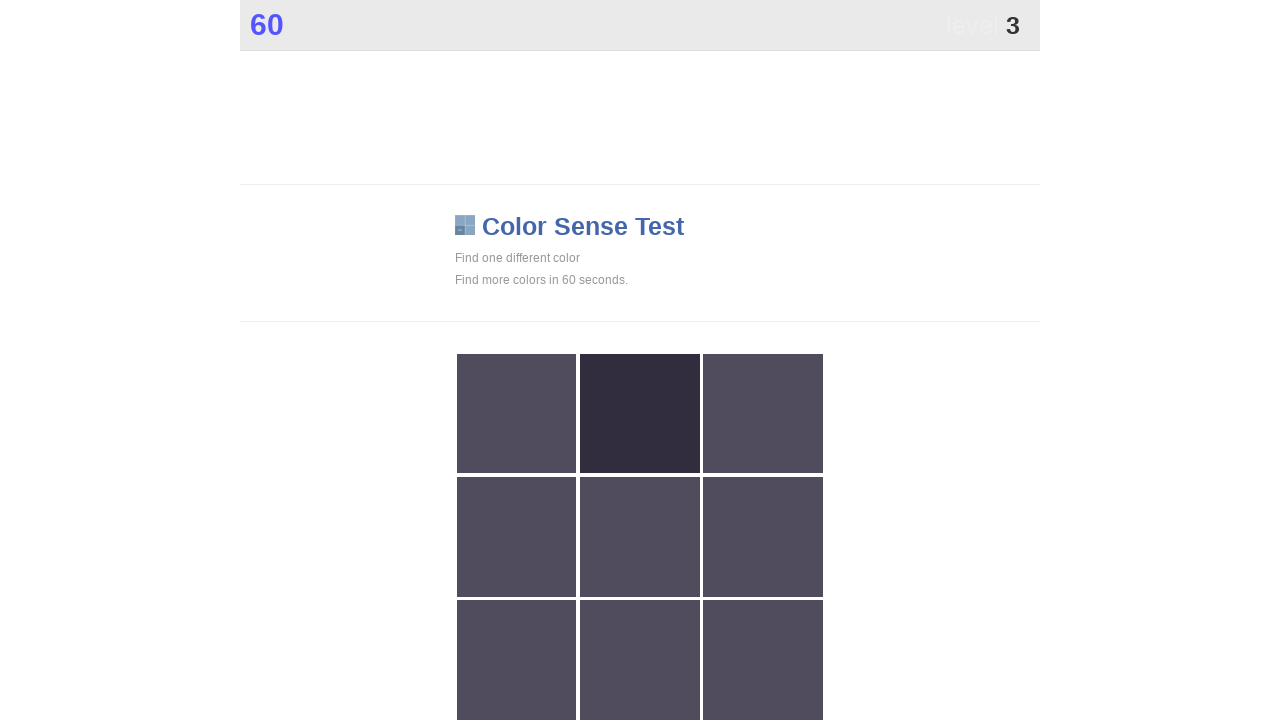

Clicked on a differently colored element at (640, 414) on .main >> nth=0
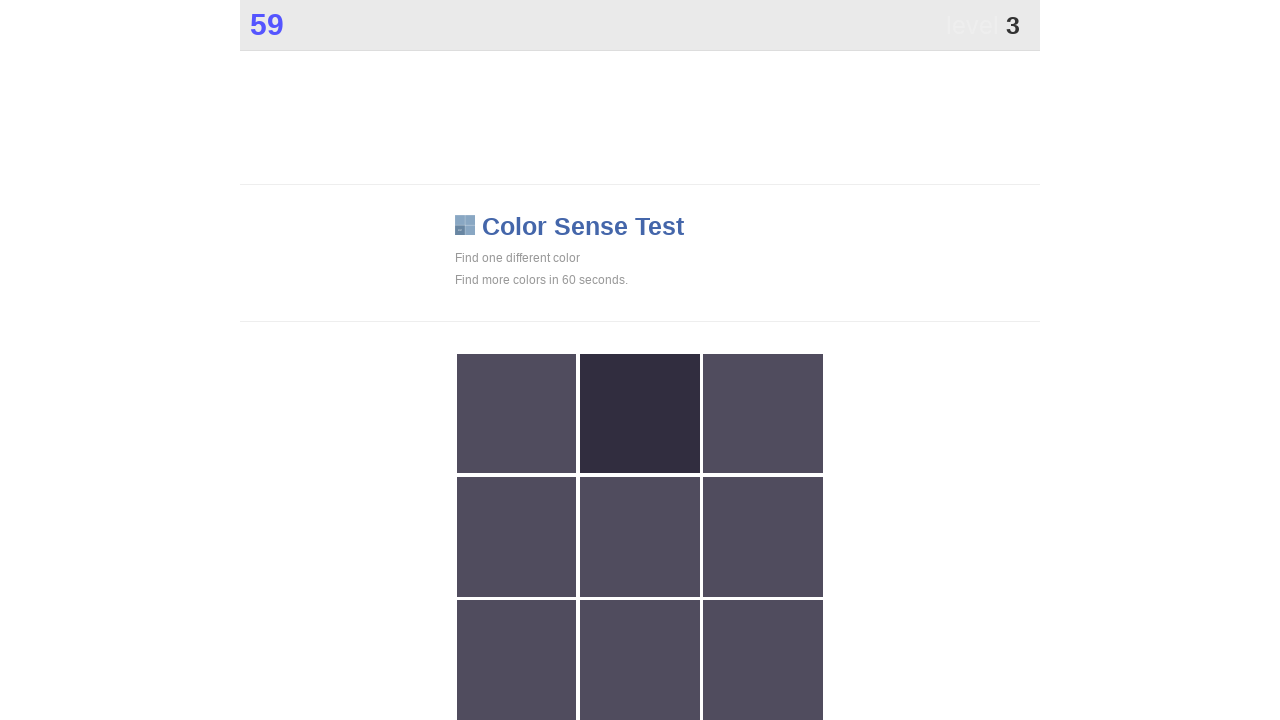

Clicked on a differently colored element at (640, 414) on .main >> nth=0
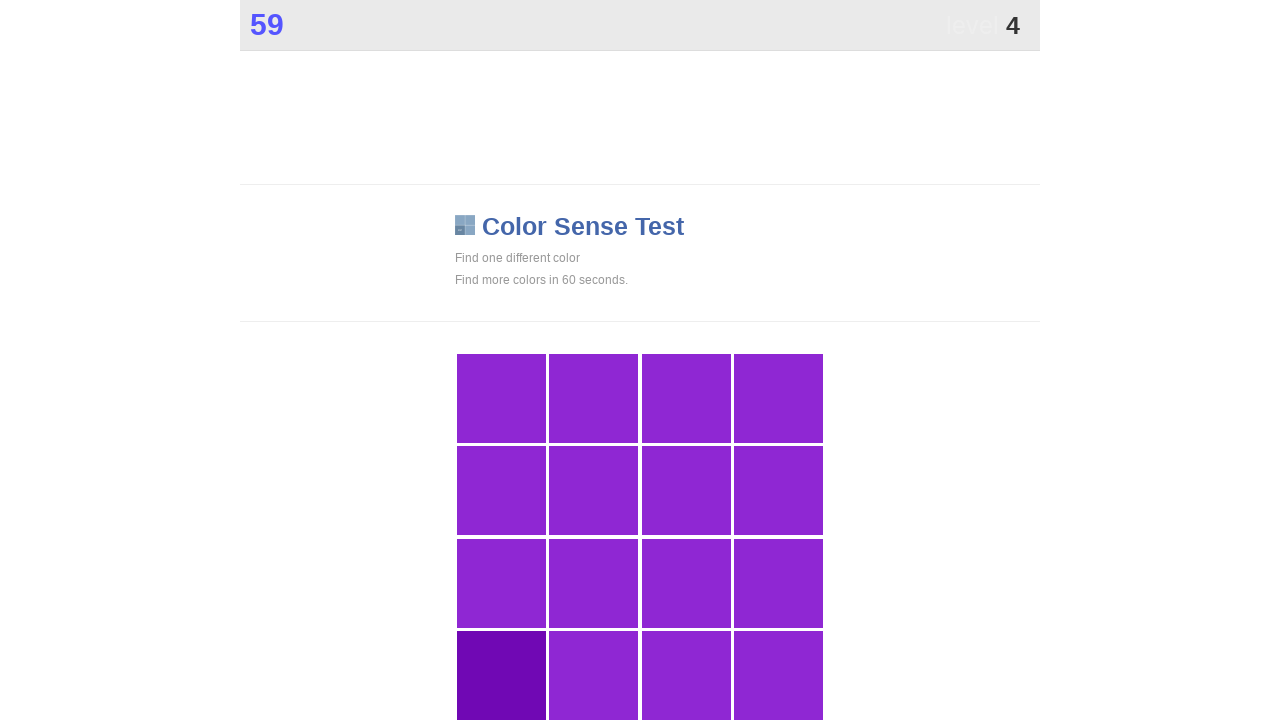

Clicked on a differently colored element at (501, 676) on .main >> nth=0
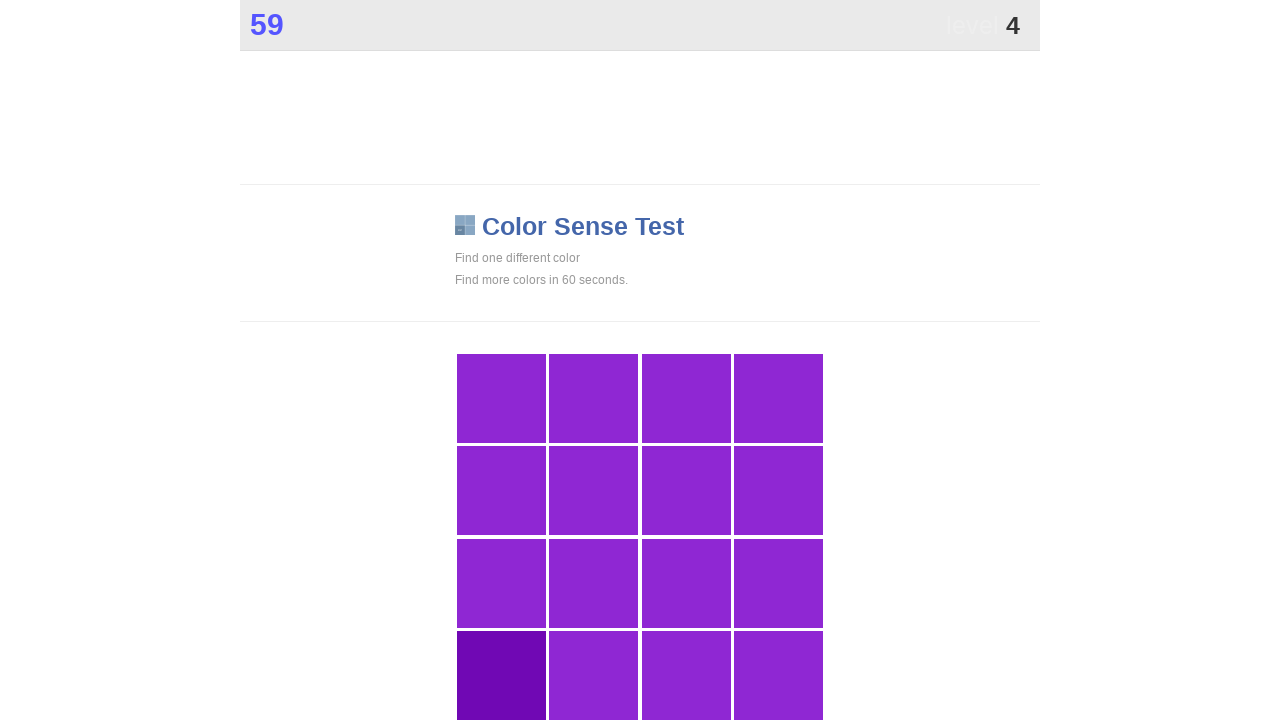

Clicked on a differently colored element at (501, 676) on .main >> nth=0
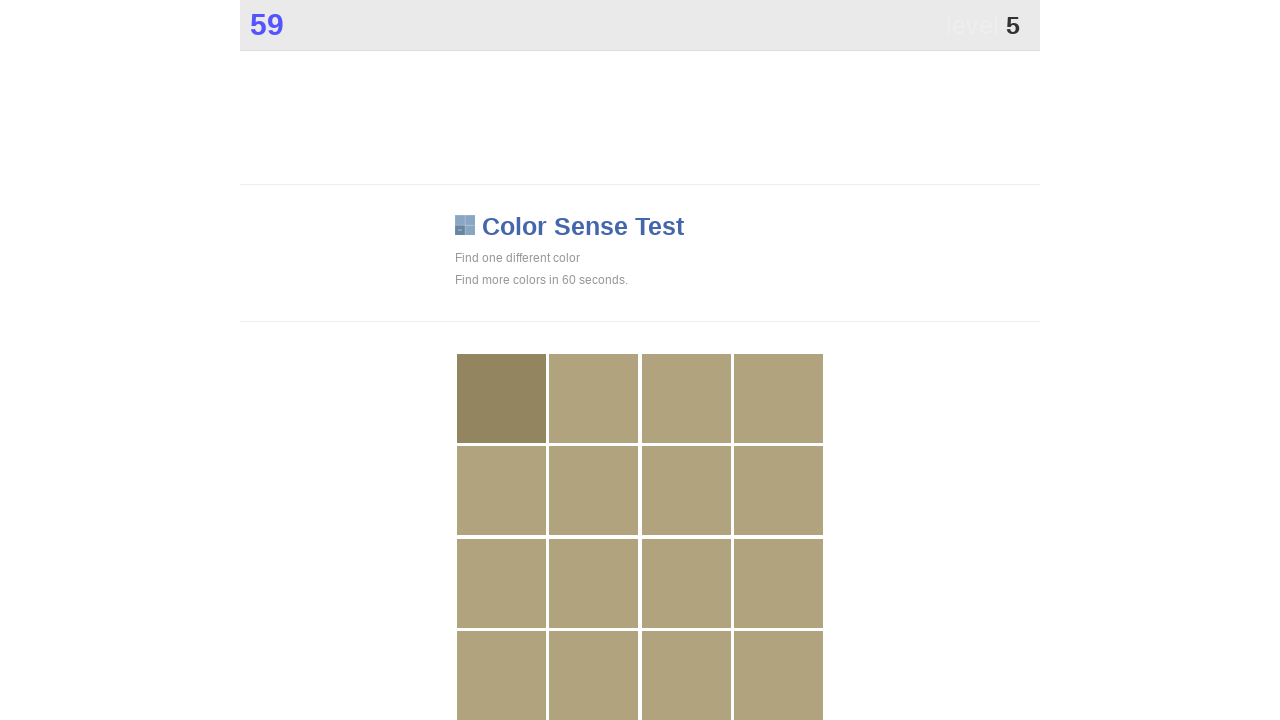

Clicked on a differently colored element at (501, 398) on .main >> nth=0
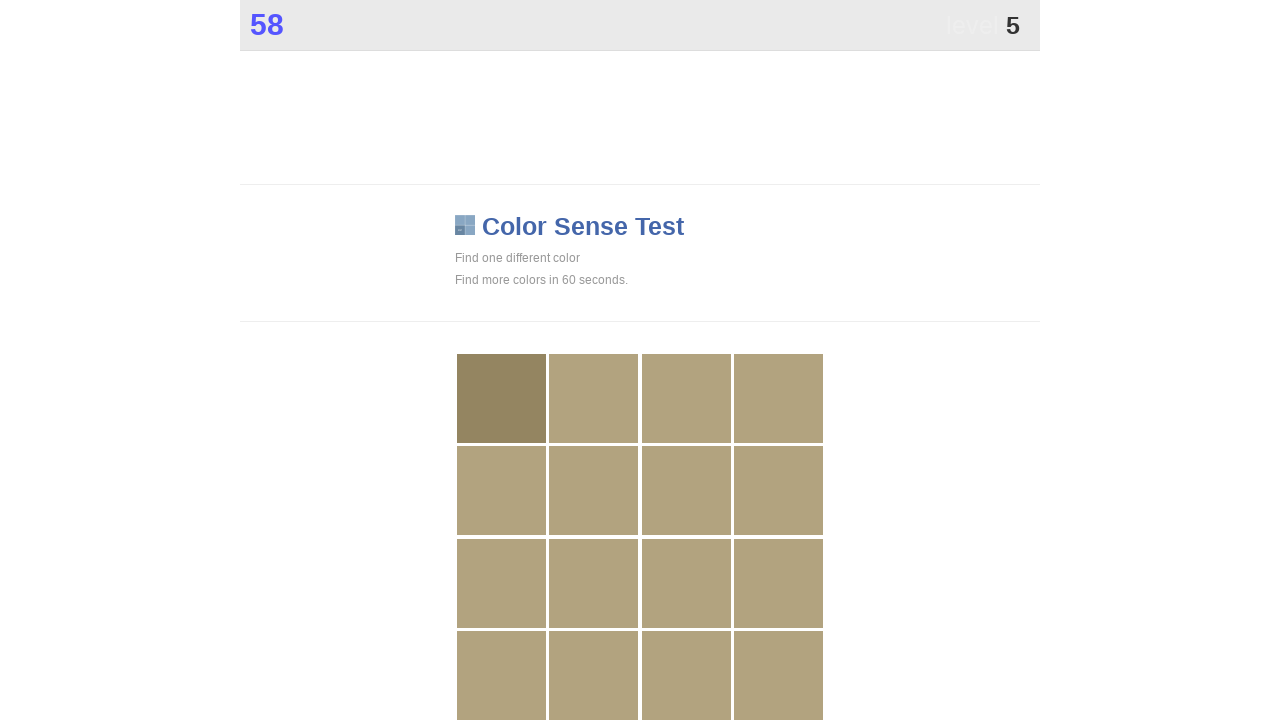

Clicked on a differently colored element at (501, 398) on .main >> nth=0
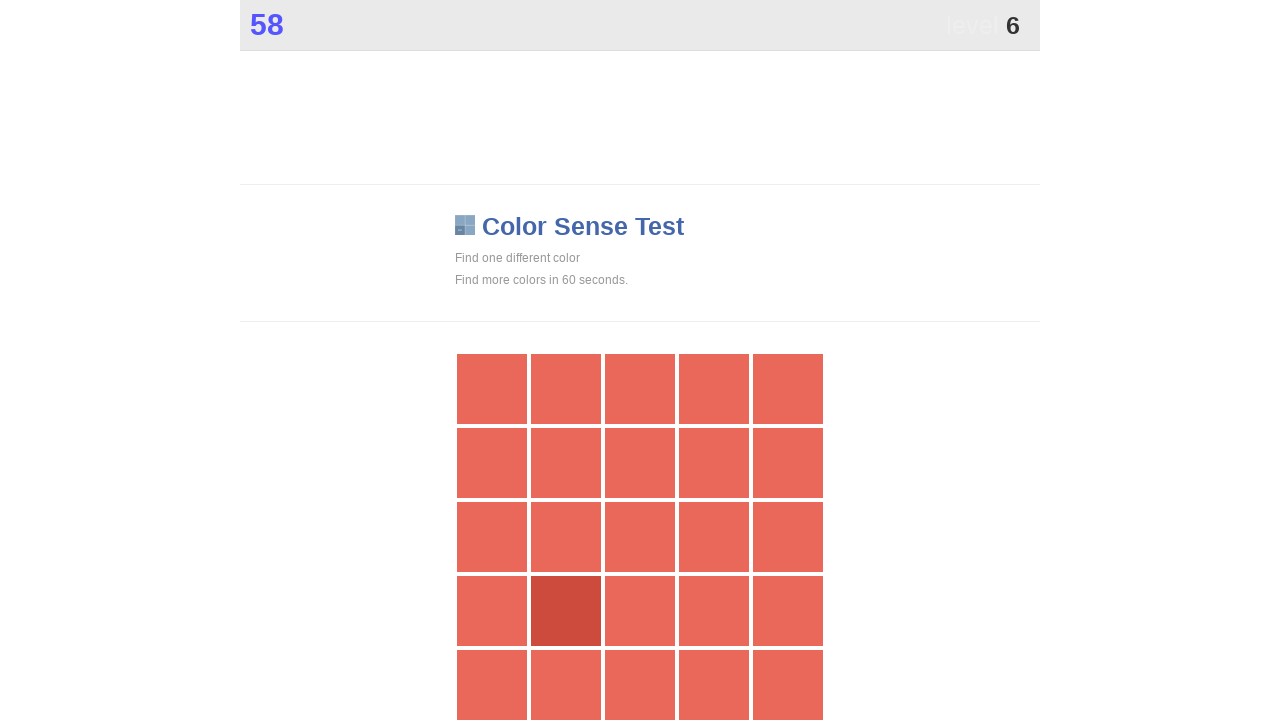

Clicked on a differently colored element at (566, 611) on .main >> nth=0
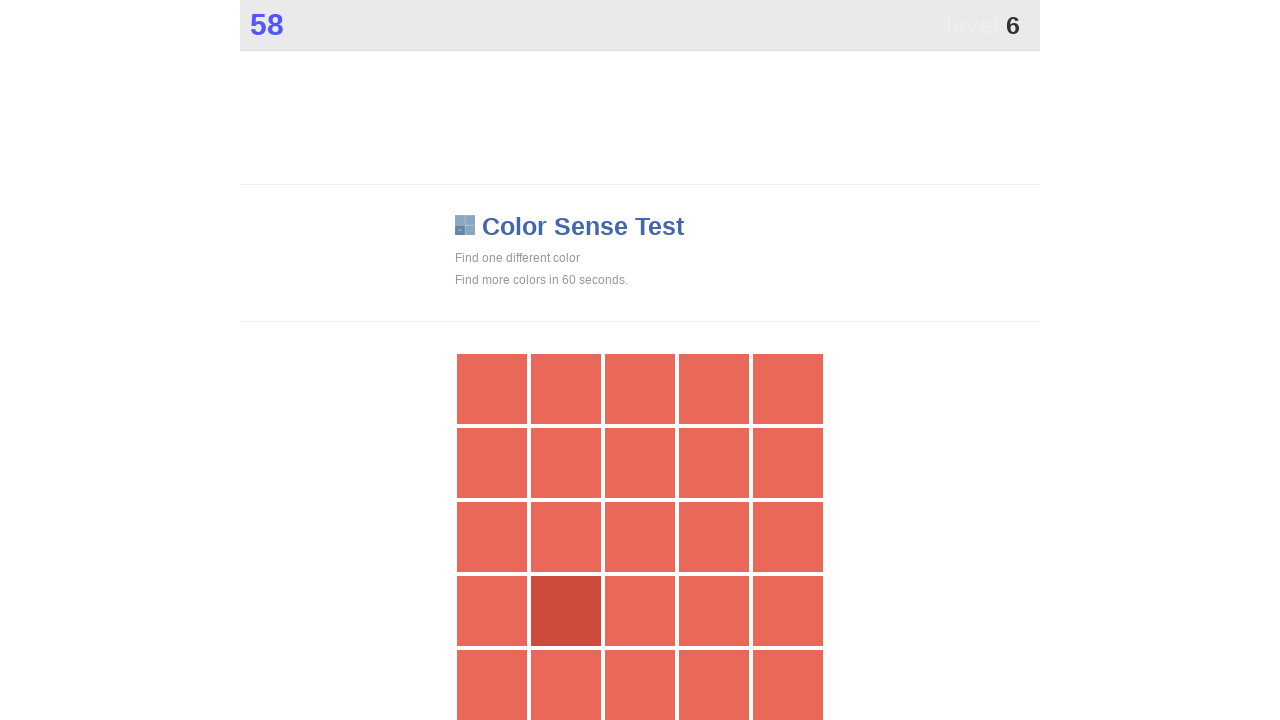

Clicked on a differently colored element at (566, 611) on .main >> nth=0
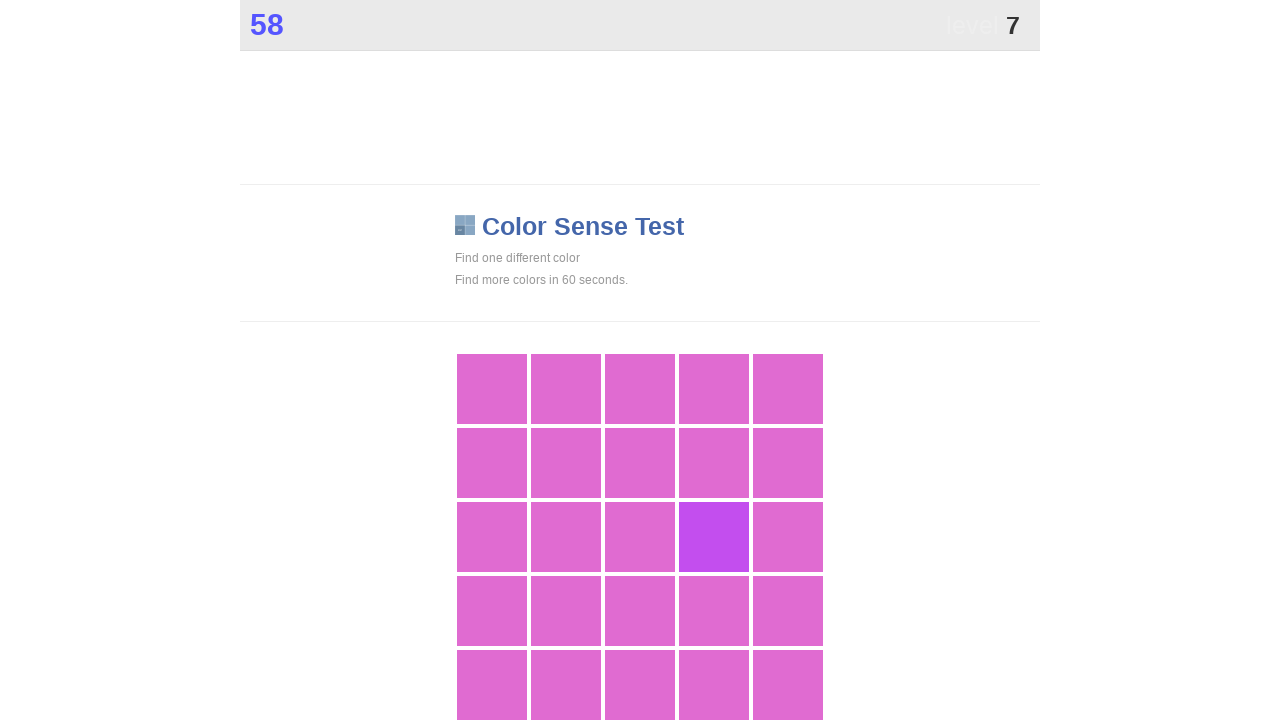

Clicked on a differently colored element at (714, 537) on .main >> nth=0
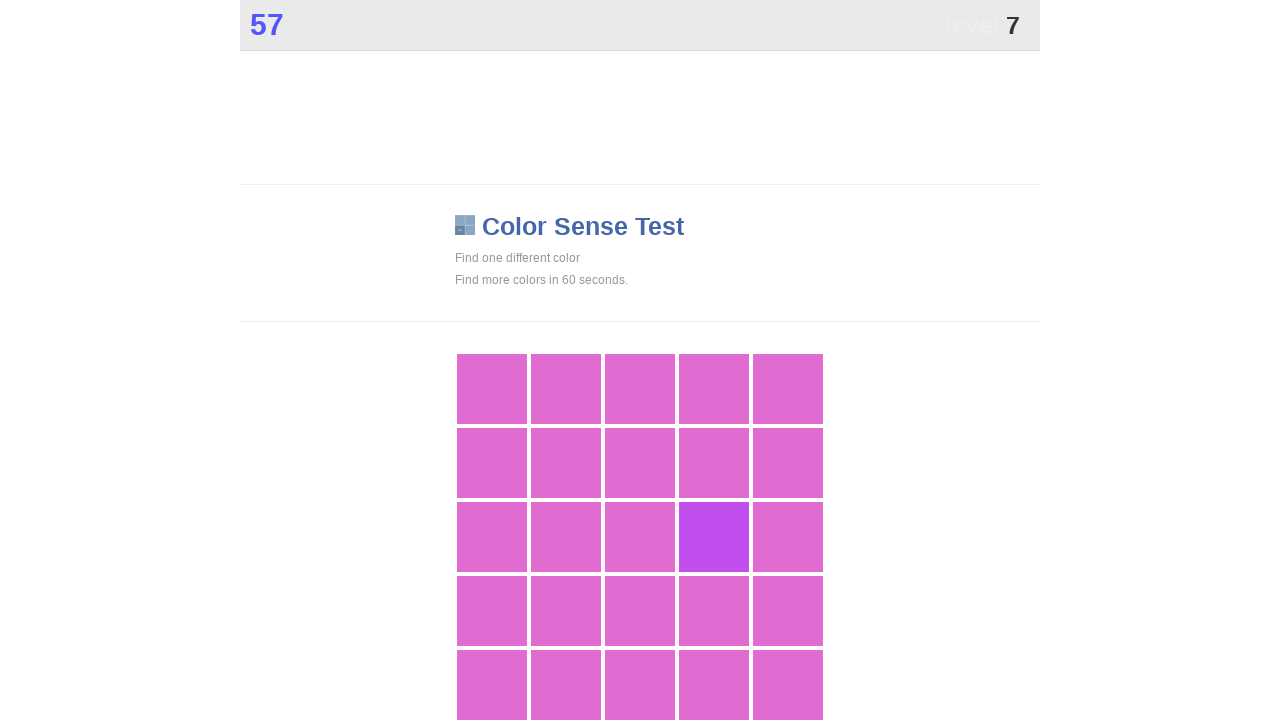

Clicked on a differently colored element at (714, 537) on .main >> nth=0
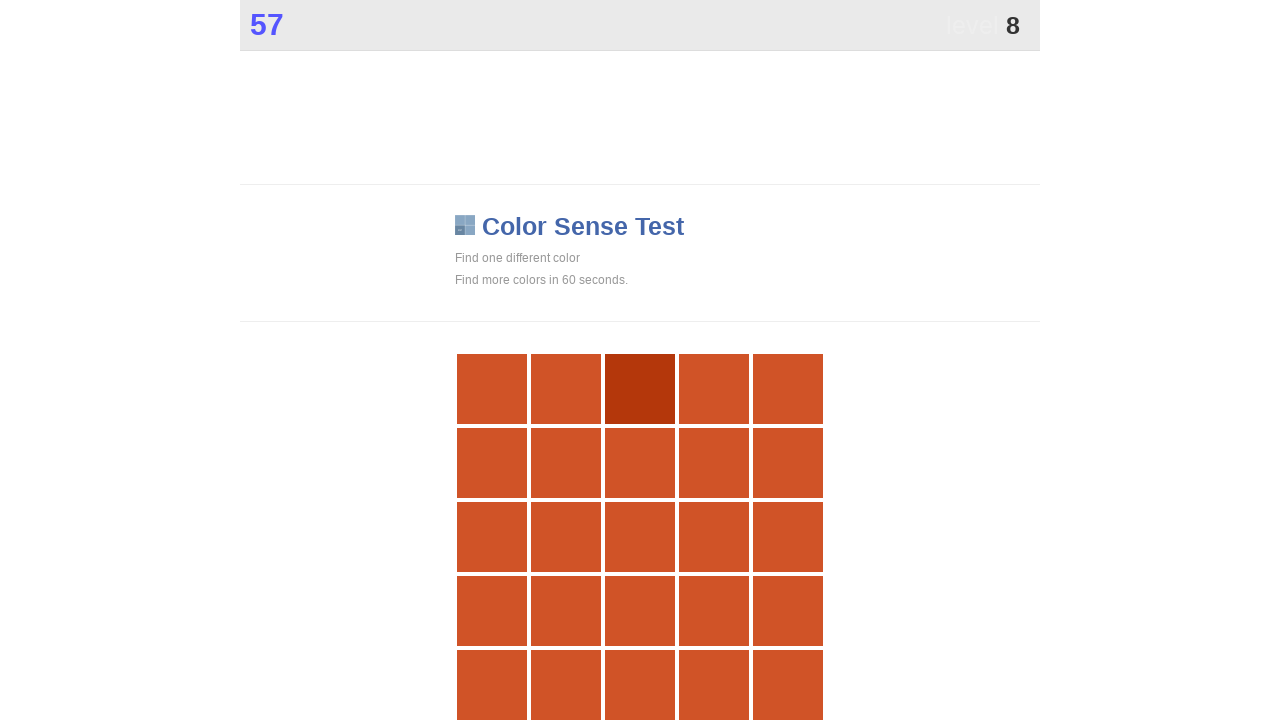

Clicked on a differently colored element at (640, 389) on .main >> nth=0
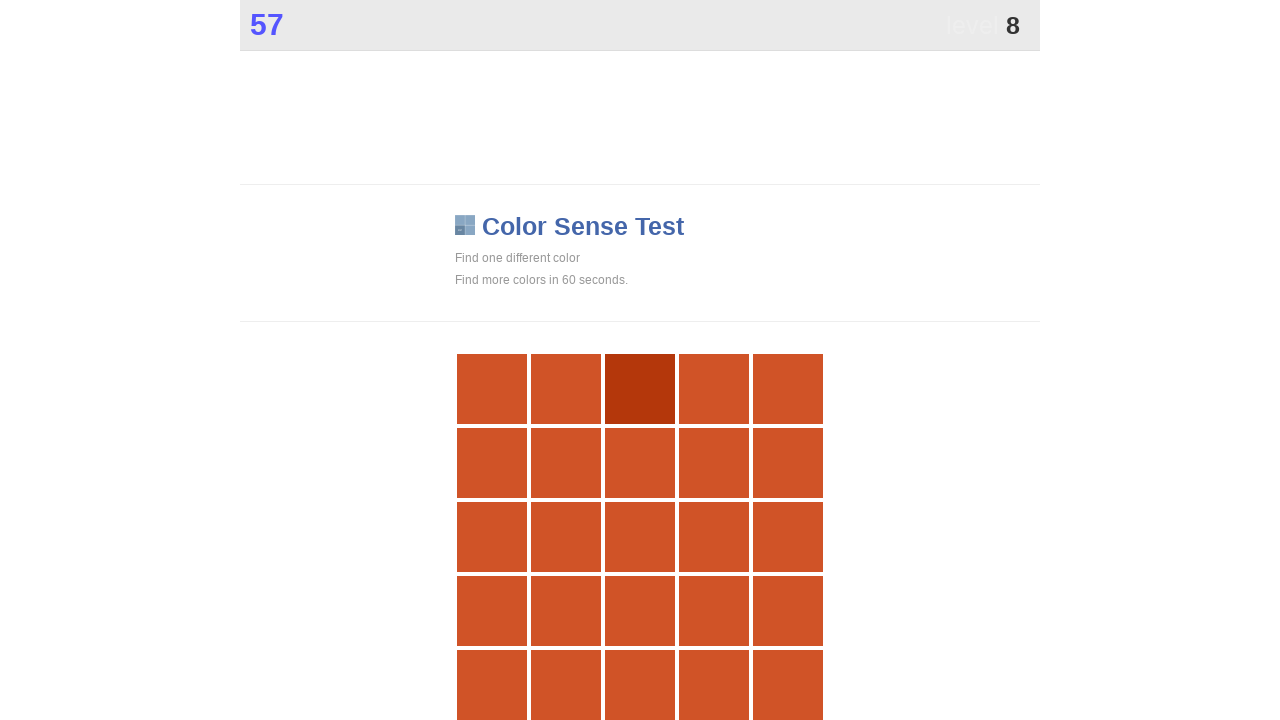

Clicked on a differently colored element at (640, 389) on .main >> nth=0
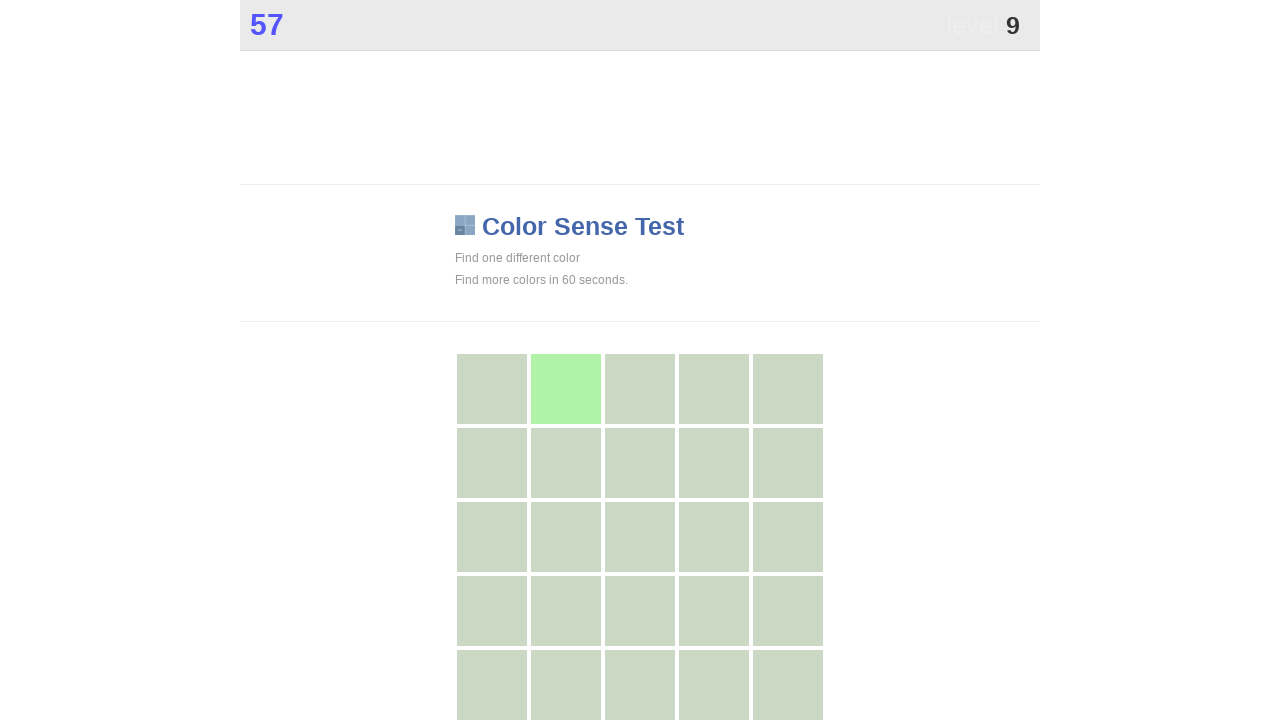

Clicked on a differently colored element at (566, 389) on .main >> nth=0
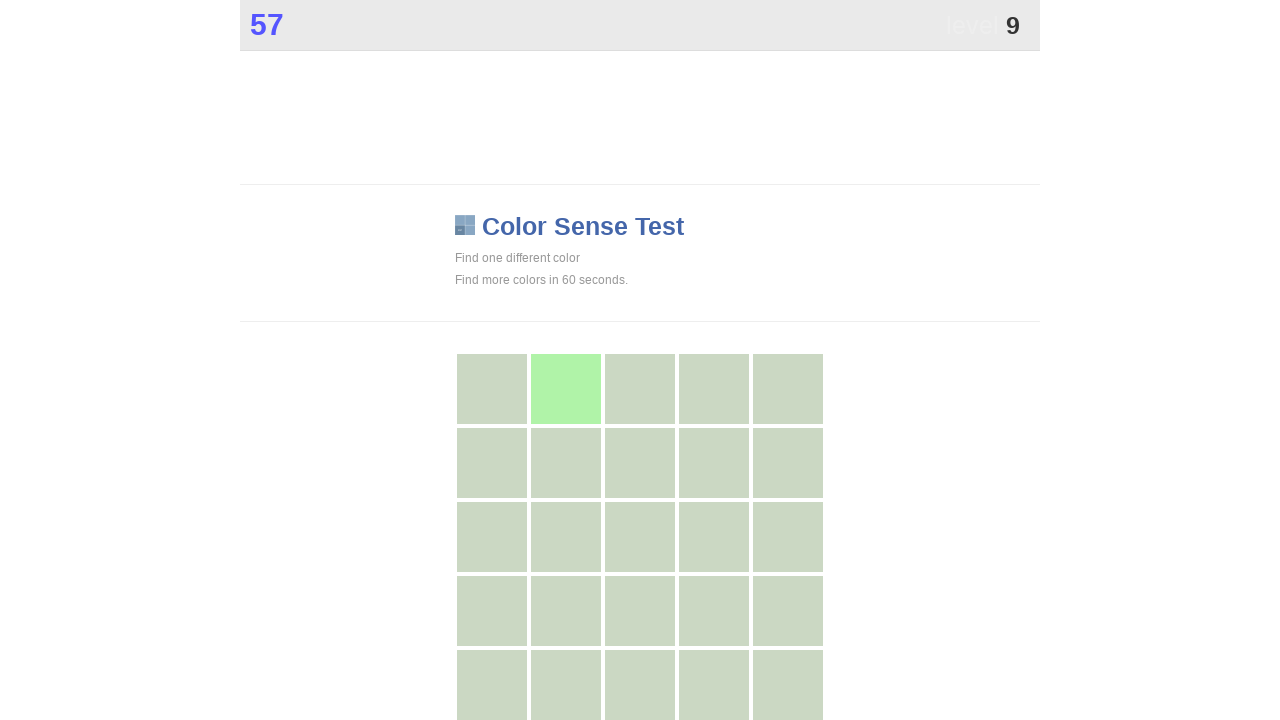

Clicked on a differently colored element at (566, 389) on .main >> nth=0
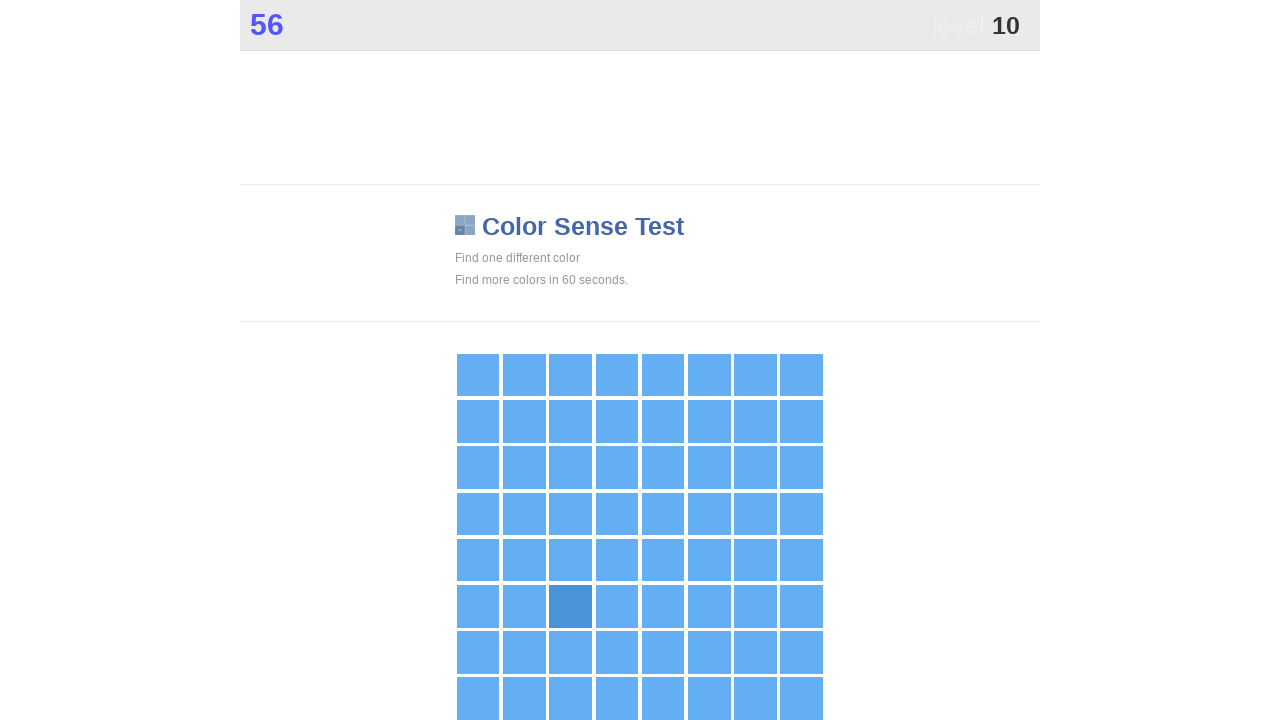

Clicked on a differently colored element at (571, 606) on .main >> nth=0
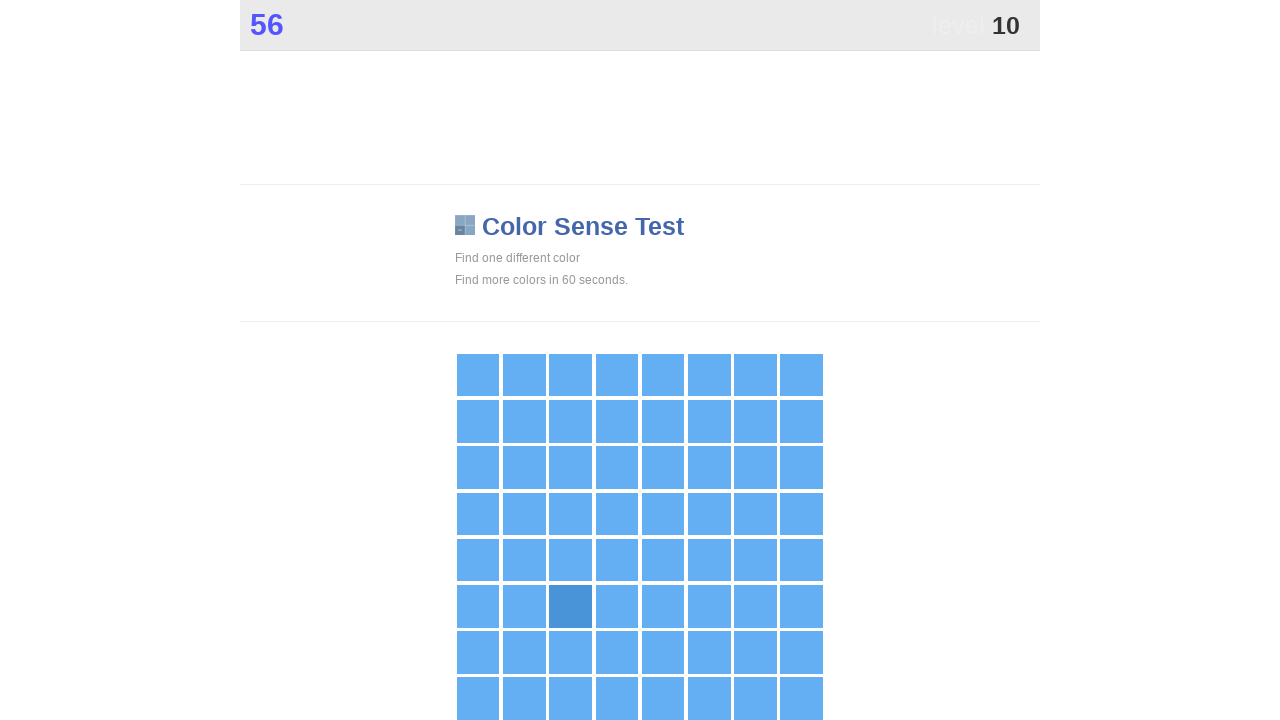

Clicked on a differently colored element at (571, 606) on .main >> nth=0
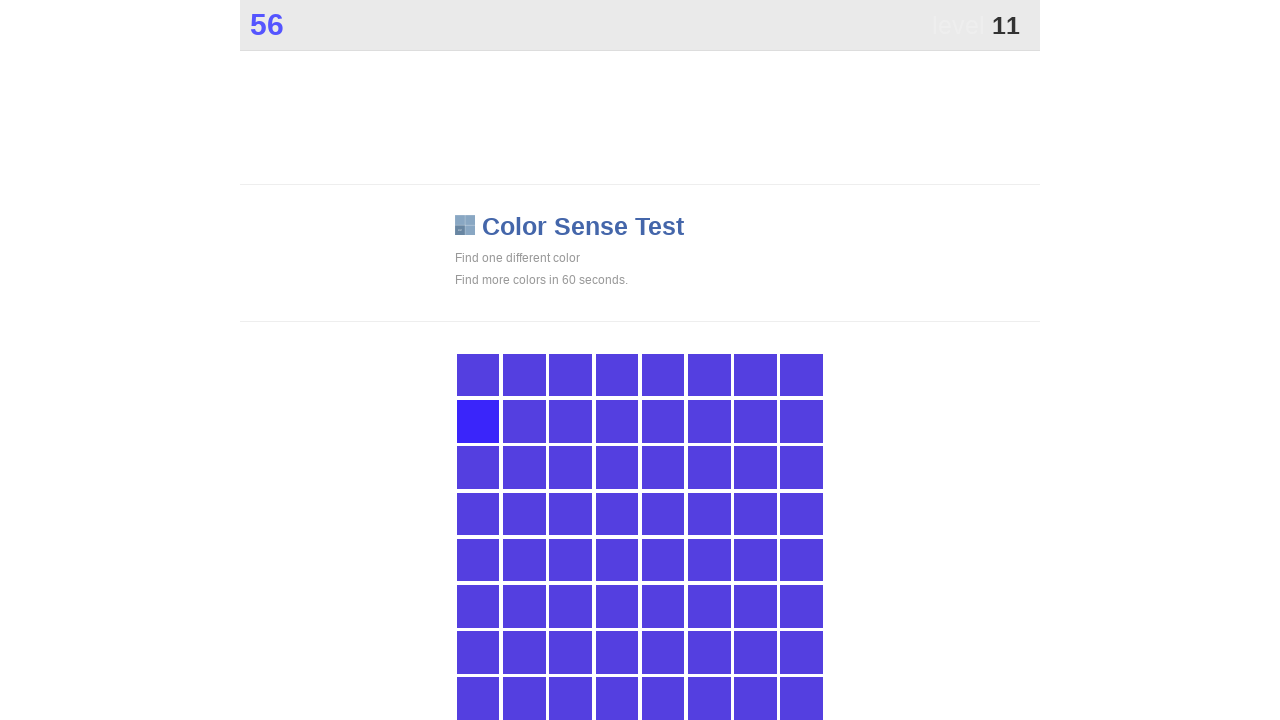

Clicked on a differently colored element at (478, 421) on .main >> nth=0
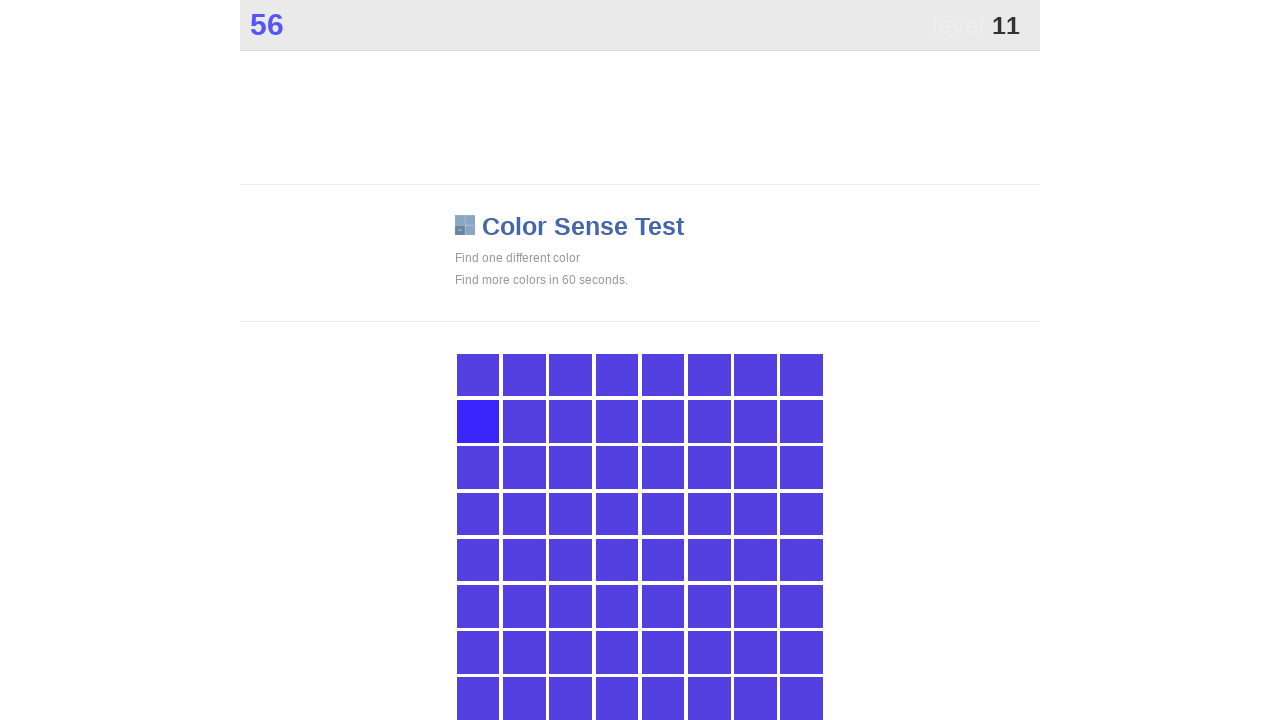

Clicked on a differently colored element at (478, 421) on .main >> nth=0
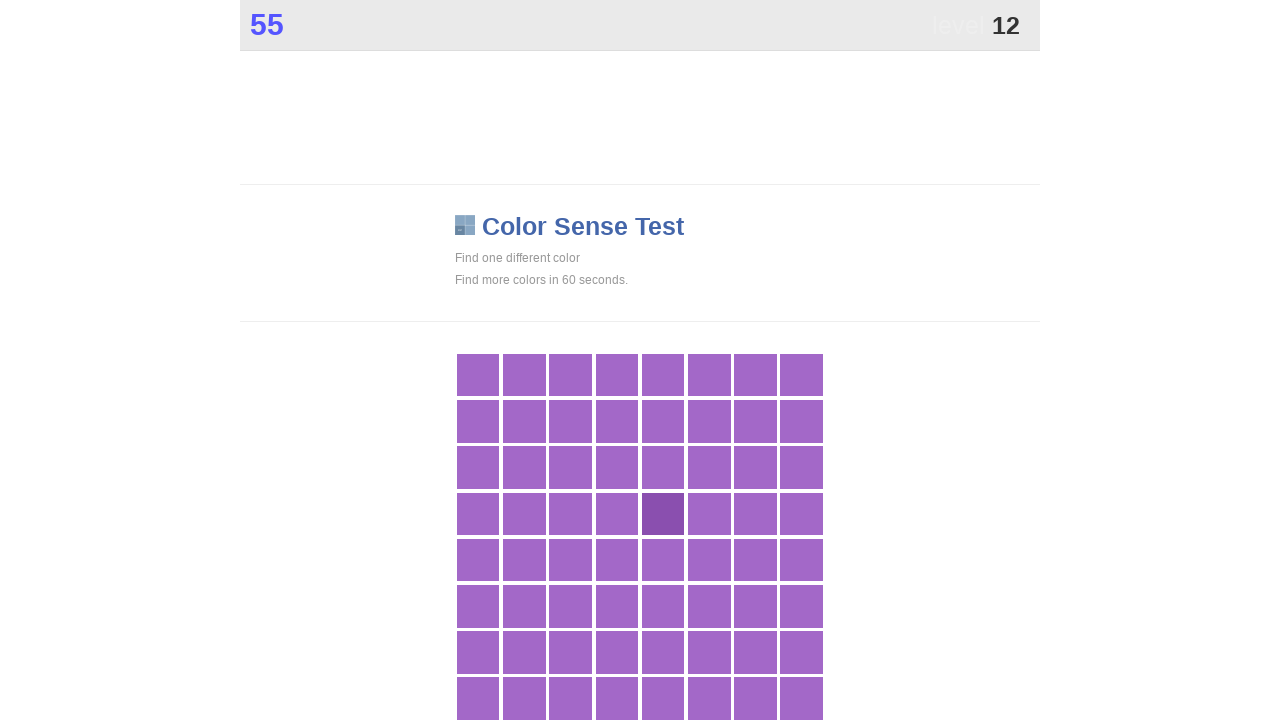

Clicked on a differently colored element at (663, 514) on .main >> nth=0
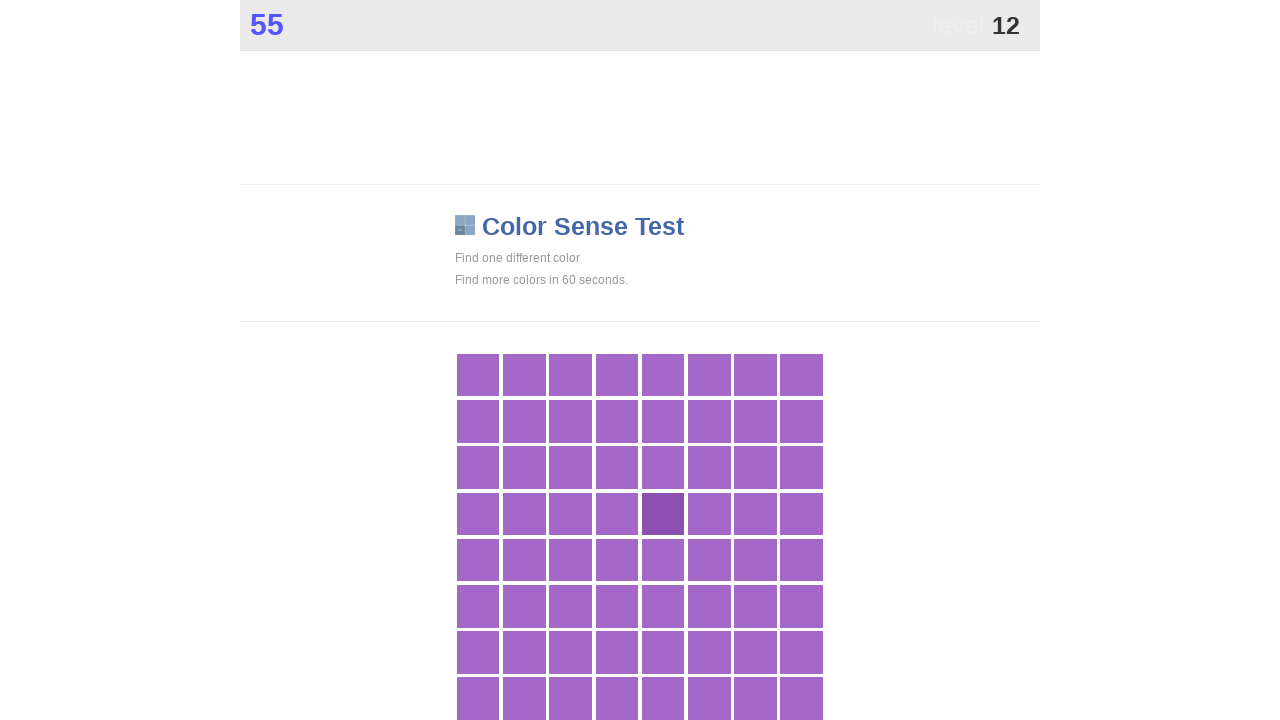

Clicked on a differently colored element at (663, 514) on .main >> nth=0
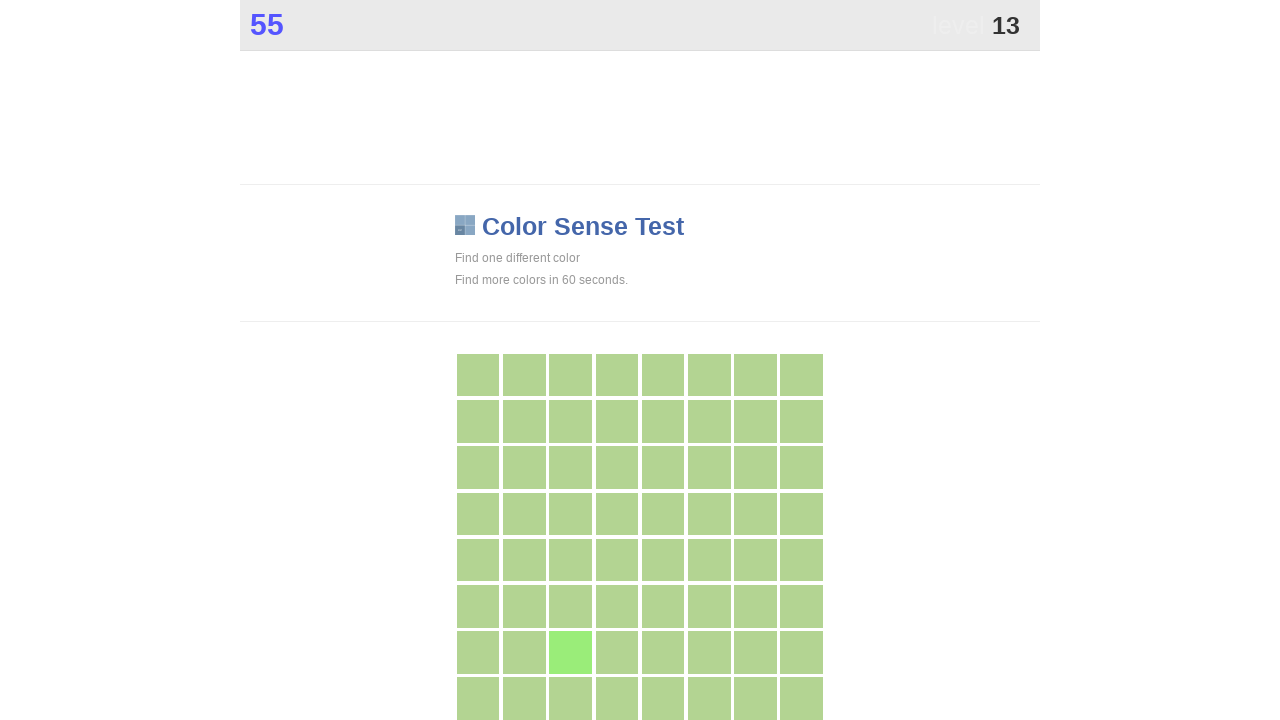

Clicked on a differently colored element at (571, 653) on .main >> nth=0
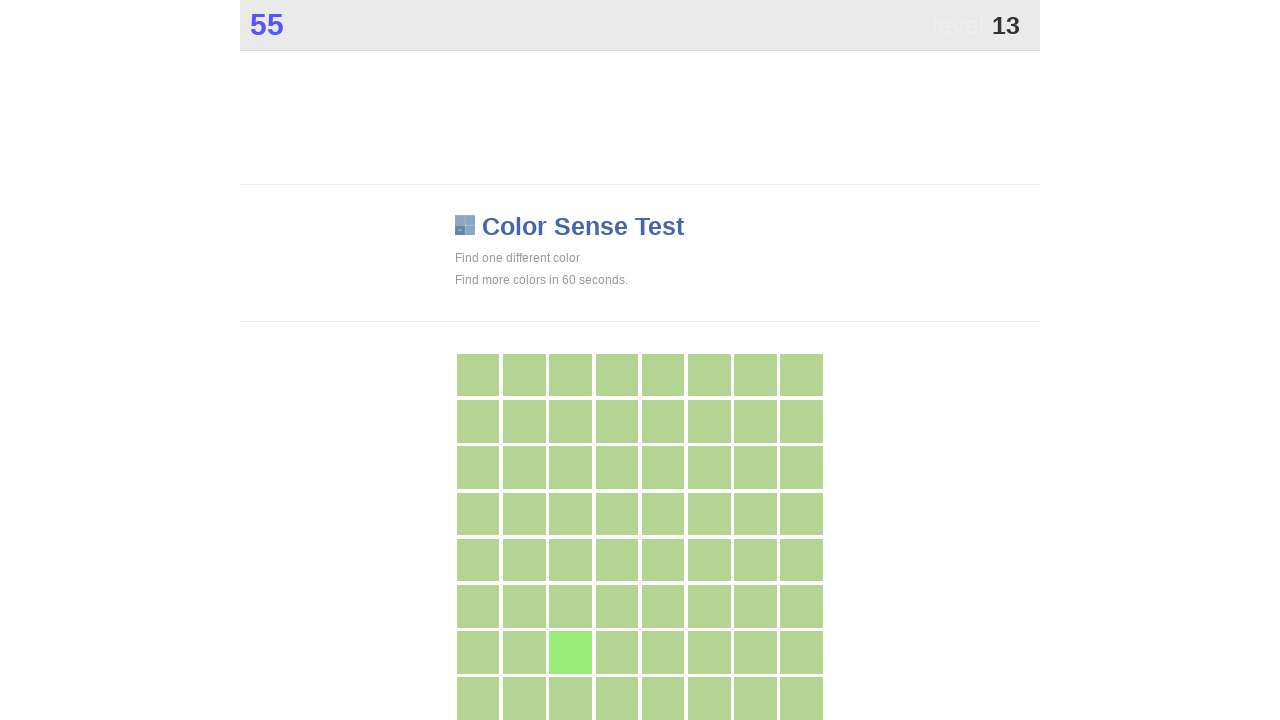

Clicked on a differently colored element at (571, 653) on .main >> nth=0
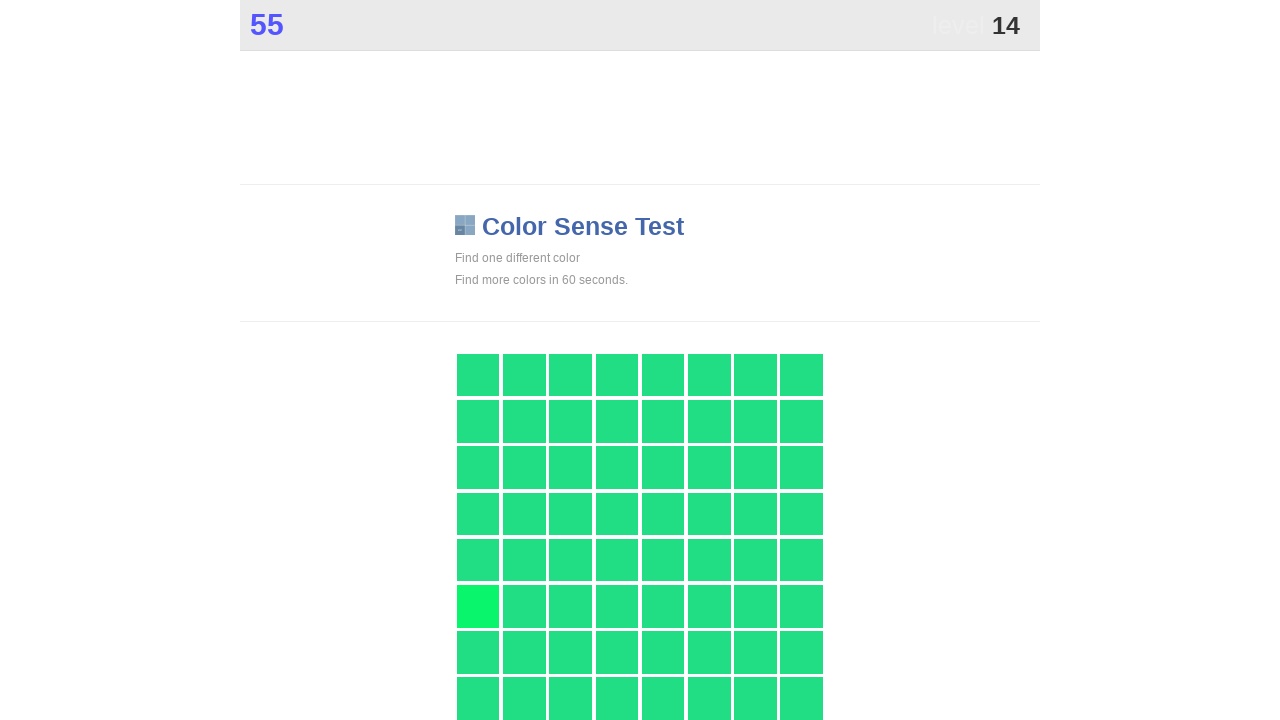

Clicked on a differently colored element at (478, 606) on .main >> nth=0
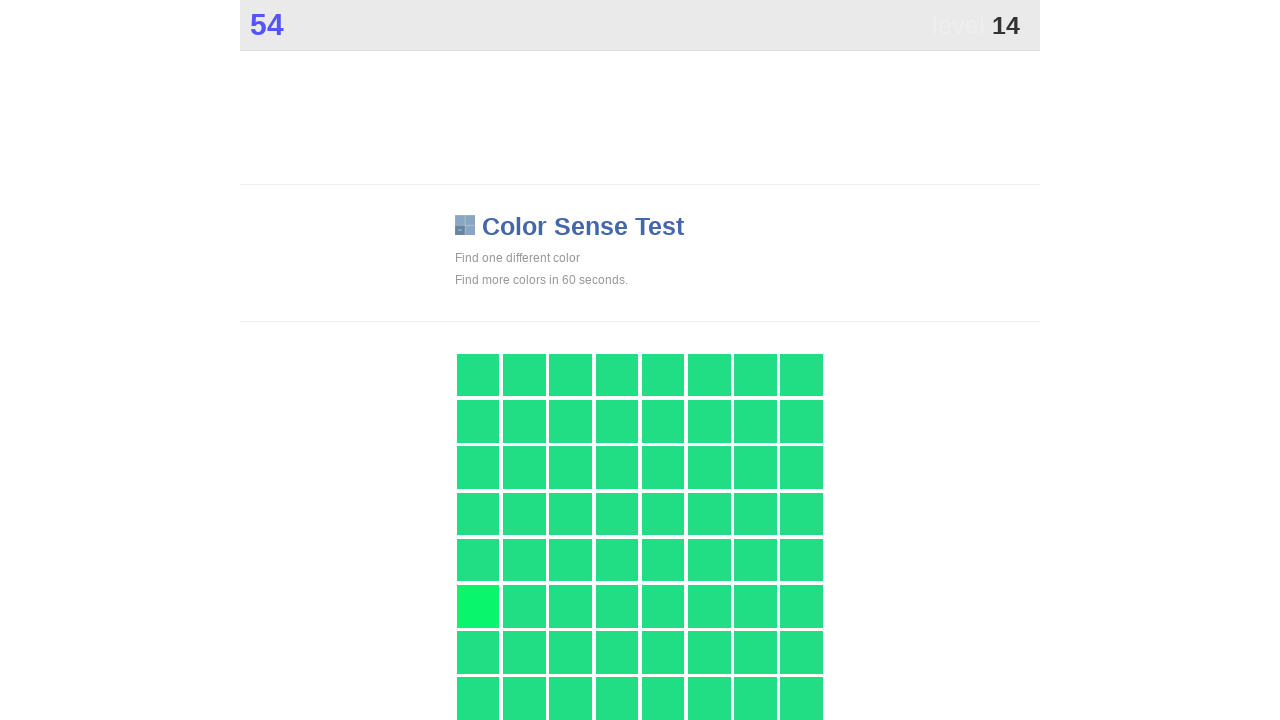

Clicked on a differently colored element at (478, 606) on .main >> nth=0
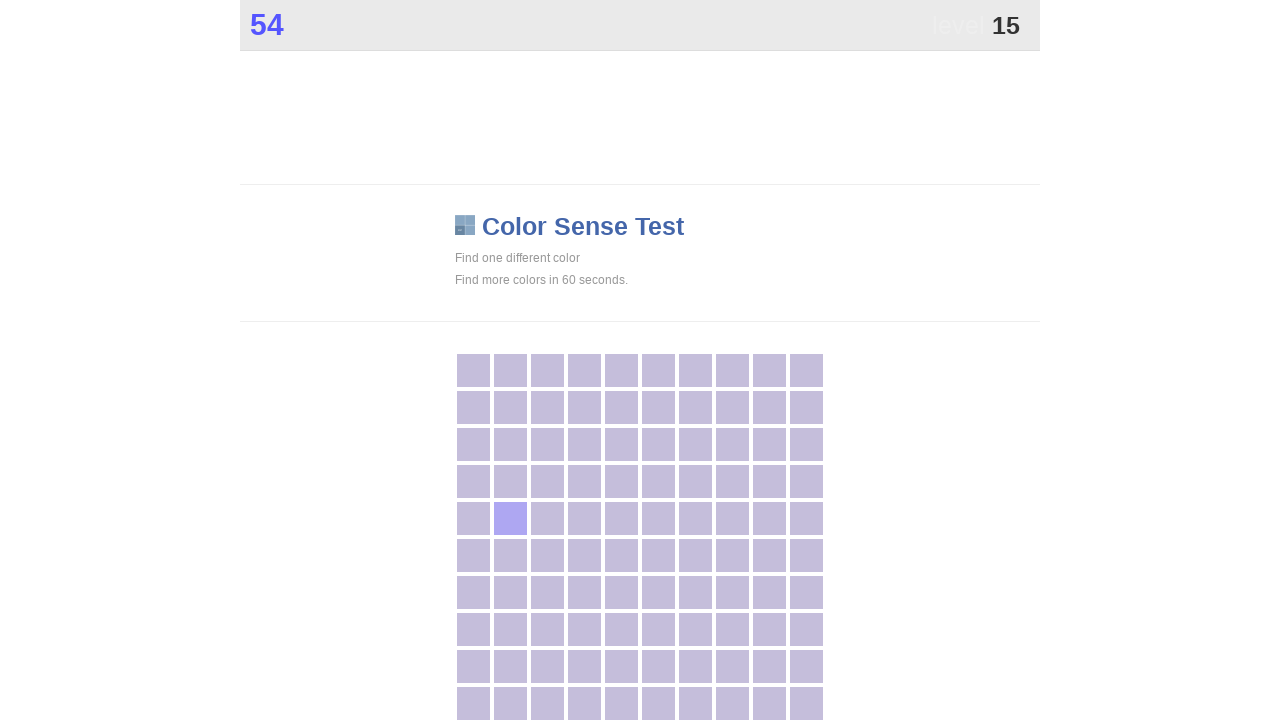

Clicked on a differently colored element at (510, 518) on .main >> nth=0
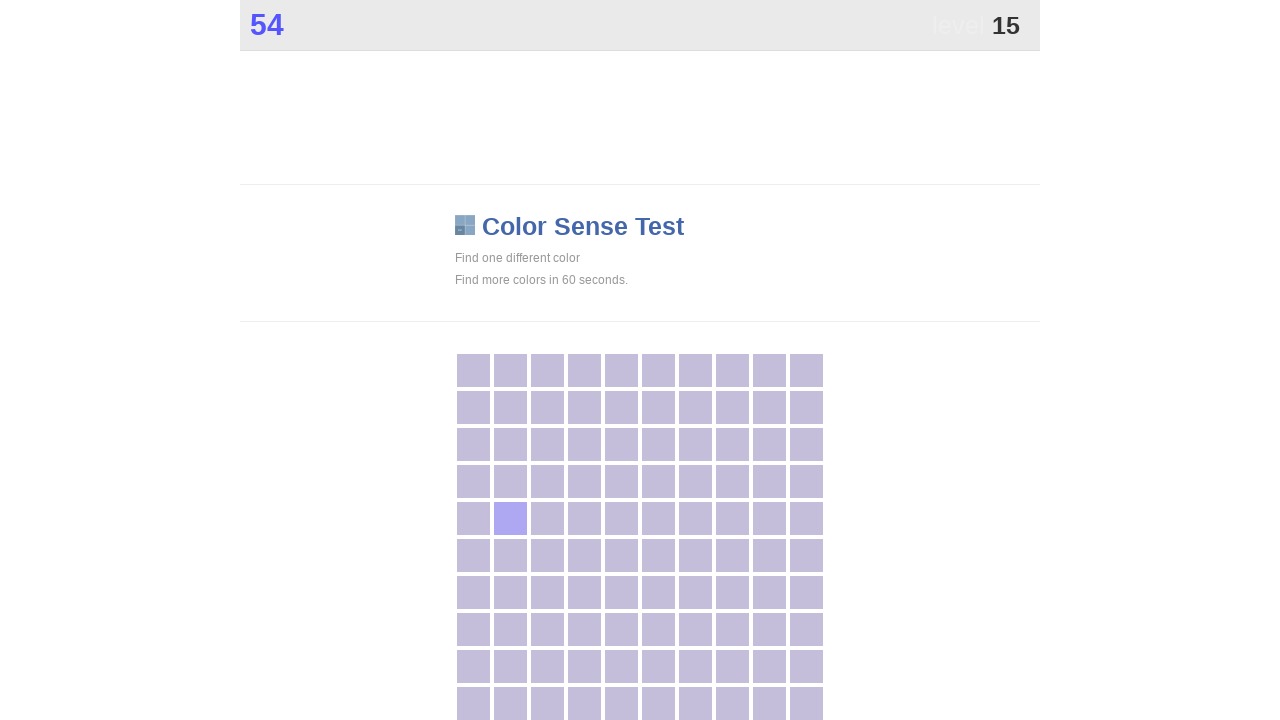

Clicked on a differently colored element at (510, 518) on .main >> nth=0
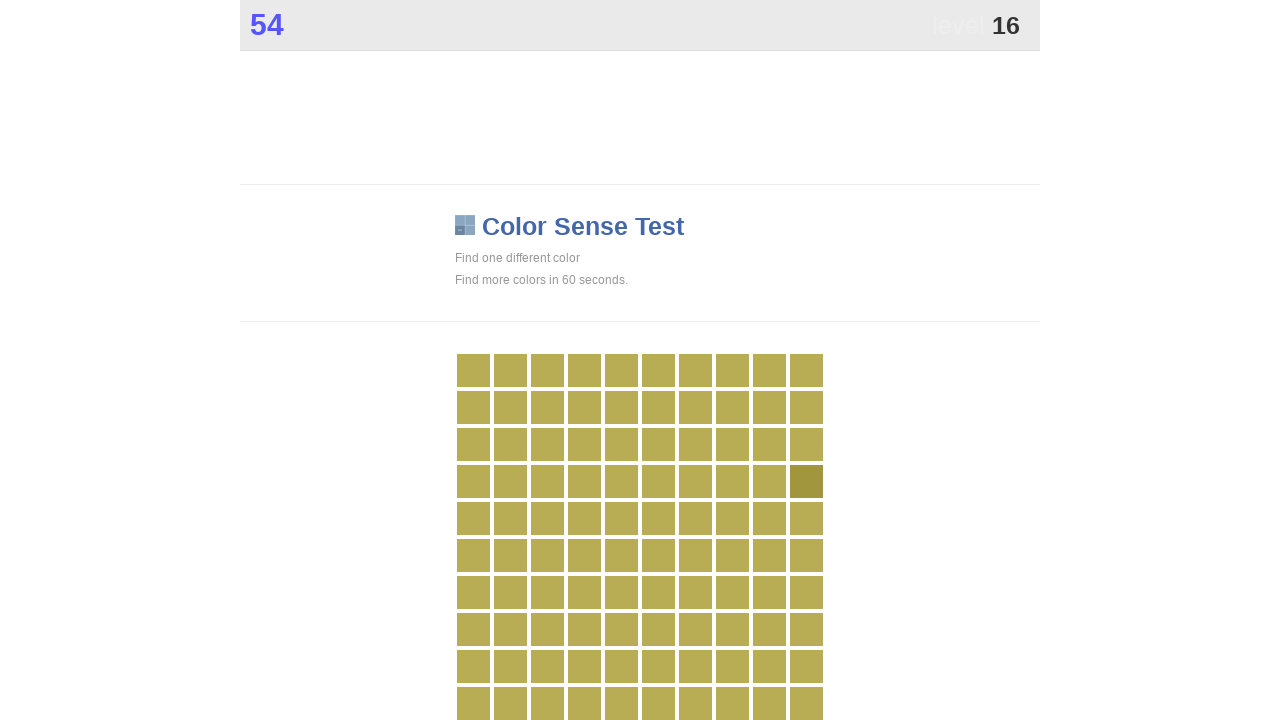

Clicked on a differently colored element at (806, 481) on .main >> nth=0
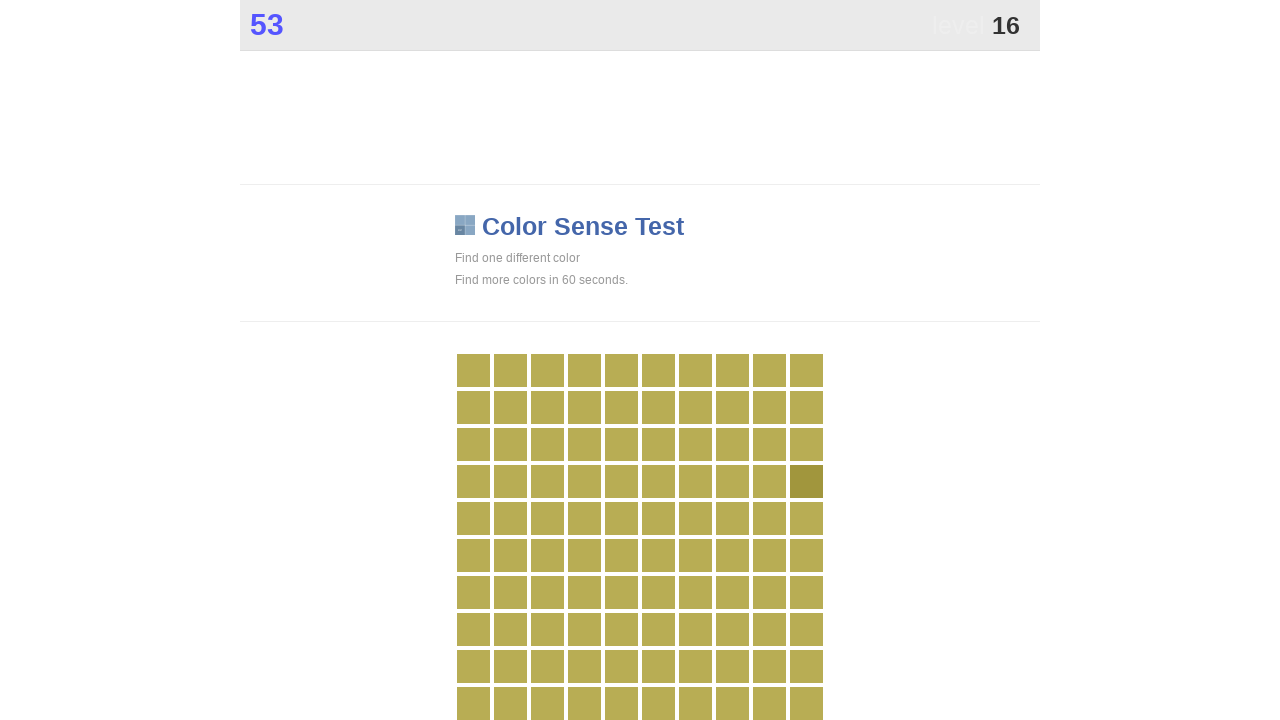

Clicked on a differently colored element at (806, 481) on .main >> nth=0
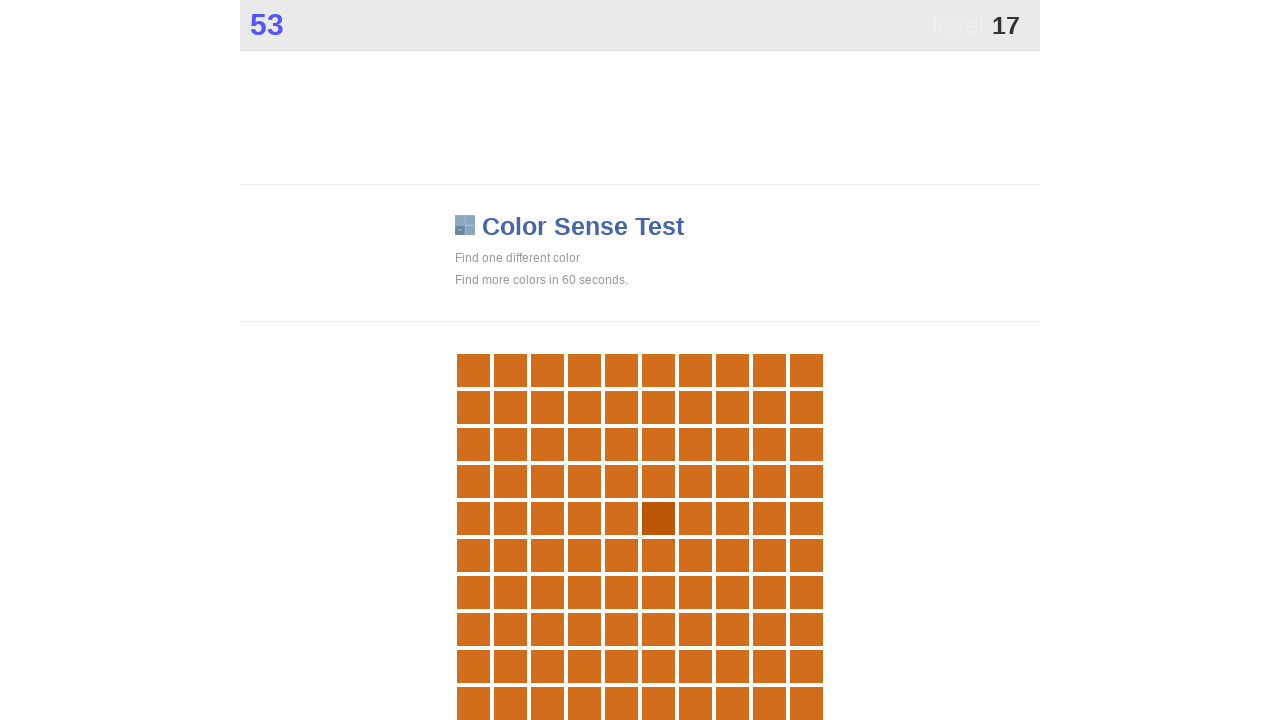

Clicked on a differently colored element at (658, 518) on .main >> nth=0
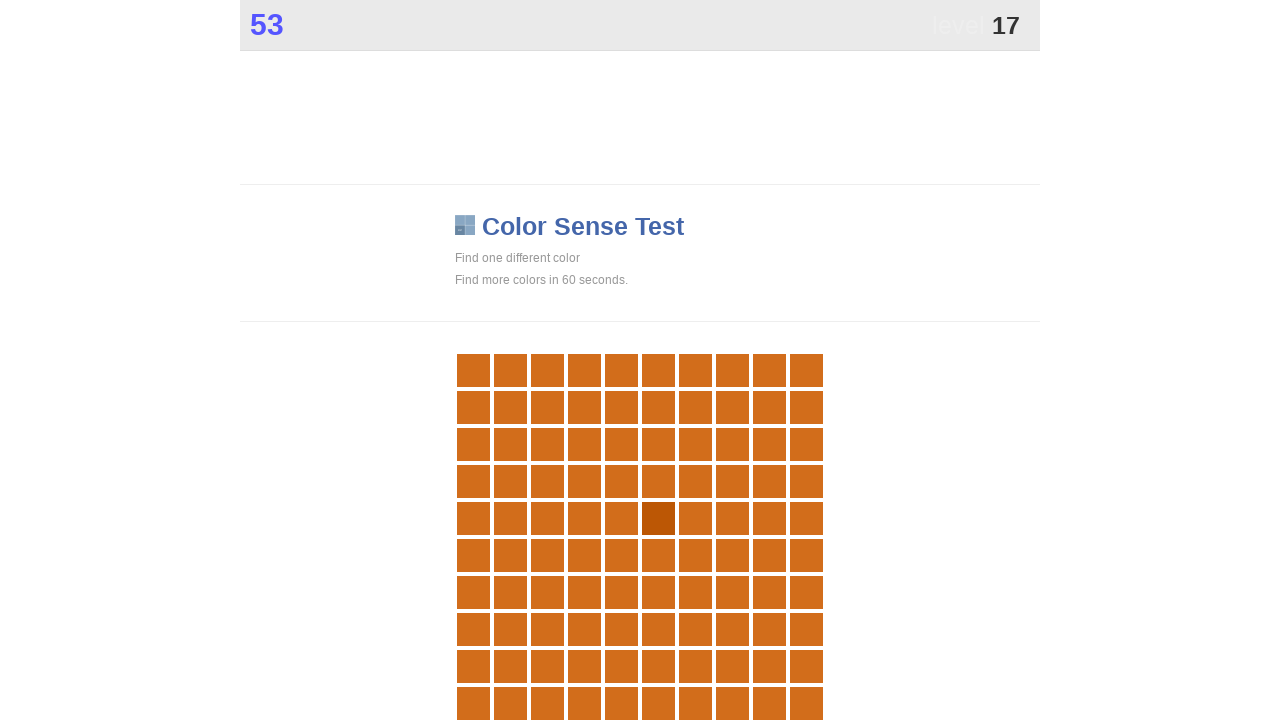

Clicked on a differently colored element at (658, 518) on .main >> nth=0
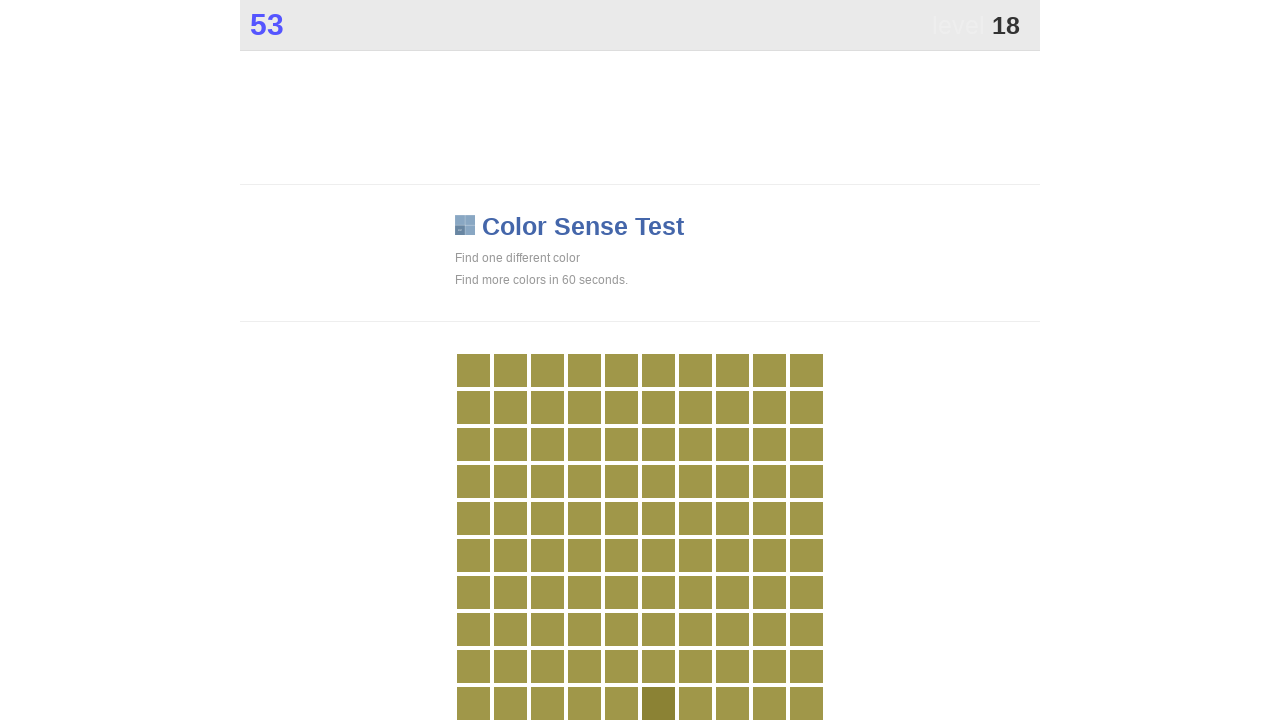

Clicked on a differently colored element at (658, 703) on .main >> nth=0
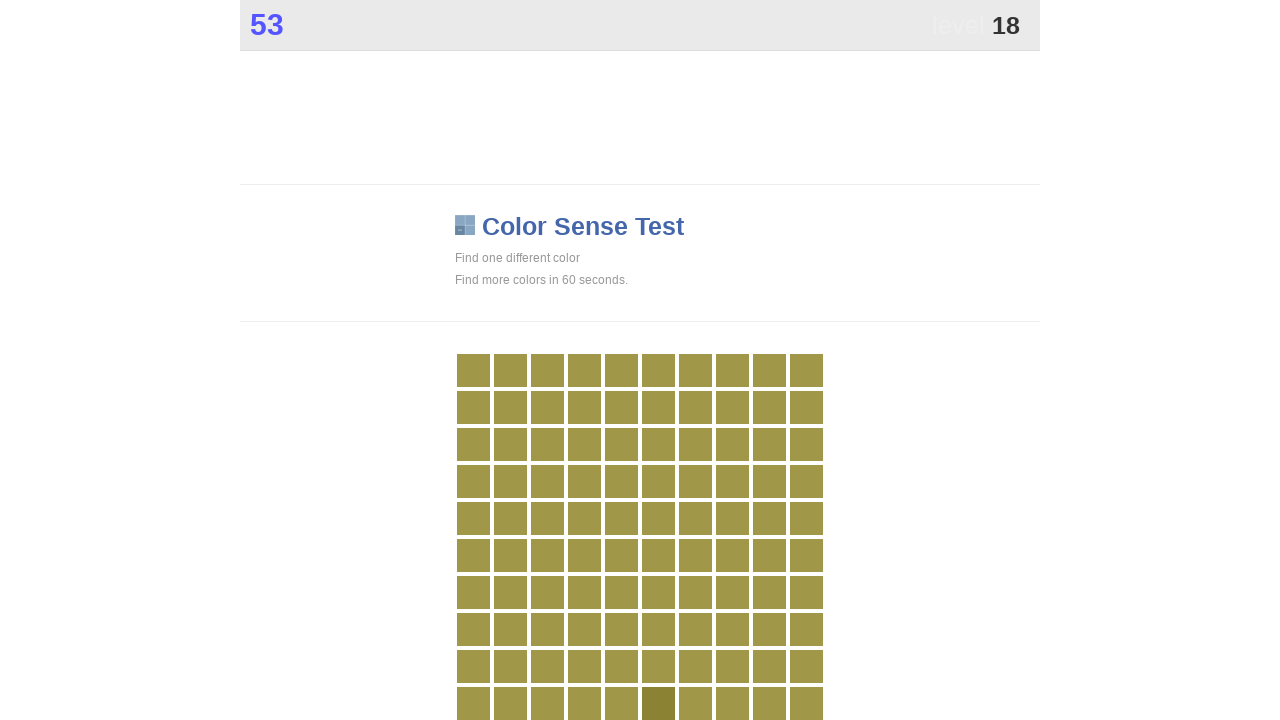

Clicked on a differently colored element at (658, 703) on .main >> nth=0
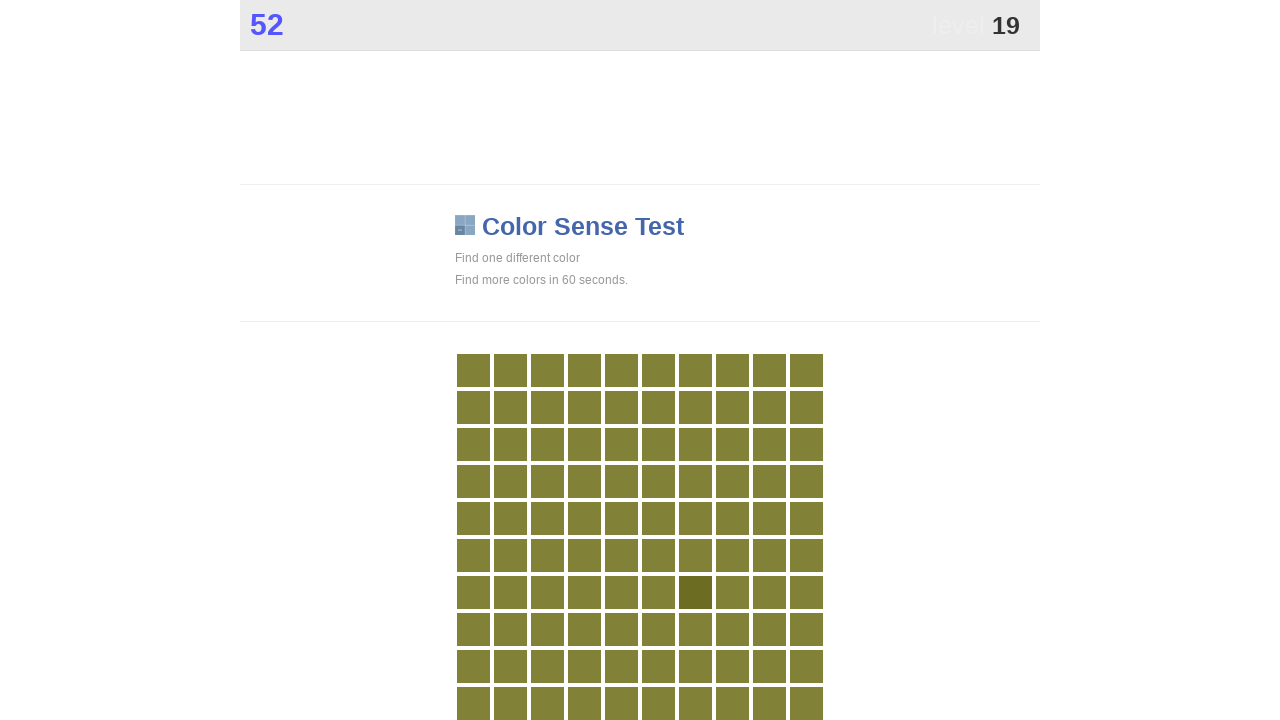

Clicked on a differently colored element at (695, 592) on .main >> nth=0
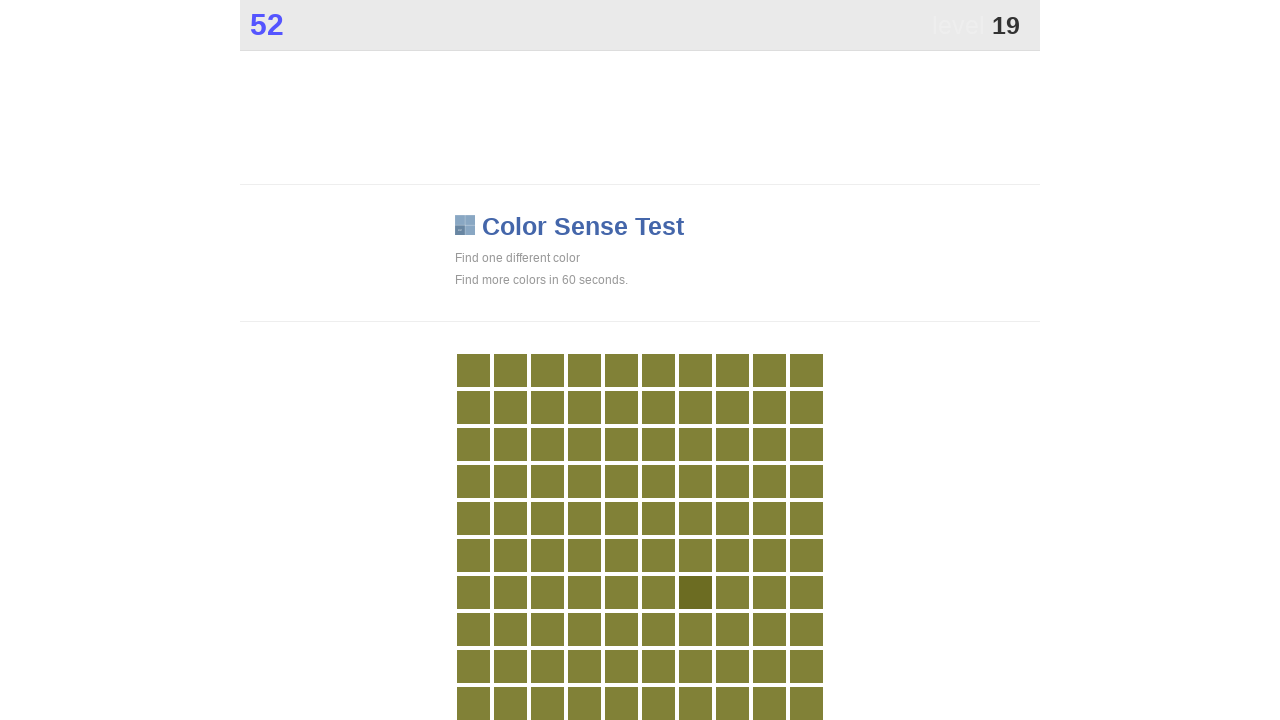

Clicked on a differently colored element at (695, 592) on .main >> nth=0
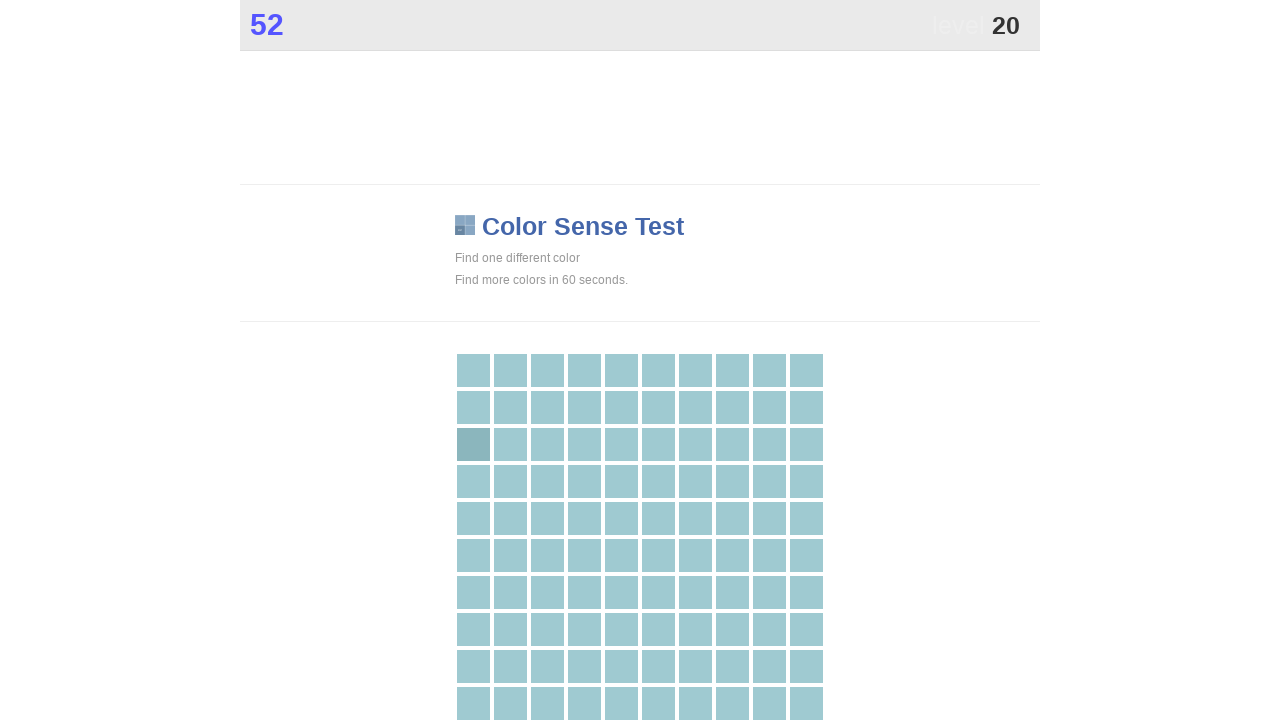

Clicked on a differently colored element at (473, 444) on .main >> nth=0
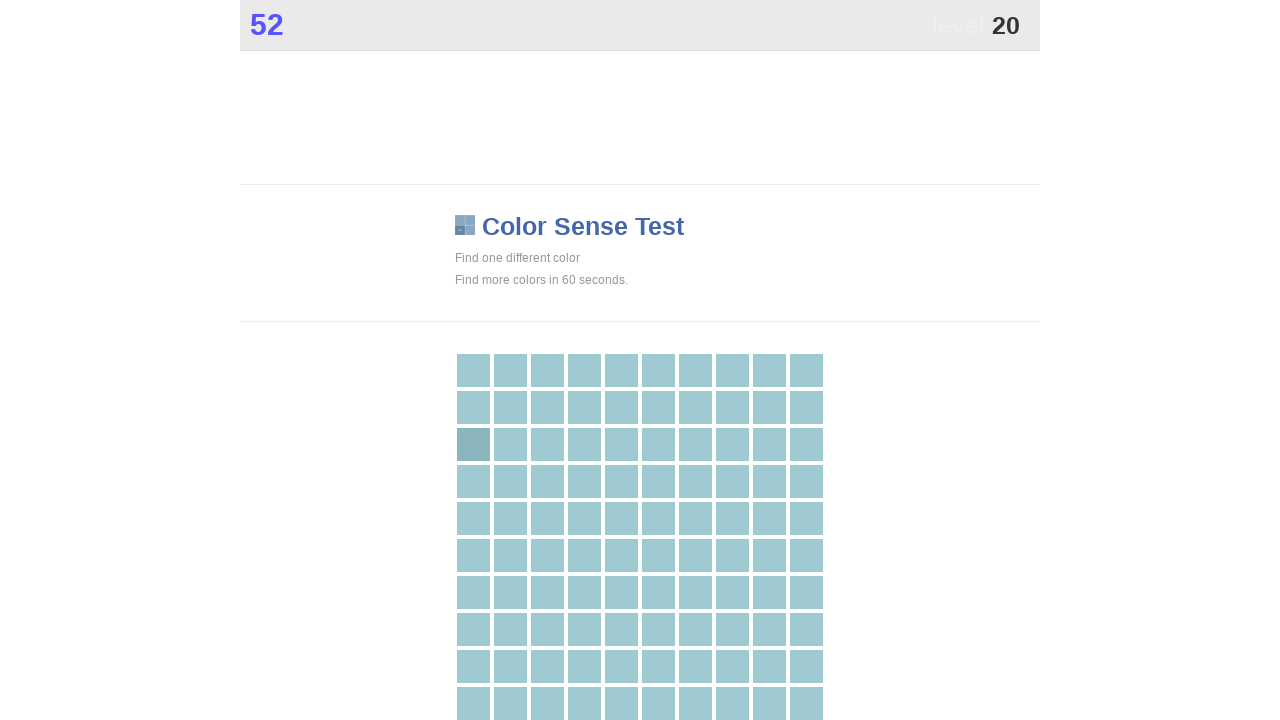

Clicked on a differently colored element at (473, 444) on .main >> nth=0
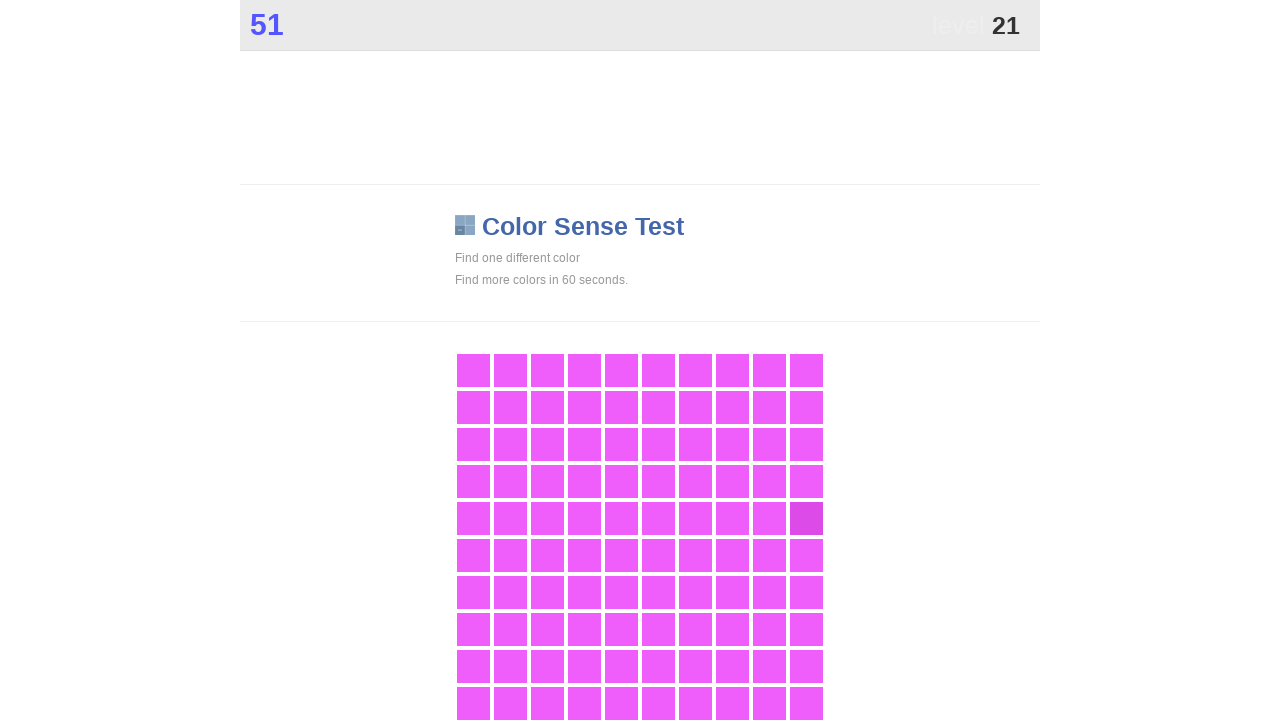

Clicked on a differently colored element at (806, 518) on .main >> nth=0
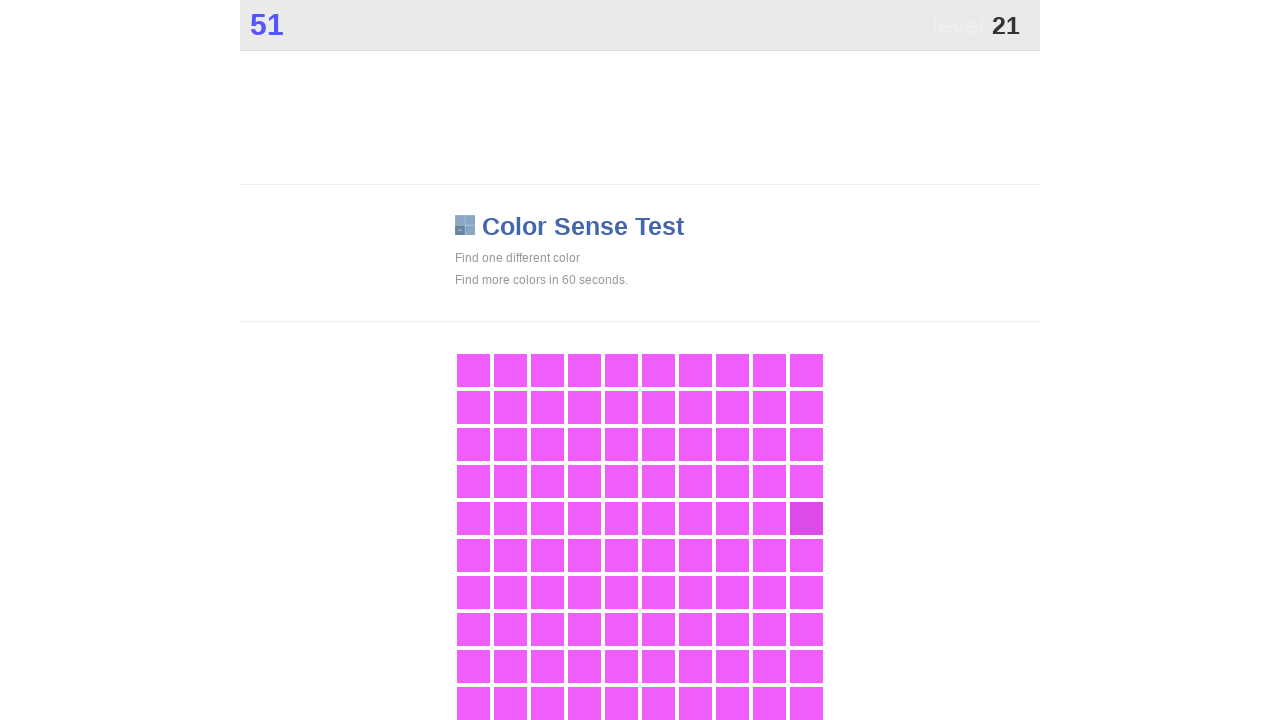

Clicked on a differently colored element at (806, 518) on .main >> nth=0
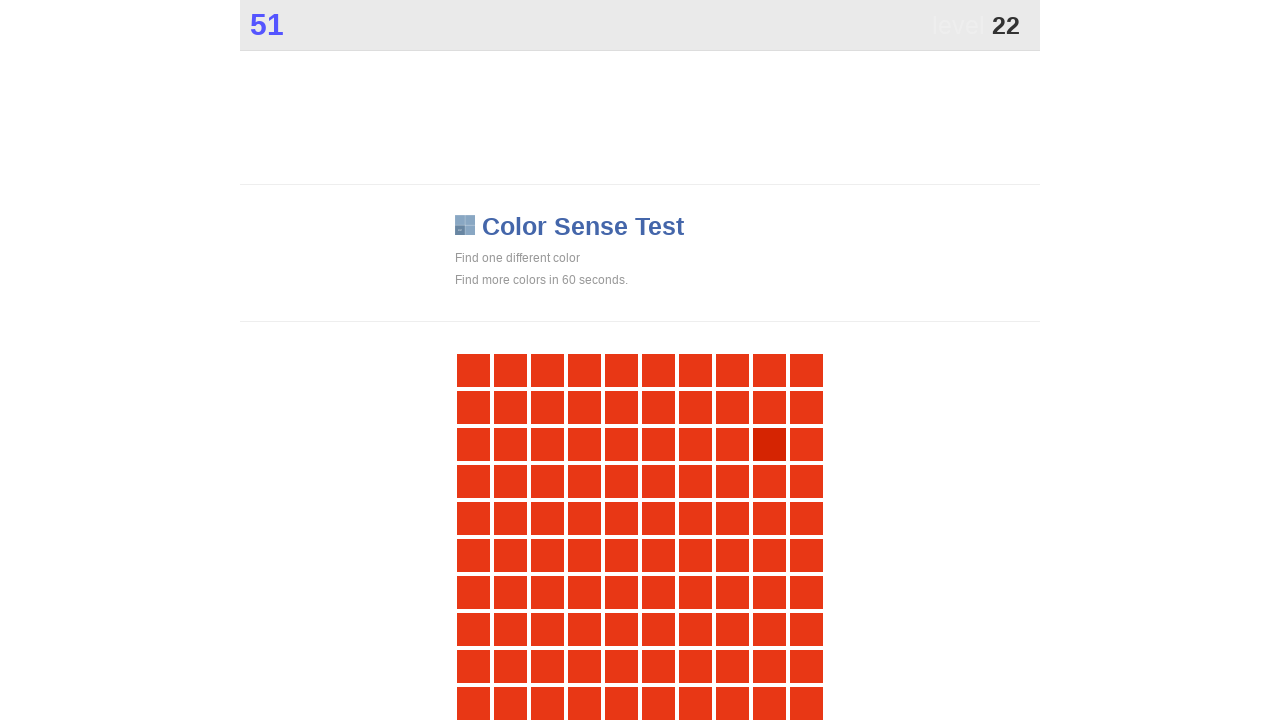

Clicked on a differently colored element at (769, 444) on .main >> nth=0
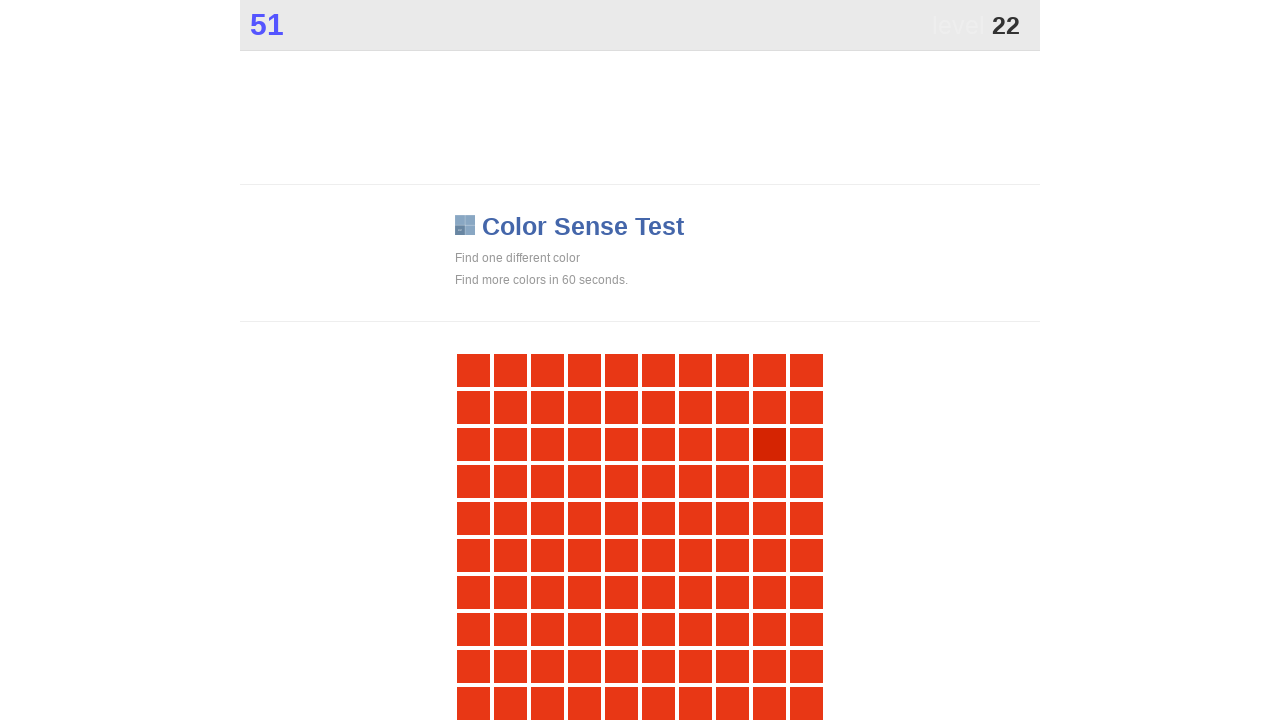

Clicked on a differently colored element at (769, 444) on .main >> nth=0
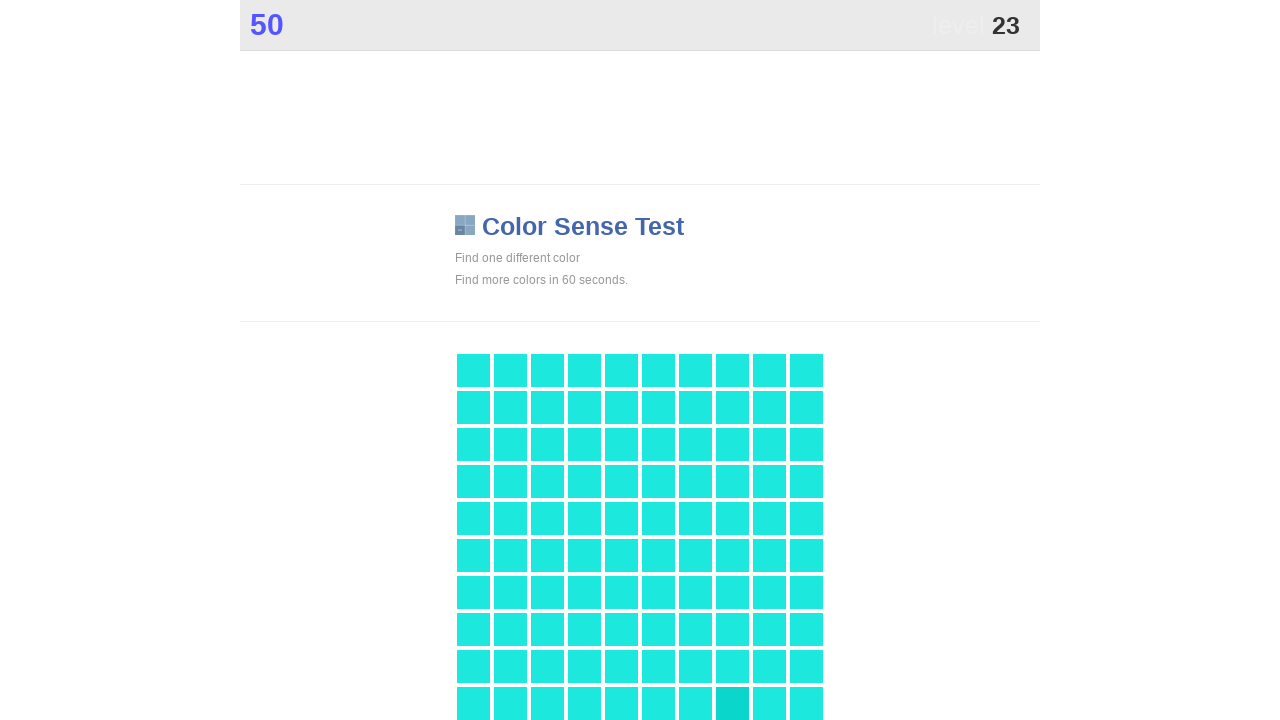

Clicked on a differently colored element at (732, 703) on .main >> nth=0
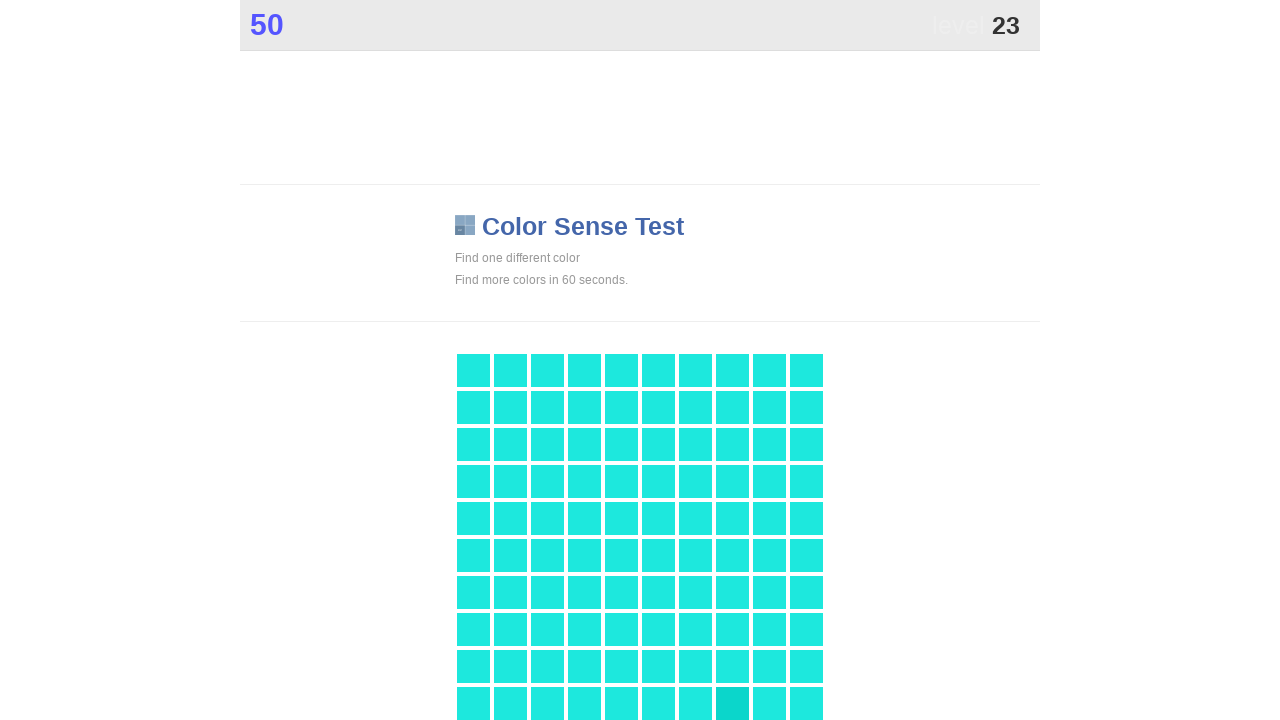

Clicked on a differently colored element at (732, 703) on .main >> nth=0
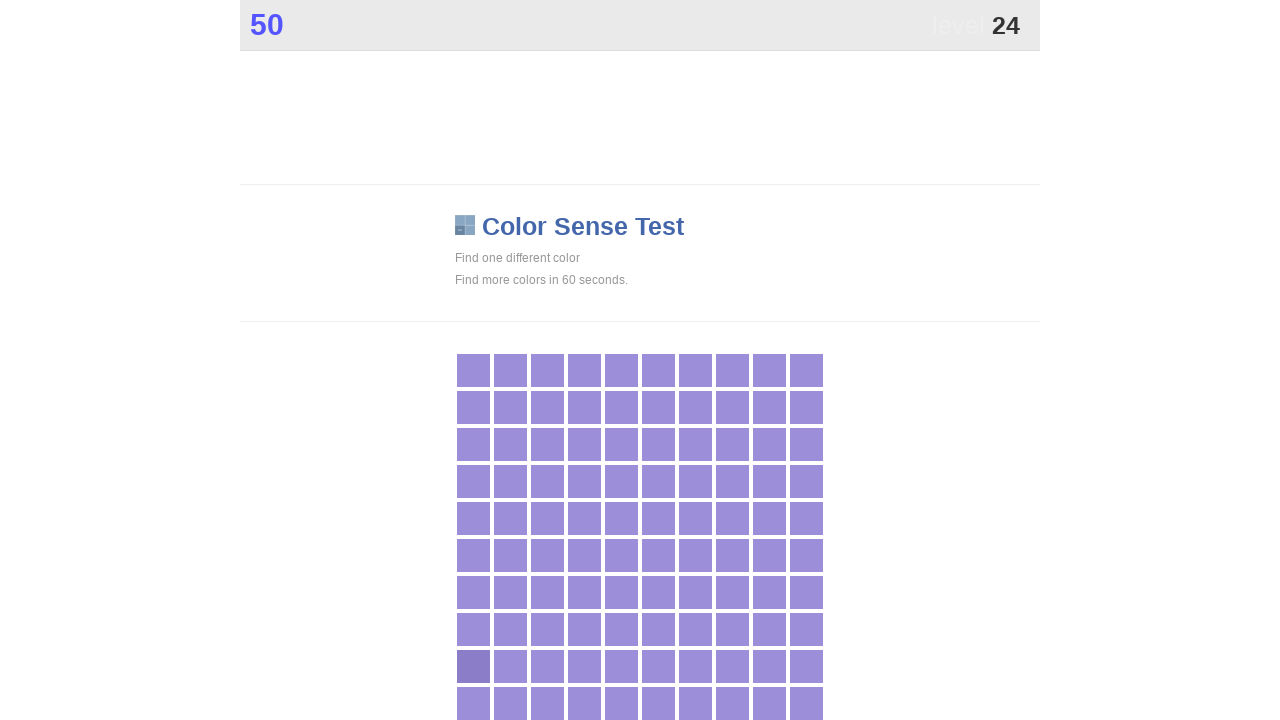

Clicked on a differently colored element at (473, 666) on .main >> nth=0
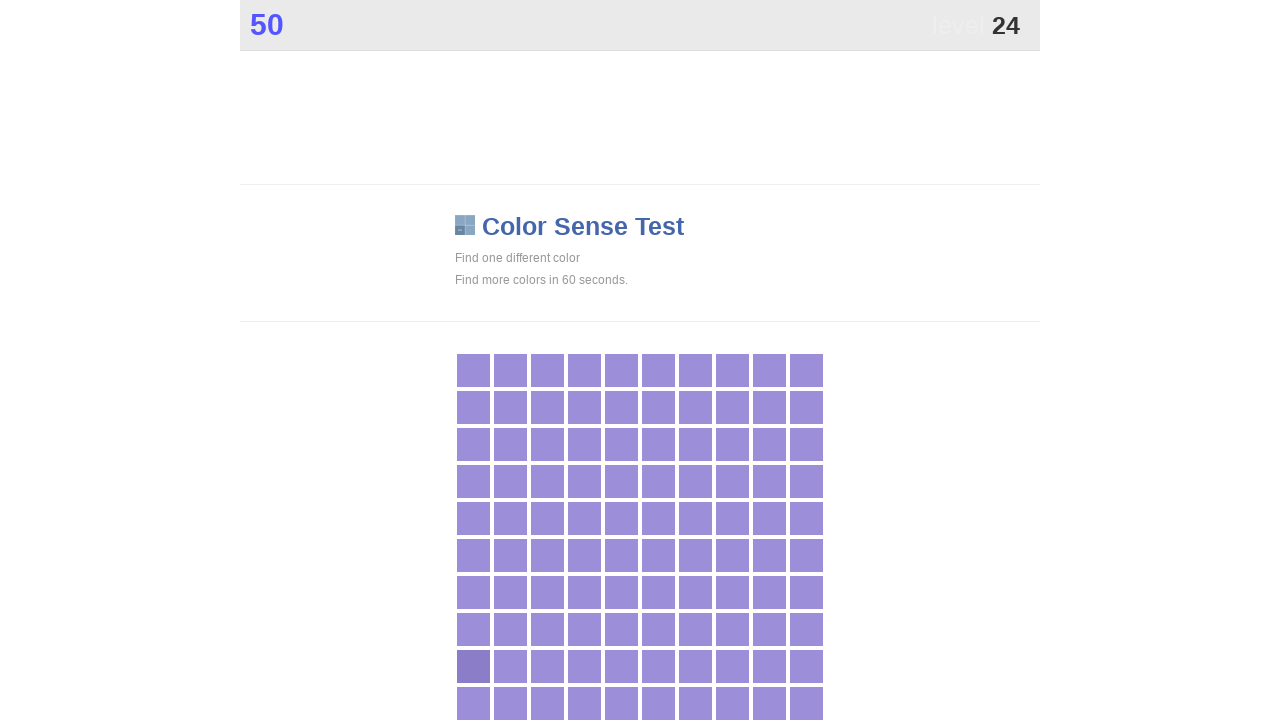

Clicked on a differently colored element at (473, 666) on .main >> nth=0
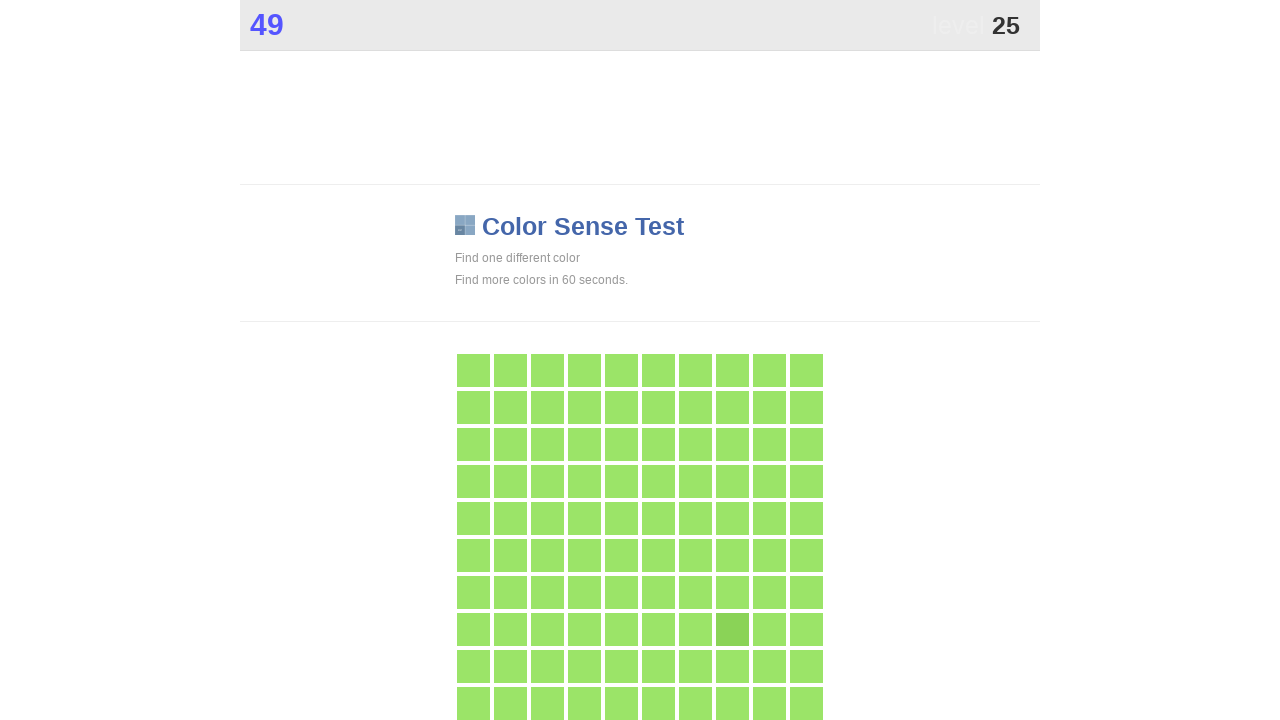

Clicked on a differently colored element at (732, 629) on .main >> nth=0
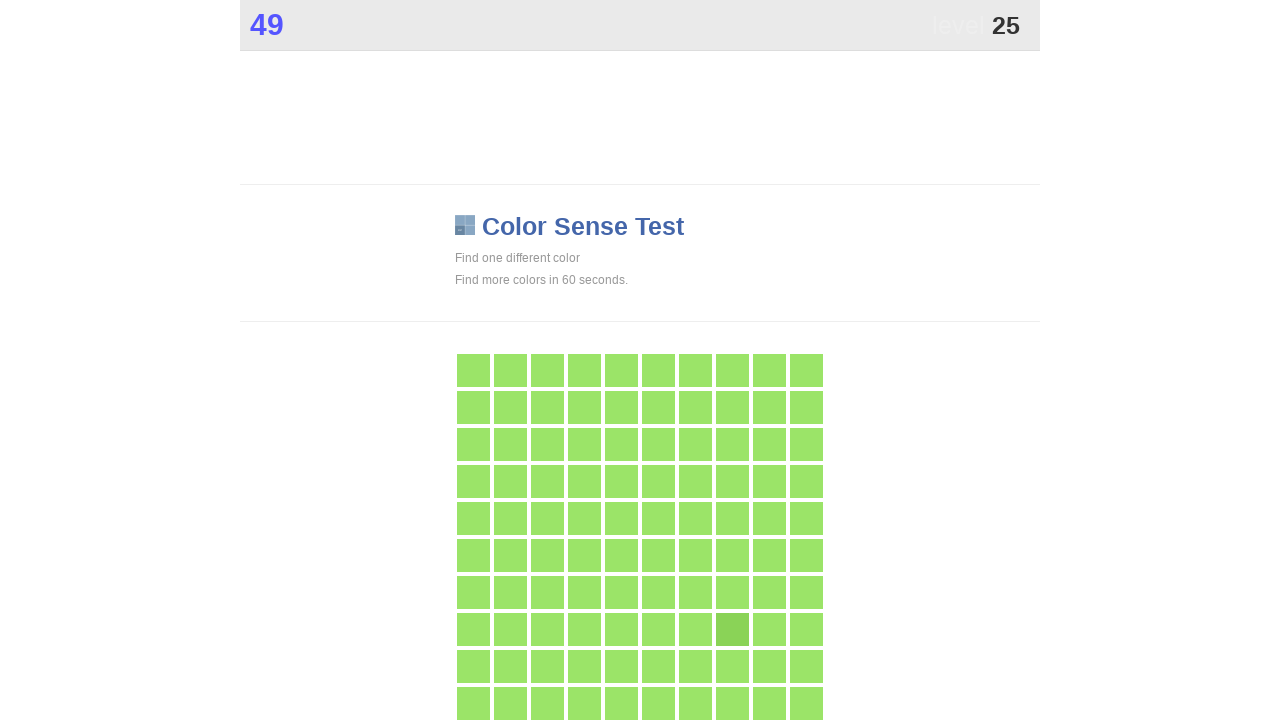

Clicked on a differently colored element at (732, 629) on .main >> nth=0
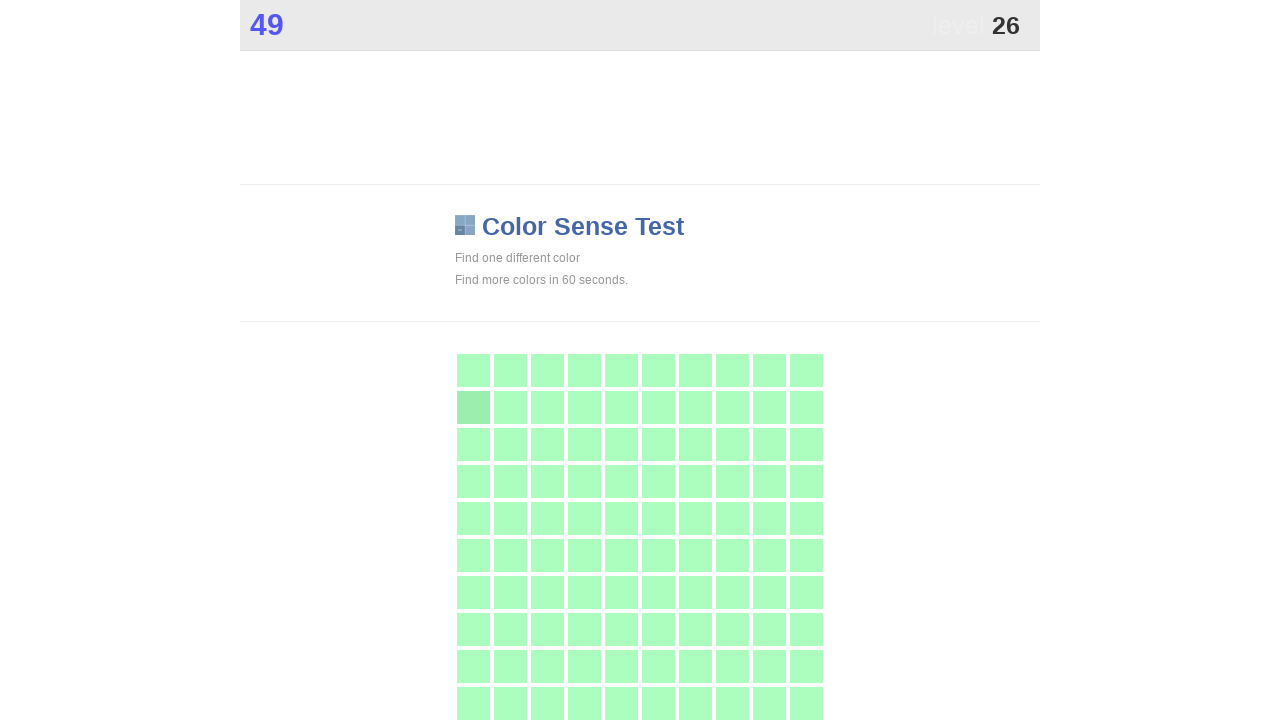

Clicked on a differently colored element at (473, 407) on .main >> nth=0
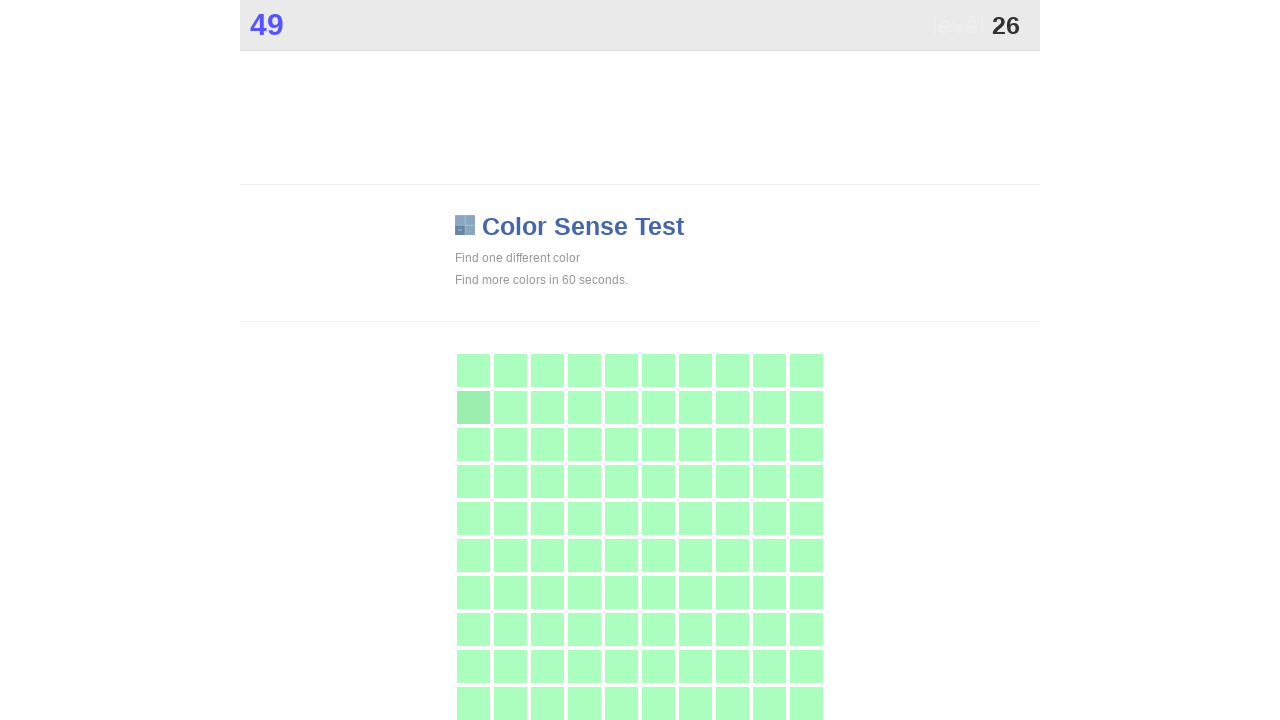

Clicked on a differently colored element at (473, 407) on .main >> nth=0
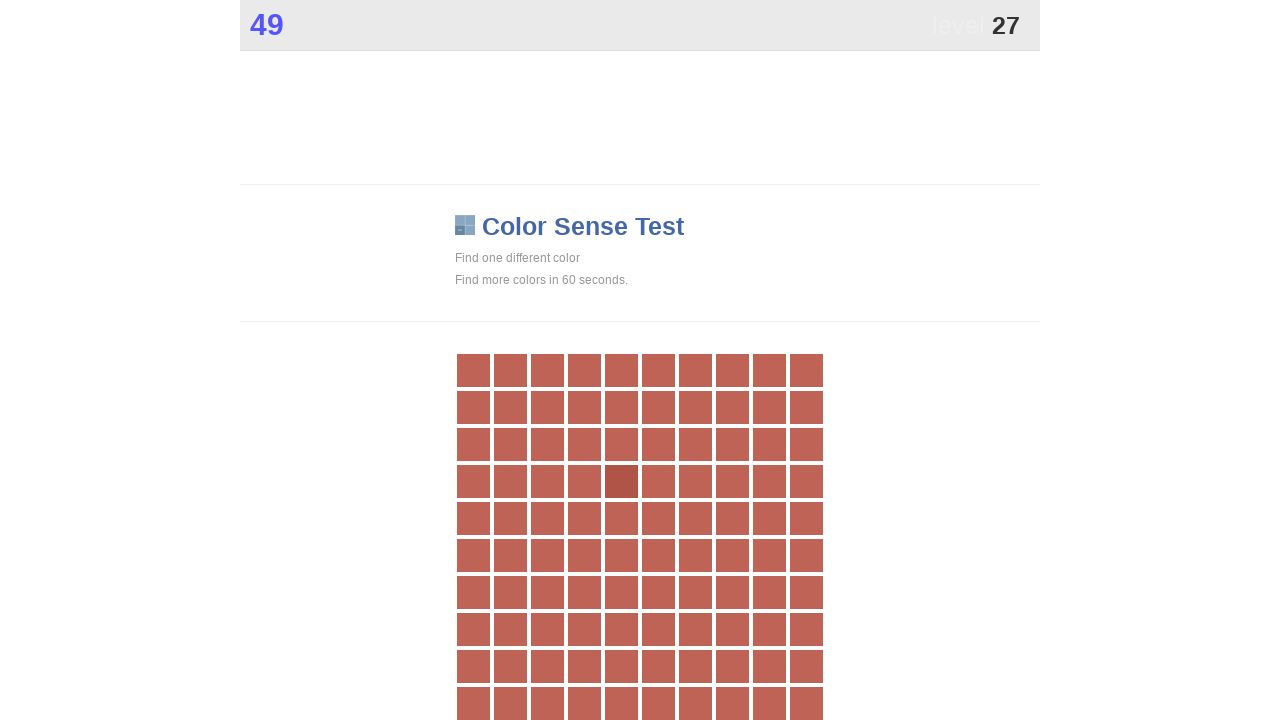

Clicked on a differently colored element at (621, 481) on .main >> nth=0
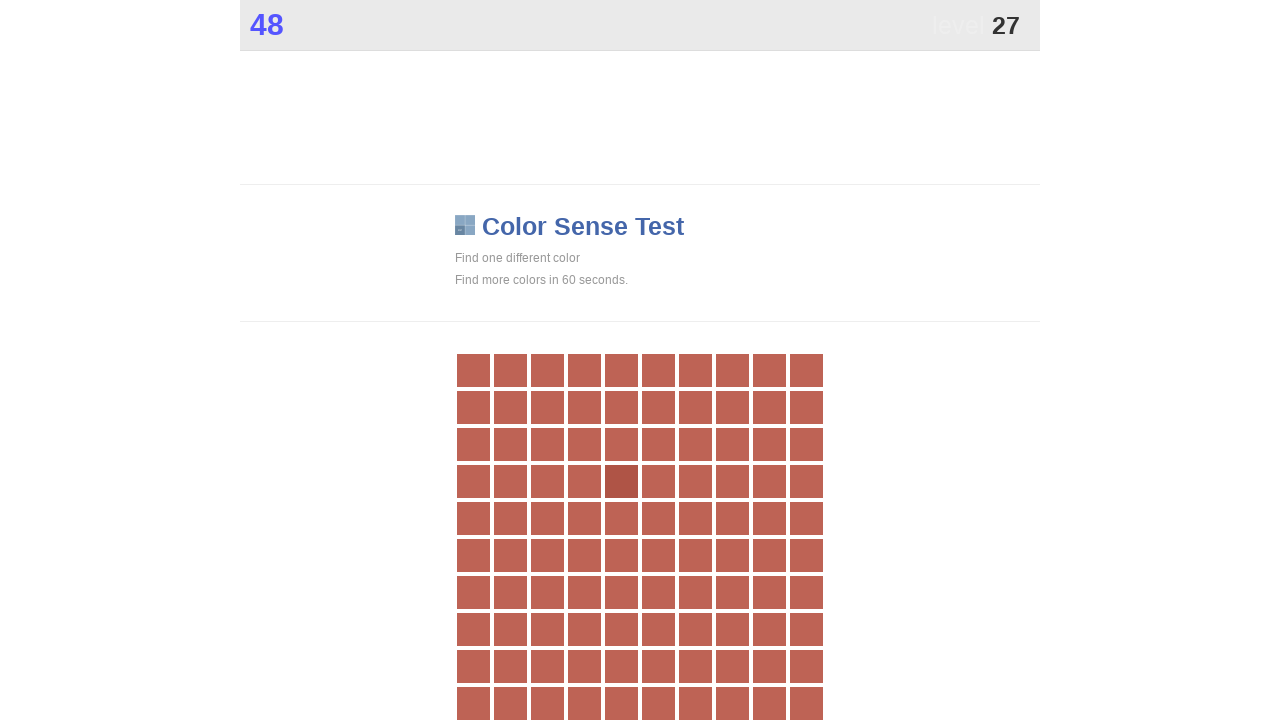

Clicked on a differently colored element at (621, 481) on .main >> nth=0
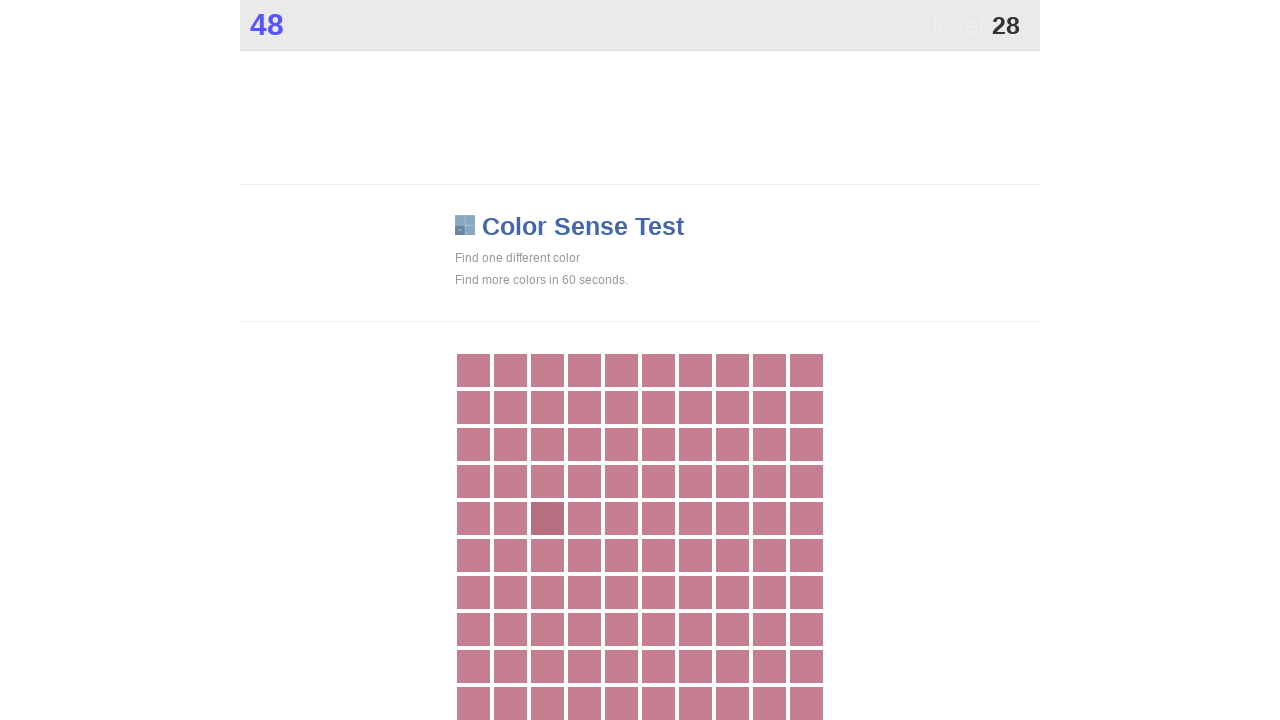

Clicked on a differently colored element at (547, 518) on .main >> nth=0
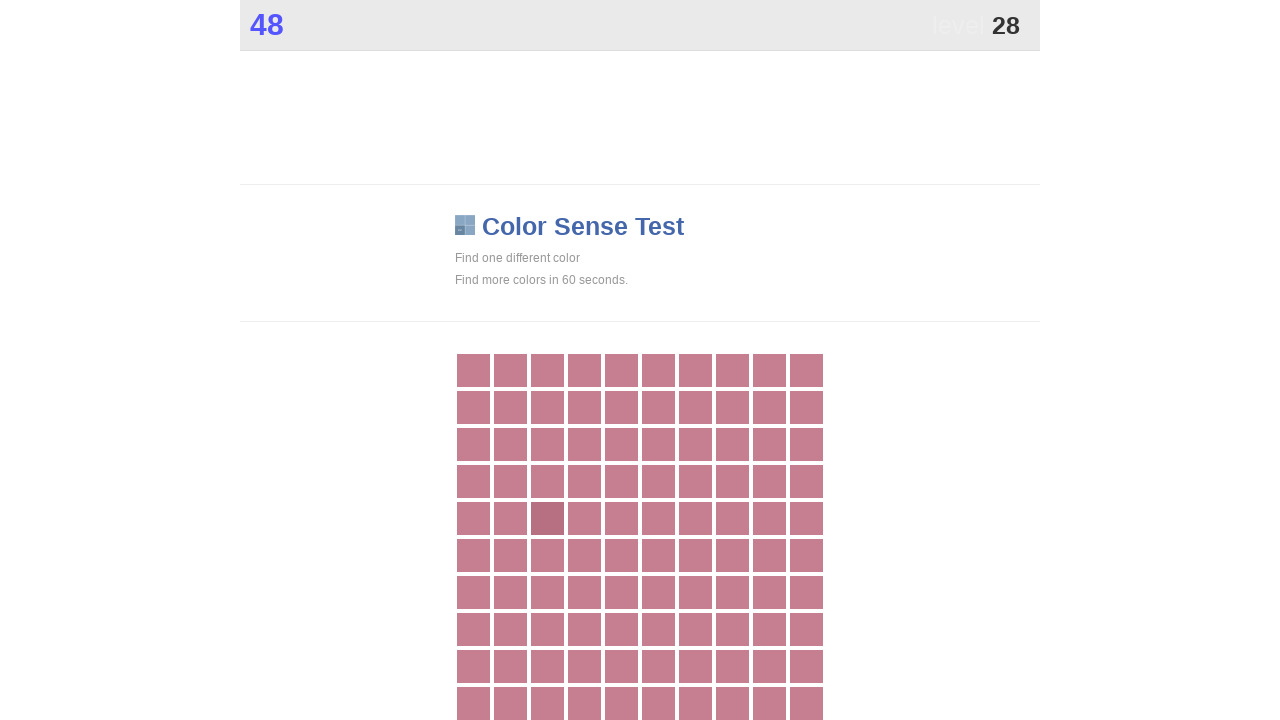

Clicked on a differently colored element at (547, 518) on .main >> nth=0
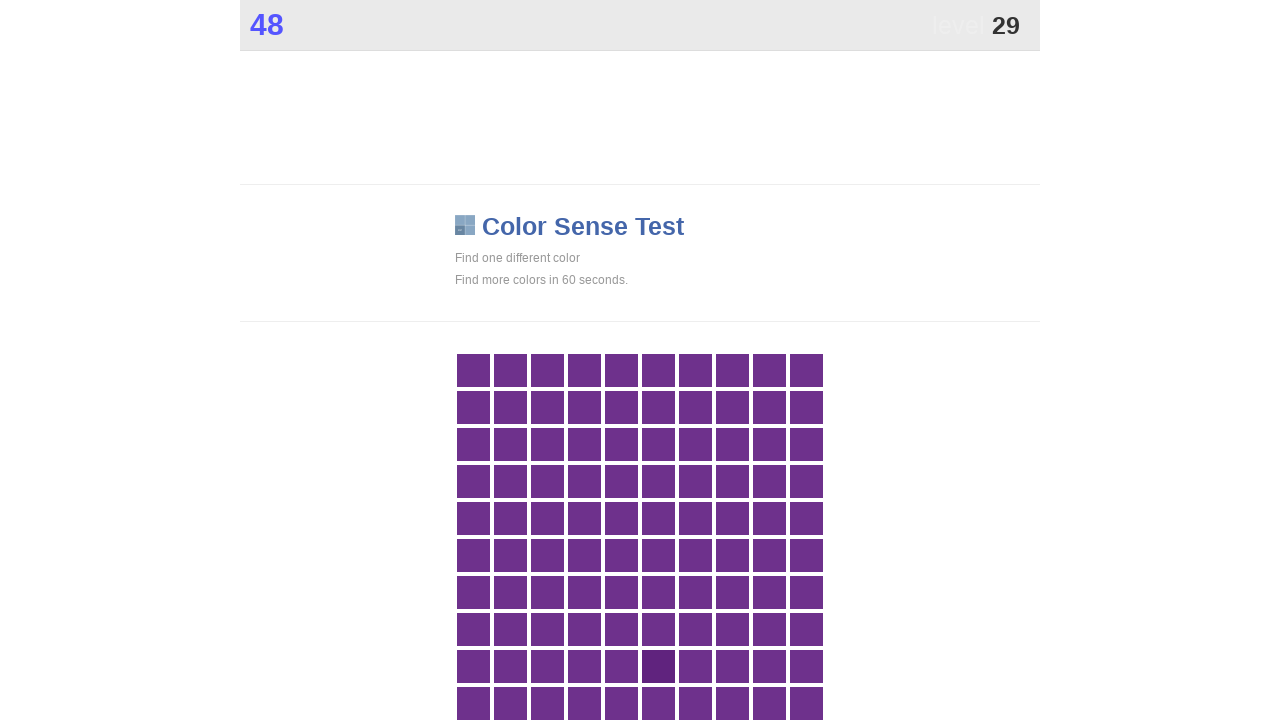

Clicked on a differently colored element at (658, 666) on .main >> nth=0
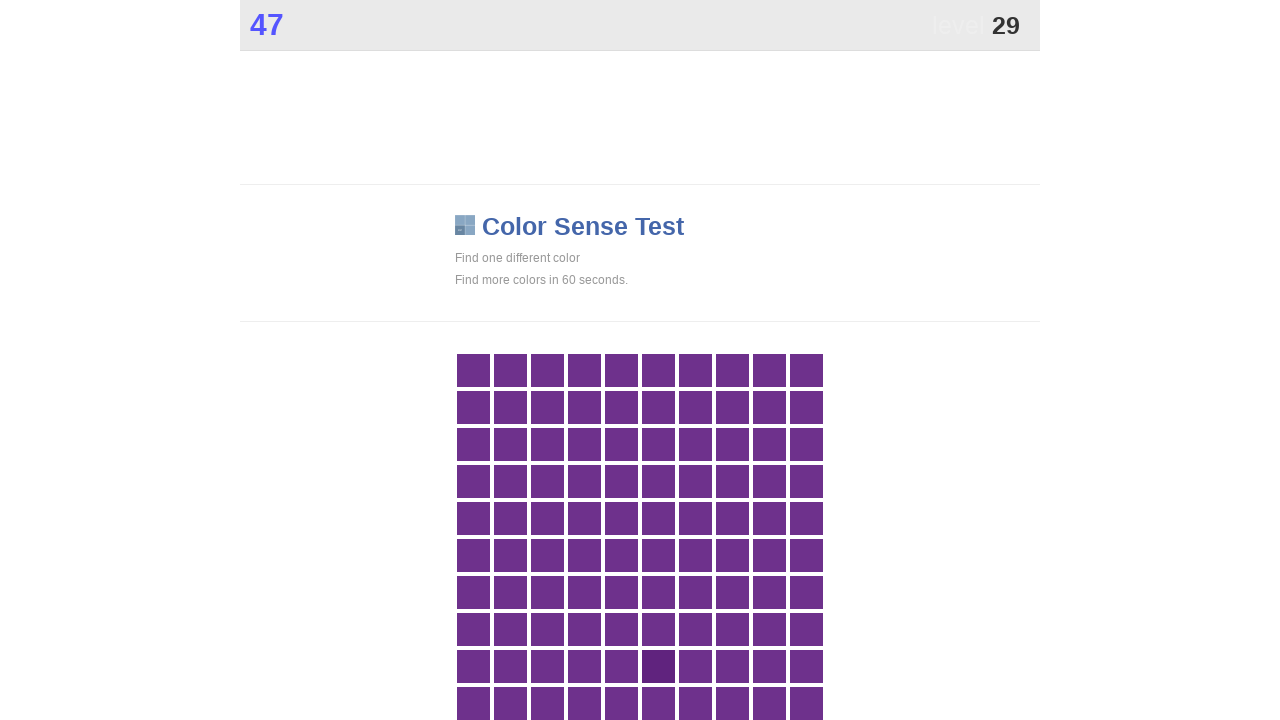

Clicked on a differently colored element at (658, 666) on .main >> nth=0
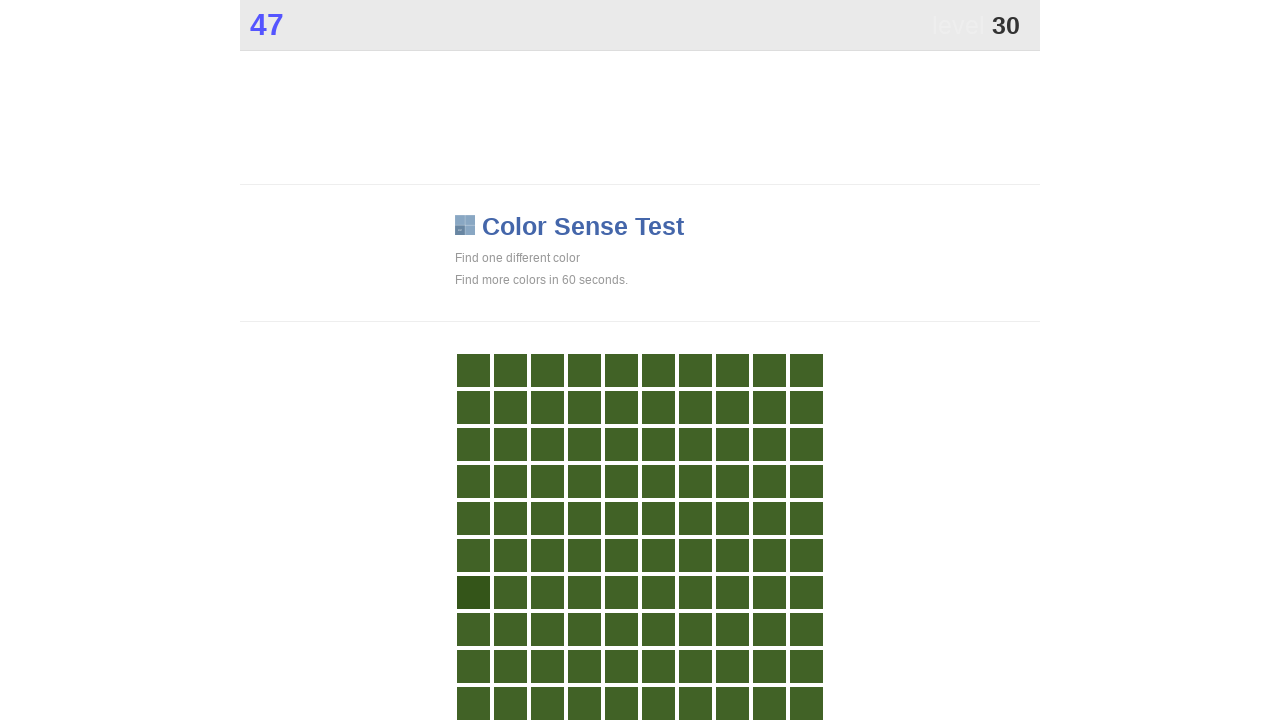

Clicked on a differently colored element at (473, 592) on .main >> nth=0
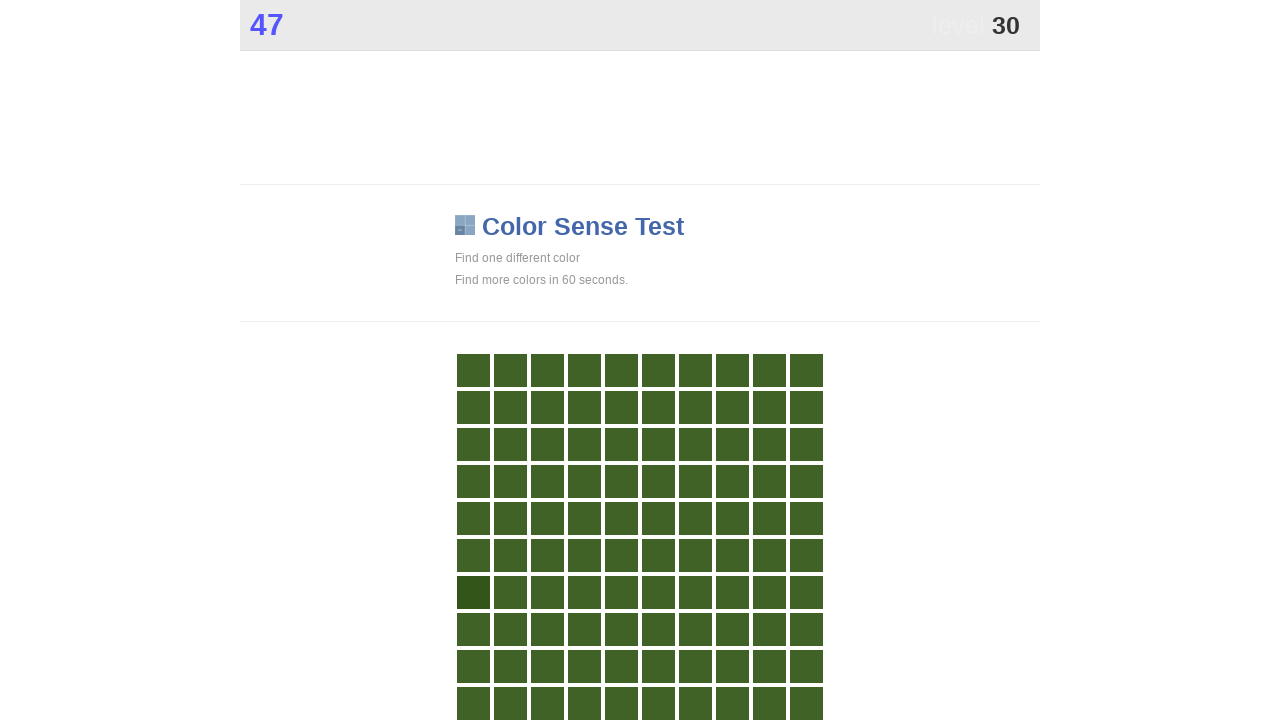

Clicked on a differently colored element at (473, 592) on .main >> nth=0
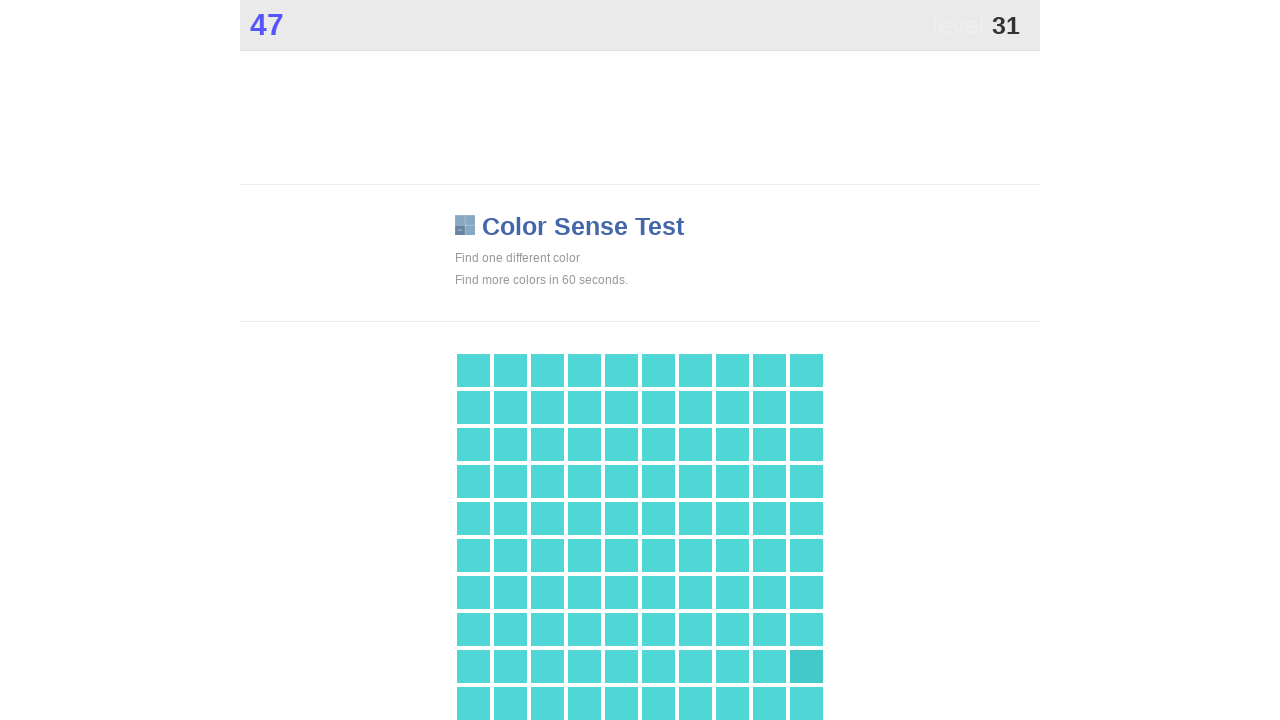

Clicked on a differently colored element at (806, 666) on .main >> nth=0
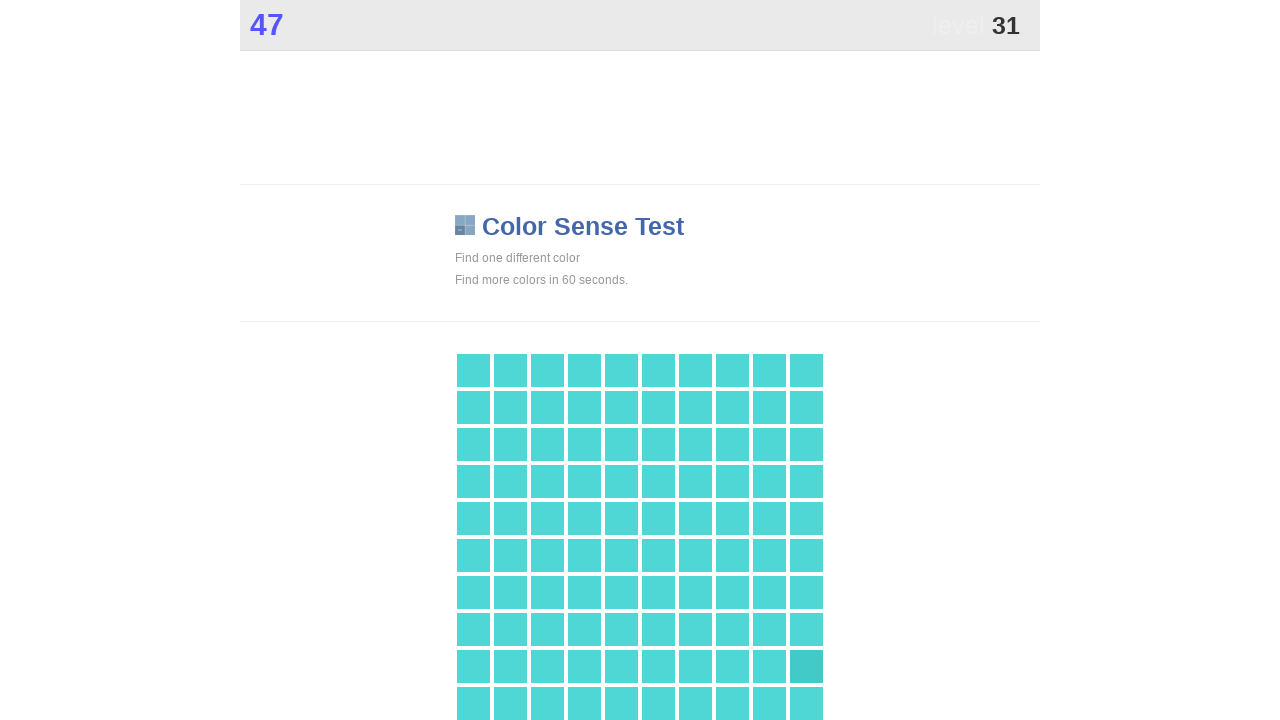

Clicked on a differently colored element at (806, 666) on .main >> nth=0
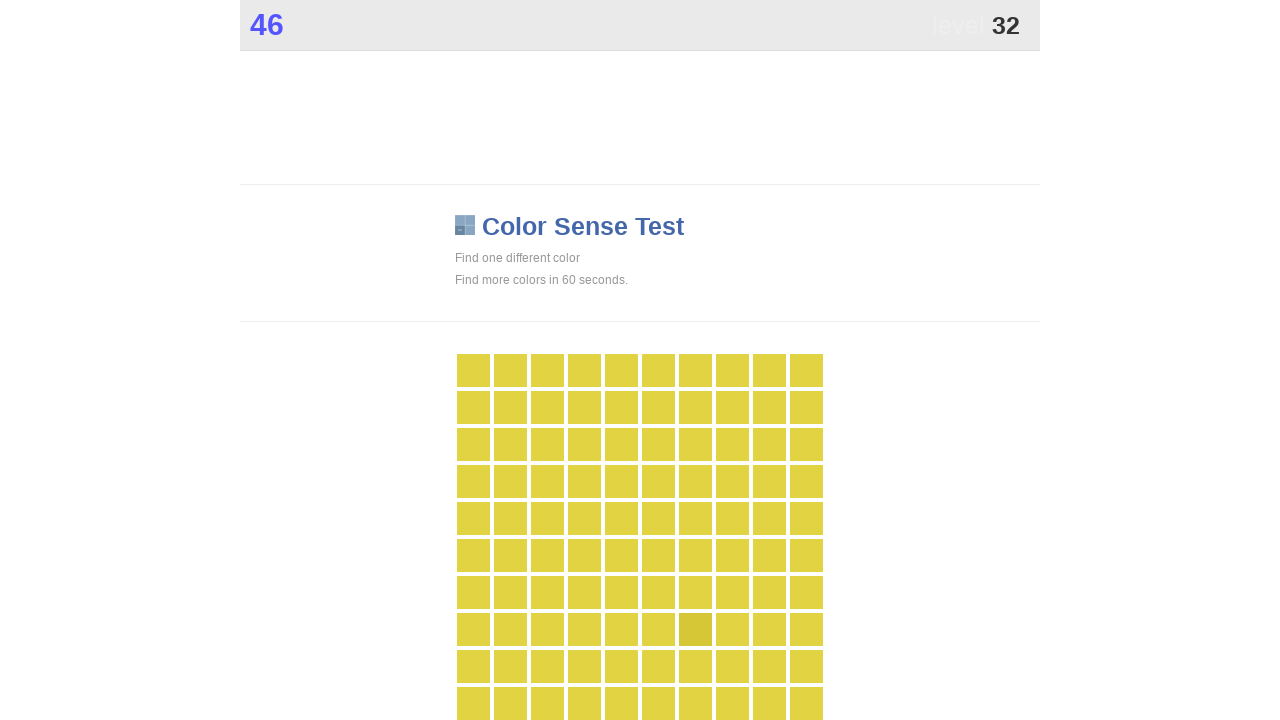

Clicked on a differently colored element at (695, 629) on .main >> nth=0
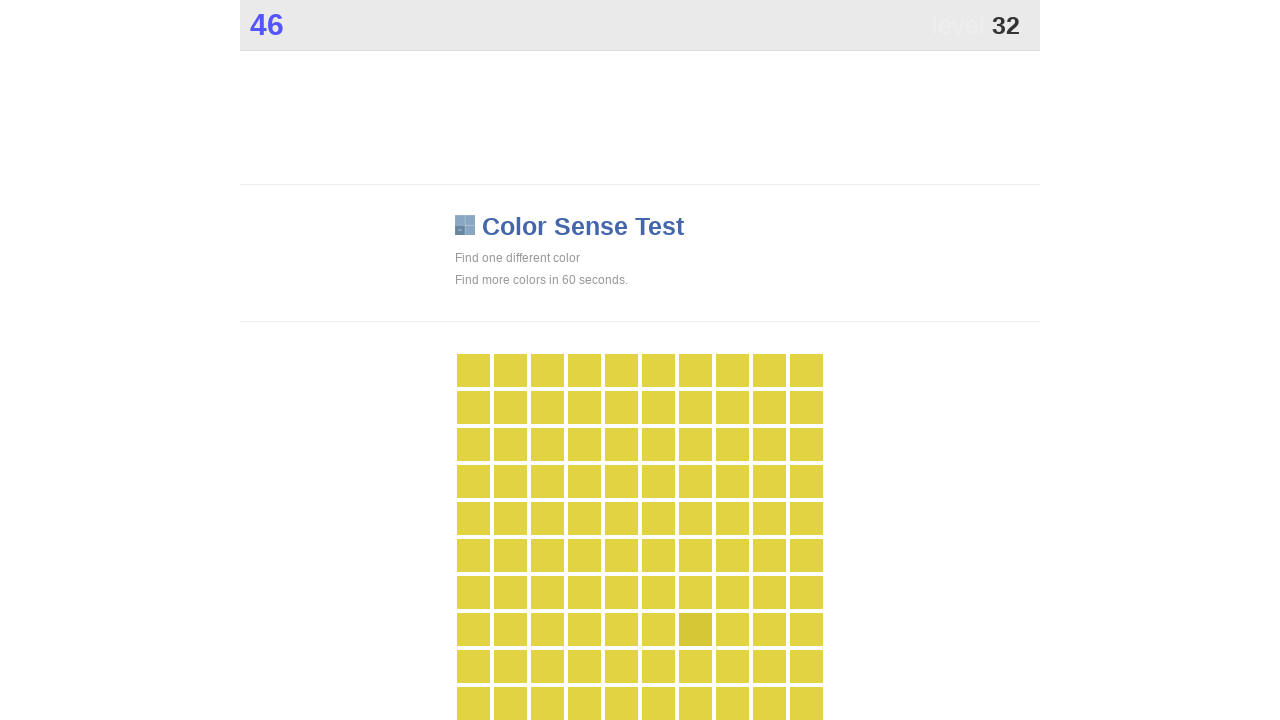

Clicked on a differently colored element at (695, 629) on .main >> nth=0
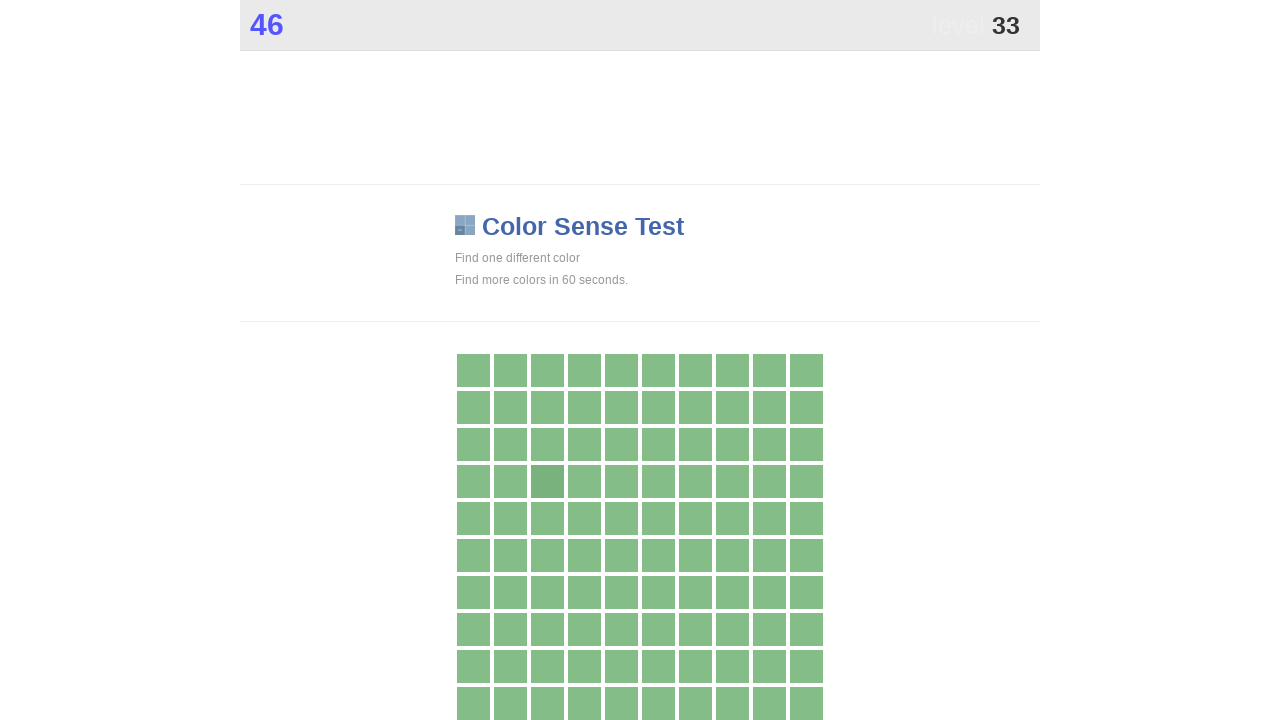

Clicked on a differently colored element at (547, 481) on .main >> nth=0
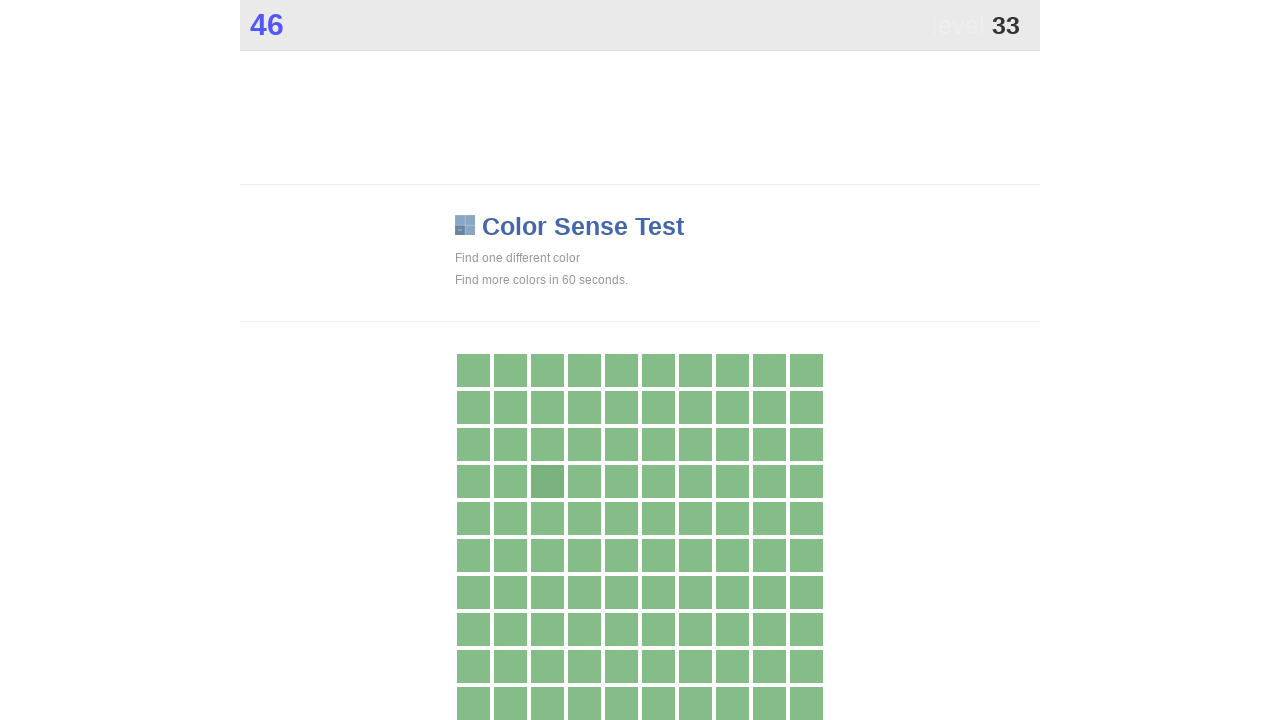

Clicked on a differently colored element at (547, 481) on .main >> nth=0
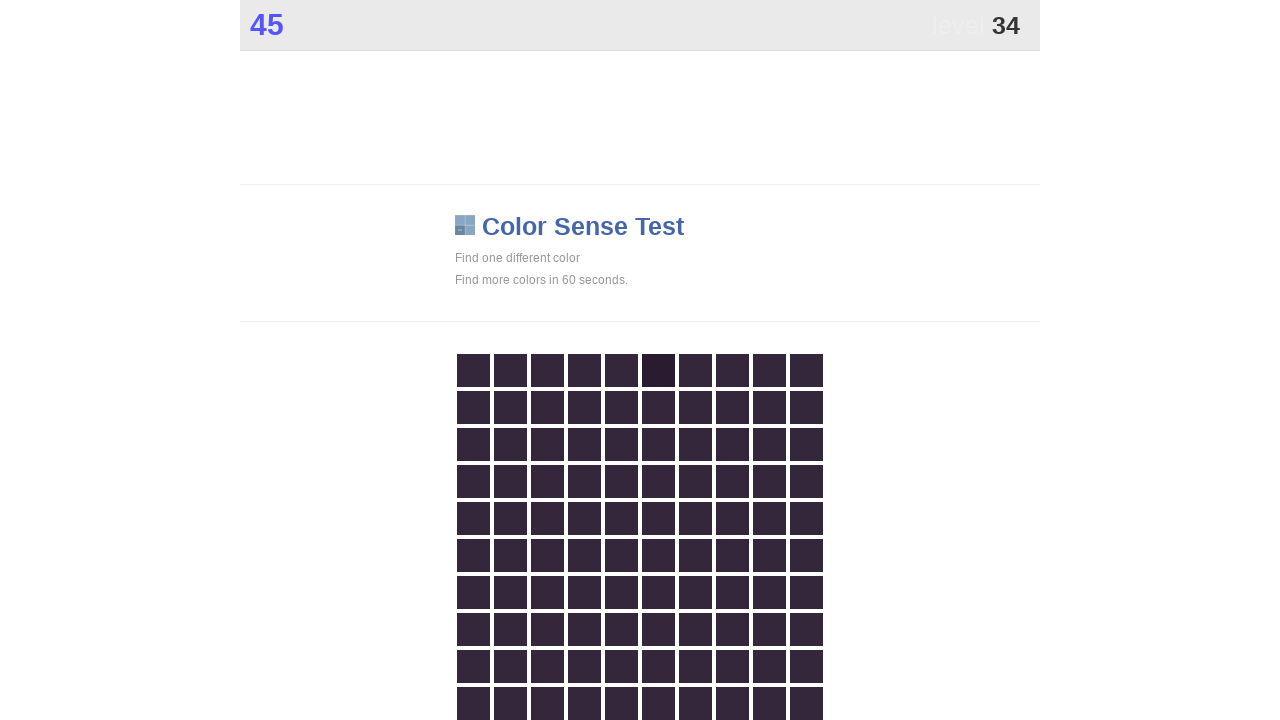

Clicked on a differently colored element at (658, 370) on .main >> nth=0
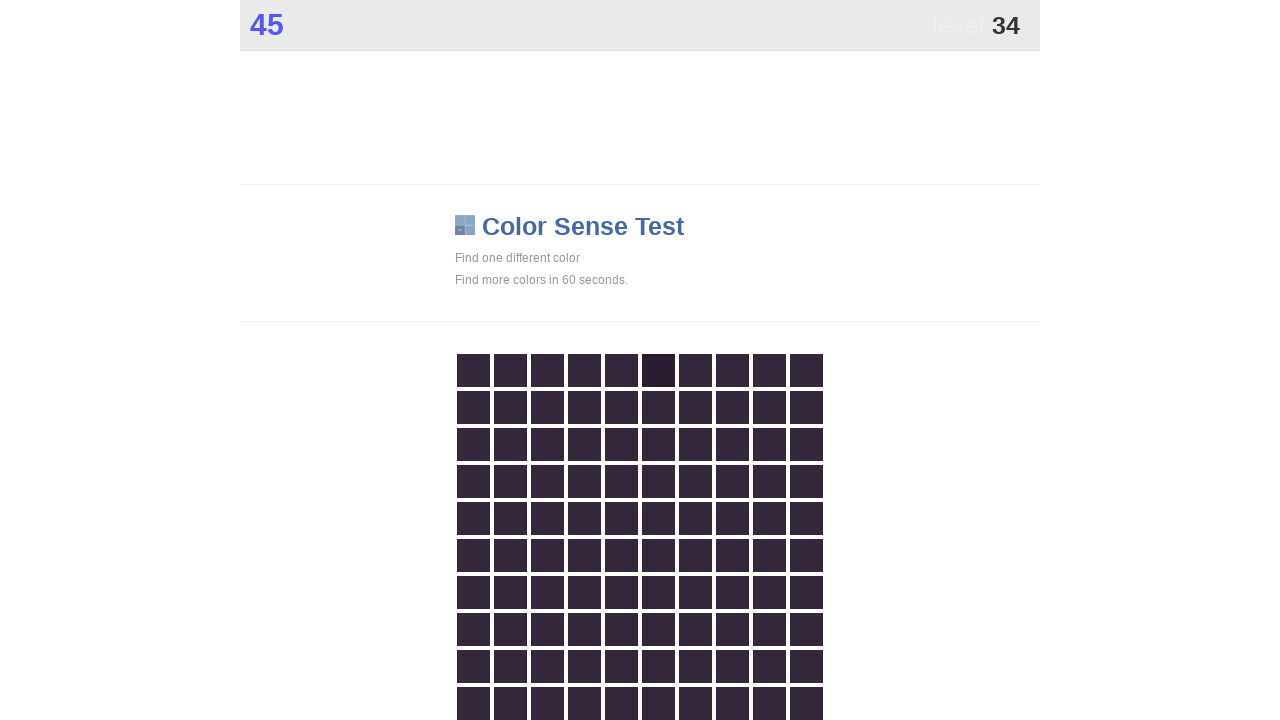

Clicked on a differently colored element at (658, 370) on .main >> nth=0
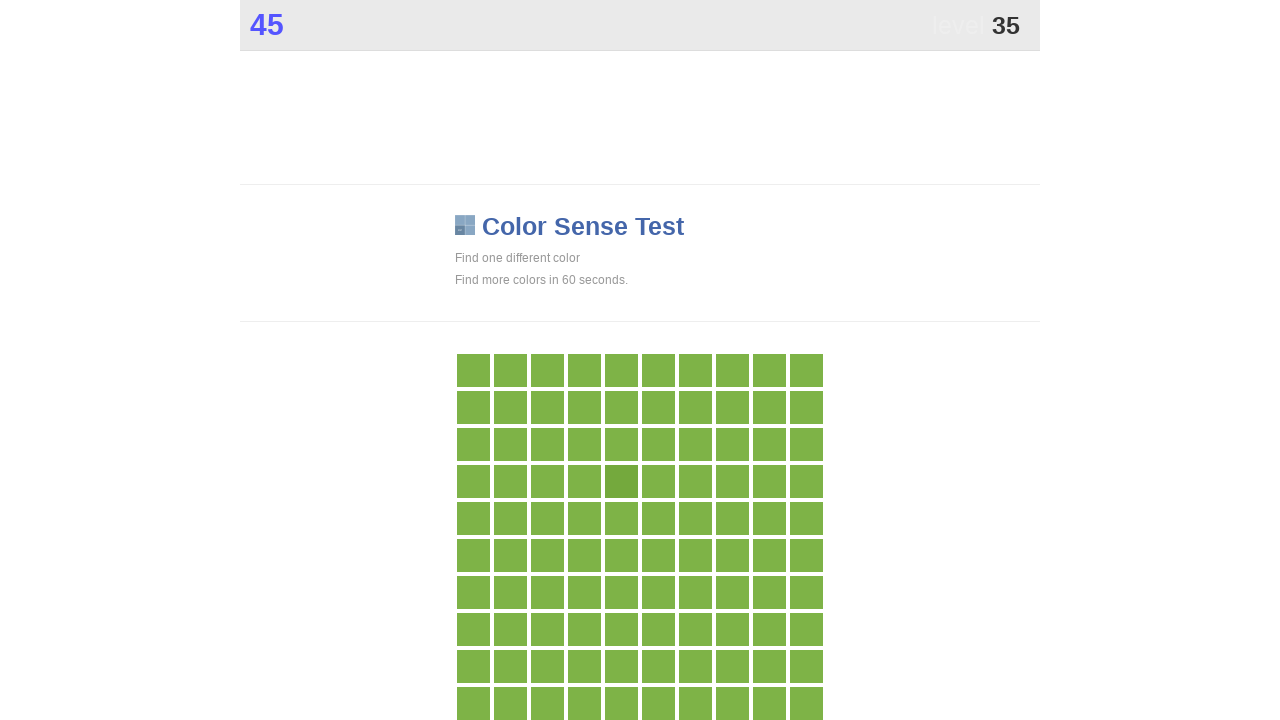

Clicked on a differently colored element at (621, 481) on .main >> nth=0
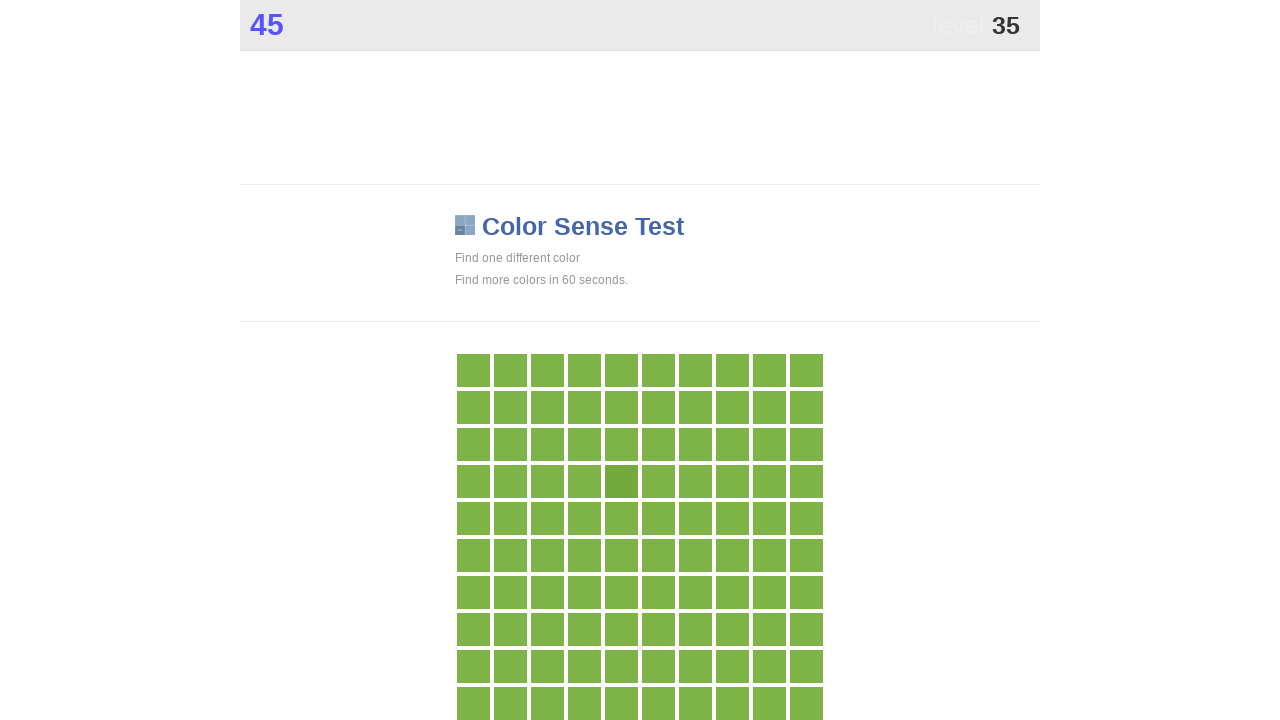

Clicked on a differently colored element at (621, 481) on .main >> nth=0
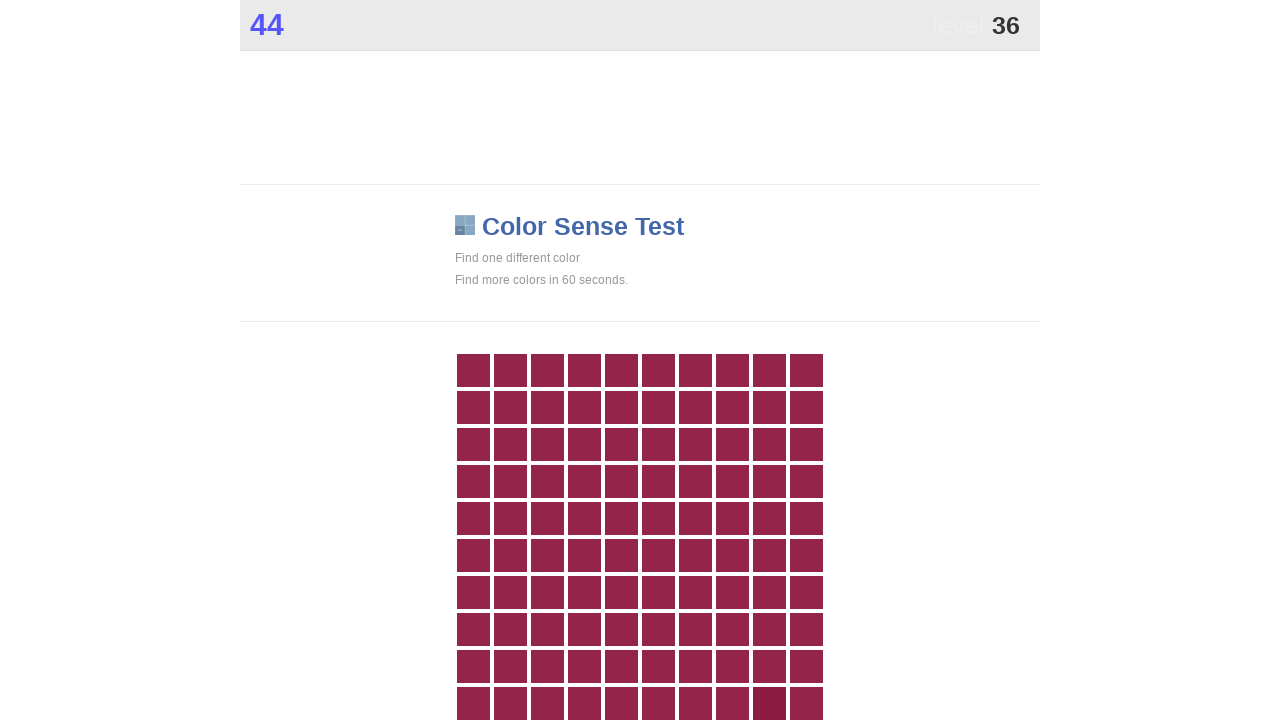

Clicked on a differently colored element at (769, 703) on .main >> nth=0
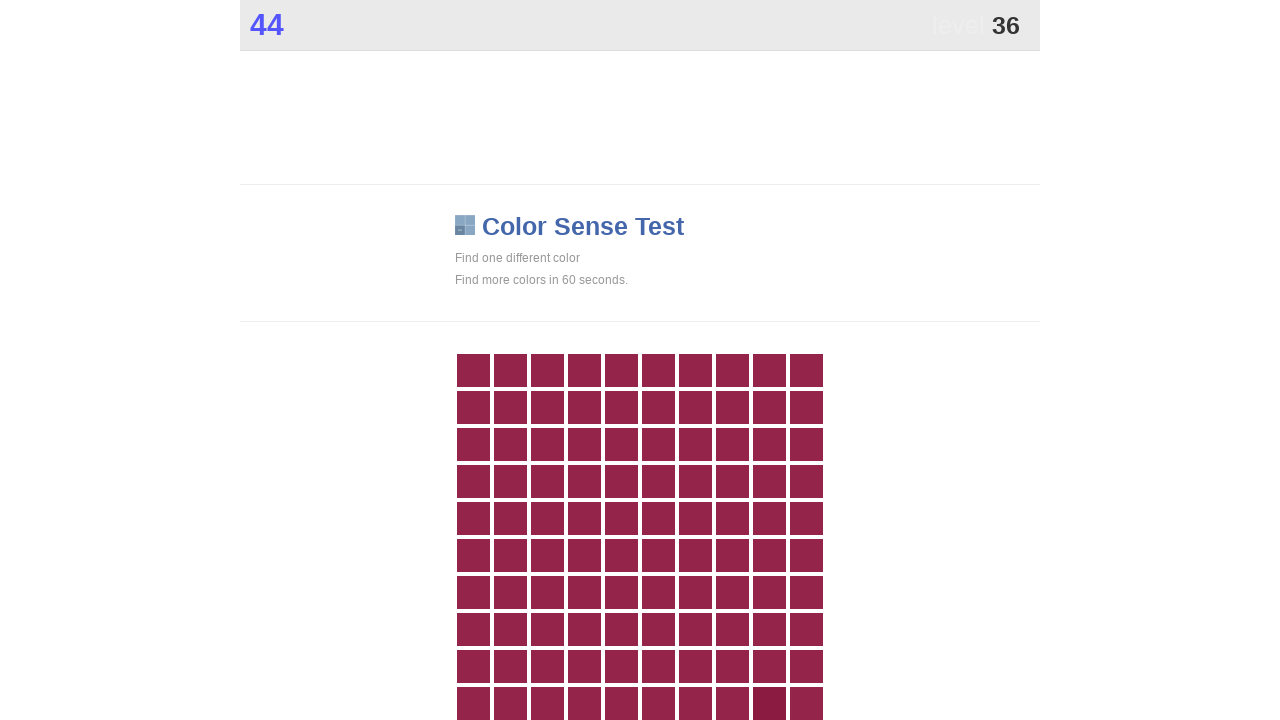

Clicked on a differently colored element at (769, 703) on .main >> nth=0
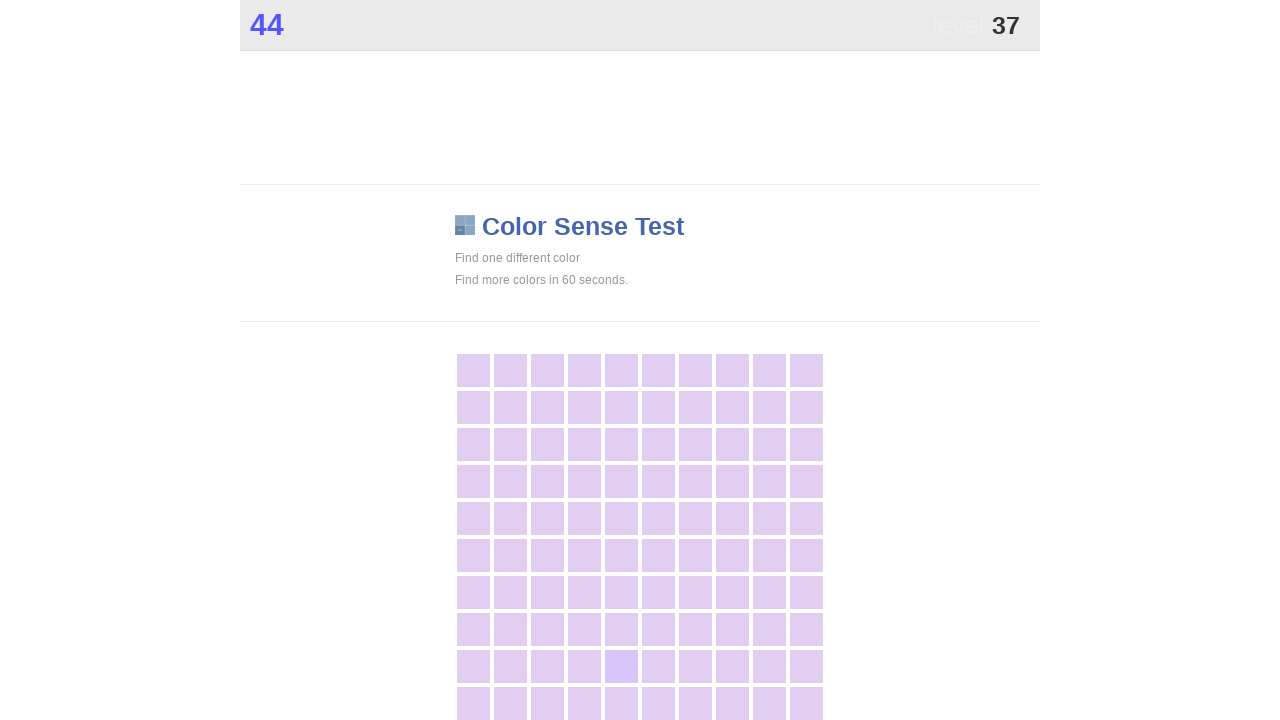

Clicked on a differently colored element at (621, 666) on .main >> nth=0
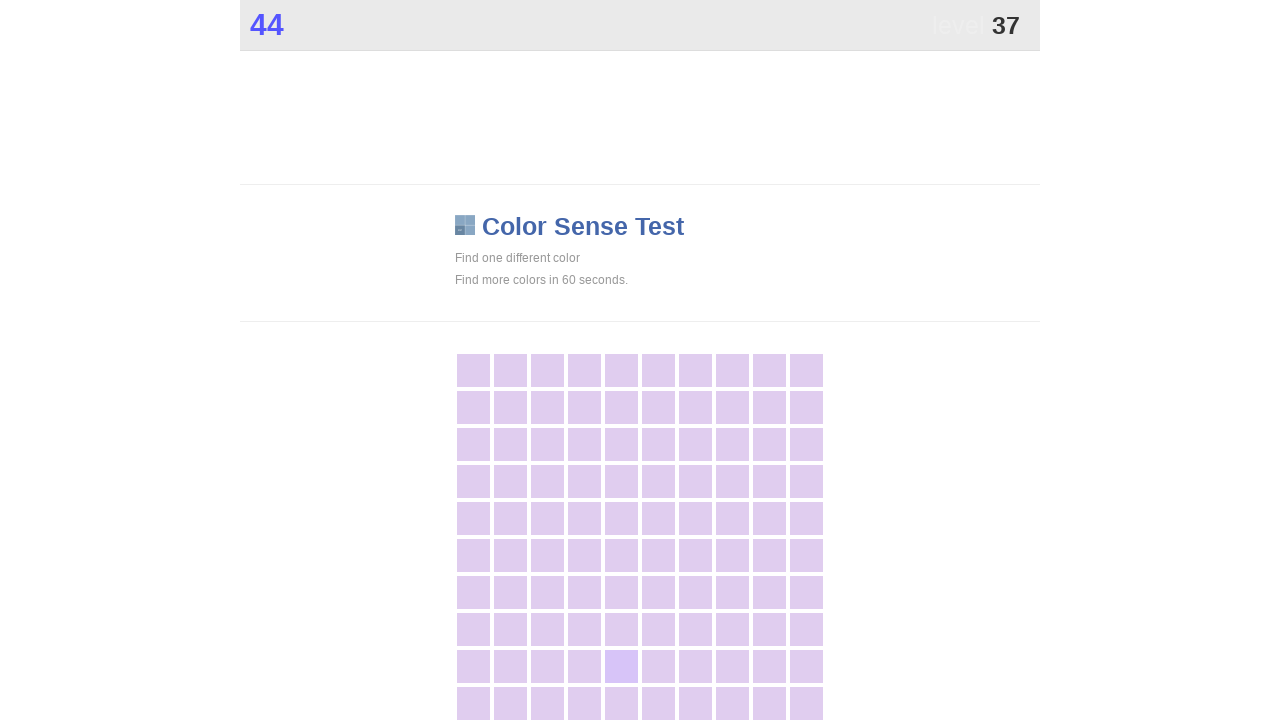

Clicked on a differently colored element at (621, 666) on .main >> nth=0
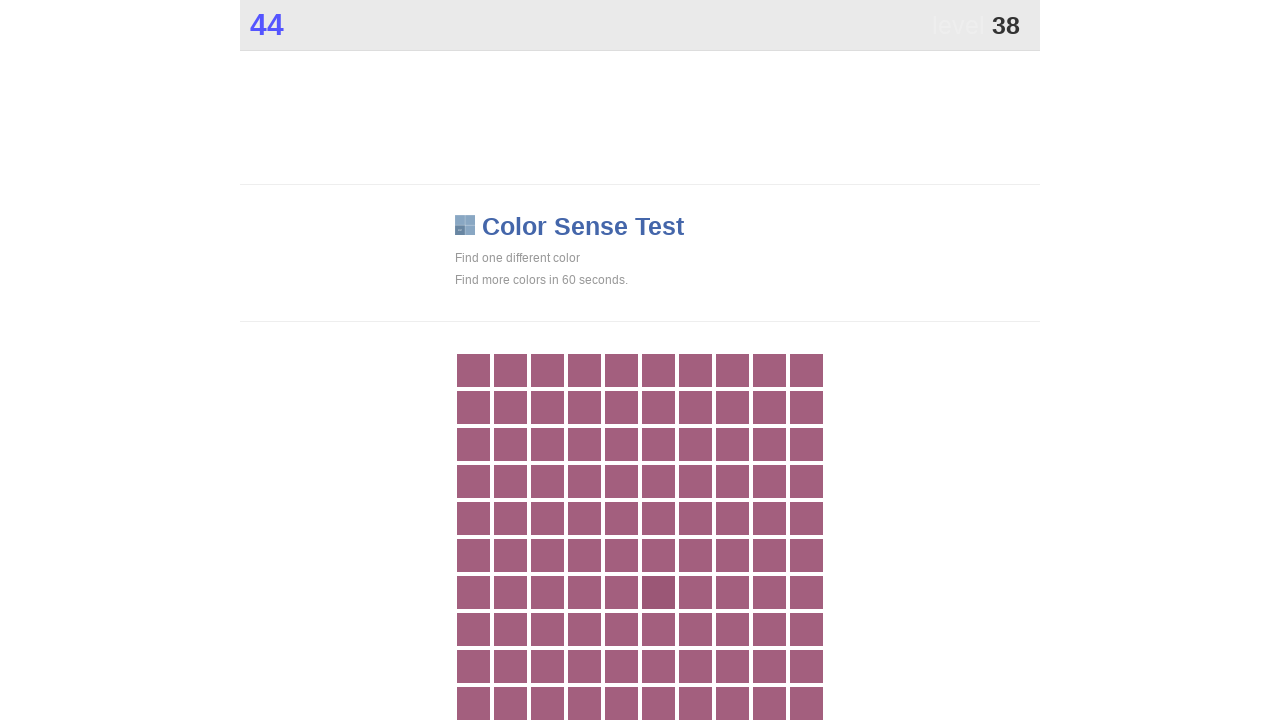

Clicked on a differently colored element at (658, 592) on .main >> nth=0
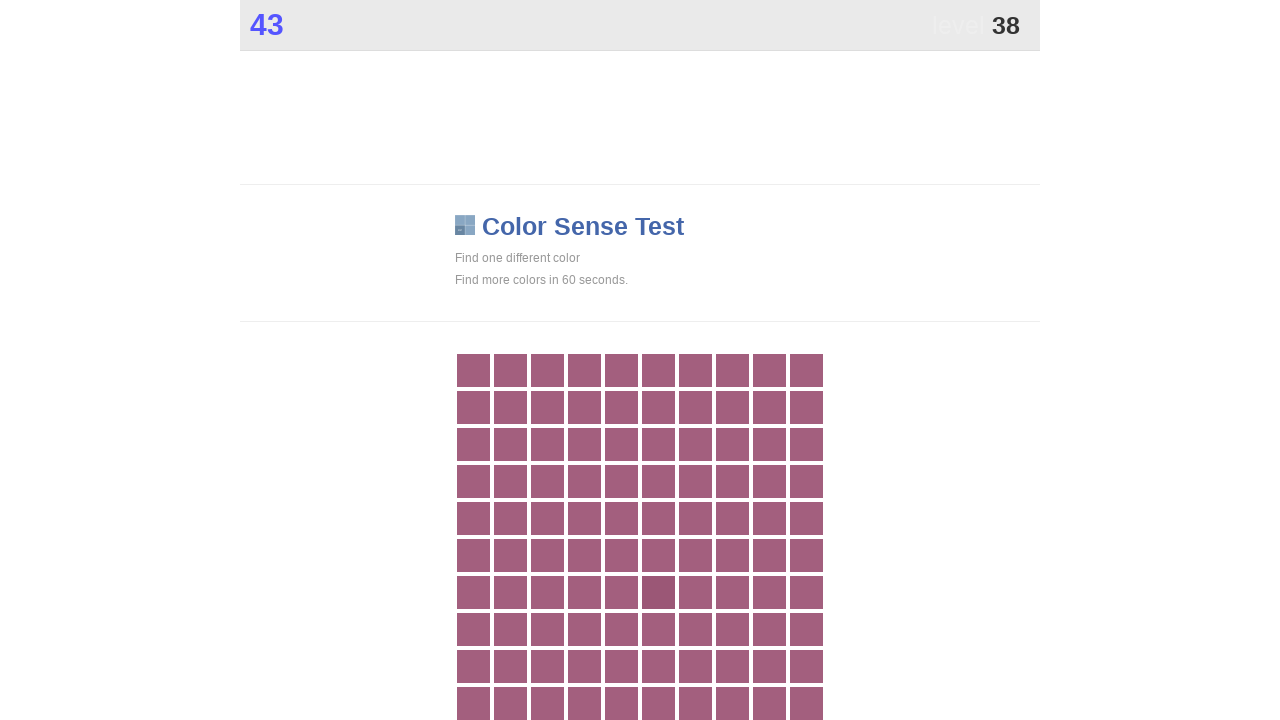

Clicked on a differently colored element at (658, 592) on .main >> nth=0
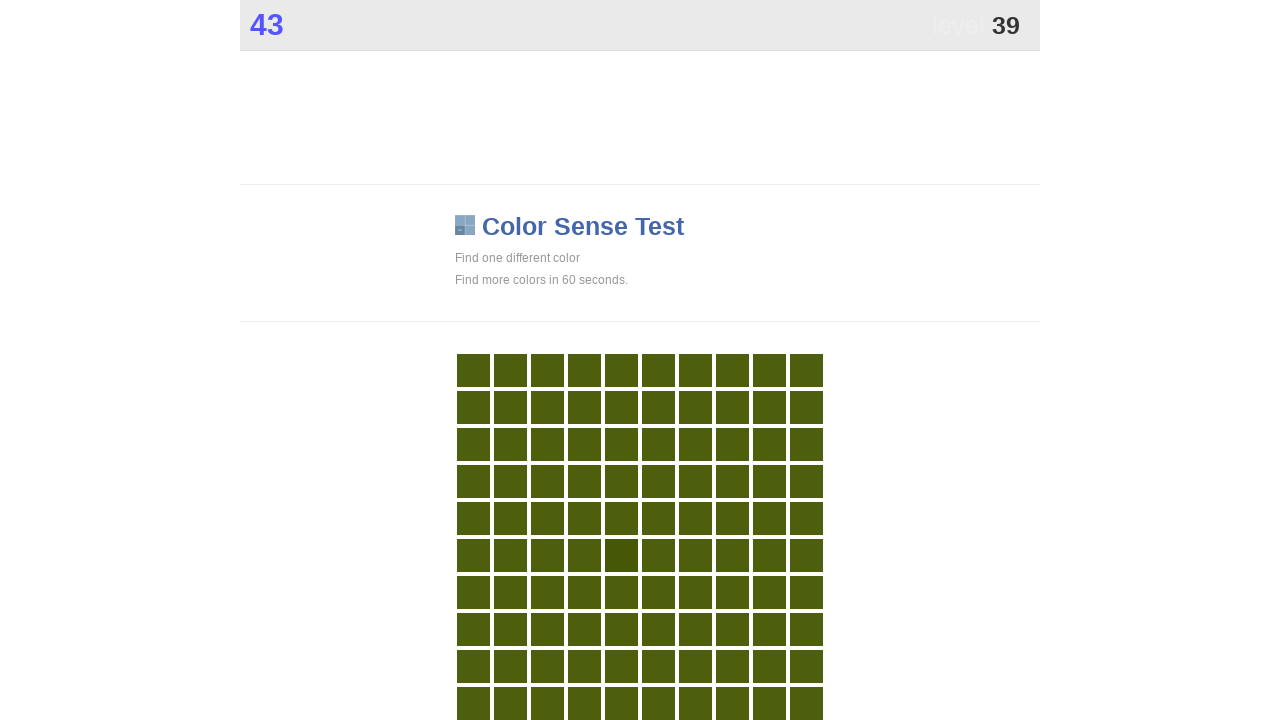

Clicked on a differently colored element at (621, 555) on .main >> nth=0
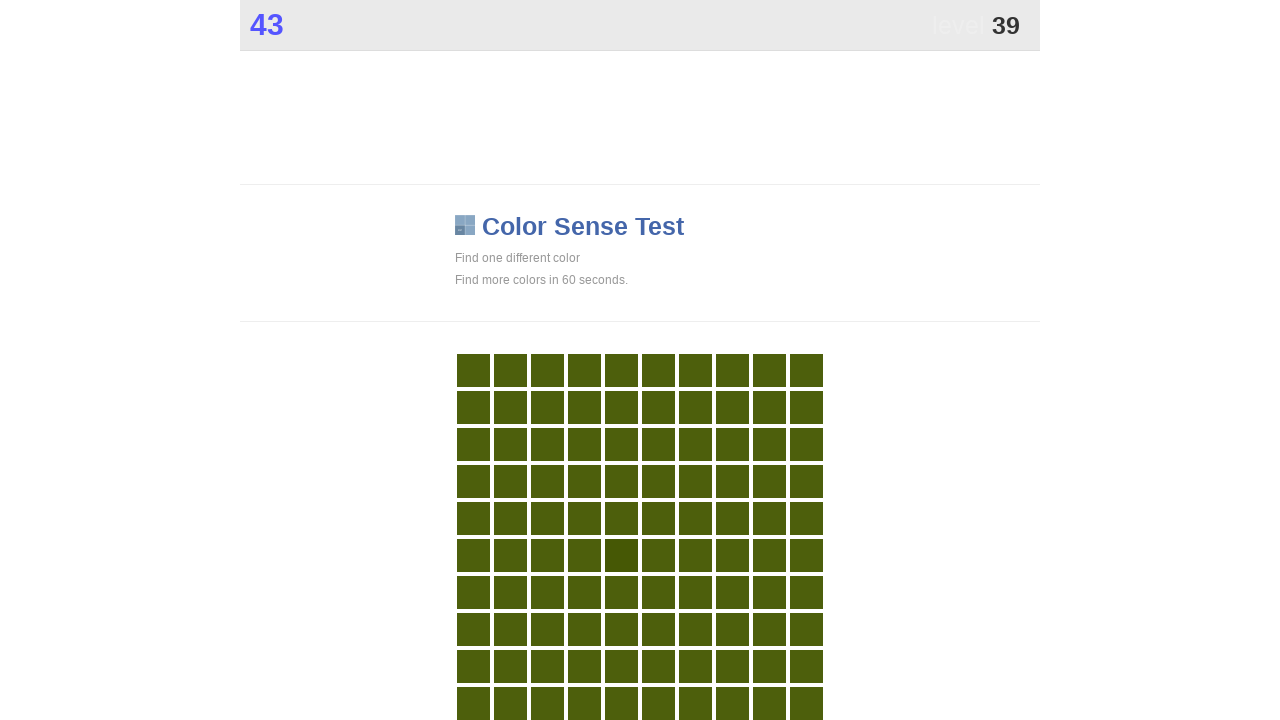

Clicked on a differently colored element at (621, 555) on .main >> nth=0
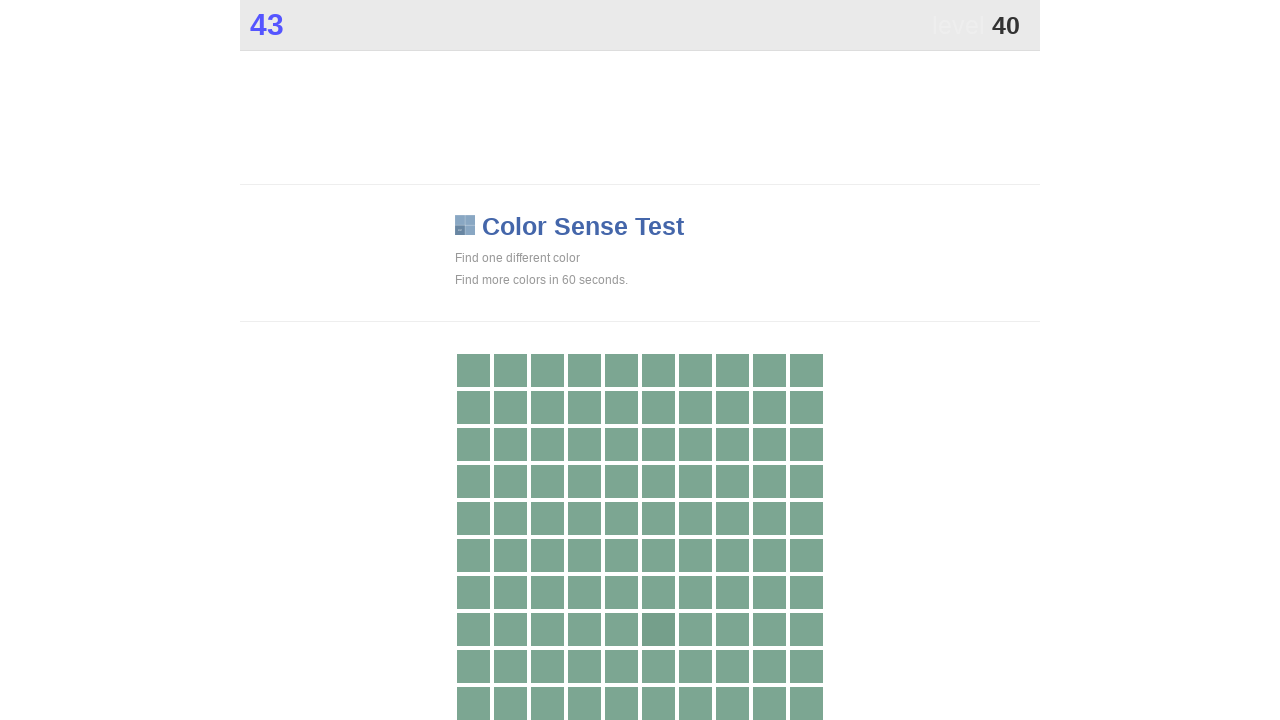

Clicked on a differently colored element at (658, 629) on .main >> nth=0
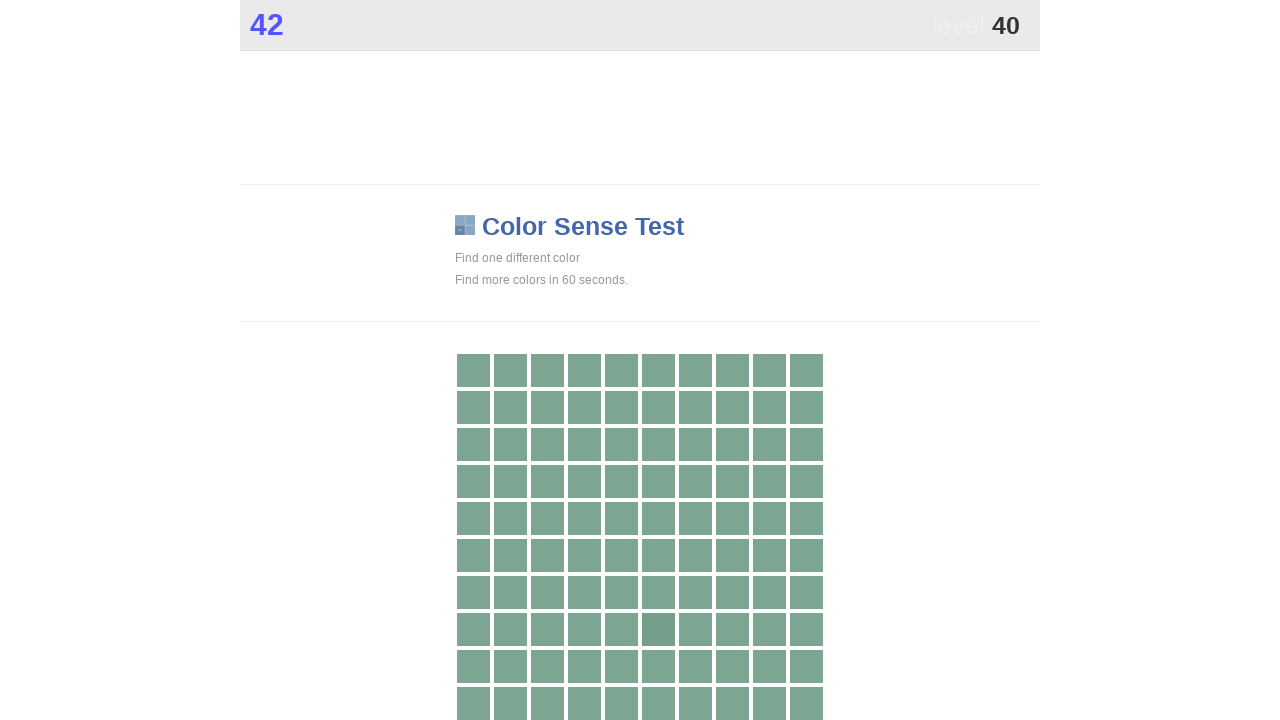

Clicked on a differently colored element at (658, 629) on .main >> nth=0
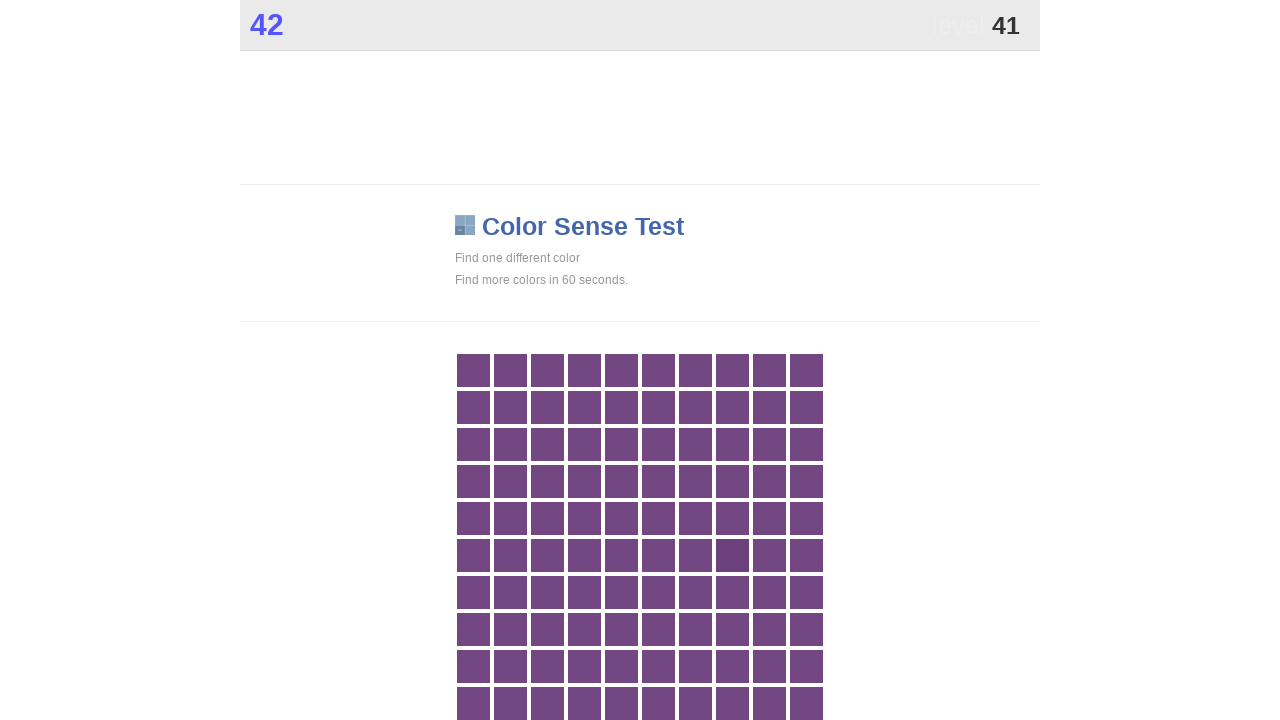

Clicked on a differently colored element at (732, 555) on .main >> nth=0
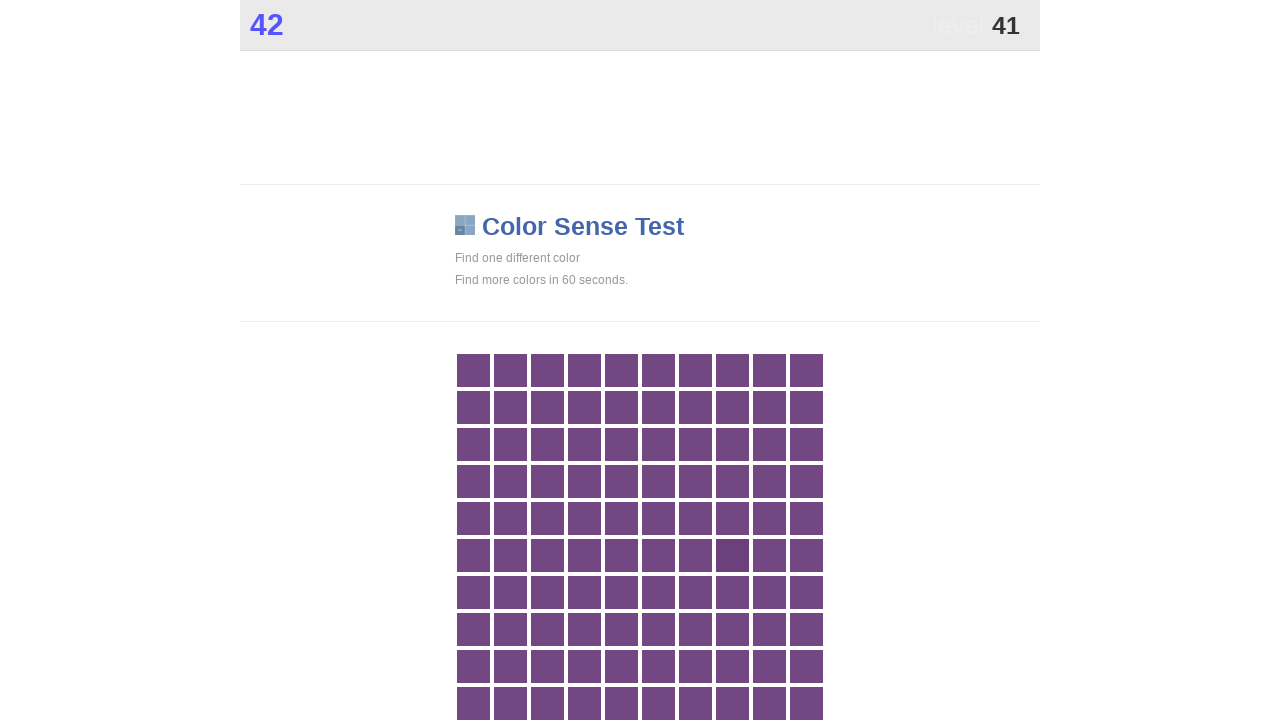

Clicked on a differently colored element at (732, 555) on .main >> nth=0
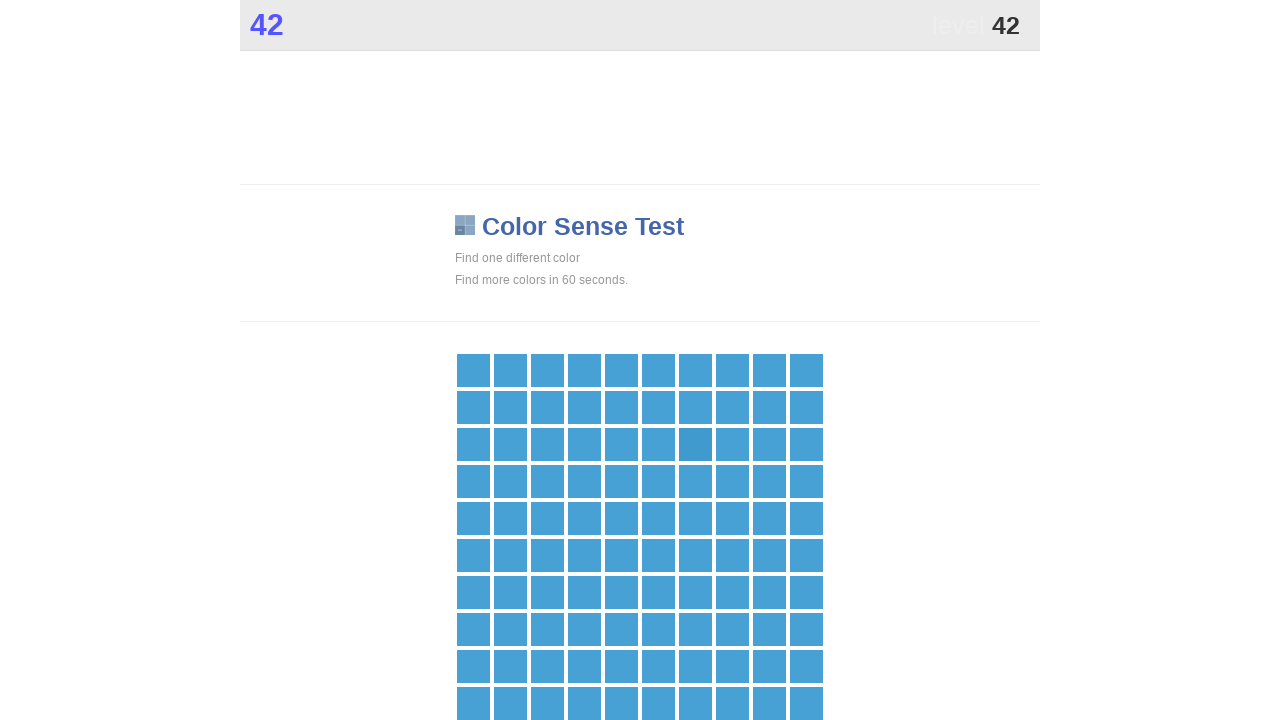

Clicked on a differently colored element at (695, 444) on .main >> nth=0
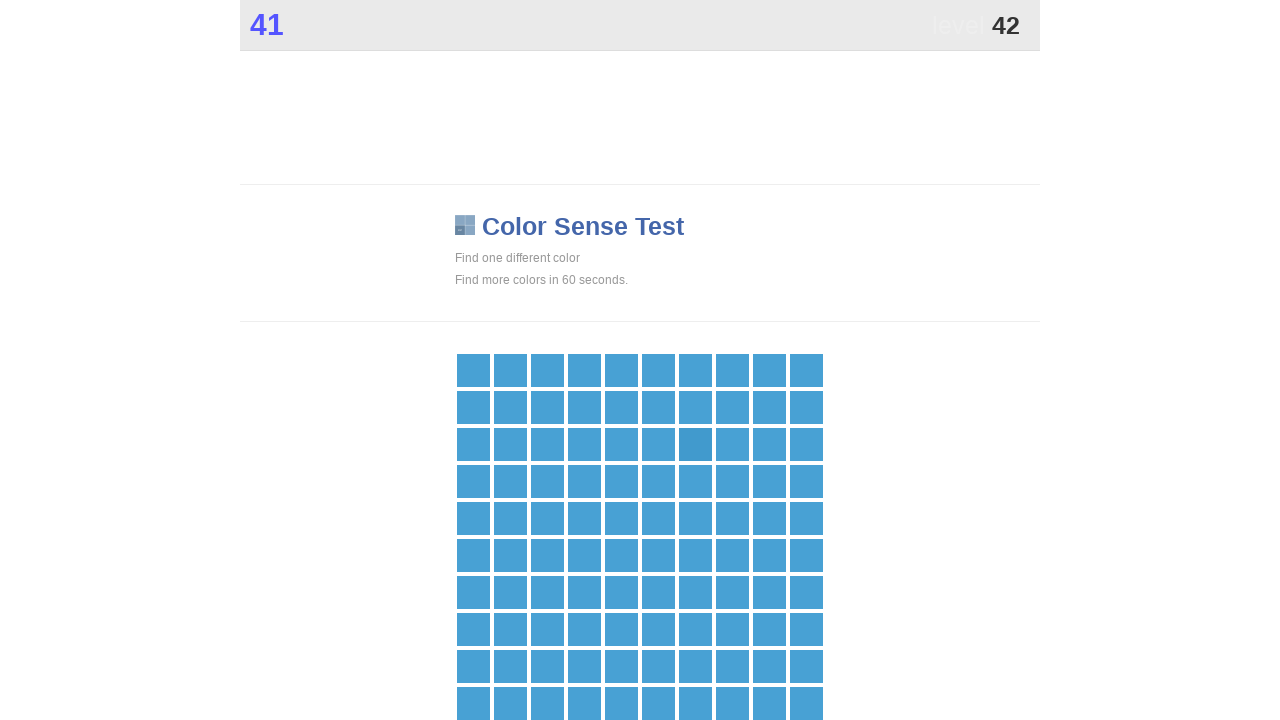

Clicked on a differently colored element at (695, 444) on .main >> nth=0
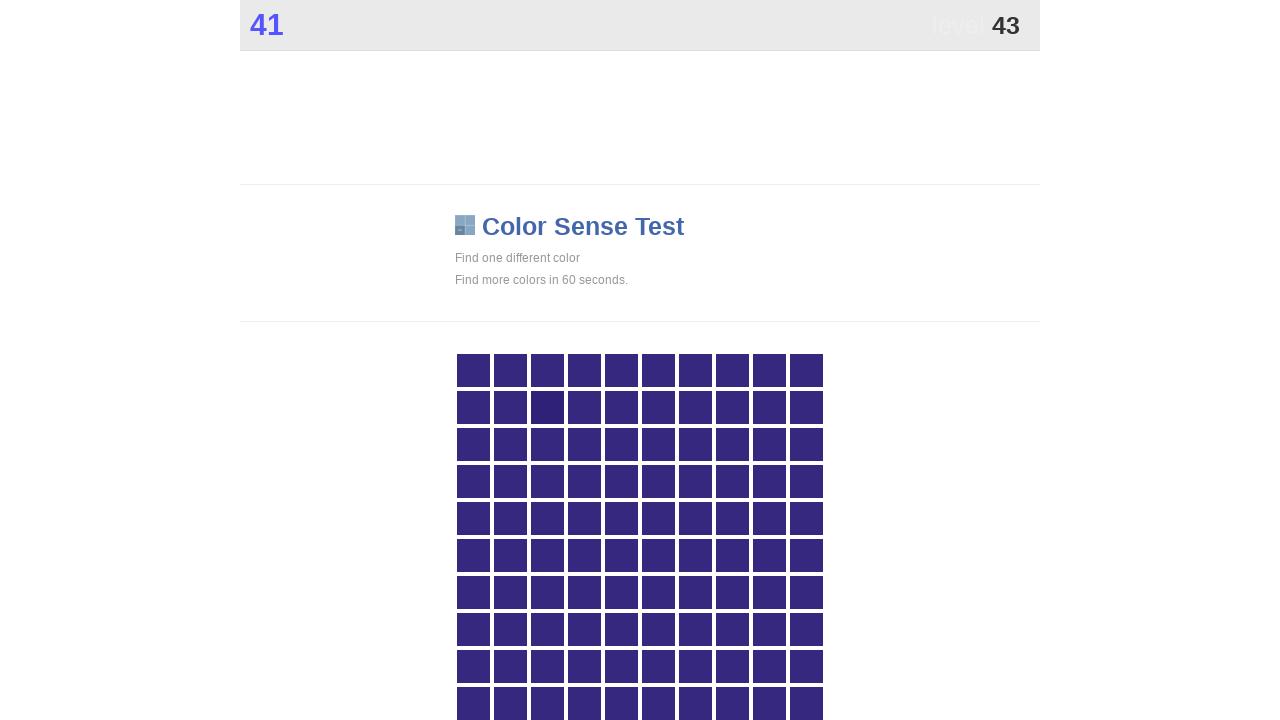

Clicked on a differently colored element at (547, 407) on .main >> nth=0
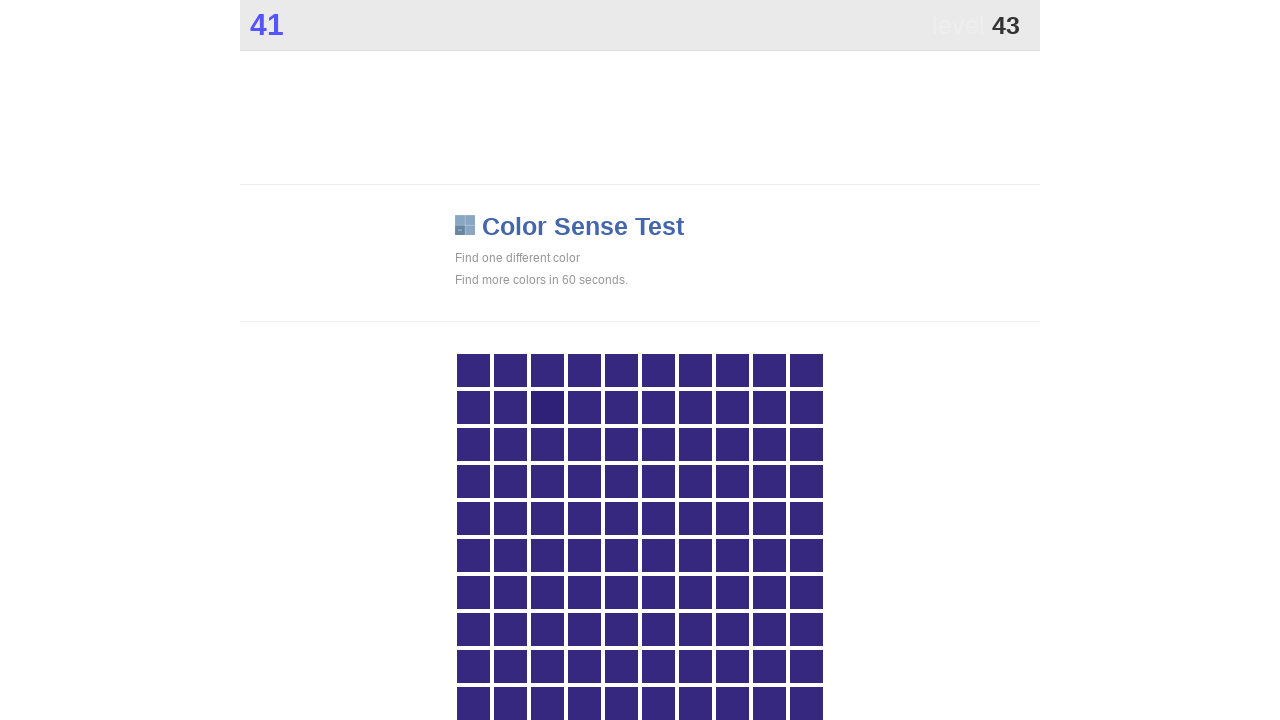

Clicked on a differently colored element at (547, 407) on .main >> nth=0
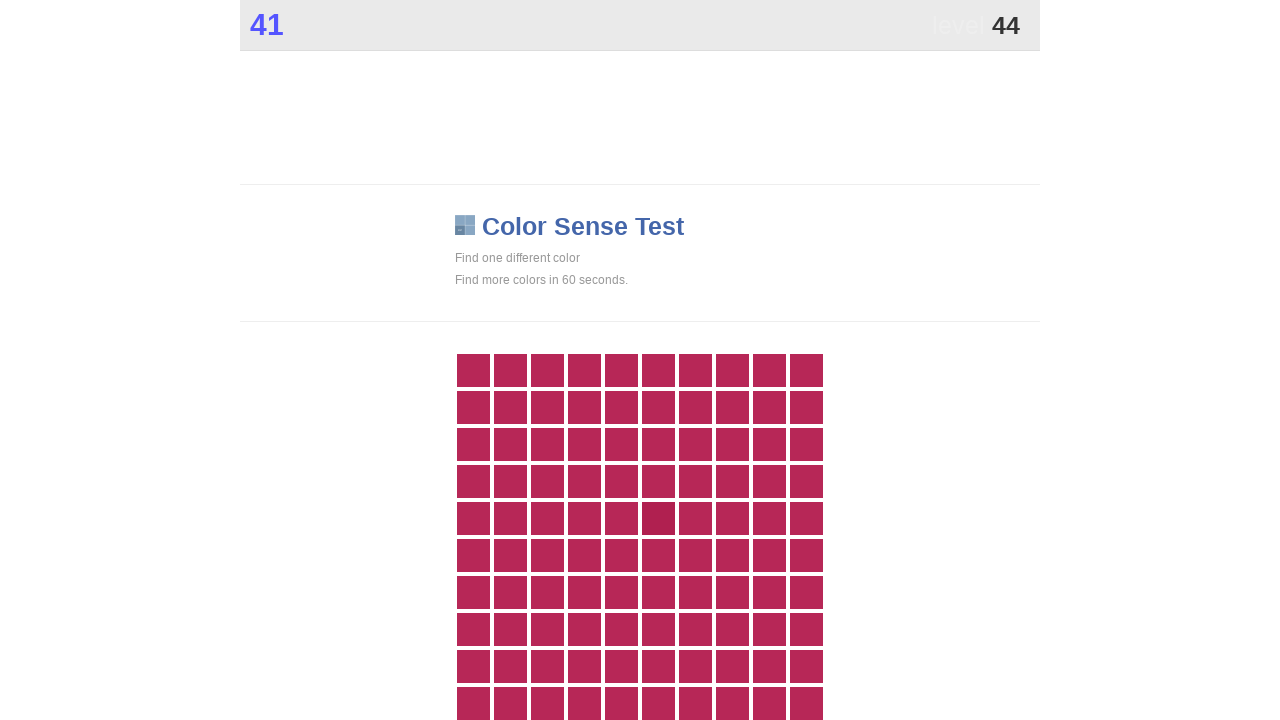

Clicked on a differently colored element at (658, 518) on .main >> nth=0
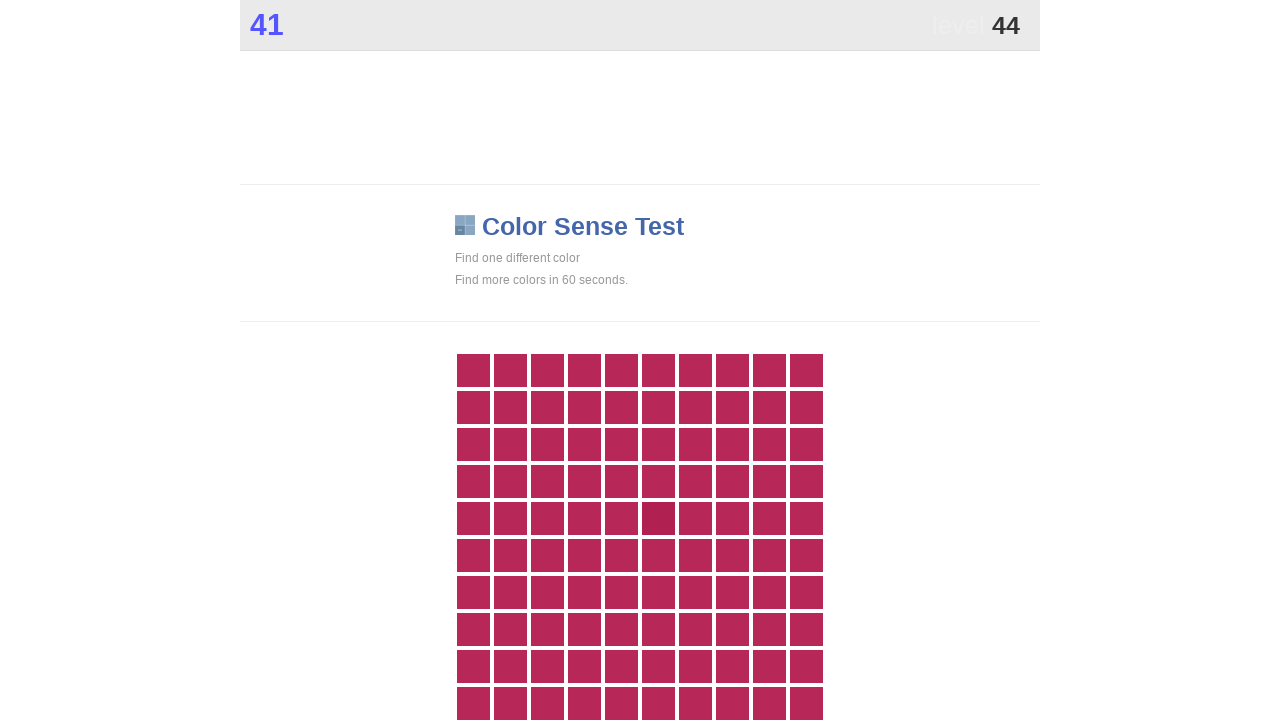

Clicked on a differently colored element at (658, 518) on .main >> nth=0
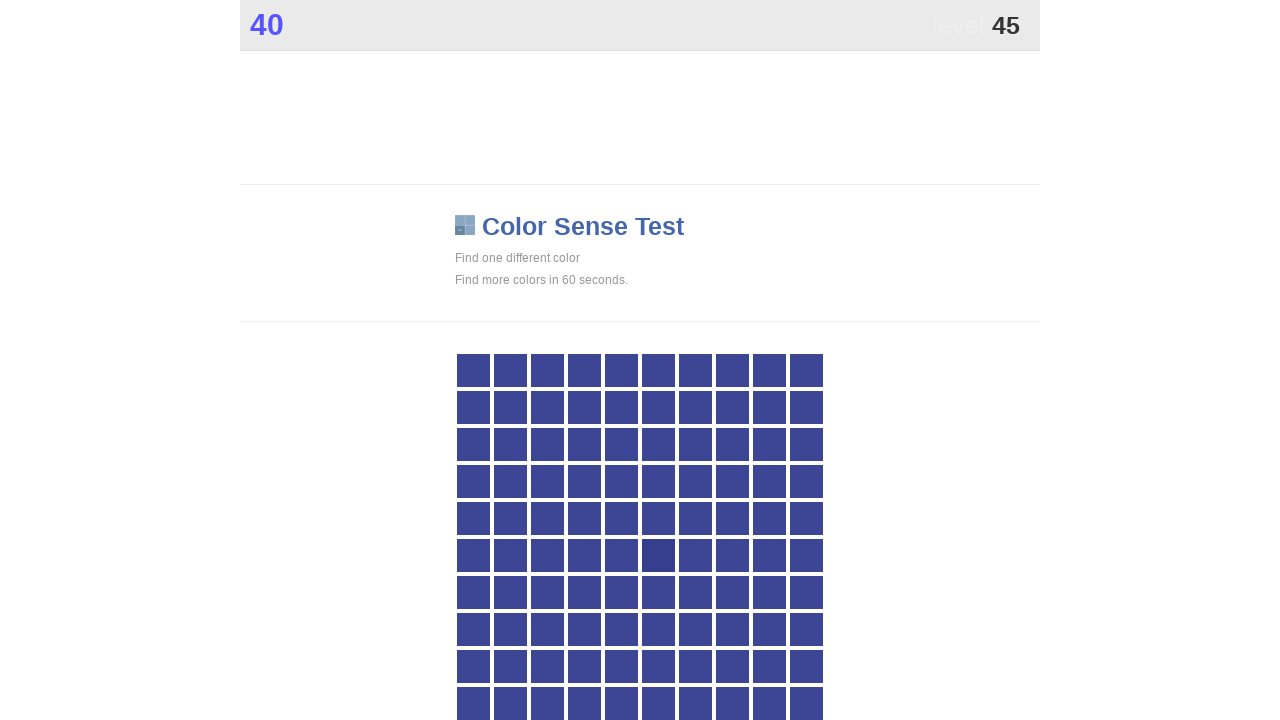

Clicked on a differently colored element at (658, 555) on .main >> nth=0
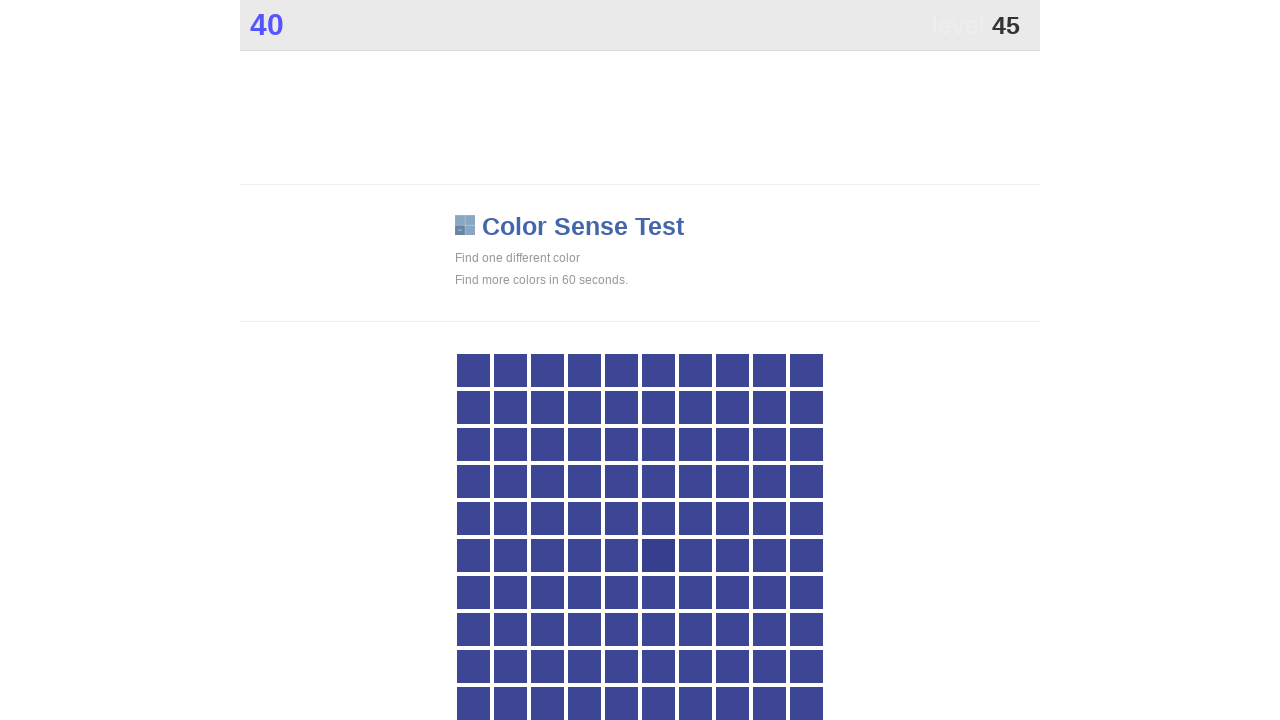

Clicked on a differently colored element at (658, 555) on .main >> nth=0
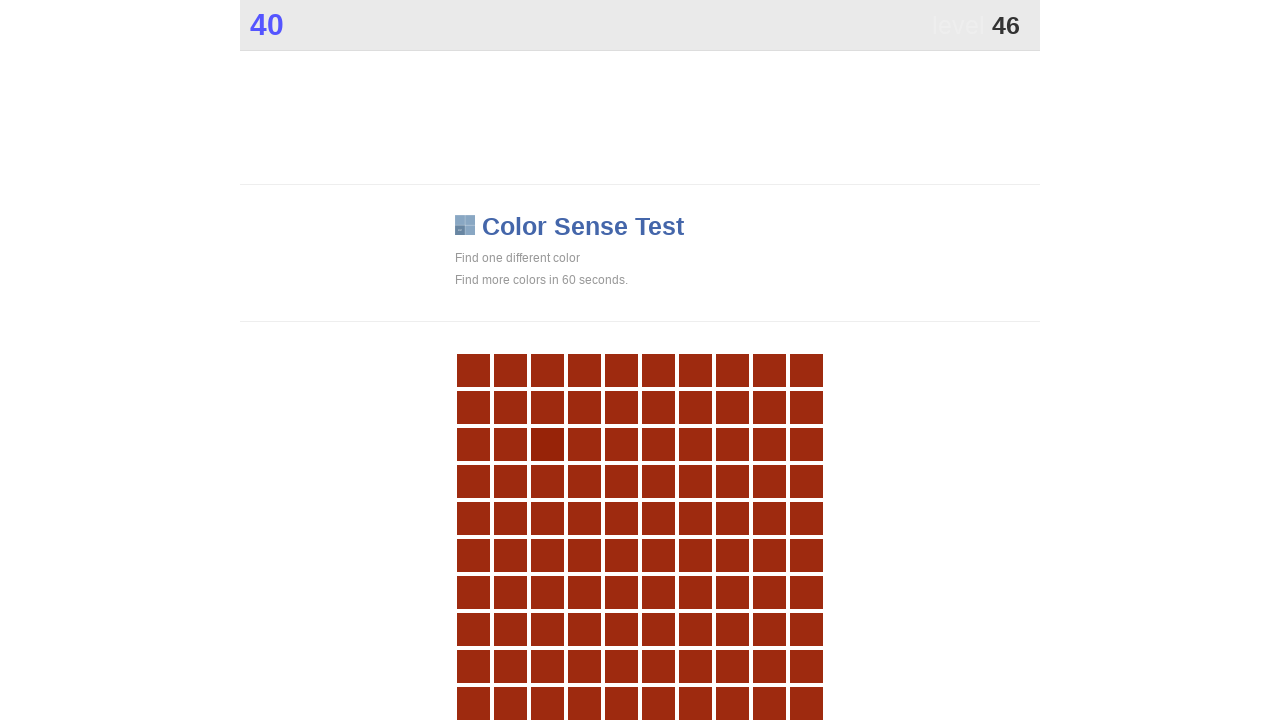

Clicked on a differently colored element at (547, 444) on .main >> nth=0
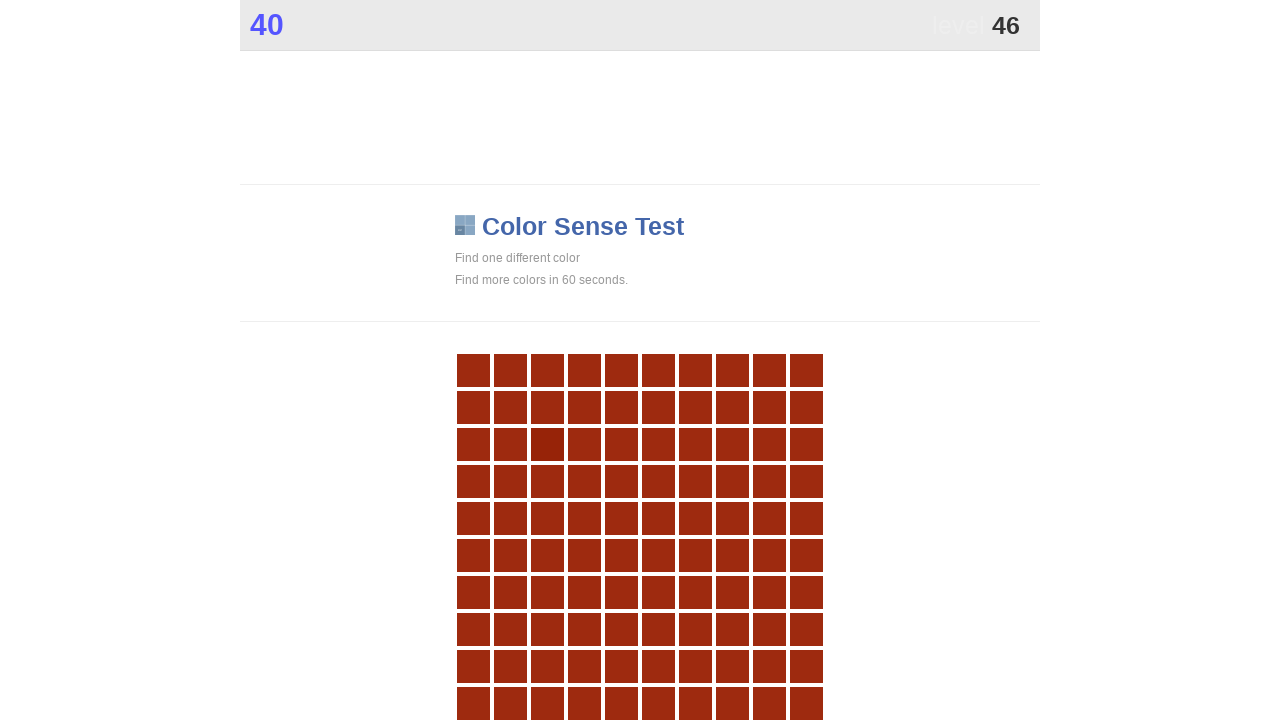

Clicked on a differently colored element at (547, 444) on .main >> nth=0
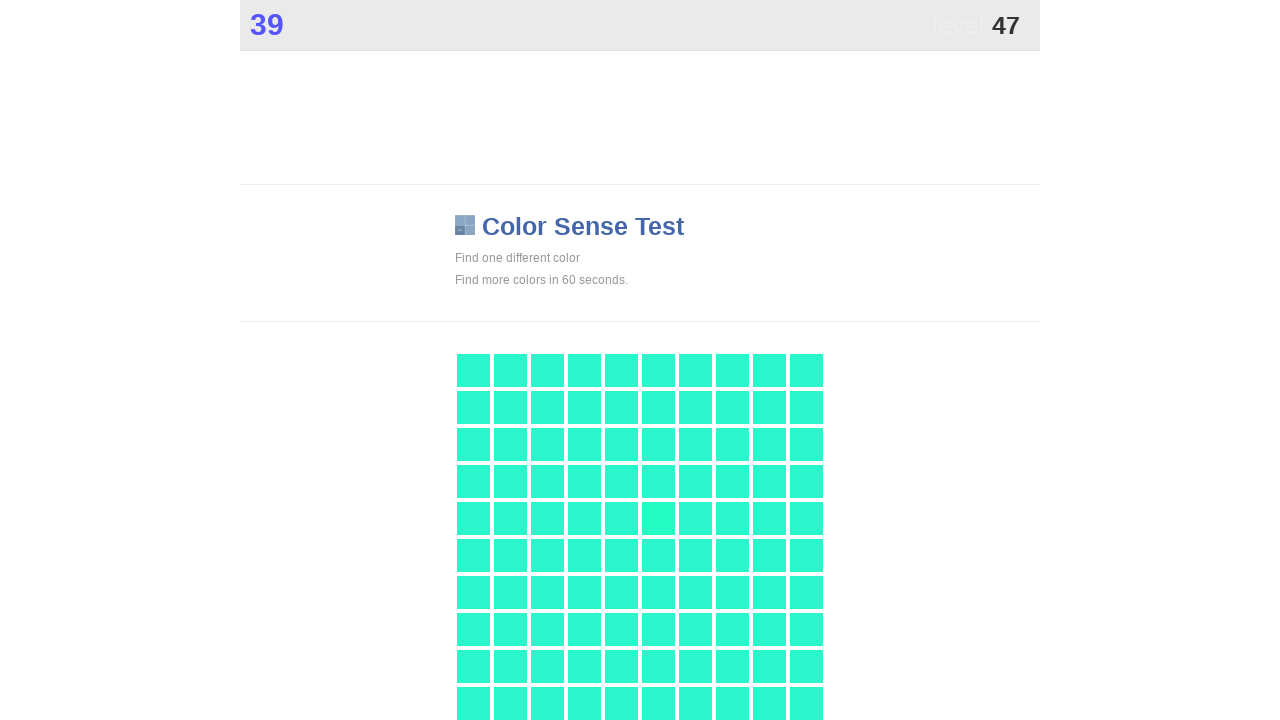

Clicked on a differently colored element at (658, 518) on .main >> nth=0
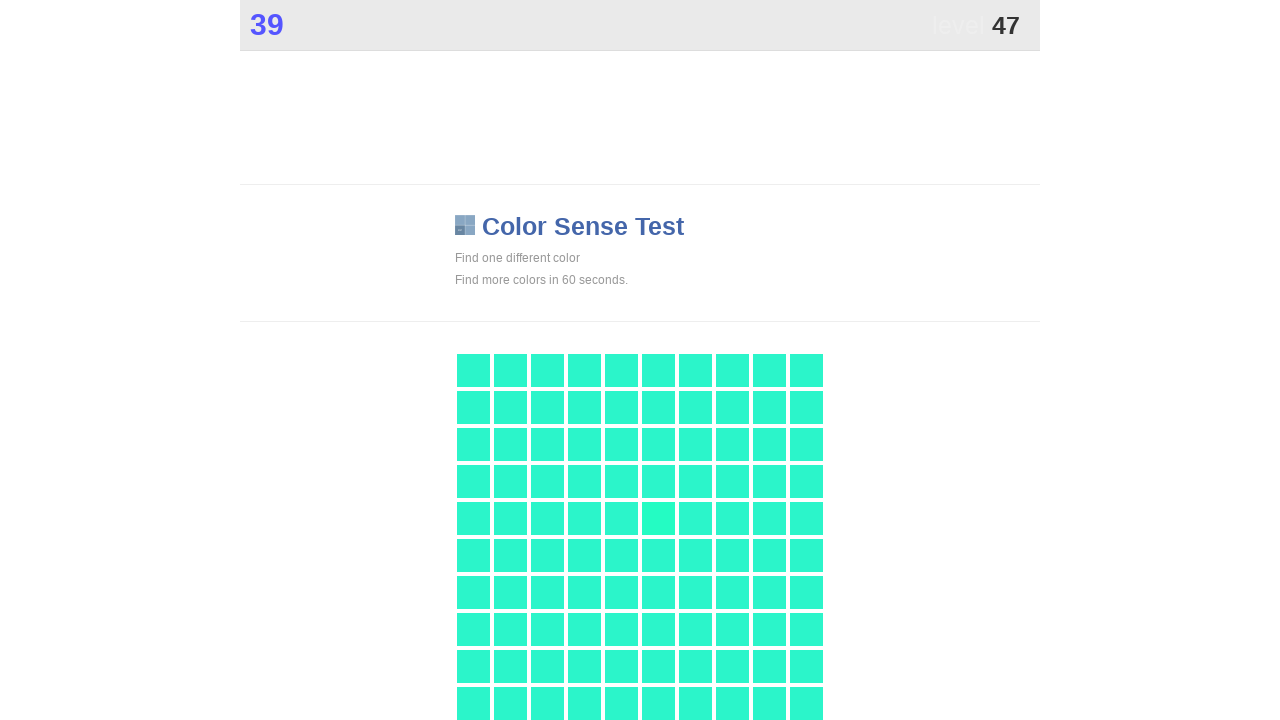

Clicked on a differently colored element at (658, 518) on .main >> nth=0
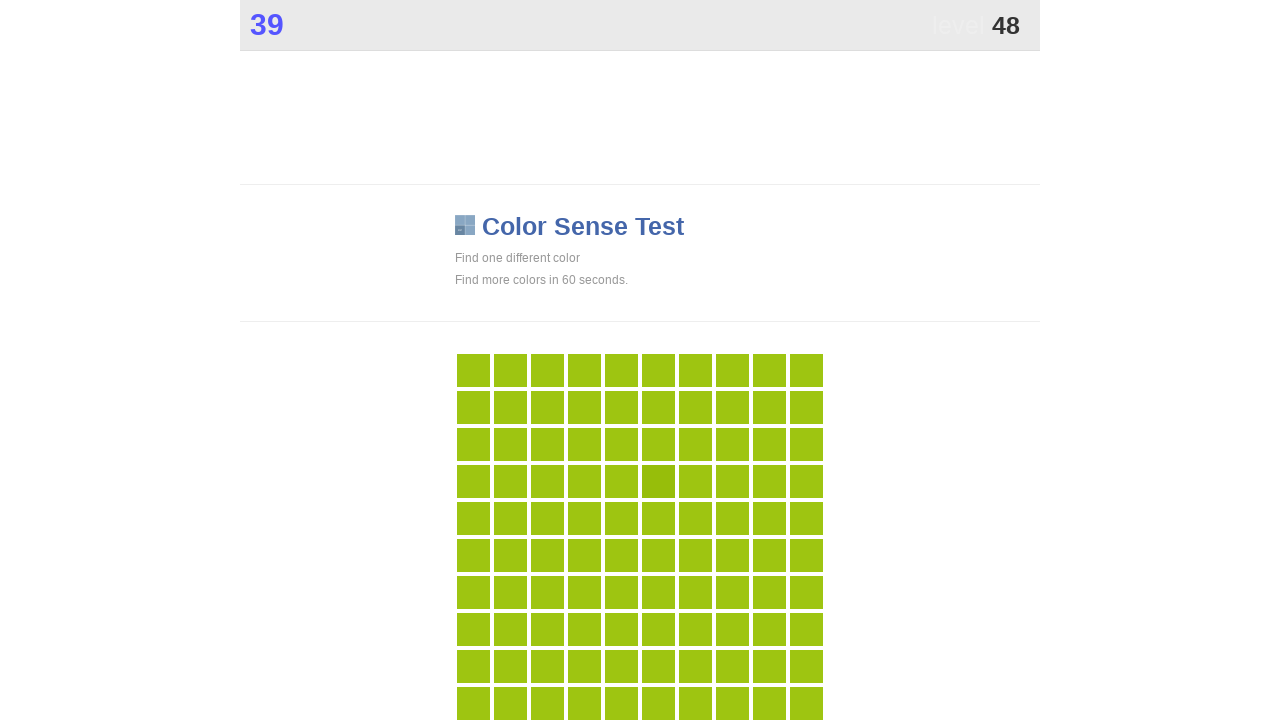

Clicked on a differently colored element at (658, 481) on .main >> nth=0
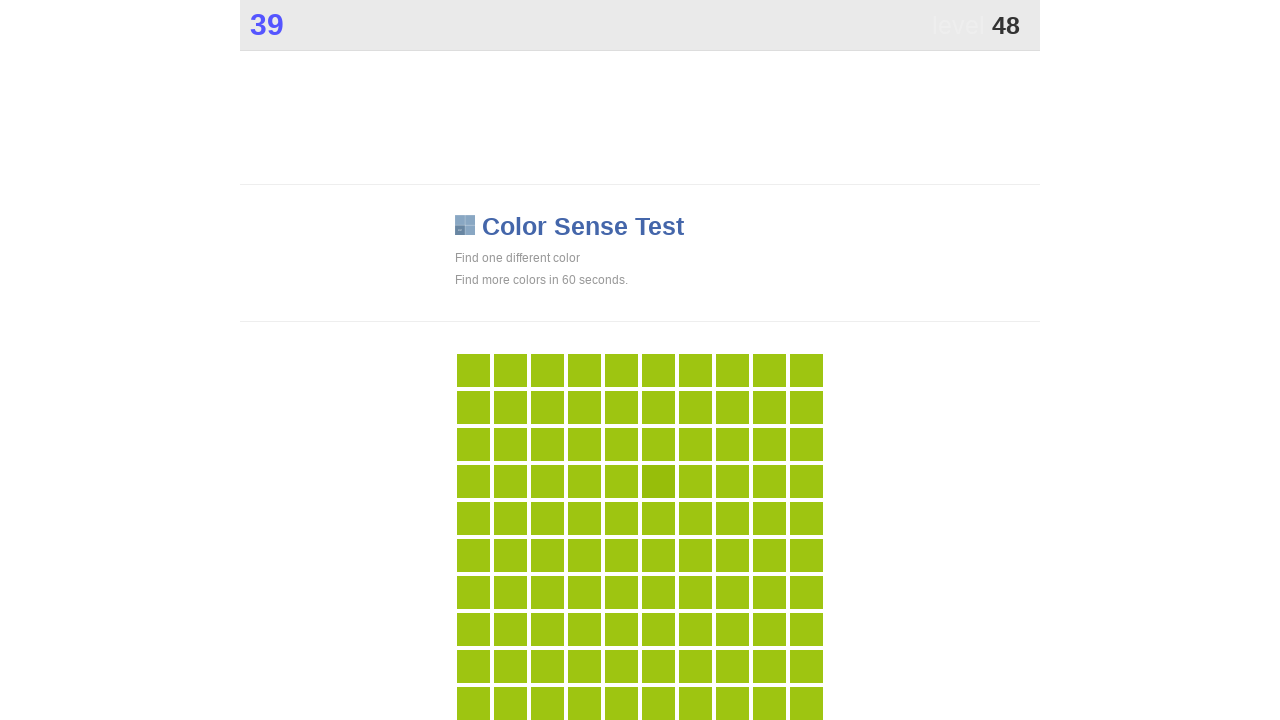

Clicked on a differently colored element at (658, 481) on .main >> nth=0
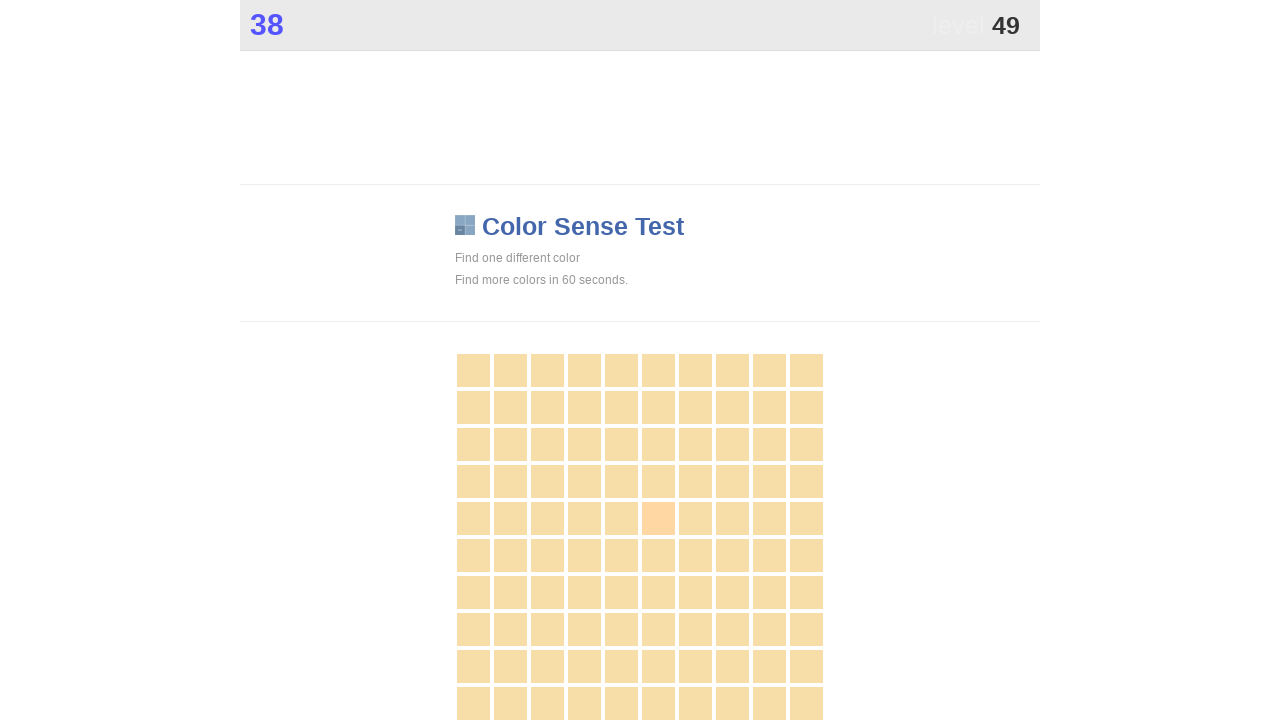

Clicked on a differently colored element at (658, 518) on .main >> nth=0
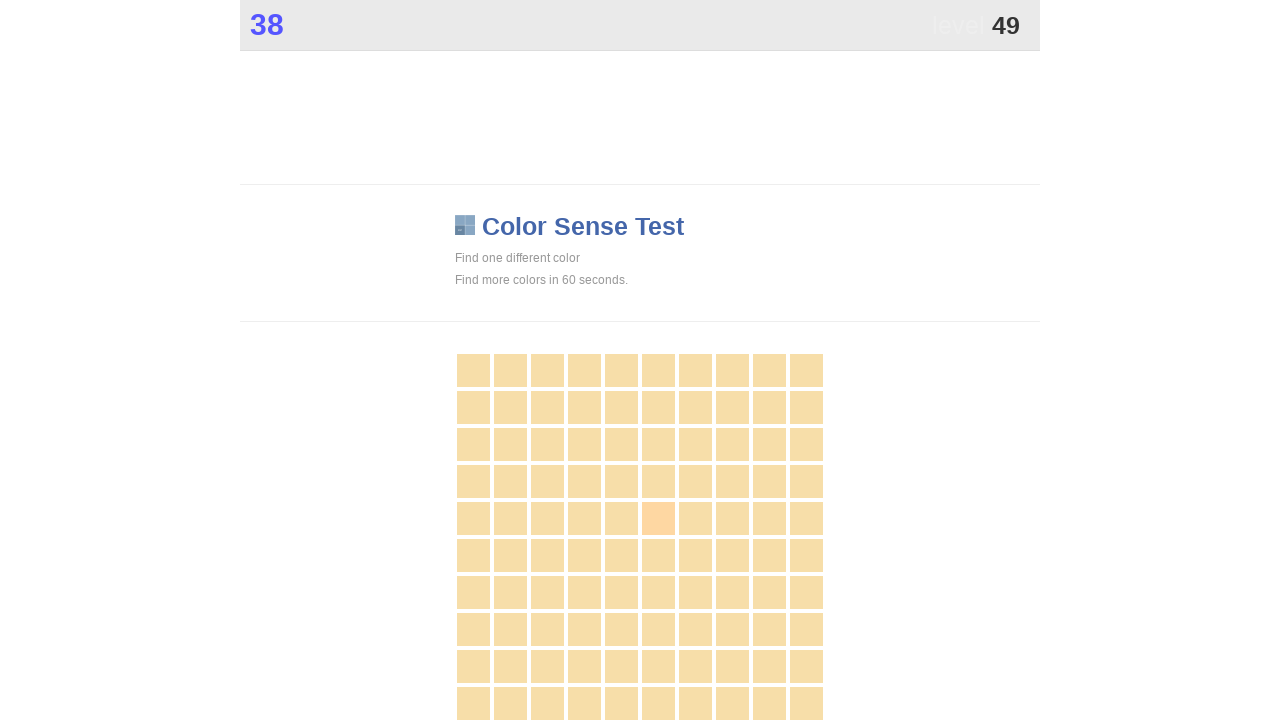

Clicked on a differently colored element at (658, 518) on .main >> nth=0
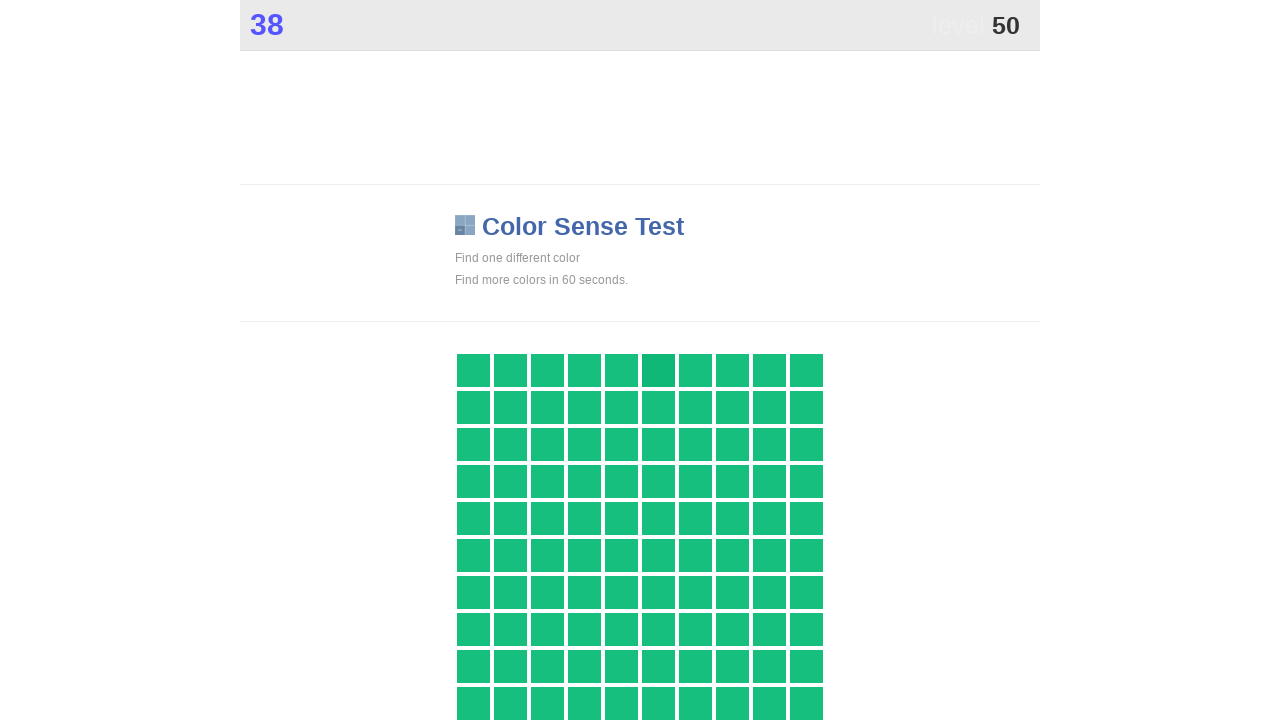

Clicked on a differently colored element at (658, 370) on .main >> nth=0
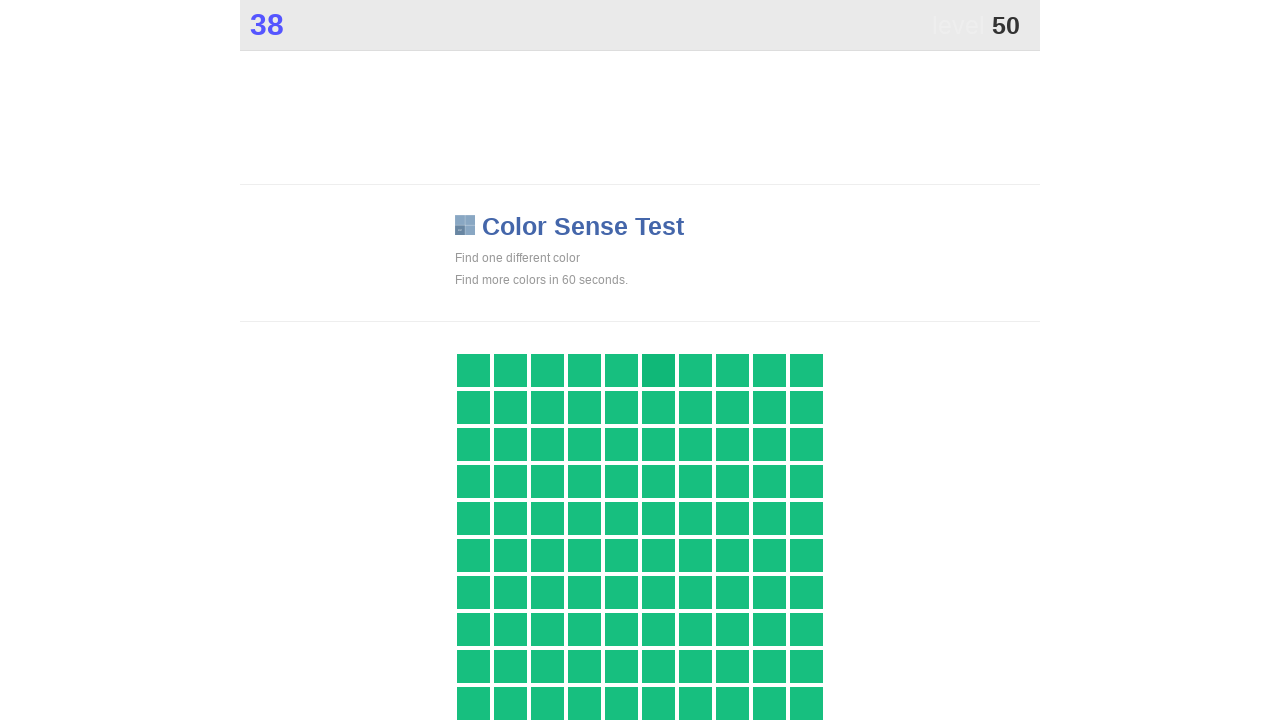

Clicked on a differently colored element at (658, 370) on .main >> nth=0
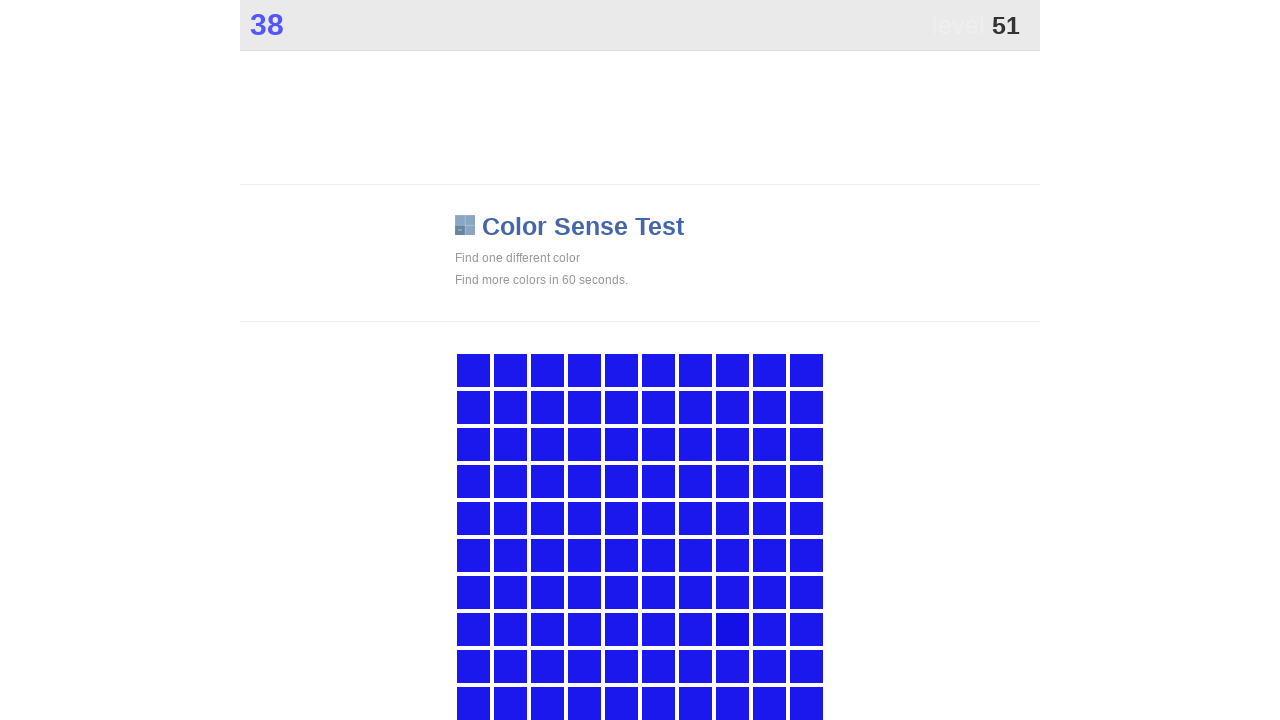

Clicked on a differently colored element at (732, 629) on .main >> nth=0
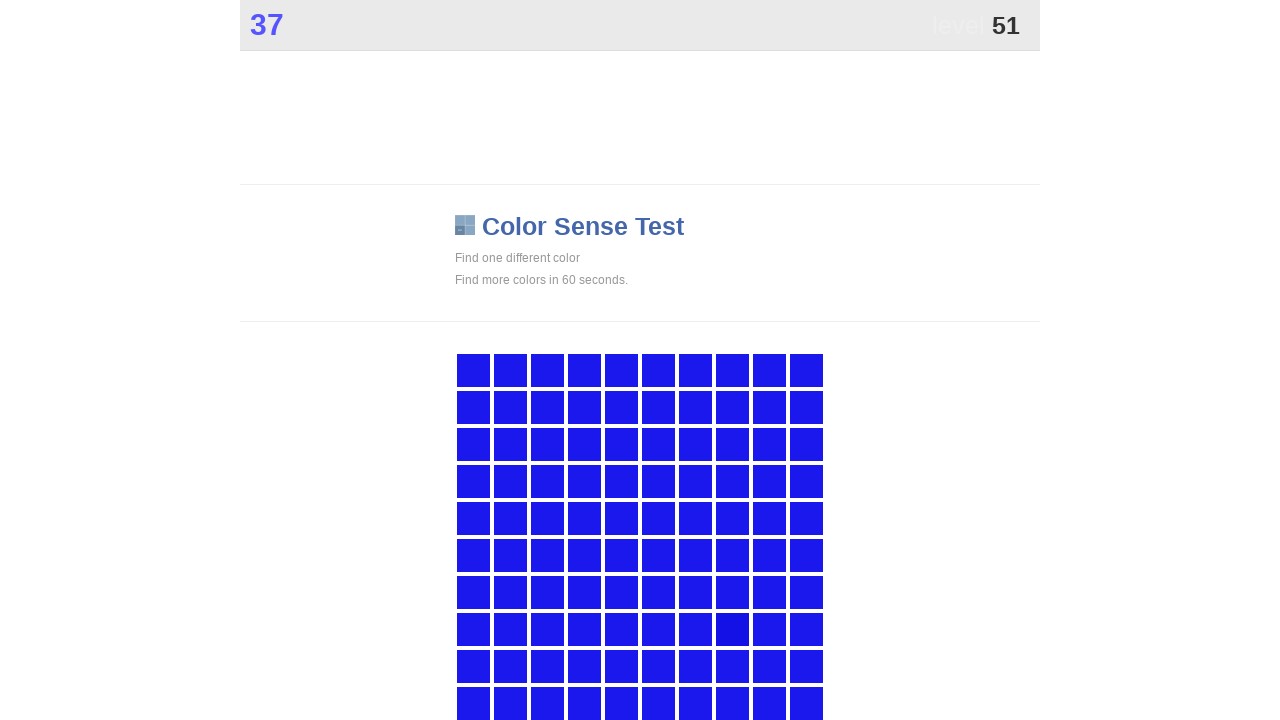

Clicked on a differently colored element at (732, 629) on .main >> nth=0
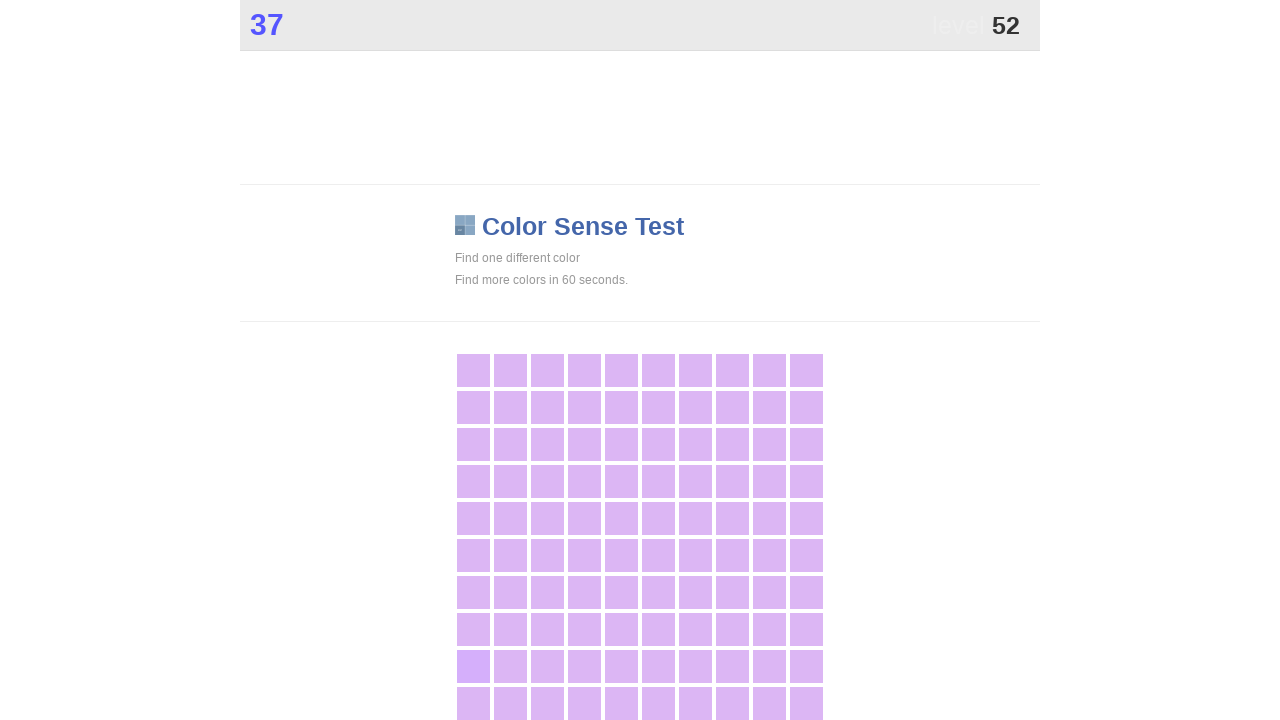

Clicked on a differently colored element at (473, 666) on .main >> nth=0
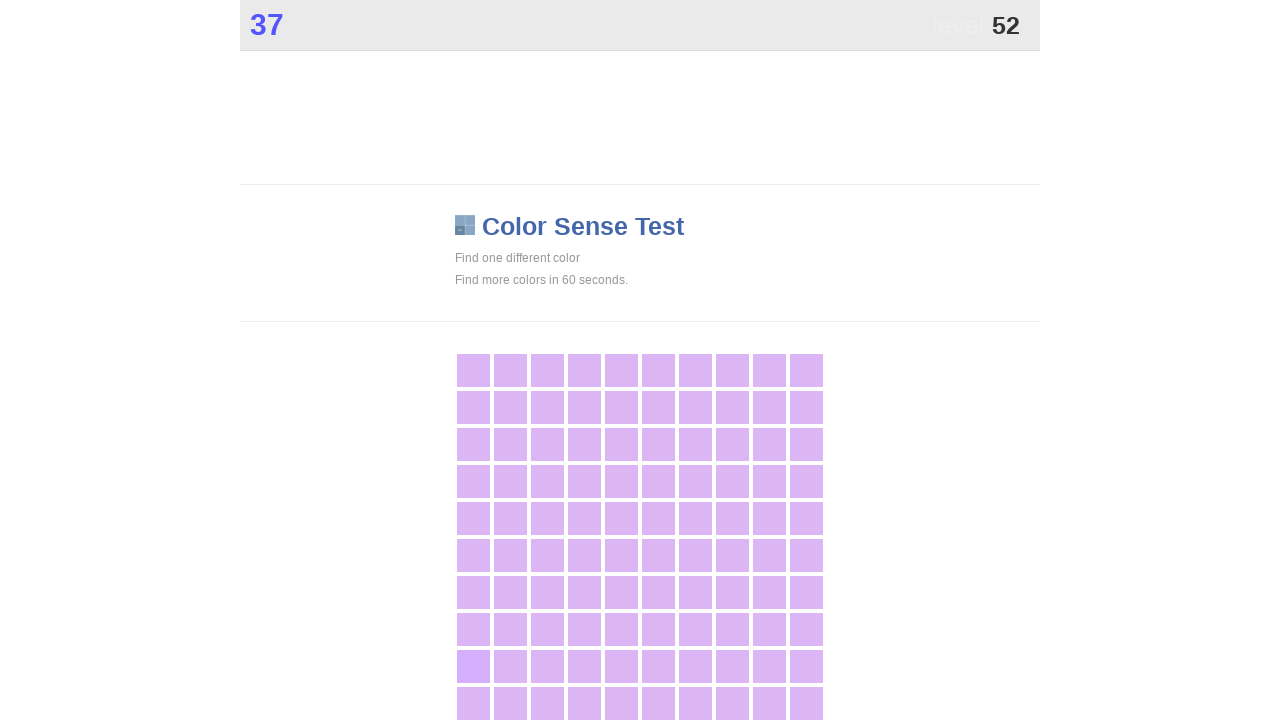

Clicked on a differently colored element at (473, 666) on .main >> nth=0
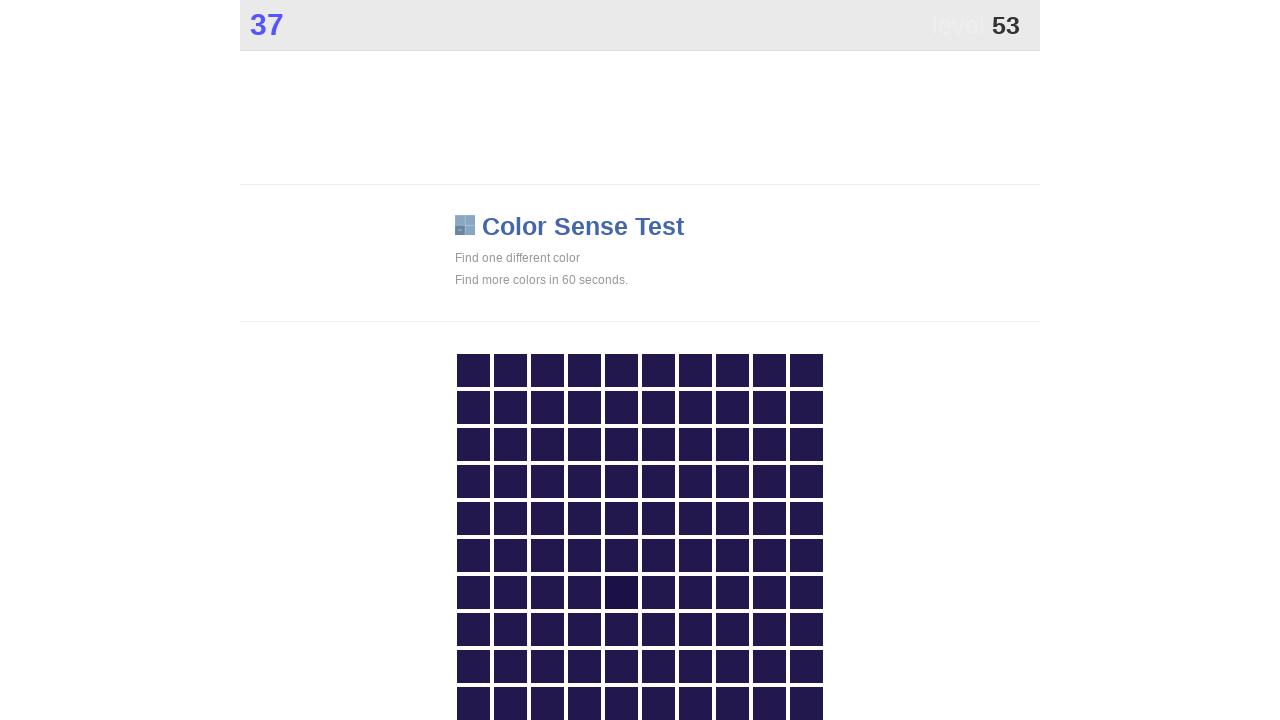

Clicked on a differently colored element at (621, 592) on .main >> nth=0
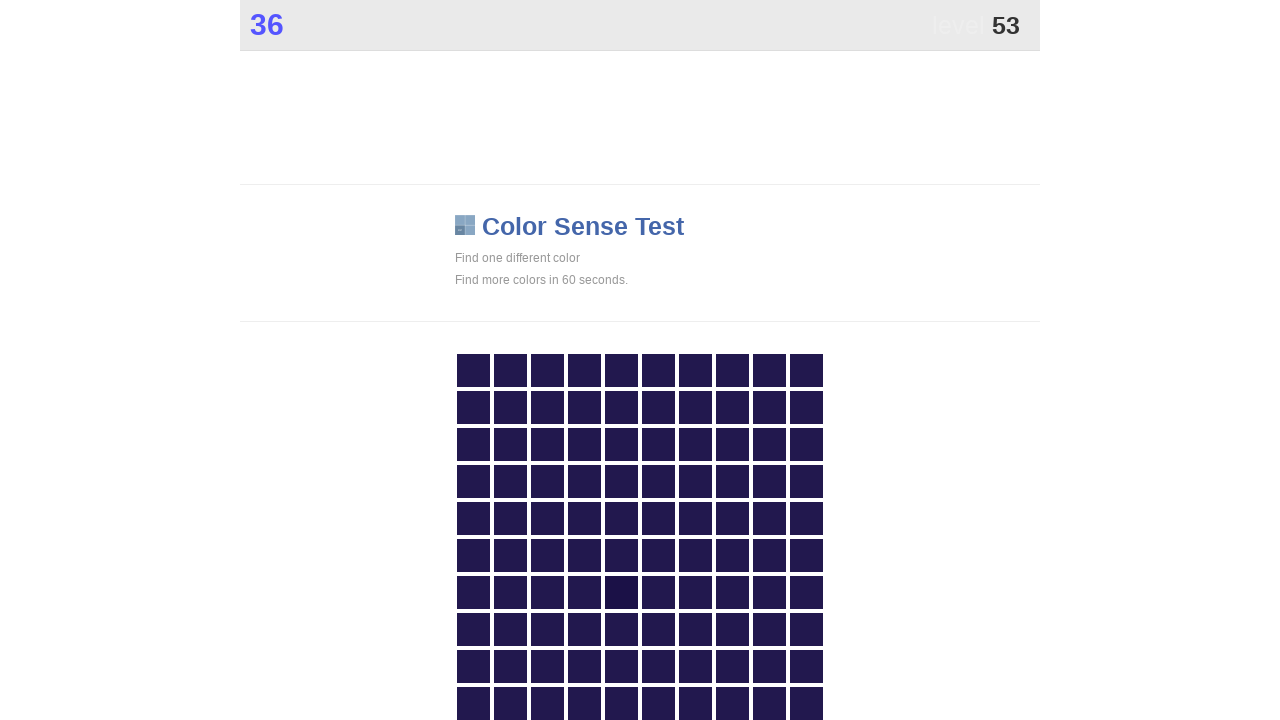

Clicked on a differently colored element at (621, 592) on .main >> nth=0
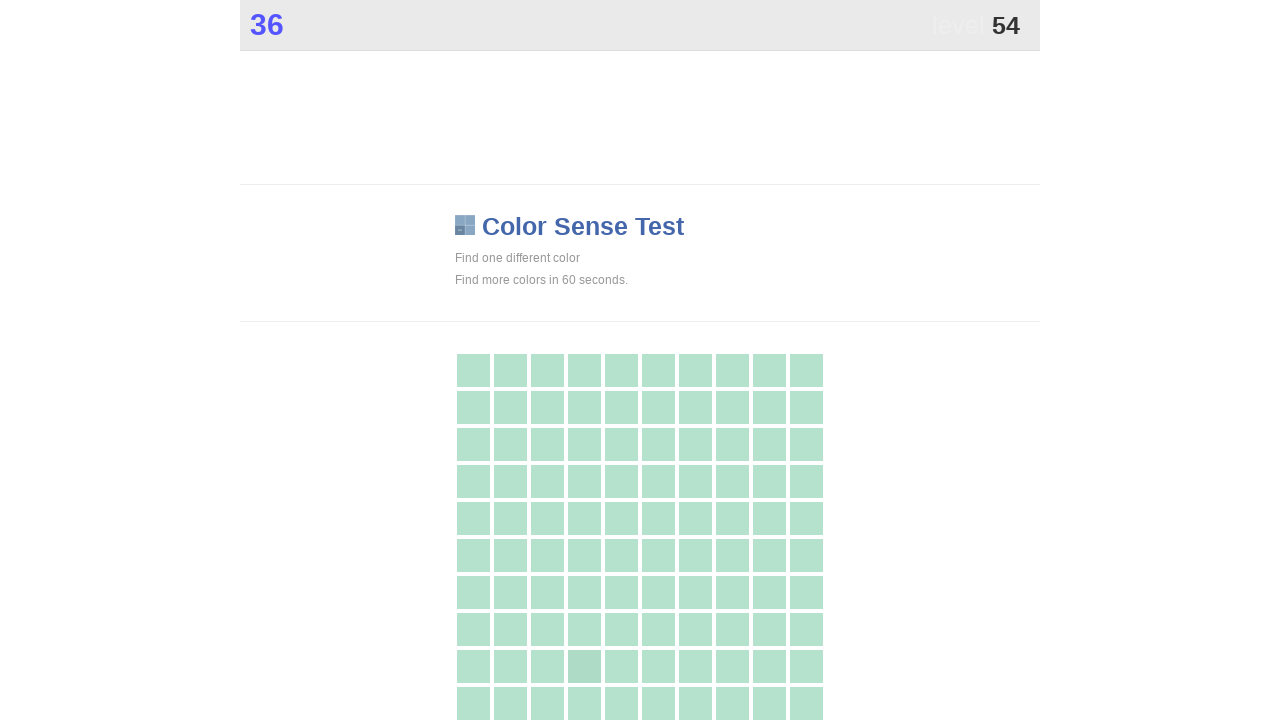

Clicked on a differently colored element at (584, 666) on .main >> nth=0
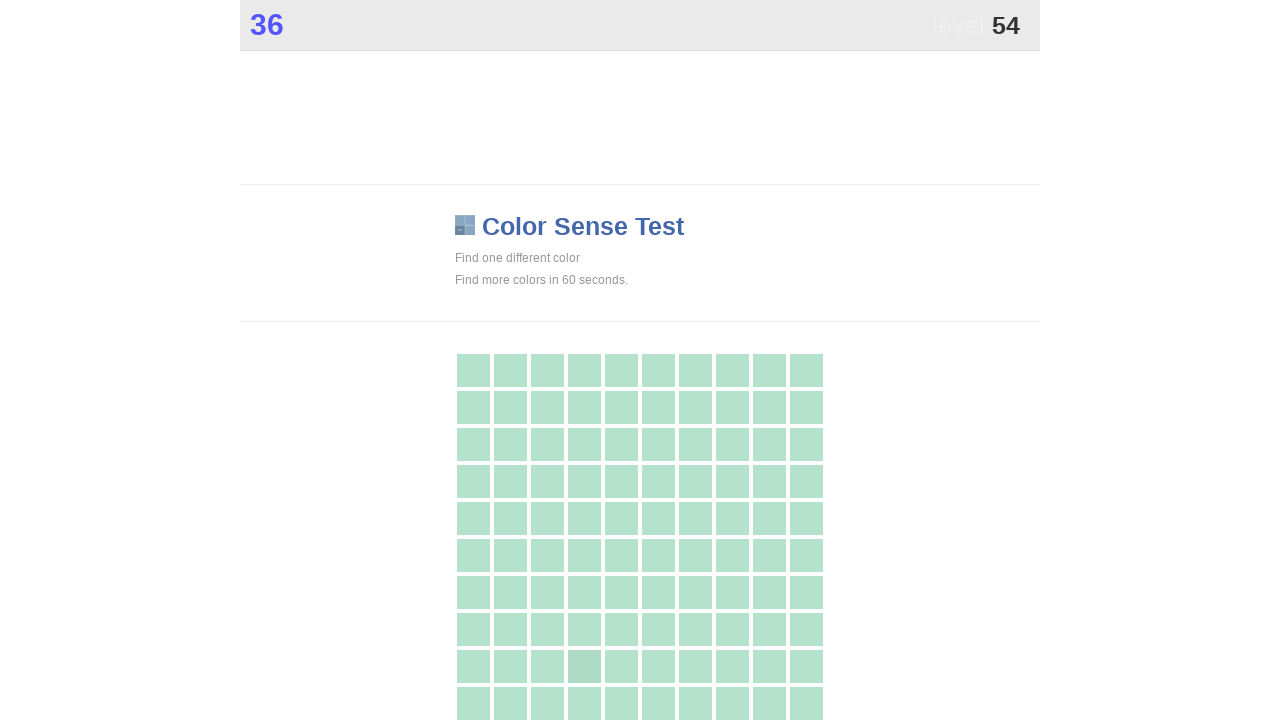

Clicked on a differently colored element at (584, 666) on .main >> nth=0
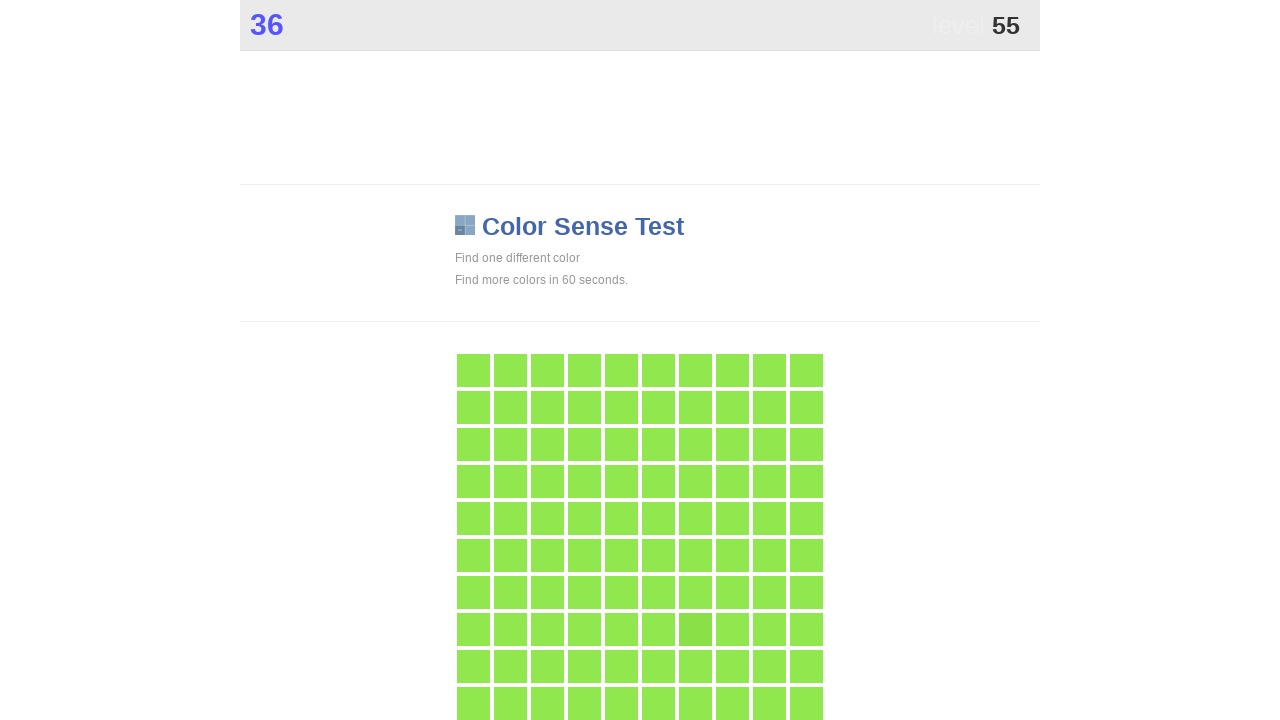

Clicked on a differently colored element at (695, 629) on .main >> nth=0
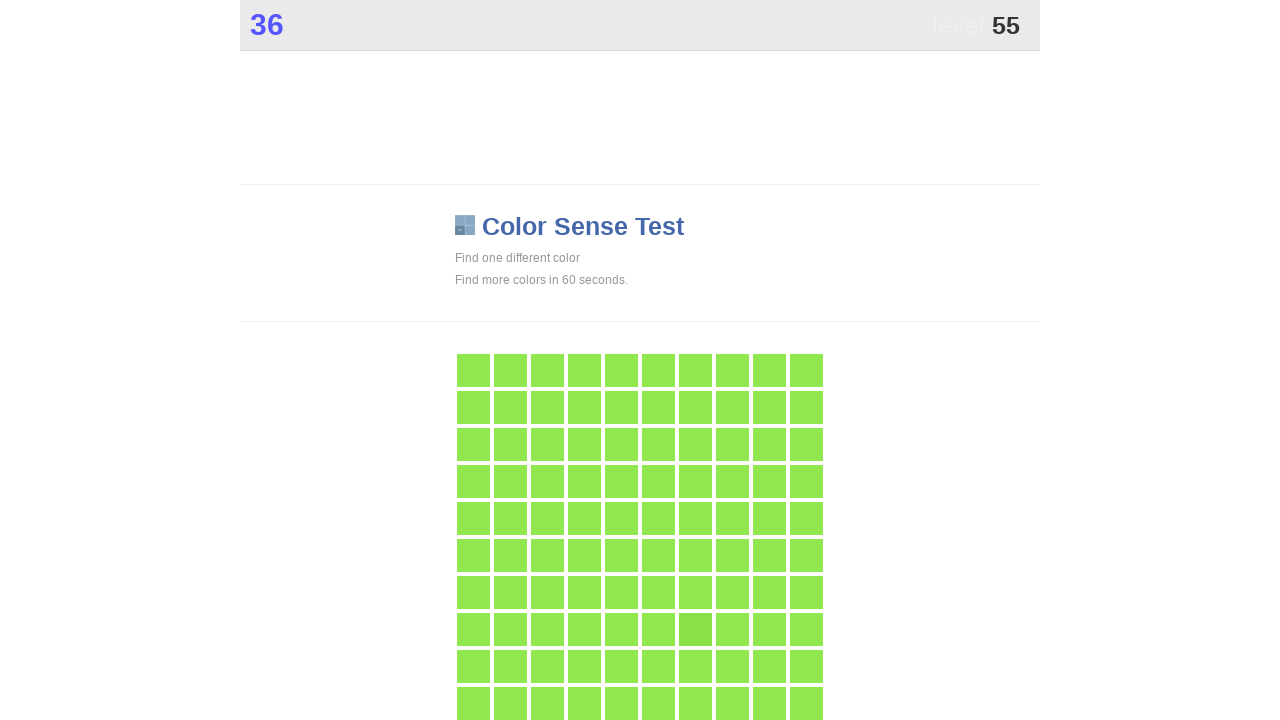

Clicked on a differently colored element at (695, 629) on .main >> nth=0
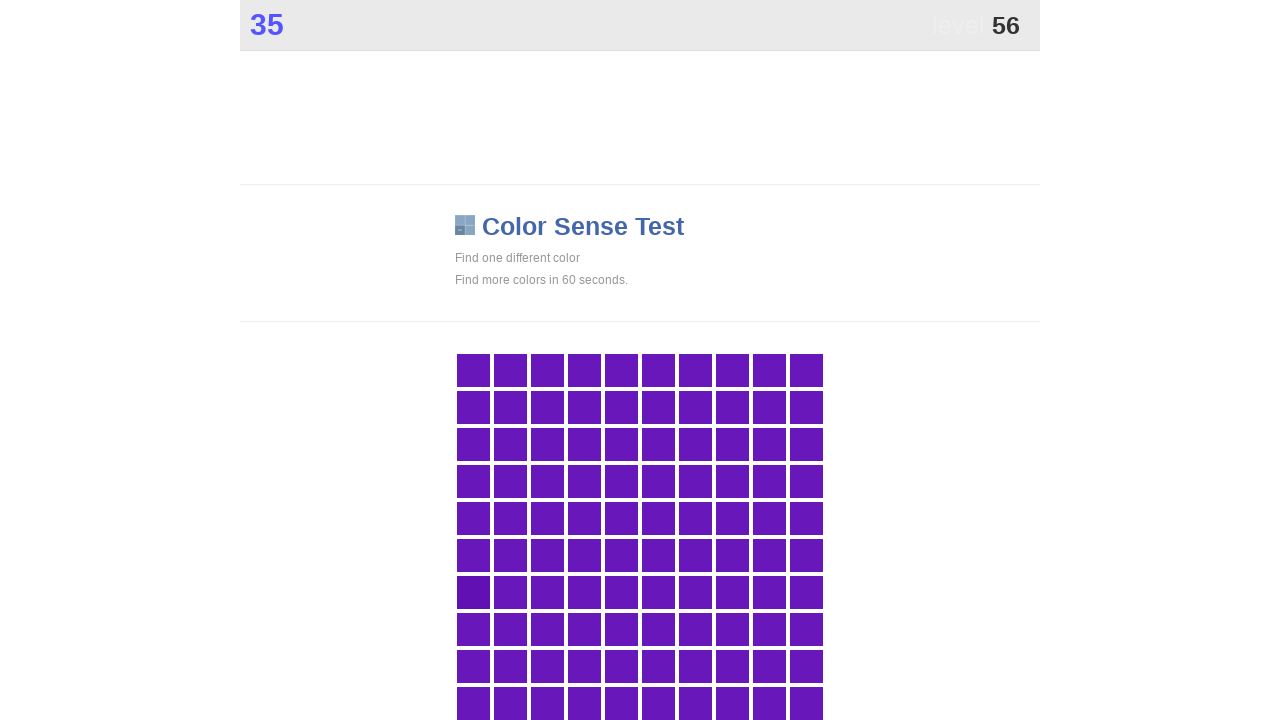

Clicked on a differently colored element at (473, 592) on .main >> nth=0
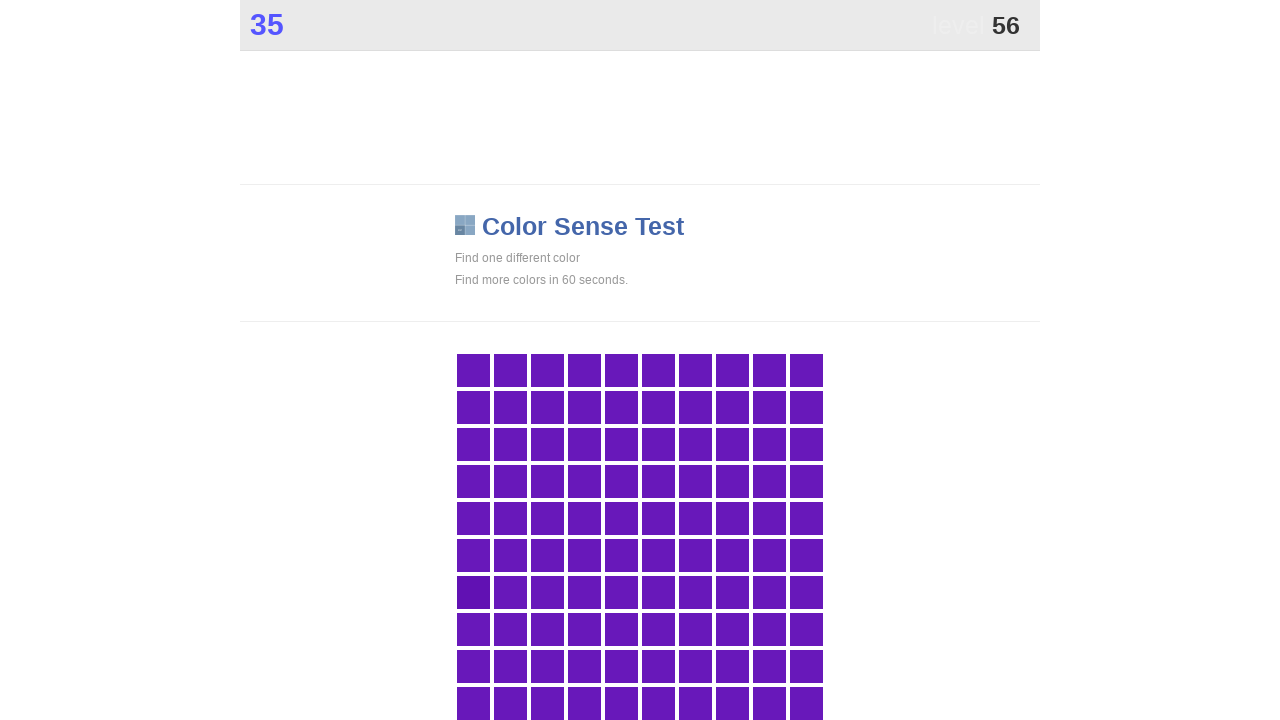

Clicked on a differently colored element at (473, 592) on .main >> nth=0
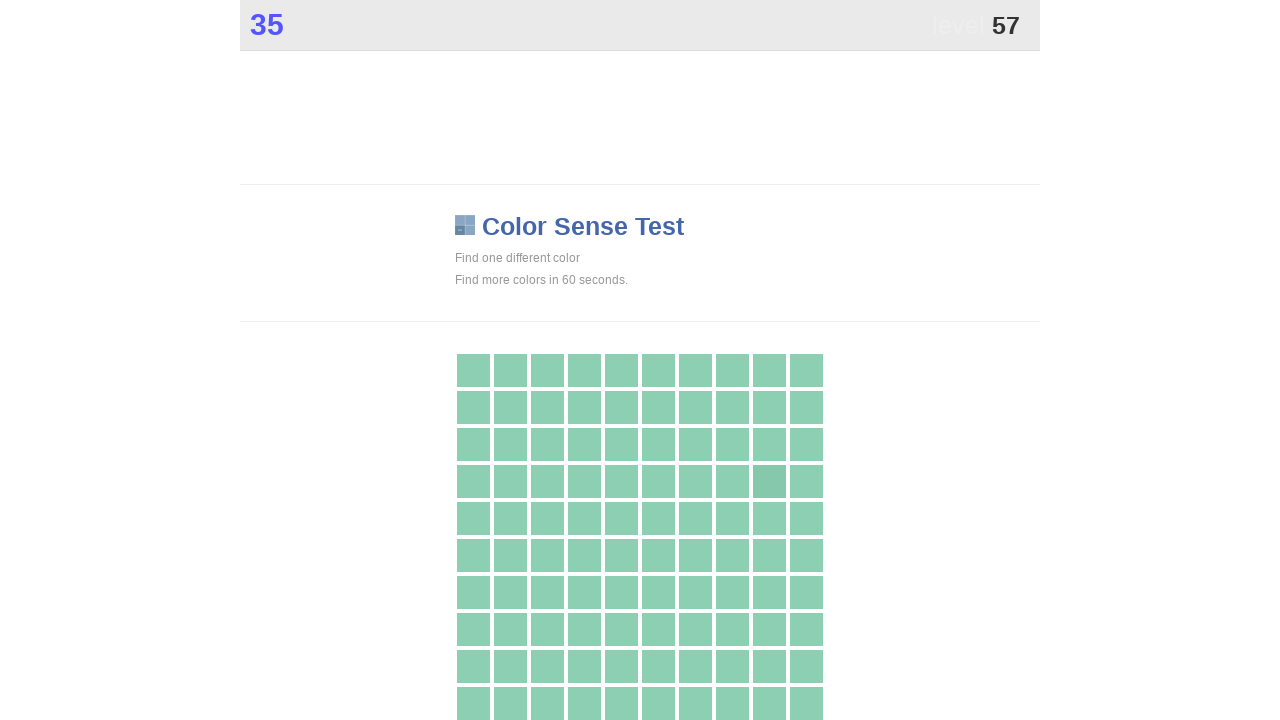

Clicked on a differently colored element at (769, 481) on .main >> nth=0
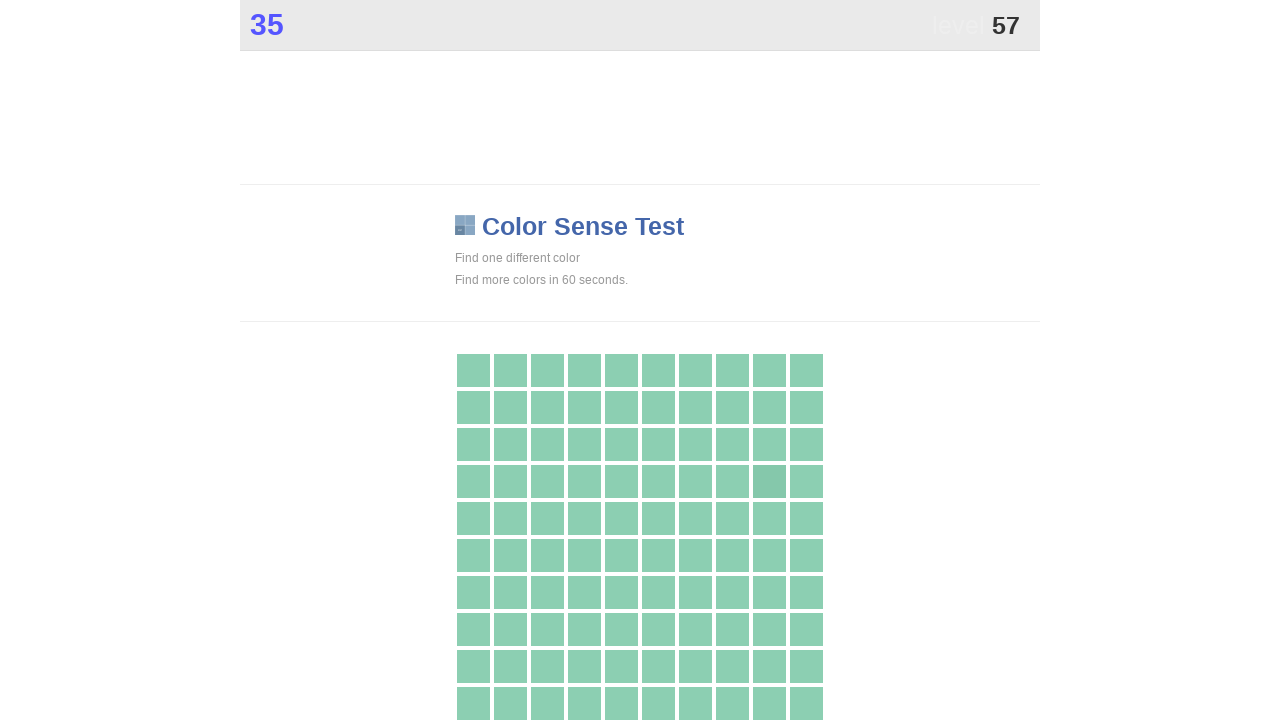

Clicked on a differently colored element at (769, 481) on .main >> nth=0
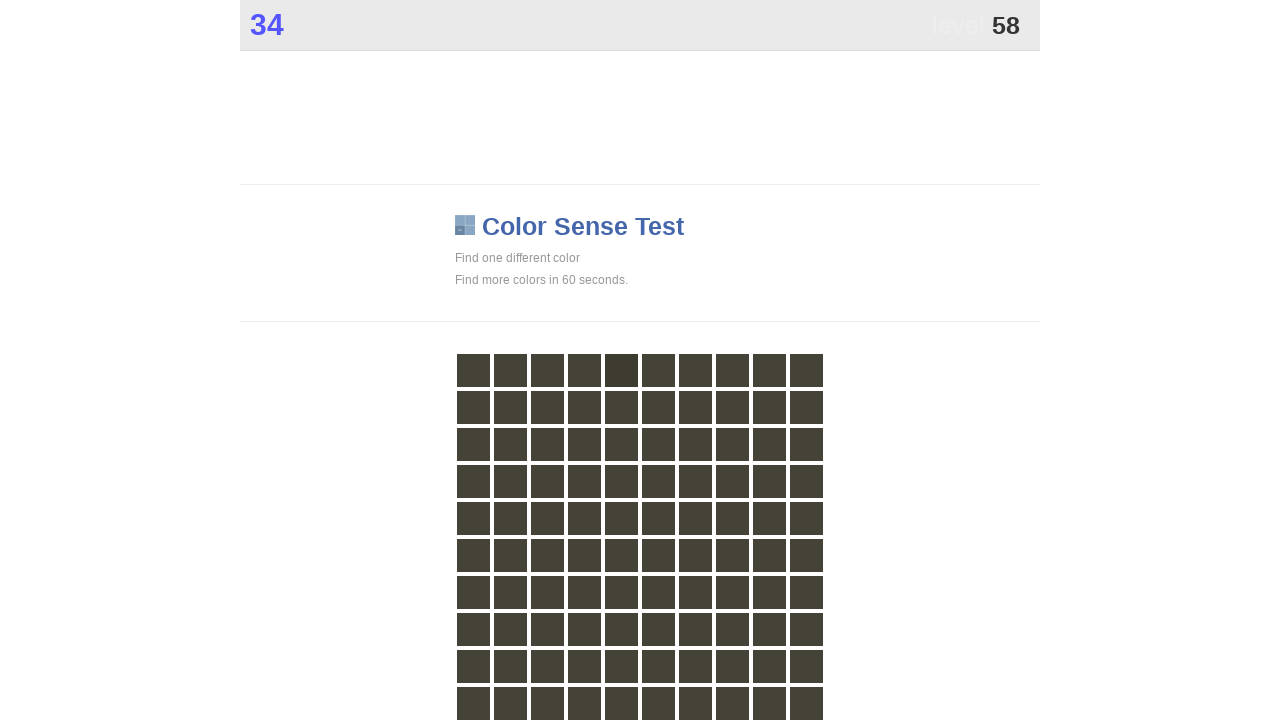

Clicked on a differently colored element at (621, 370) on .main >> nth=0
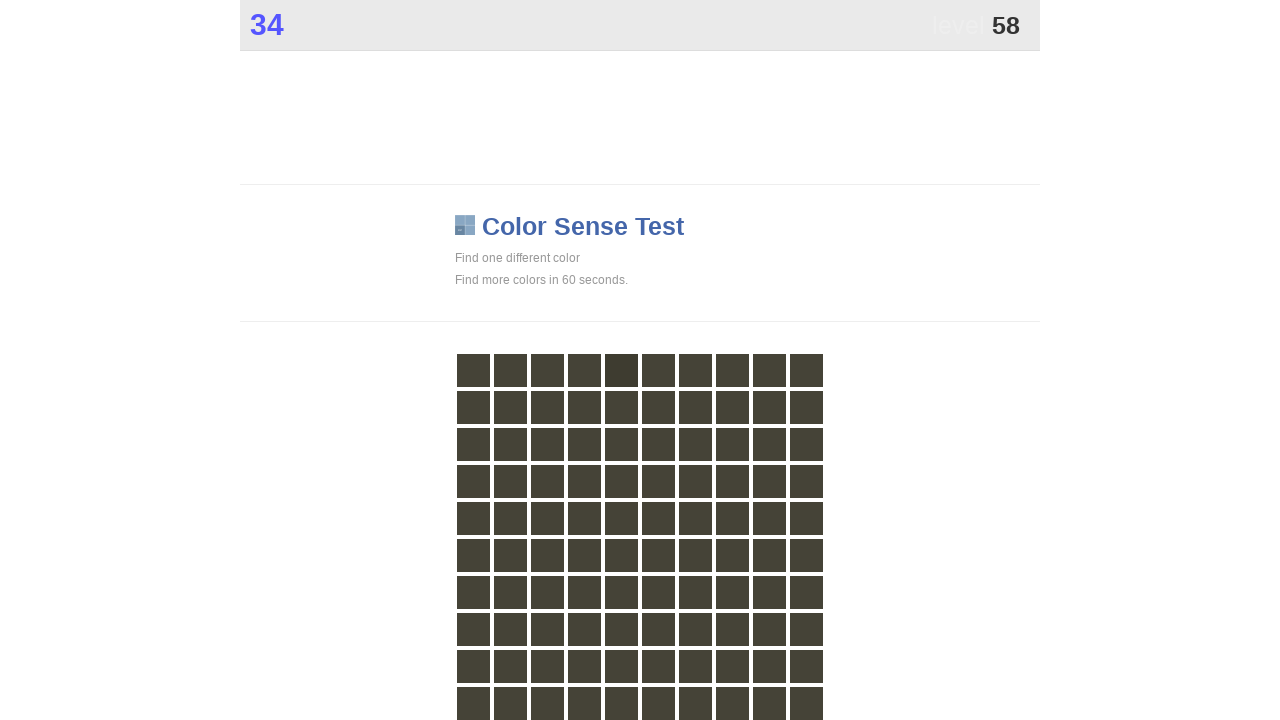

Clicked on a differently colored element at (621, 370) on .main >> nth=0
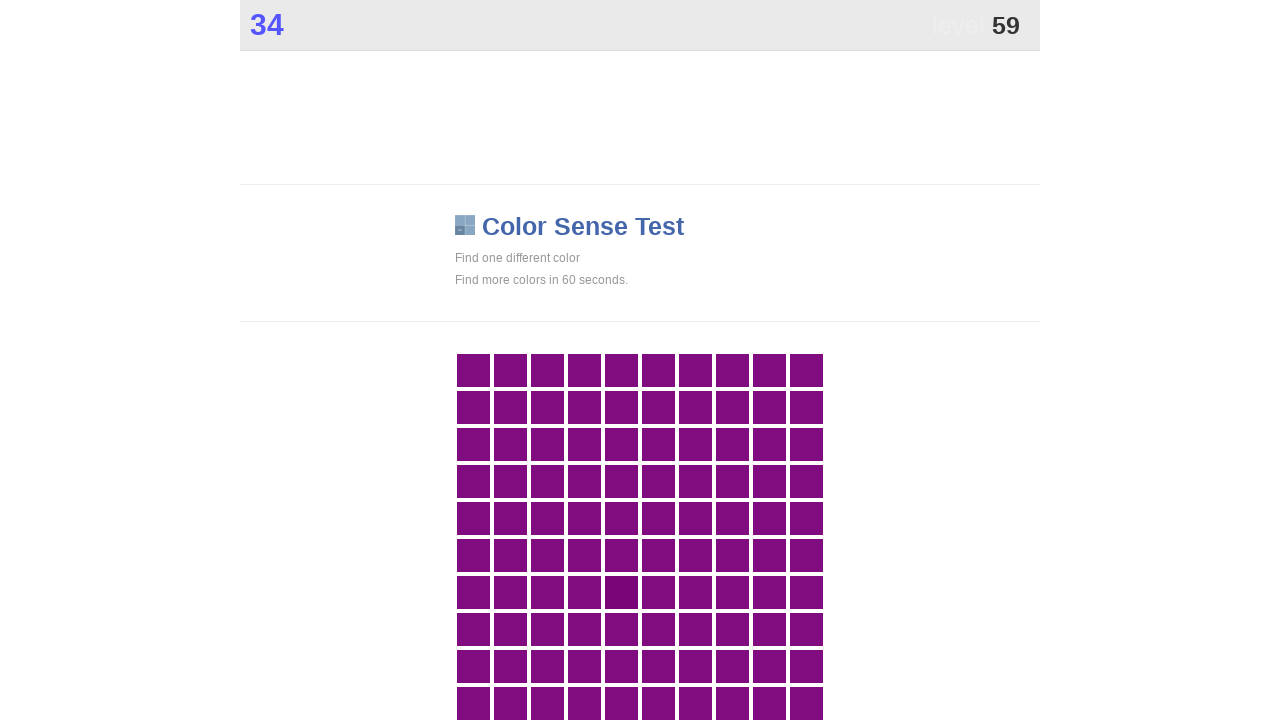

Clicked on a differently colored element at (621, 592) on .main >> nth=0
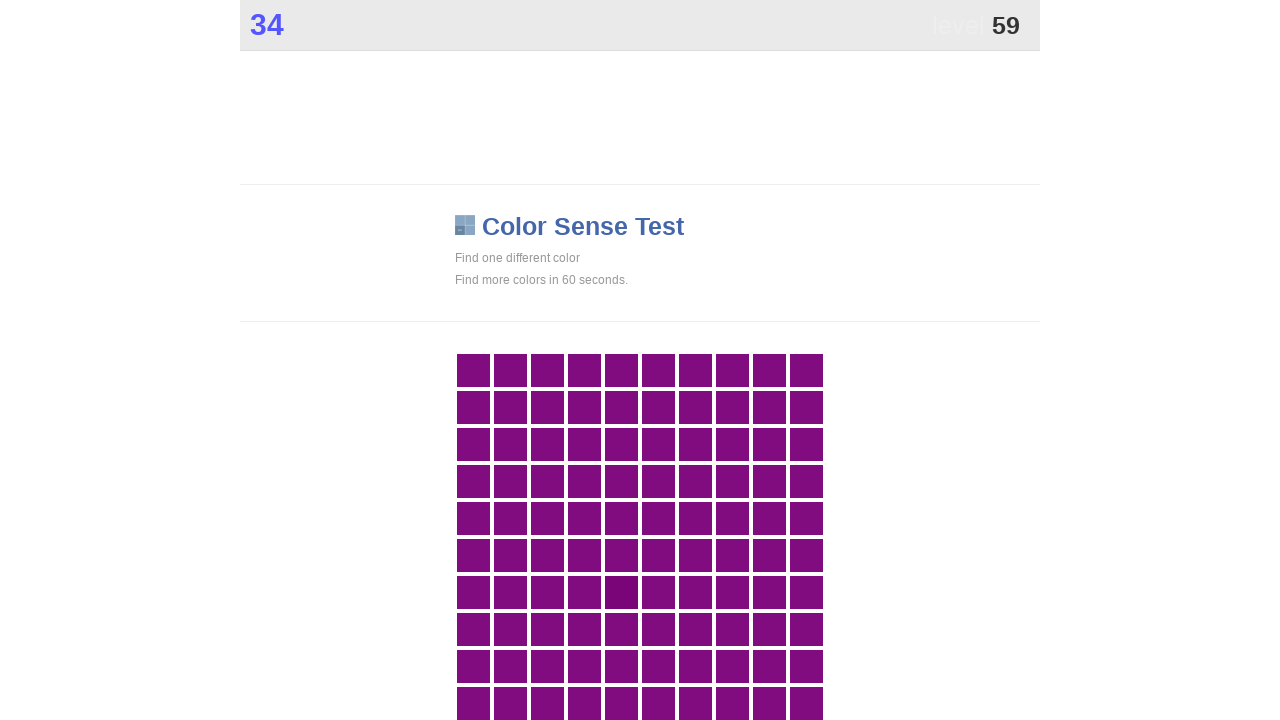

Clicked on a differently colored element at (621, 592) on .main >> nth=0
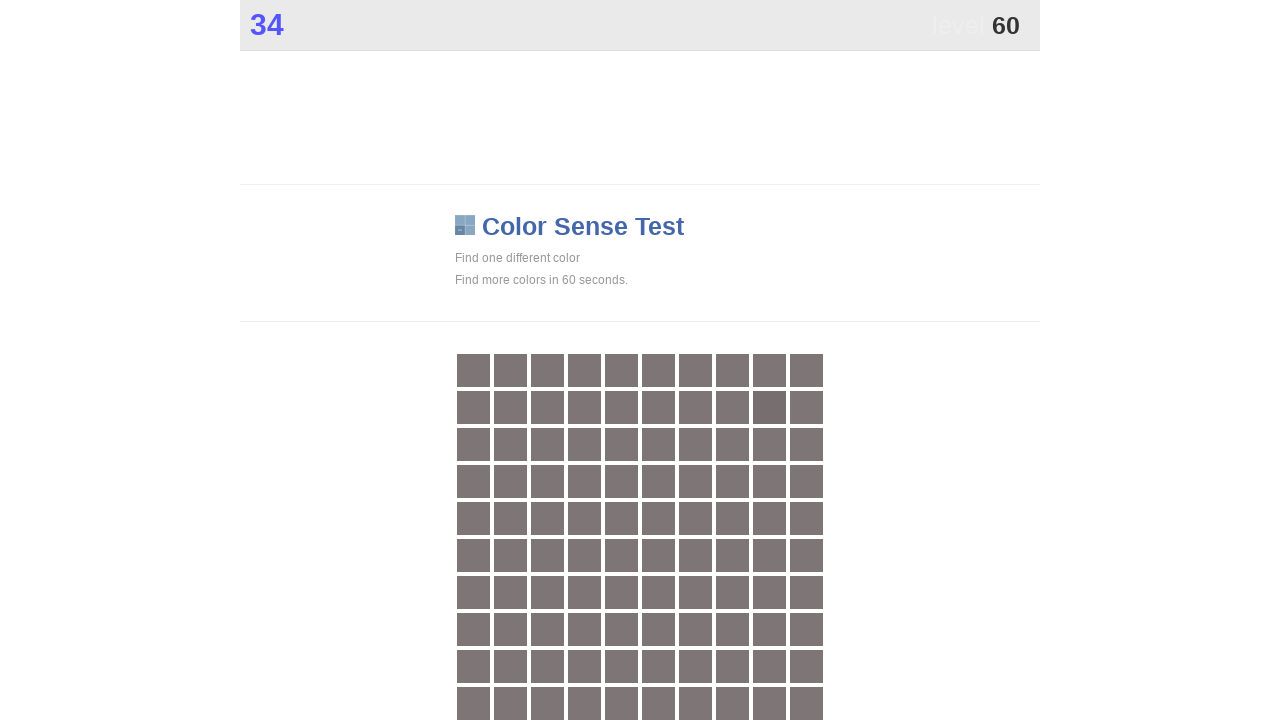

Clicked on a differently colored element at (769, 407) on .main >> nth=0
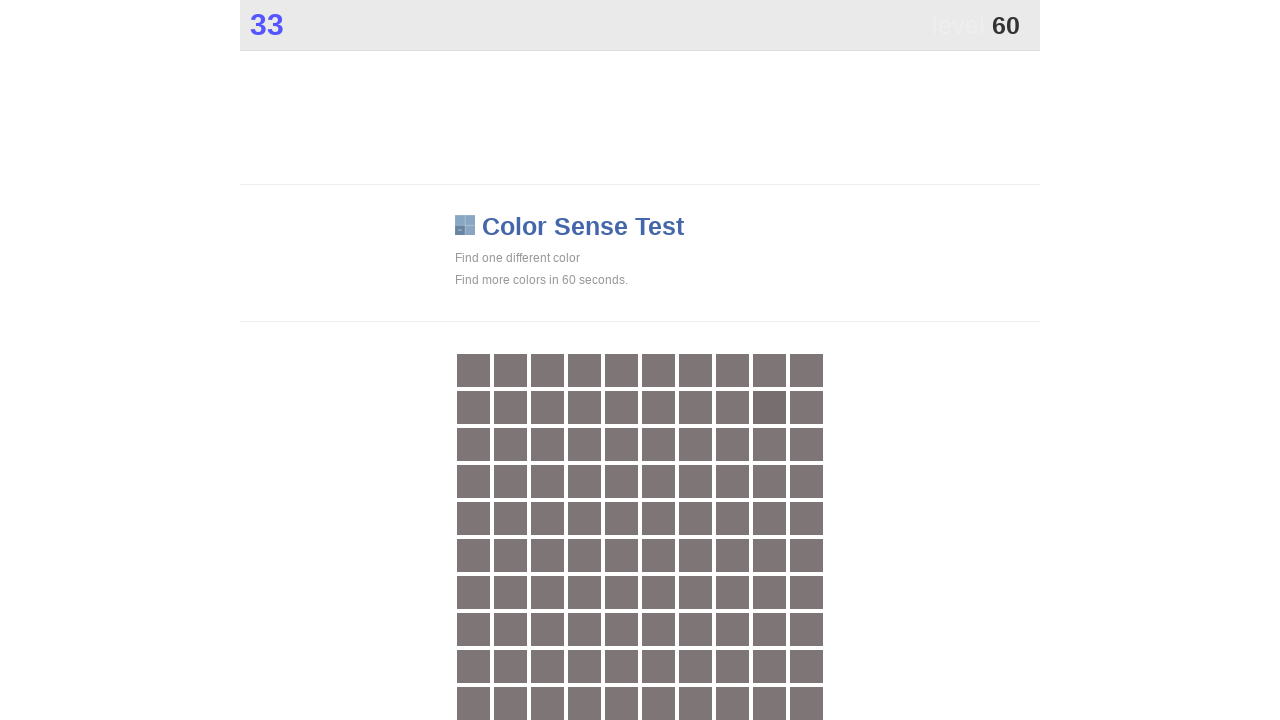

Clicked on a differently colored element at (769, 407) on .main >> nth=0
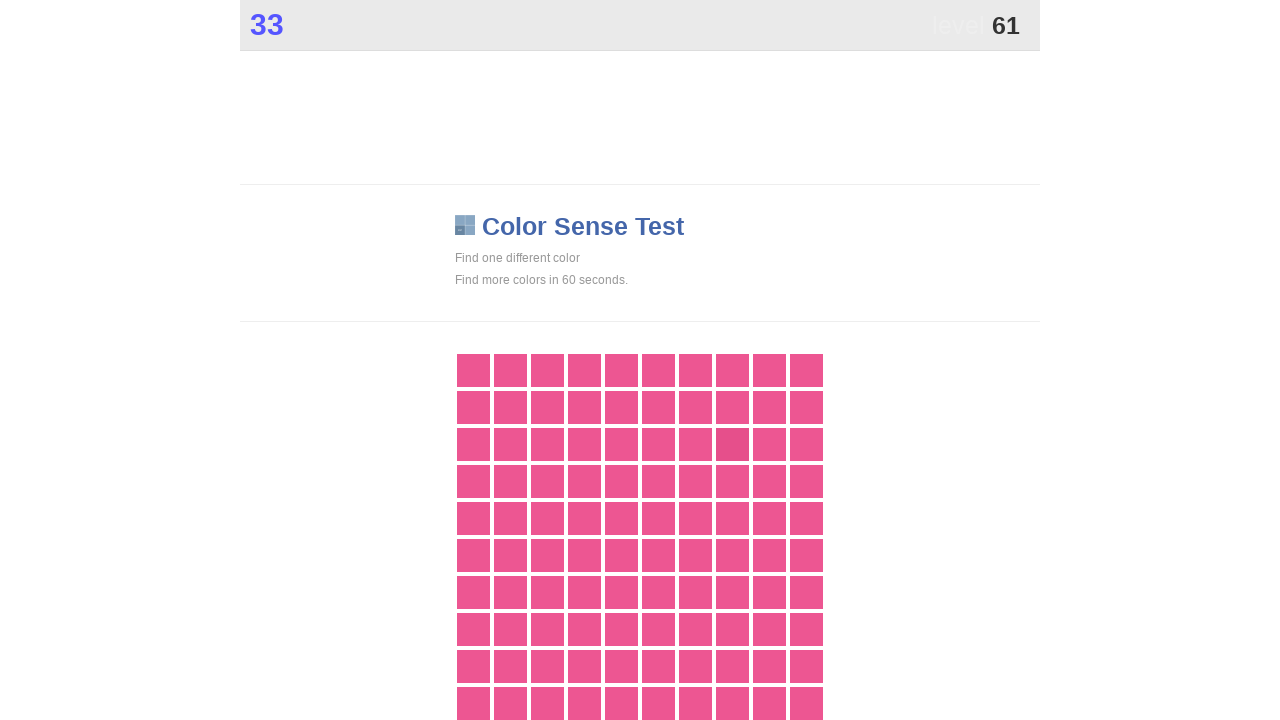

Clicked on a differently colored element at (732, 444) on .main >> nth=0
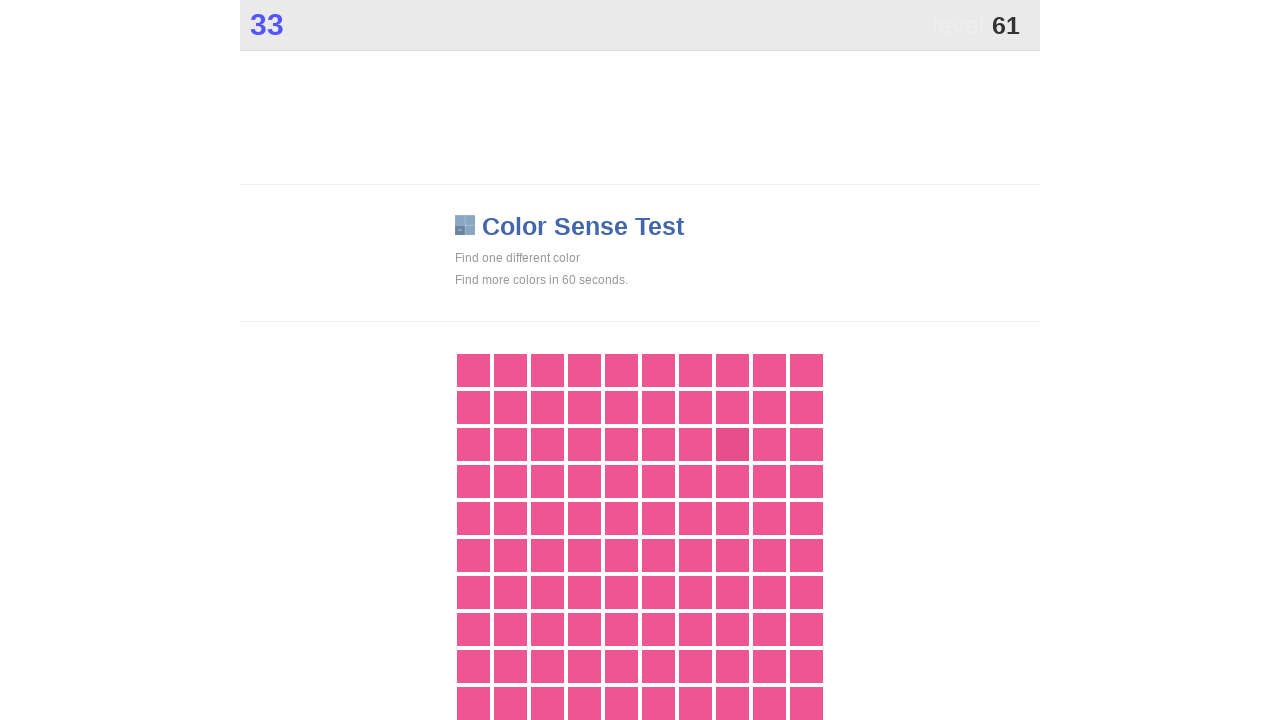

Clicked on a differently colored element at (732, 444) on .main >> nth=0
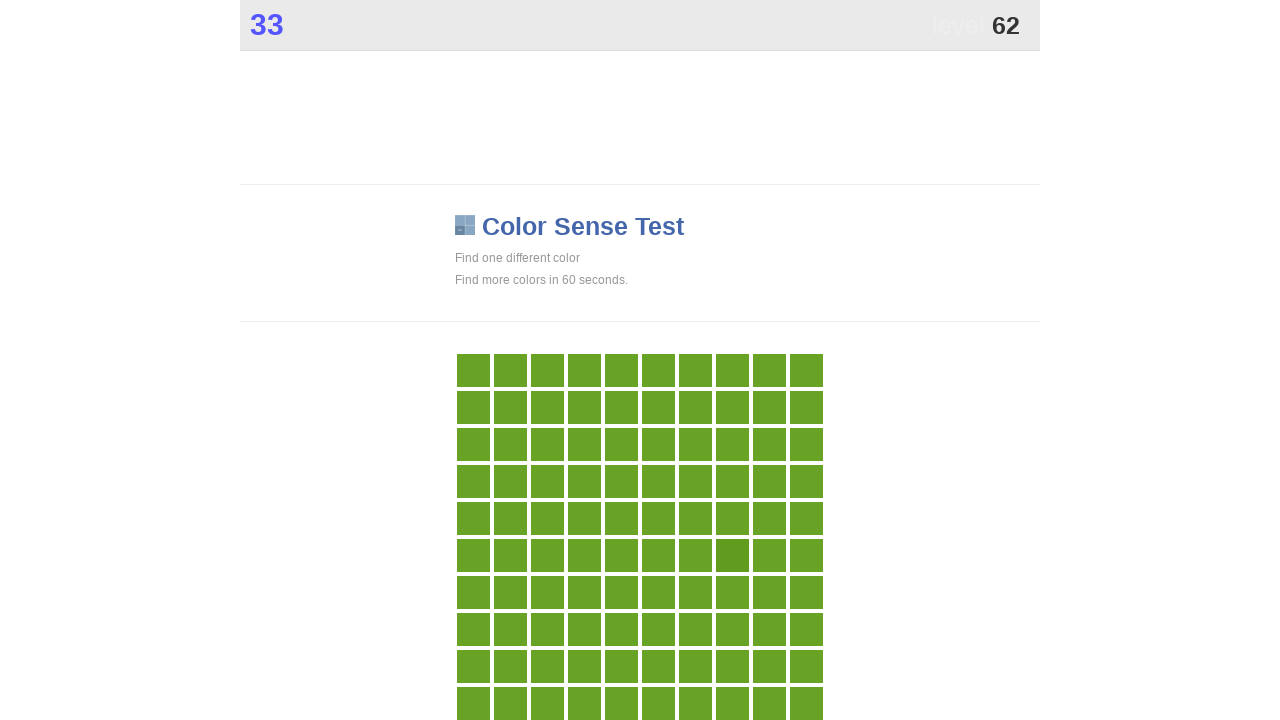

Clicked on a differently colored element at (732, 555) on .main >> nth=0
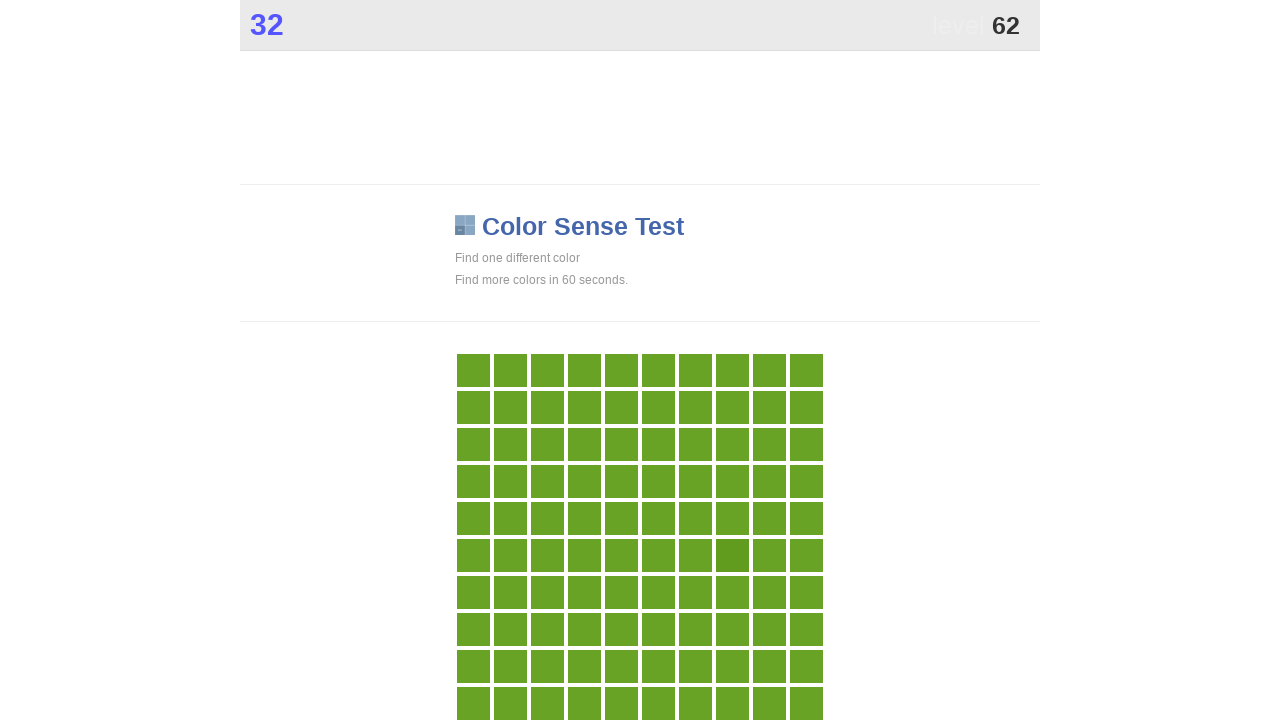

Clicked on a differently colored element at (732, 555) on .main >> nth=0
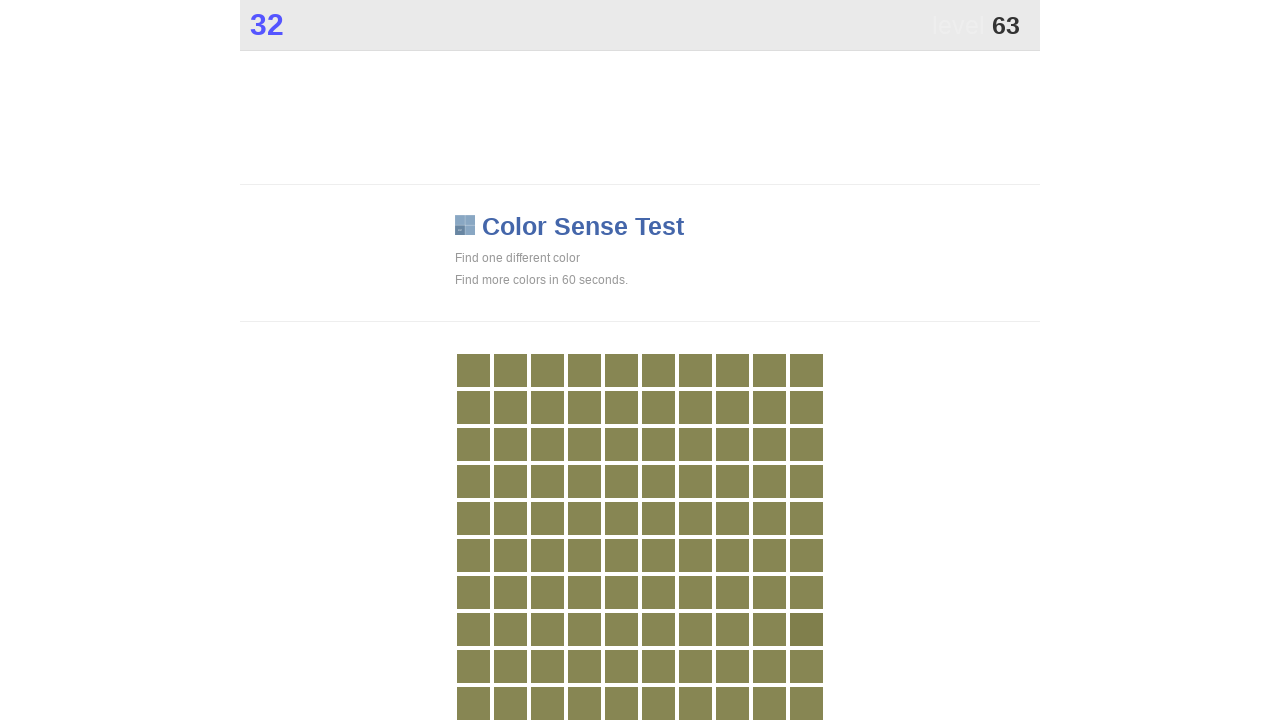

Clicked on a differently colored element at (806, 629) on .main >> nth=0
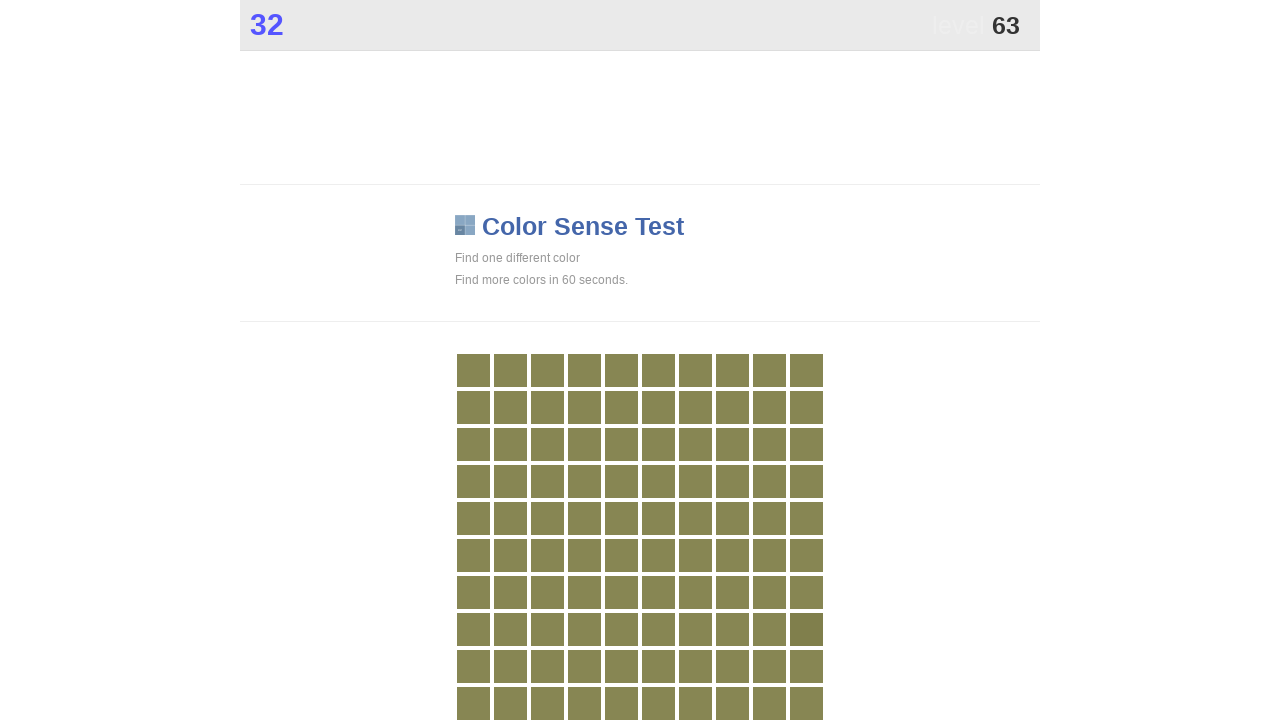

Clicked on a differently colored element at (806, 629) on .main >> nth=0
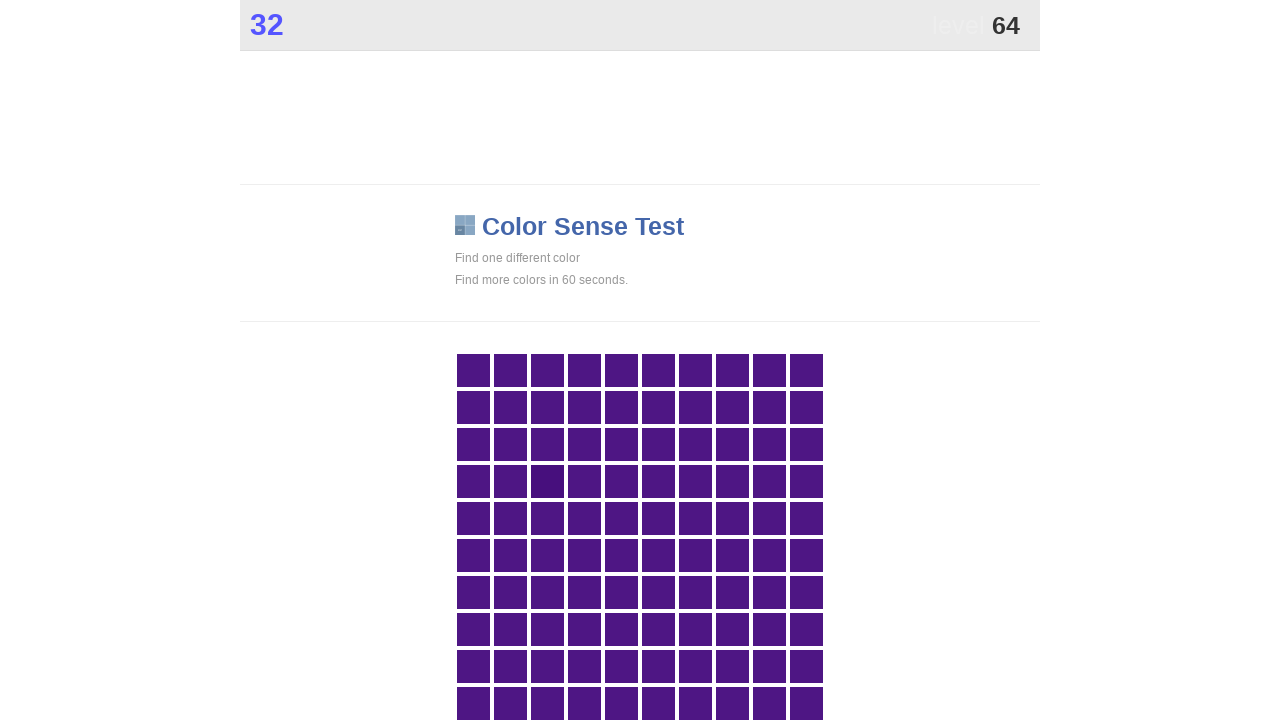

Clicked on a differently colored element at (547, 481) on .main >> nth=0
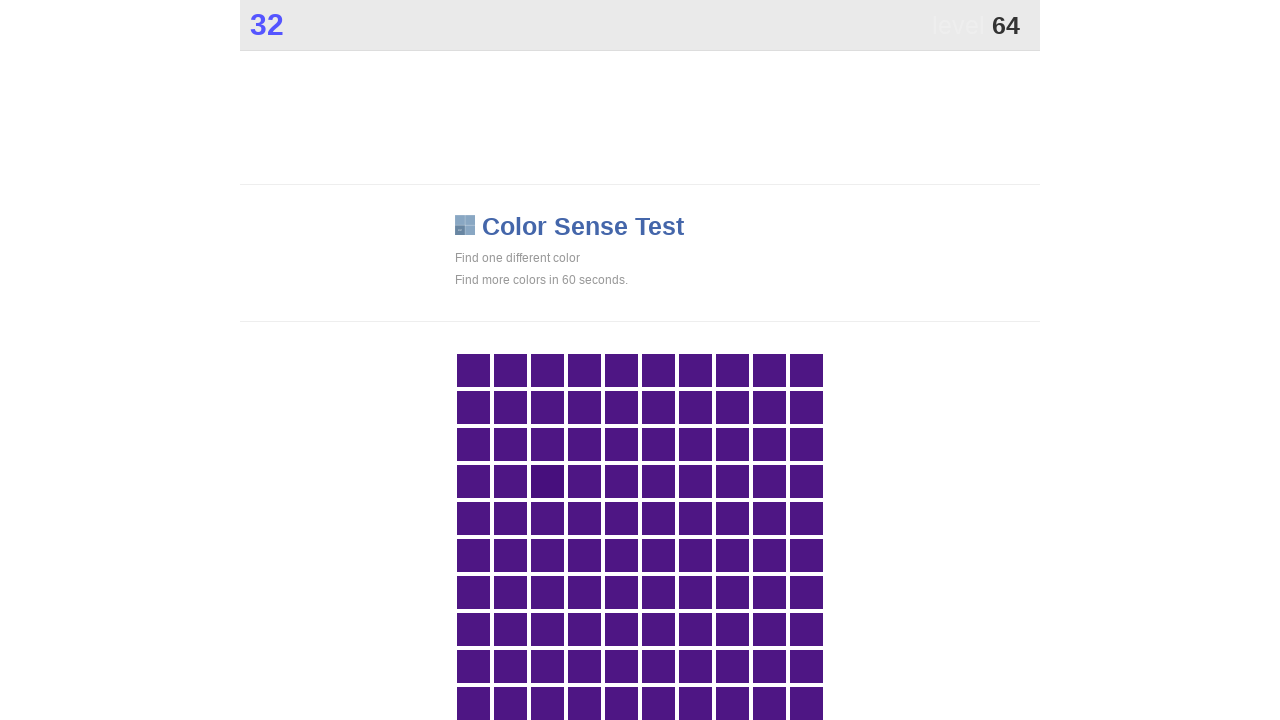

Clicked on a differently colored element at (547, 481) on .main >> nth=0
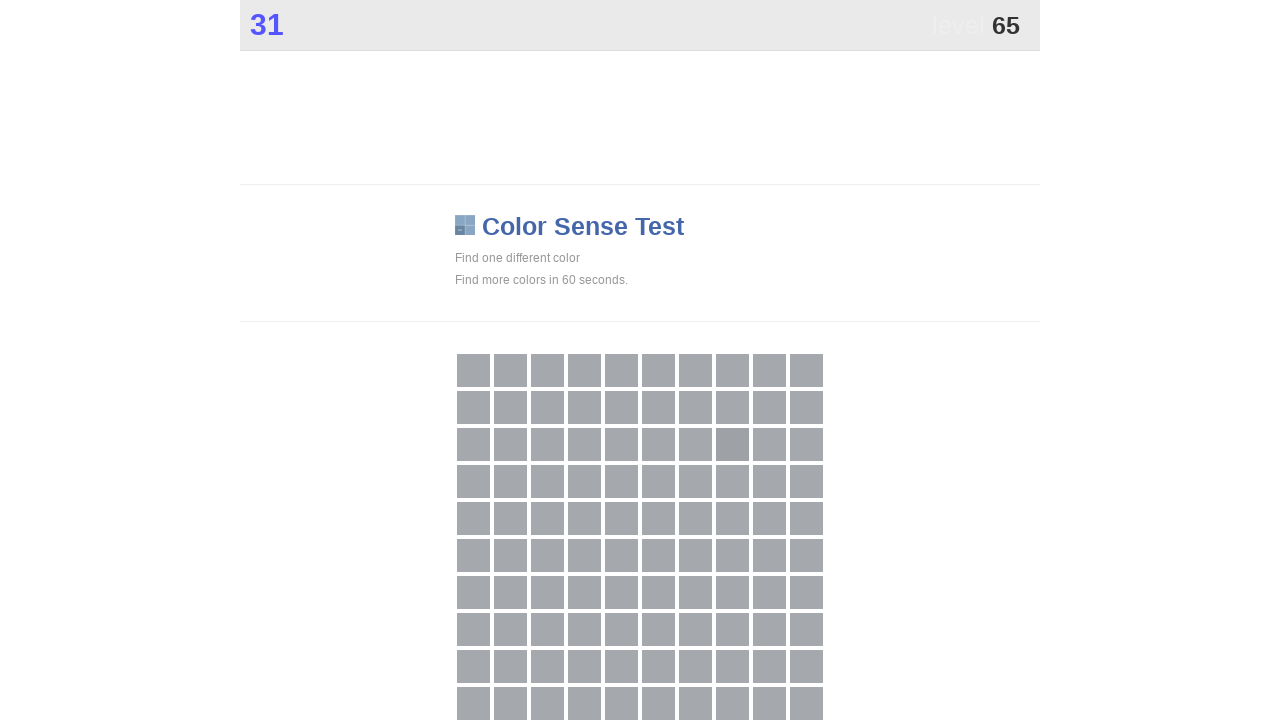

Clicked on a differently colored element at (732, 444) on .main >> nth=0
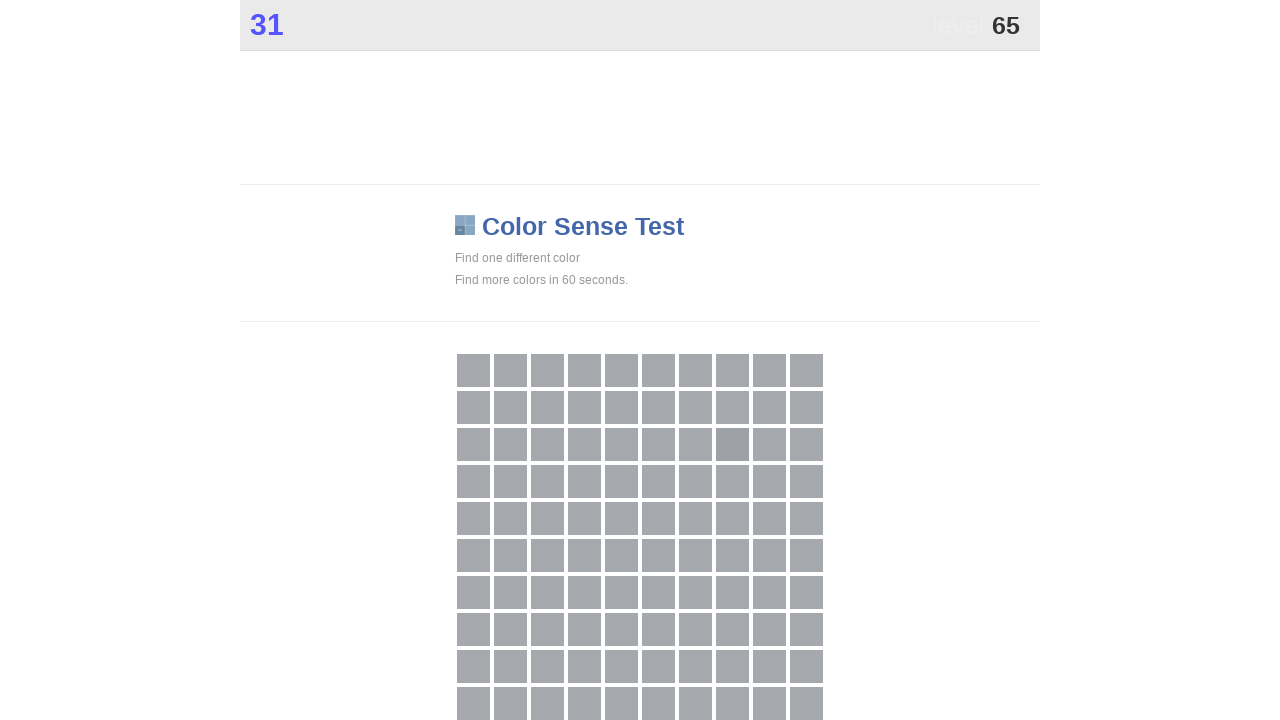

Clicked on a differently colored element at (732, 444) on .main >> nth=0
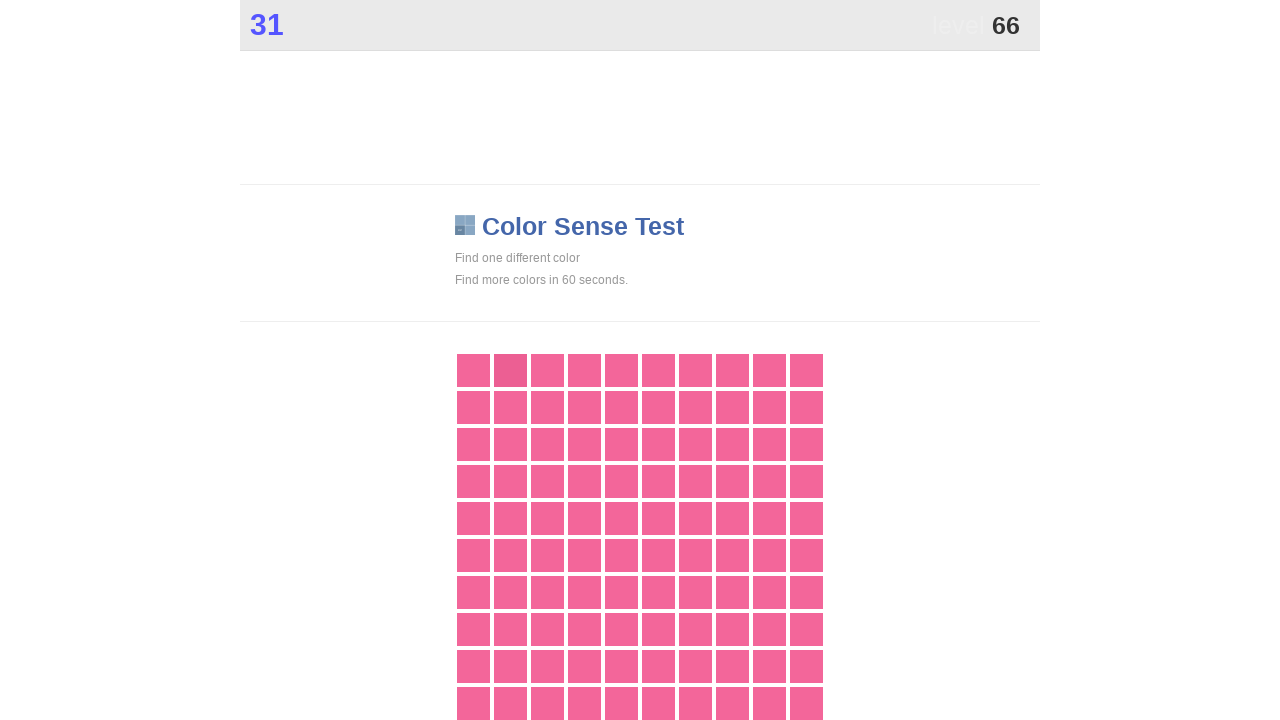

Clicked on a differently colored element at (510, 370) on .main >> nth=0
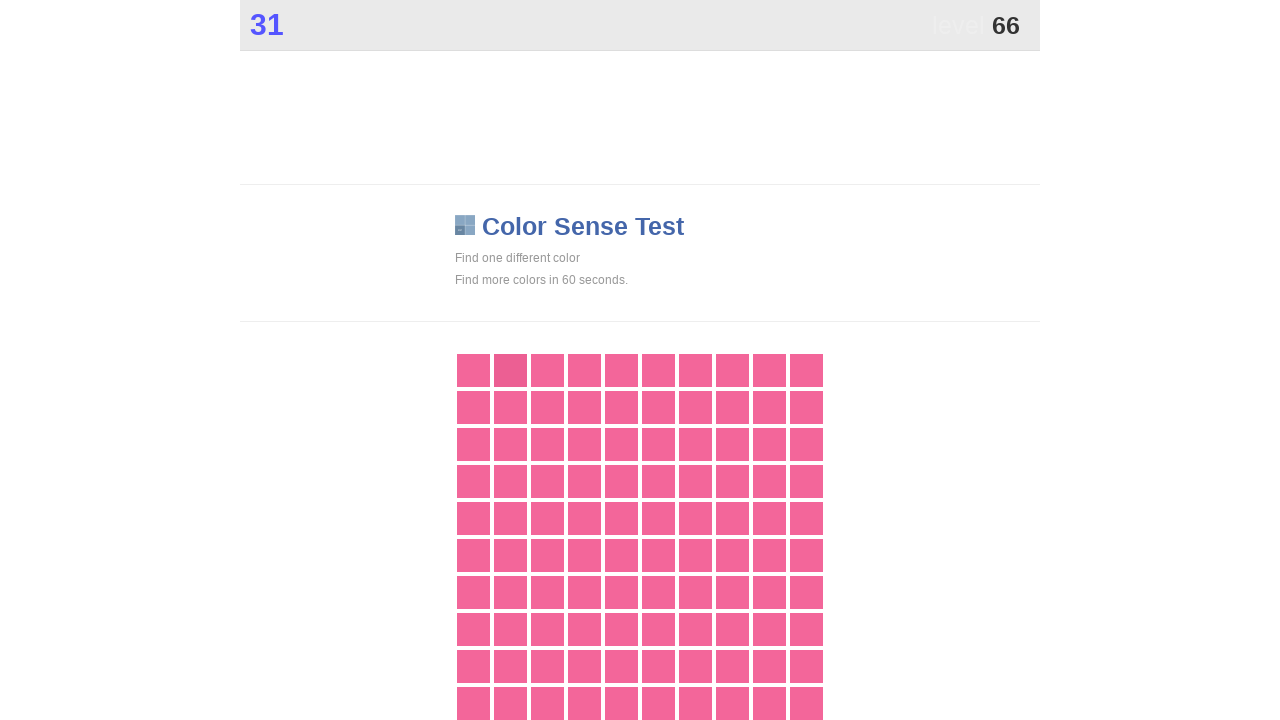

Clicked on a differently colored element at (510, 370) on .main >> nth=0
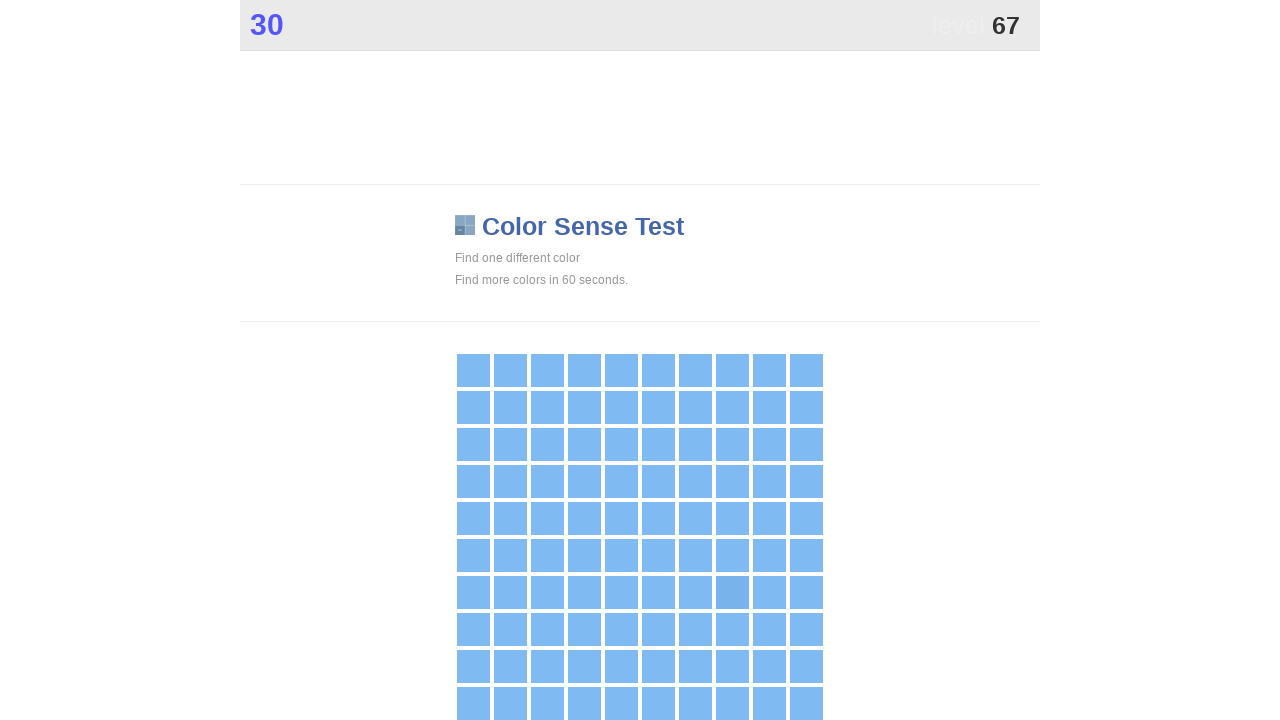

Clicked on a differently colored element at (732, 592) on .main >> nth=0
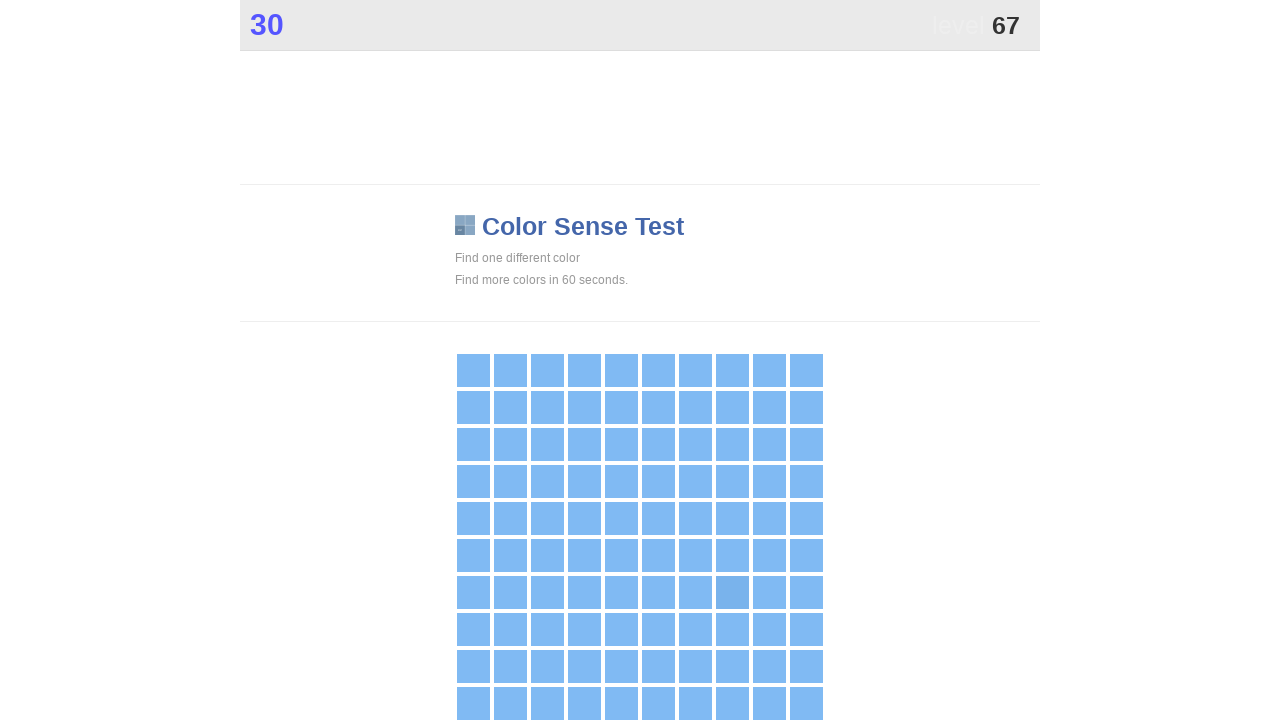

Clicked on a differently colored element at (732, 592) on .main >> nth=0
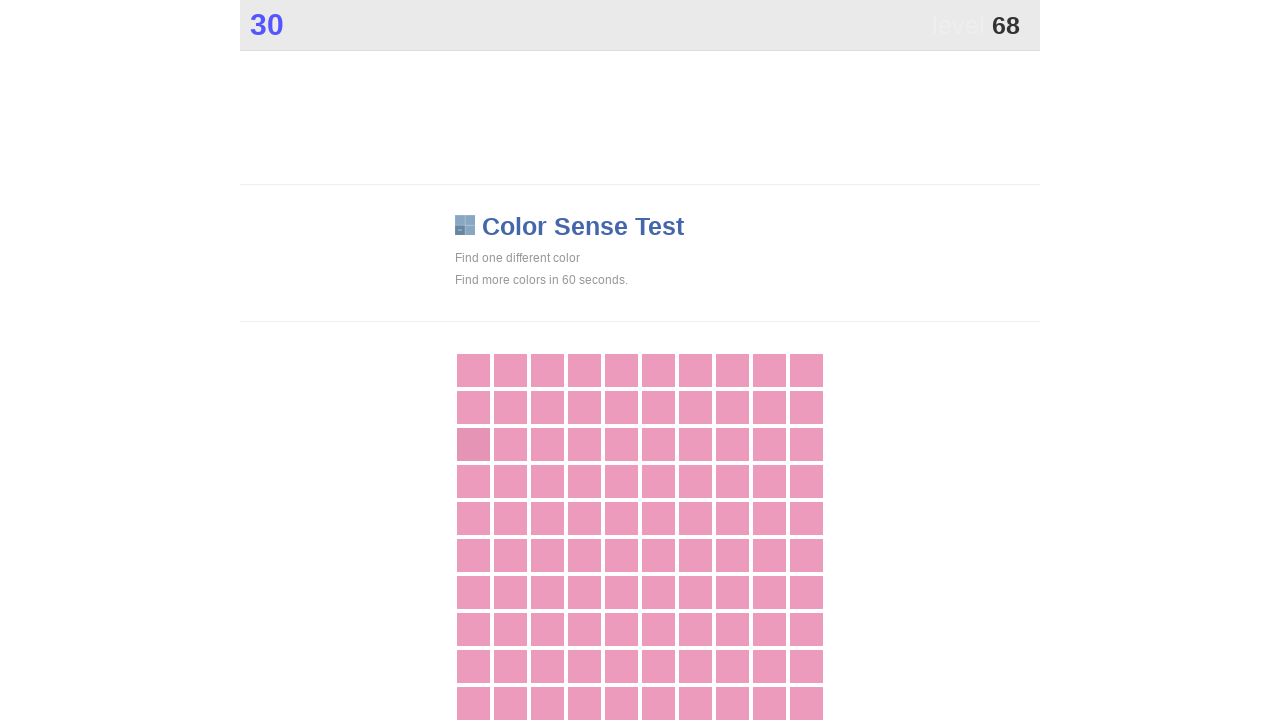

Clicked on a differently colored element at (473, 444) on .main >> nth=0
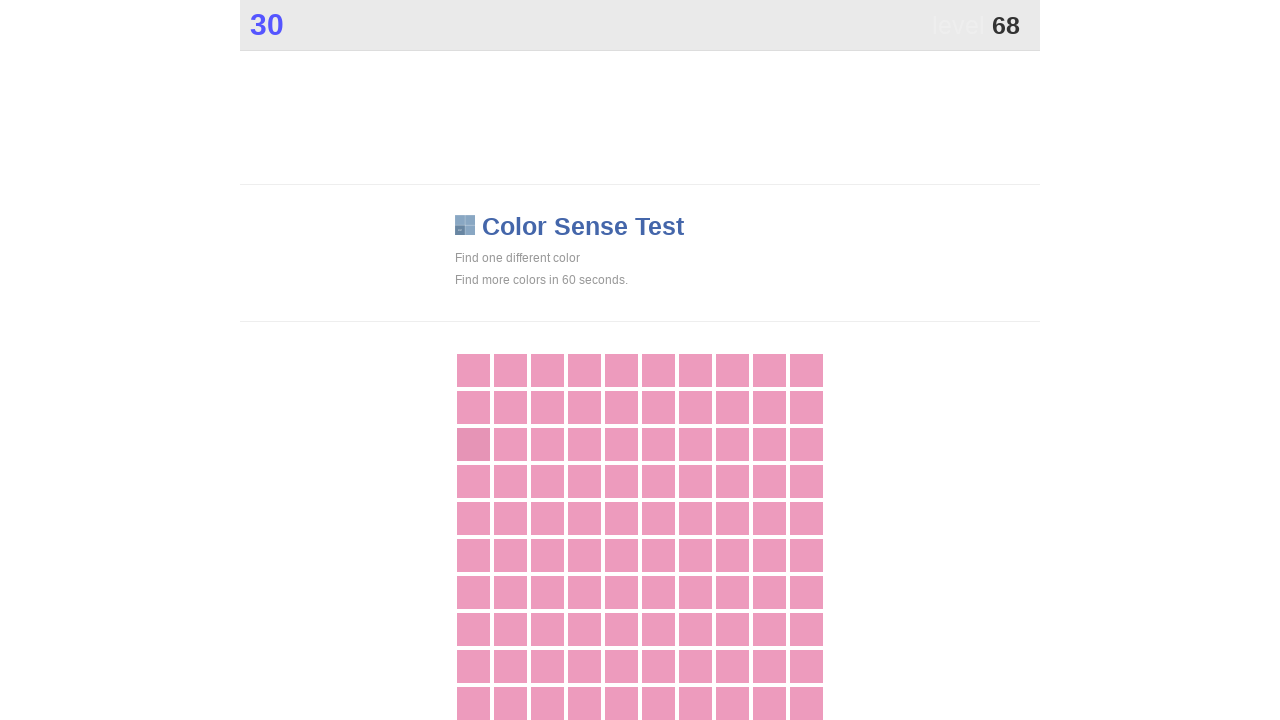

Clicked on a differently colored element at (473, 444) on .main >> nth=0
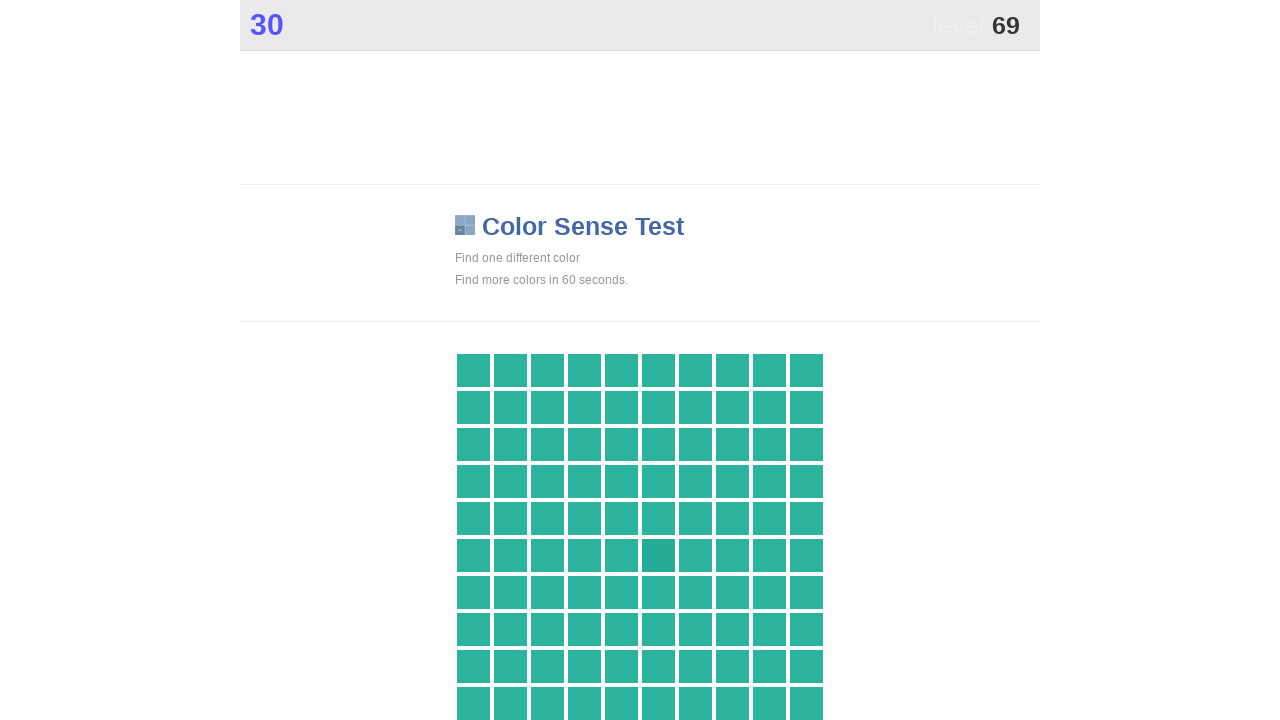

Clicked on a differently colored element at (658, 555) on .main >> nth=0
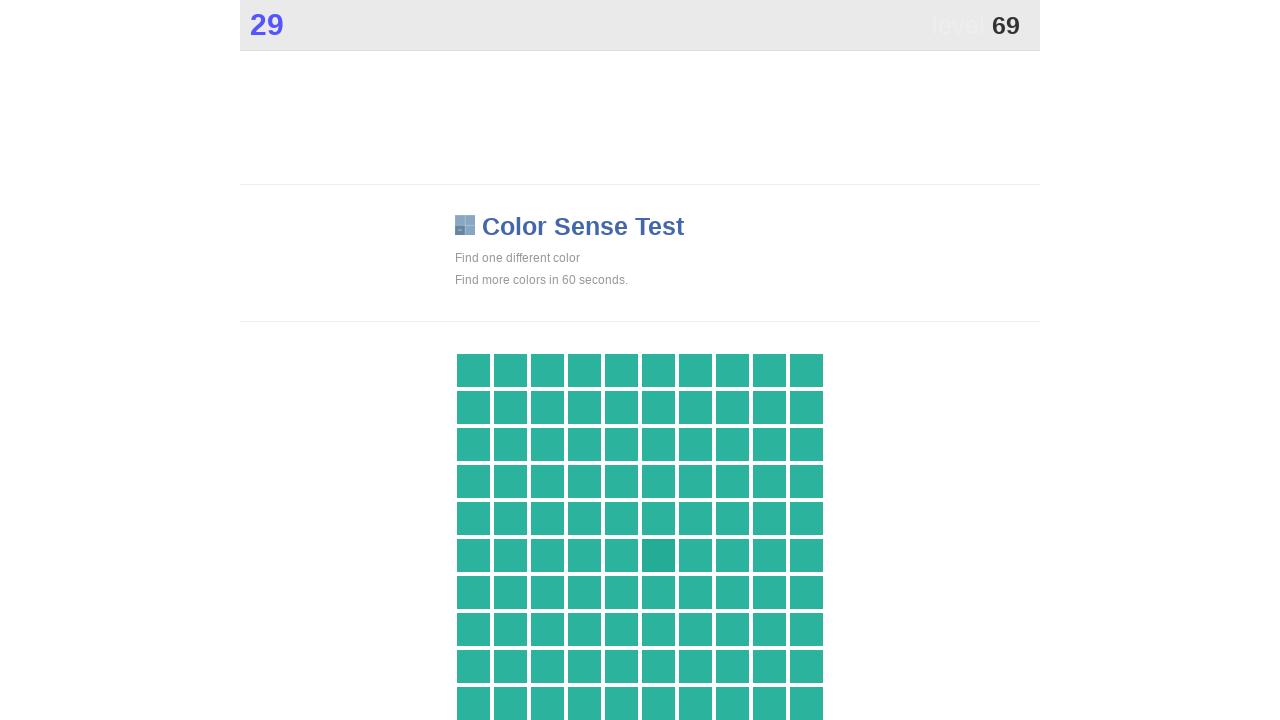

Clicked on a differently colored element at (658, 555) on .main >> nth=0
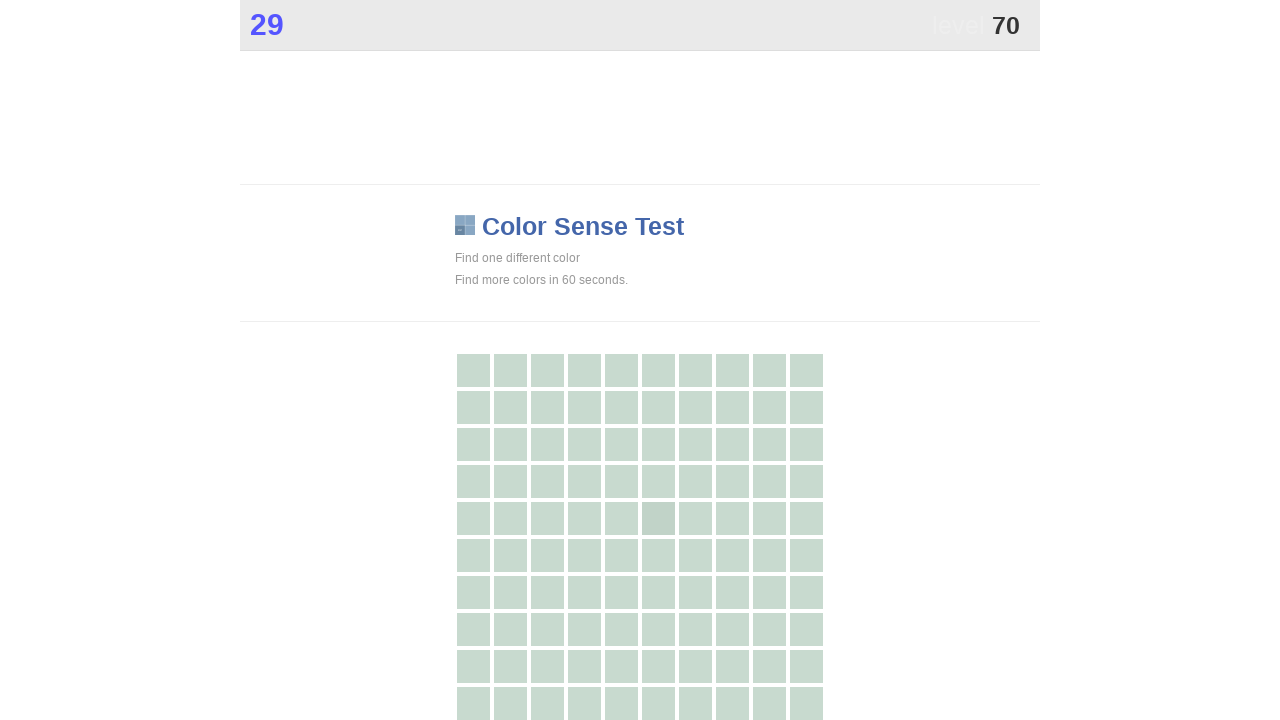

Clicked on a differently colored element at (658, 518) on .main >> nth=0
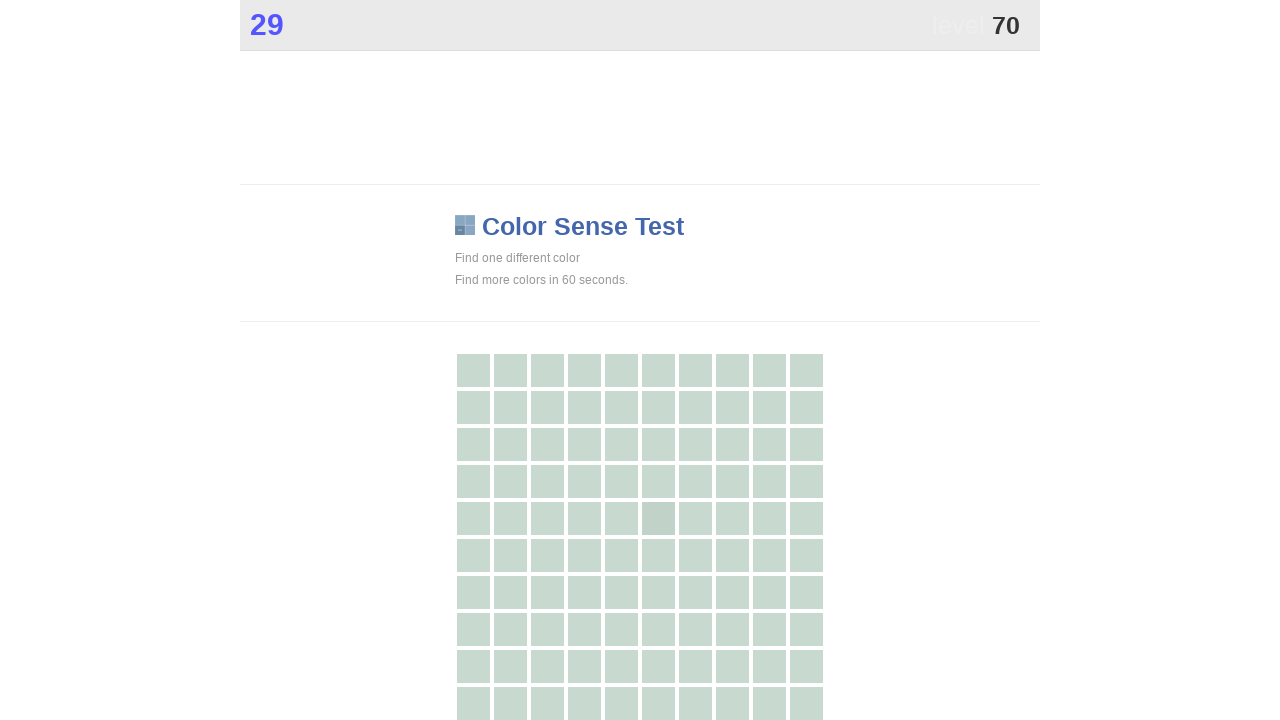

Clicked on a differently colored element at (658, 518) on .main >> nth=0
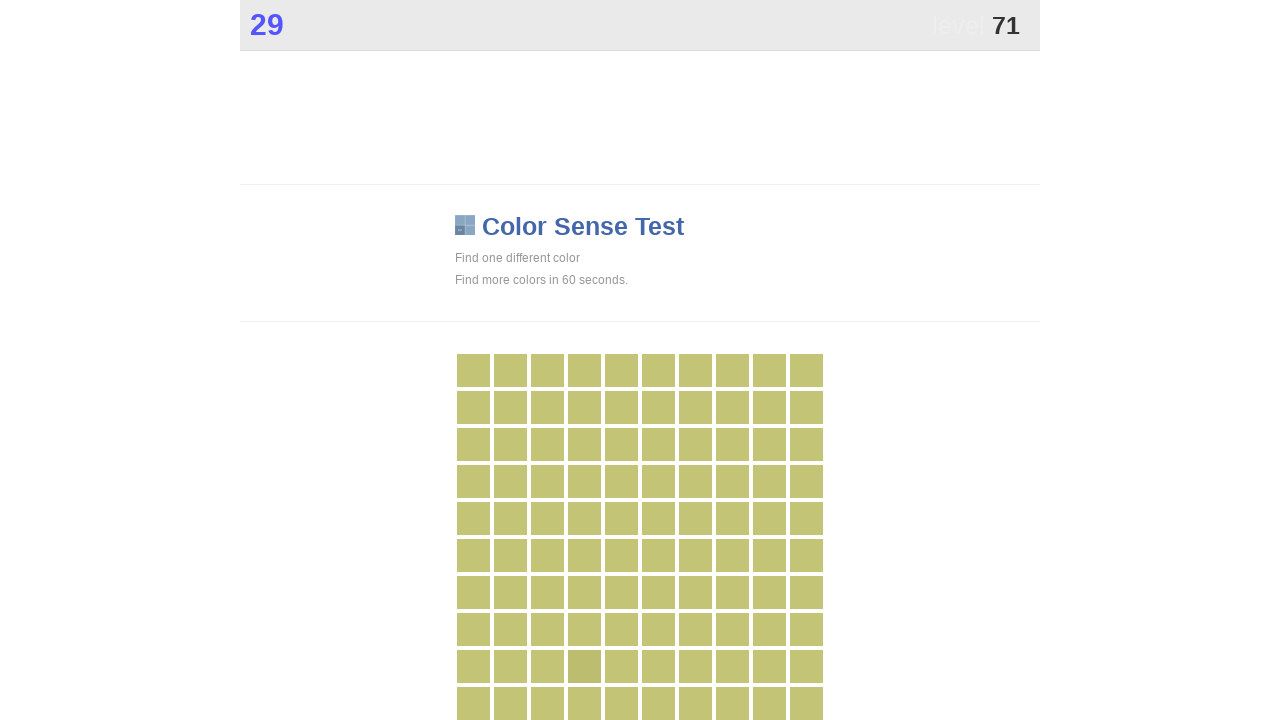

Clicked on a differently colored element at (584, 666) on .main >> nth=0
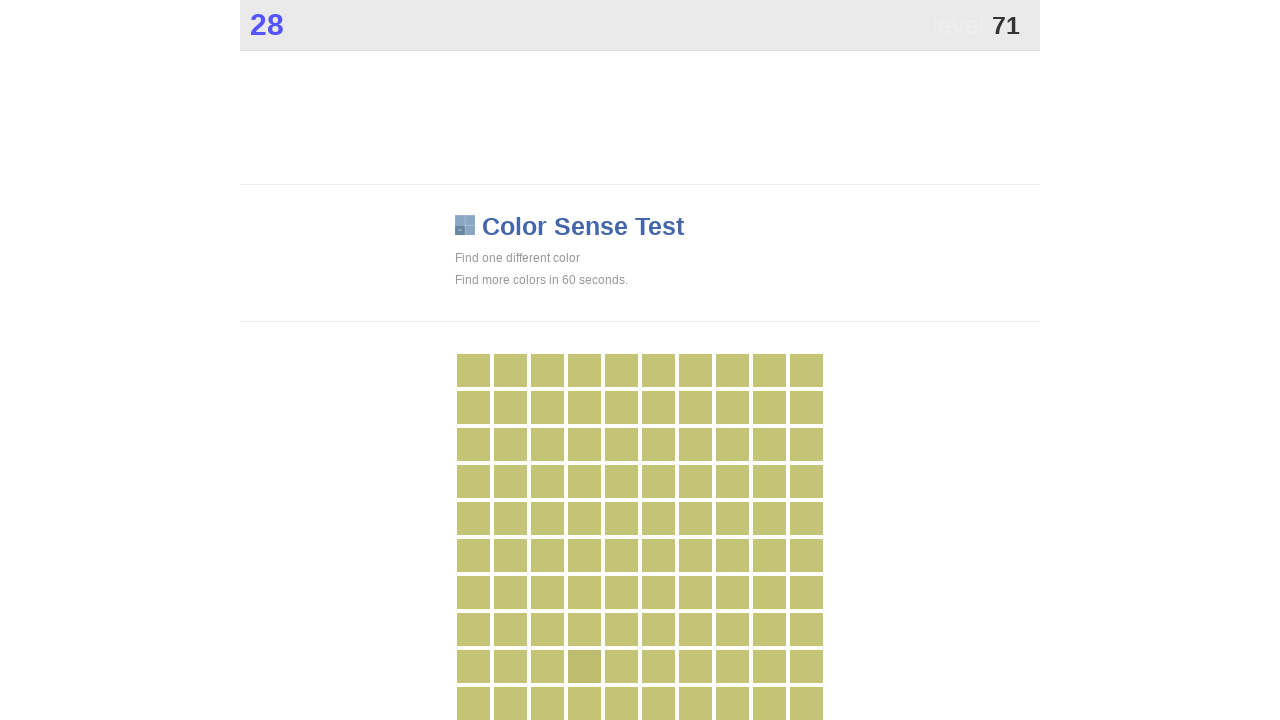

Clicked on a differently colored element at (584, 666) on .main >> nth=0
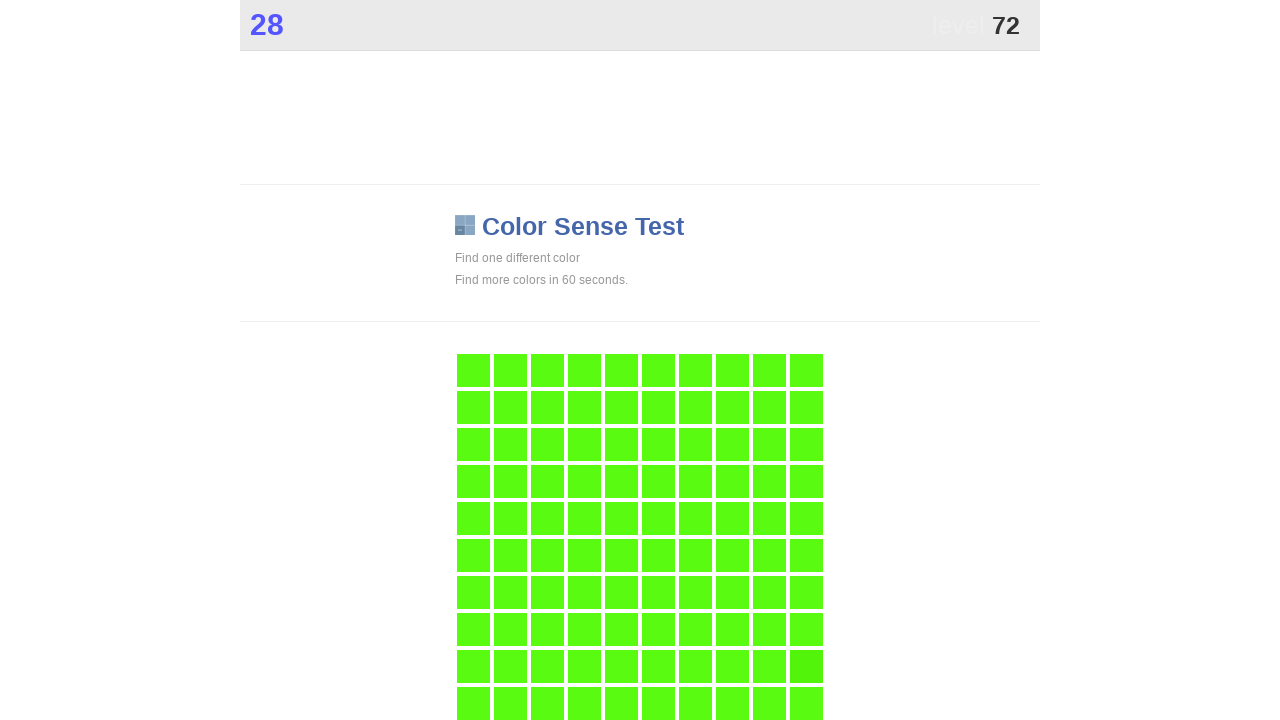

Clicked on a differently colored element at (806, 666) on .main >> nth=0
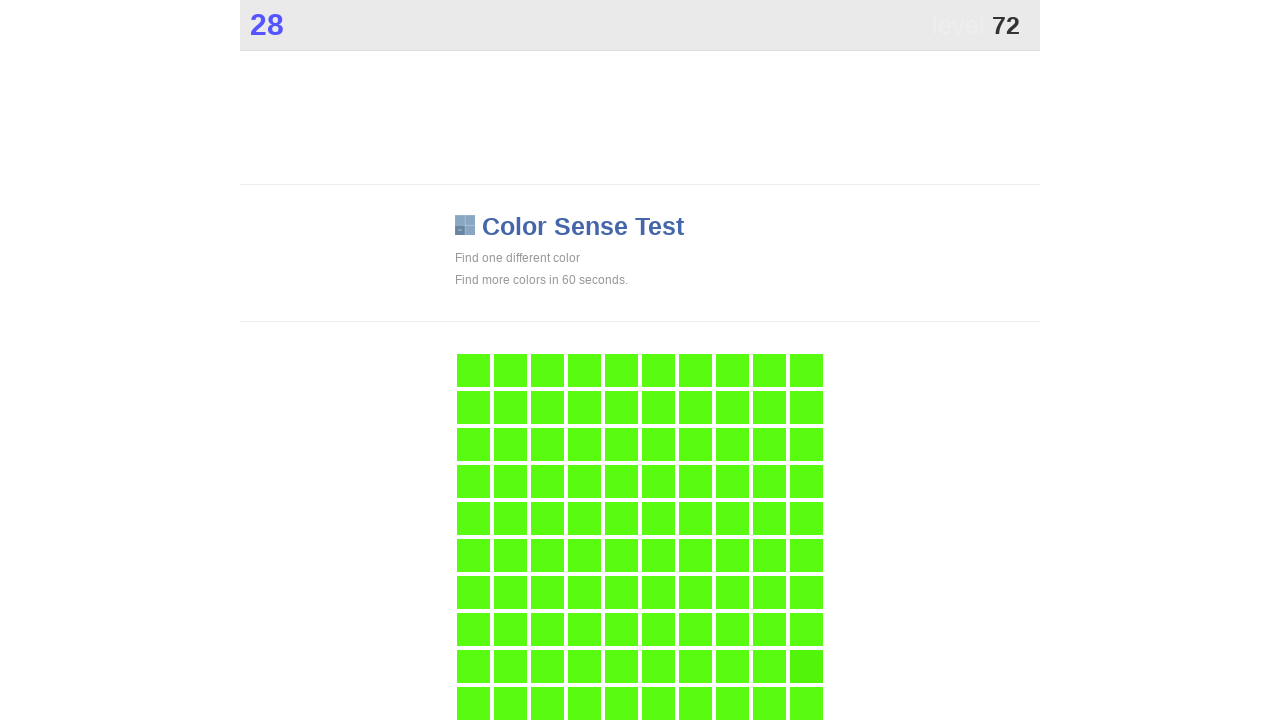

Clicked on a differently colored element at (806, 666) on .main >> nth=0
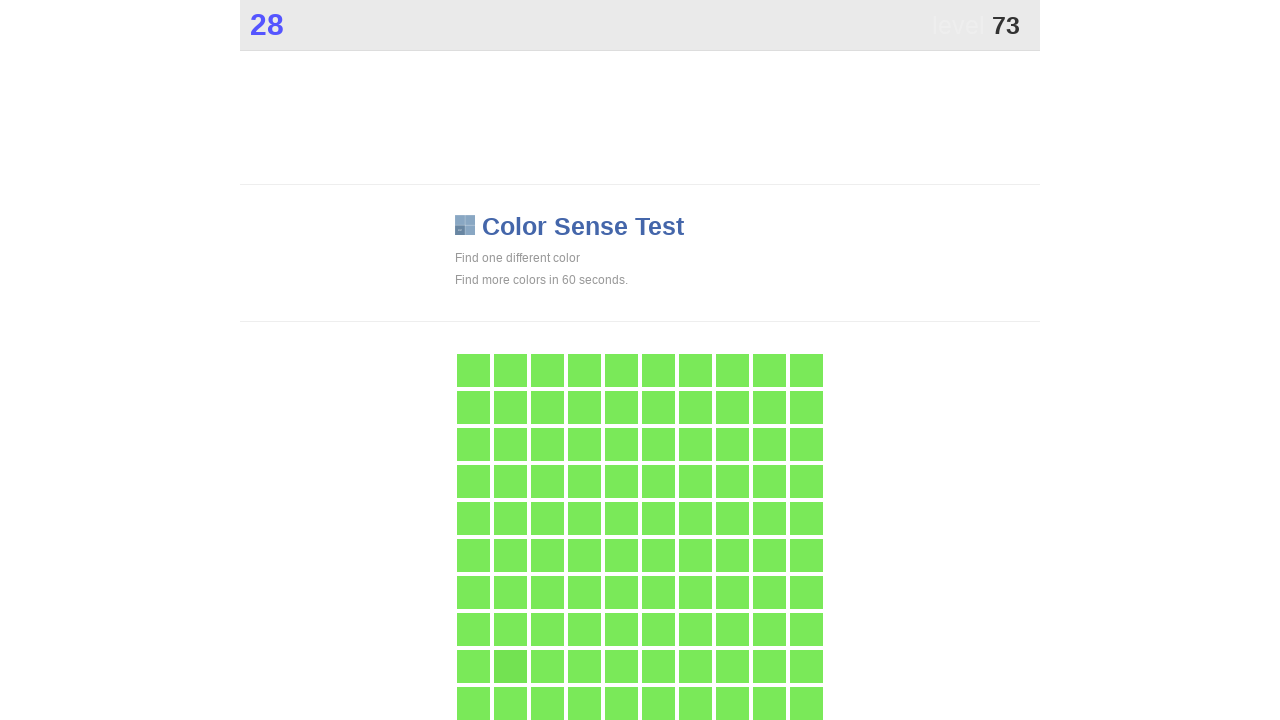

Clicked on a differently colored element at (510, 666) on .main >> nth=0
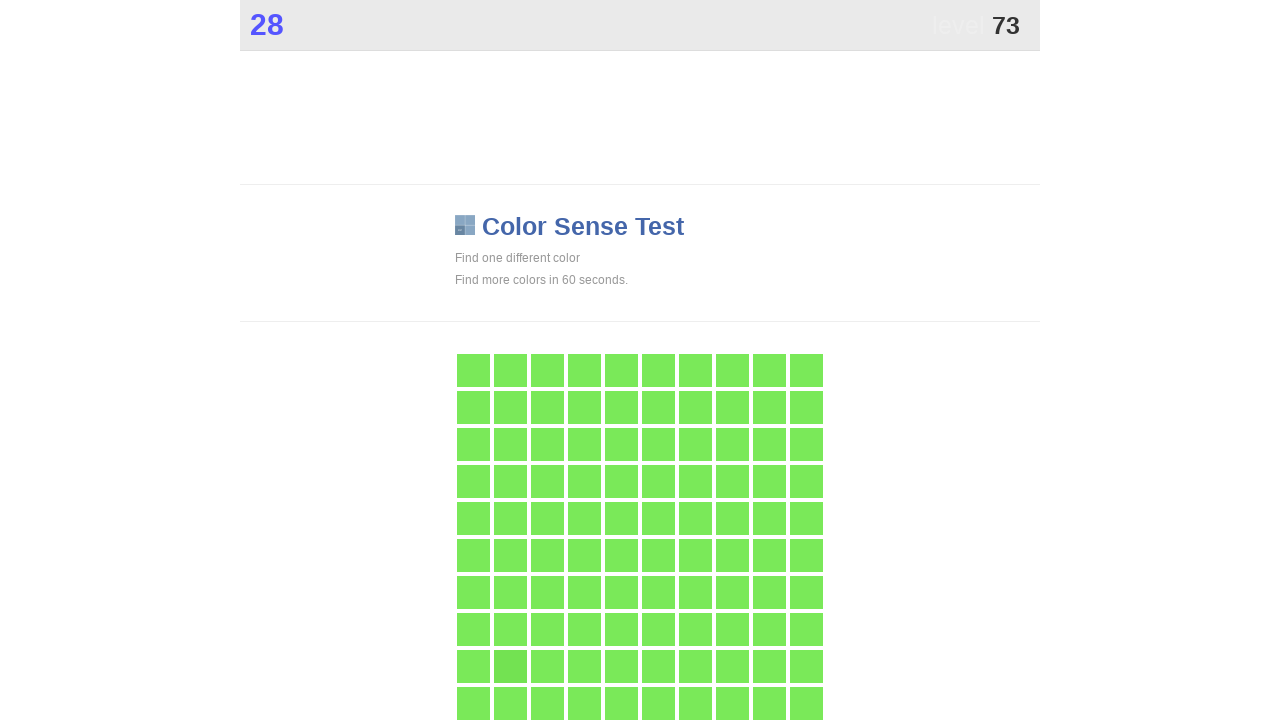

Clicked on a differently colored element at (510, 666) on .main >> nth=0
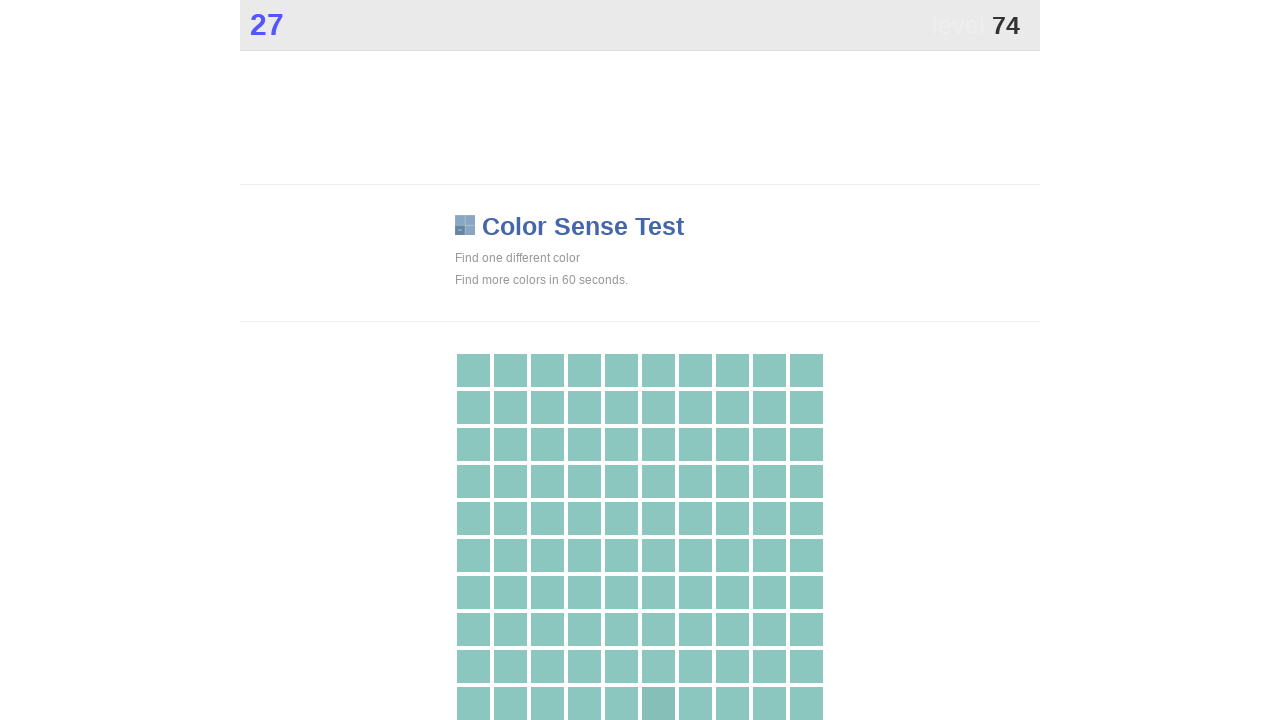

Clicked on a differently colored element at (658, 703) on .main >> nth=0
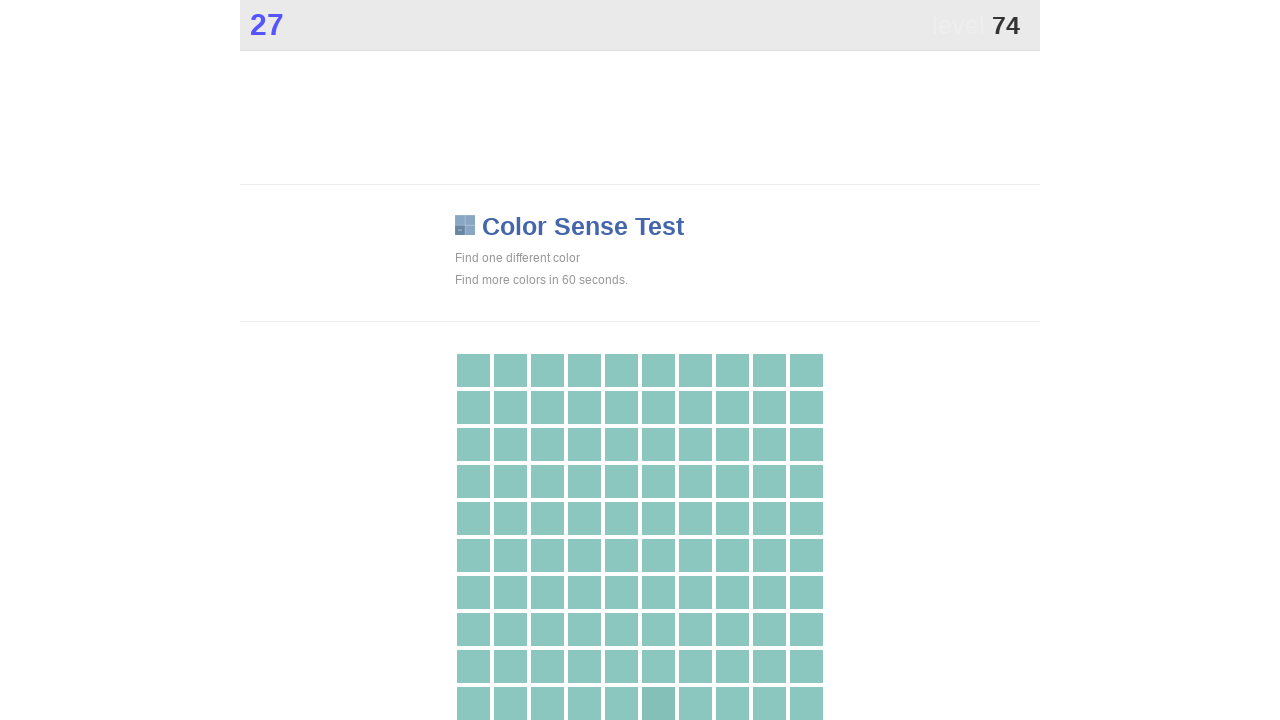

Clicked on a differently colored element at (658, 703) on .main >> nth=0
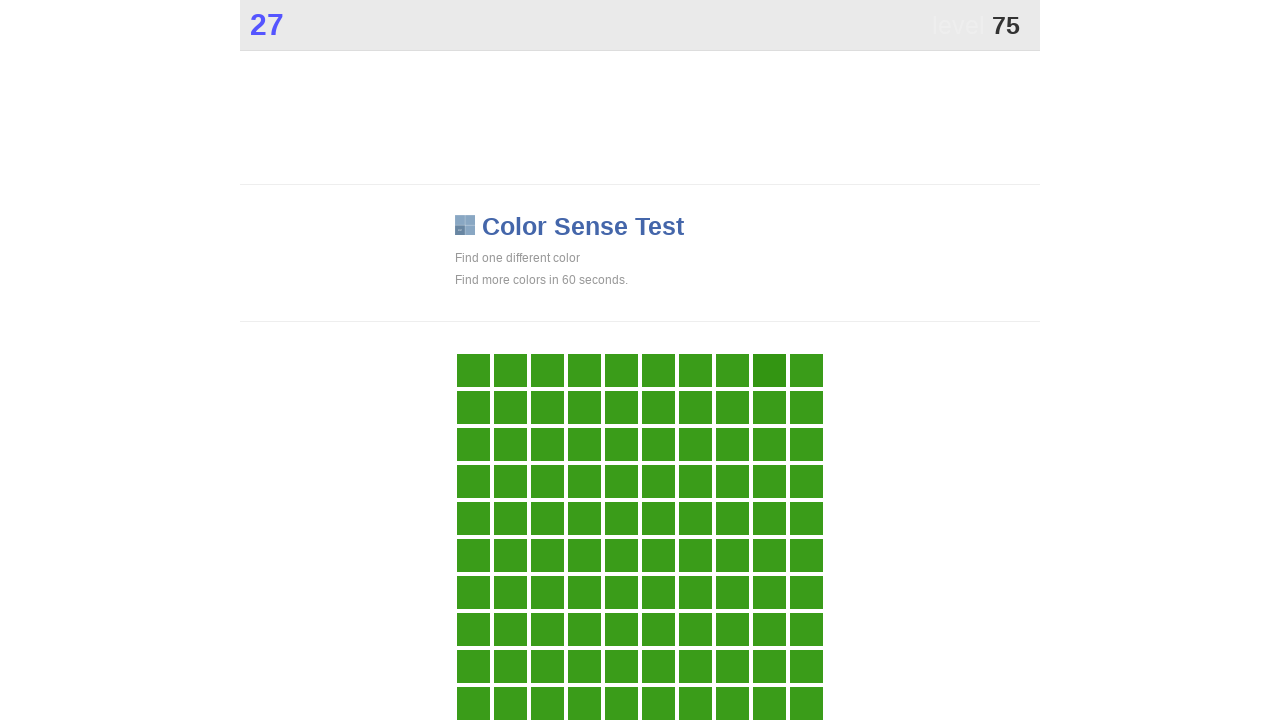

Clicked on a differently colored element at (769, 370) on .main >> nth=0
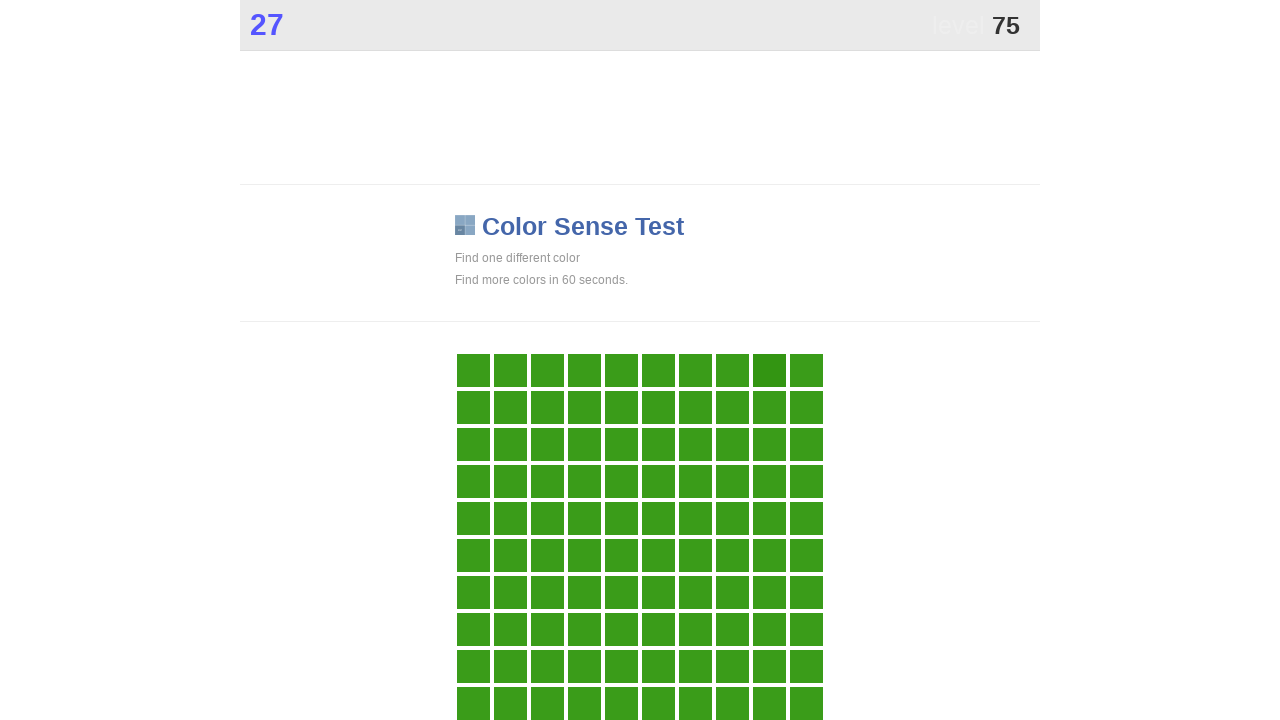

Clicked on a differently colored element at (769, 370) on .main >> nth=0
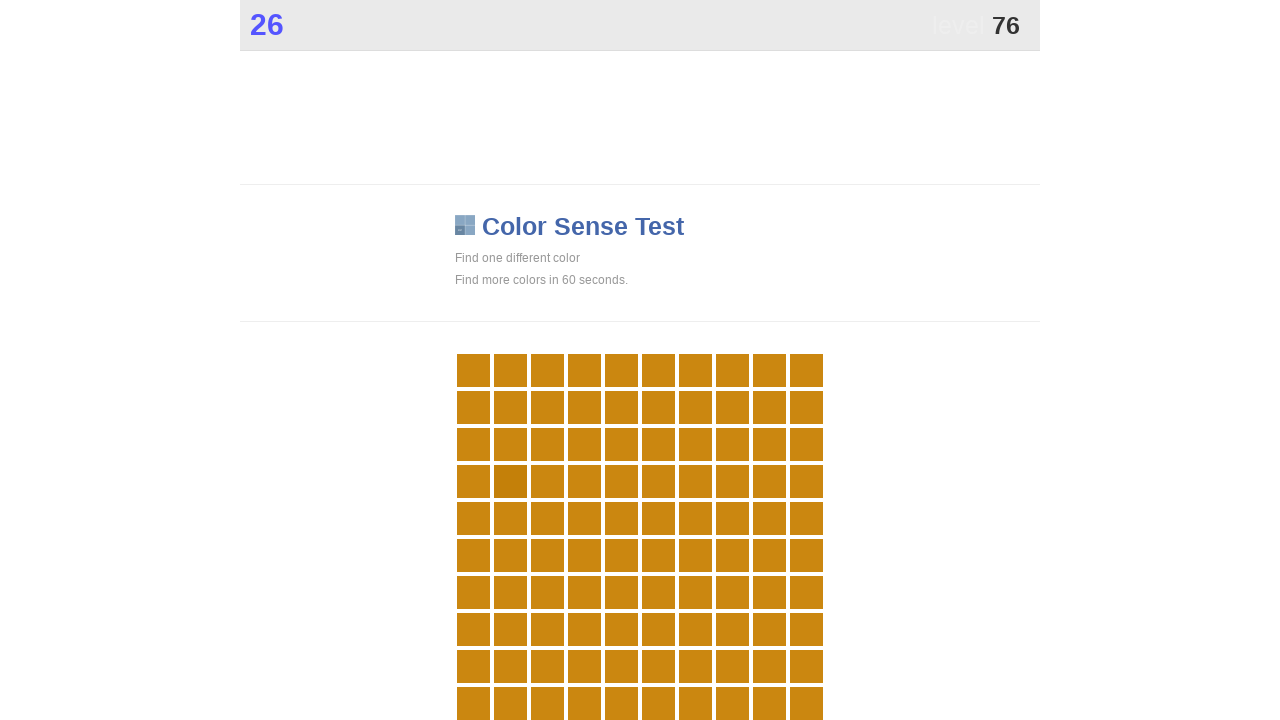

Clicked on a differently colored element at (510, 481) on .main >> nth=0
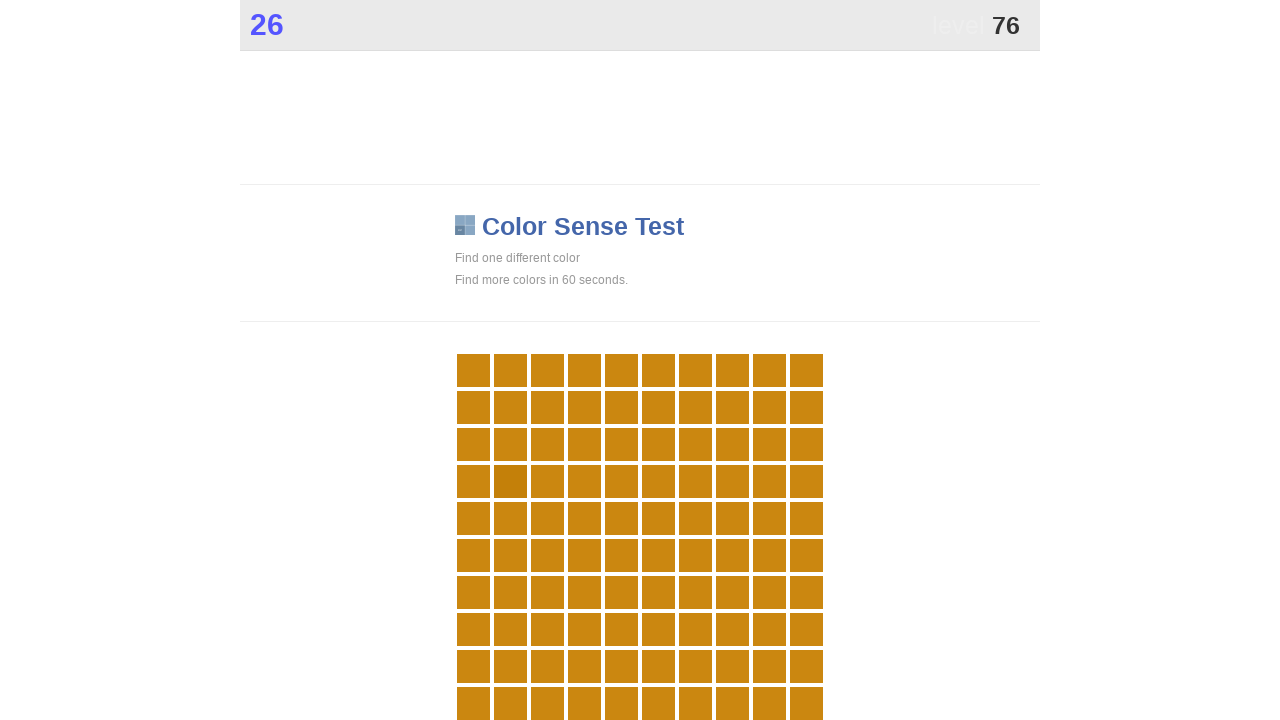

Clicked on a differently colored element at (510, 481) on .main >> nth=0
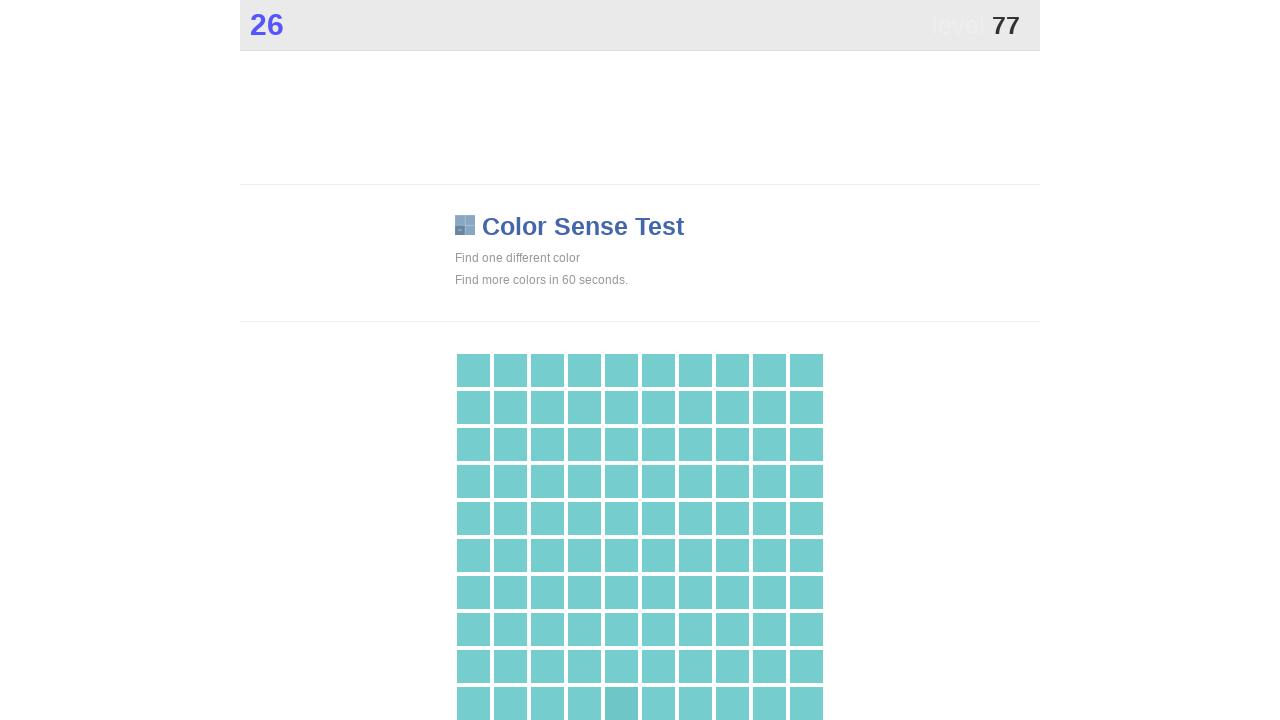

Clicked on a differently colored element at (621, 703) on .main >> nth=0
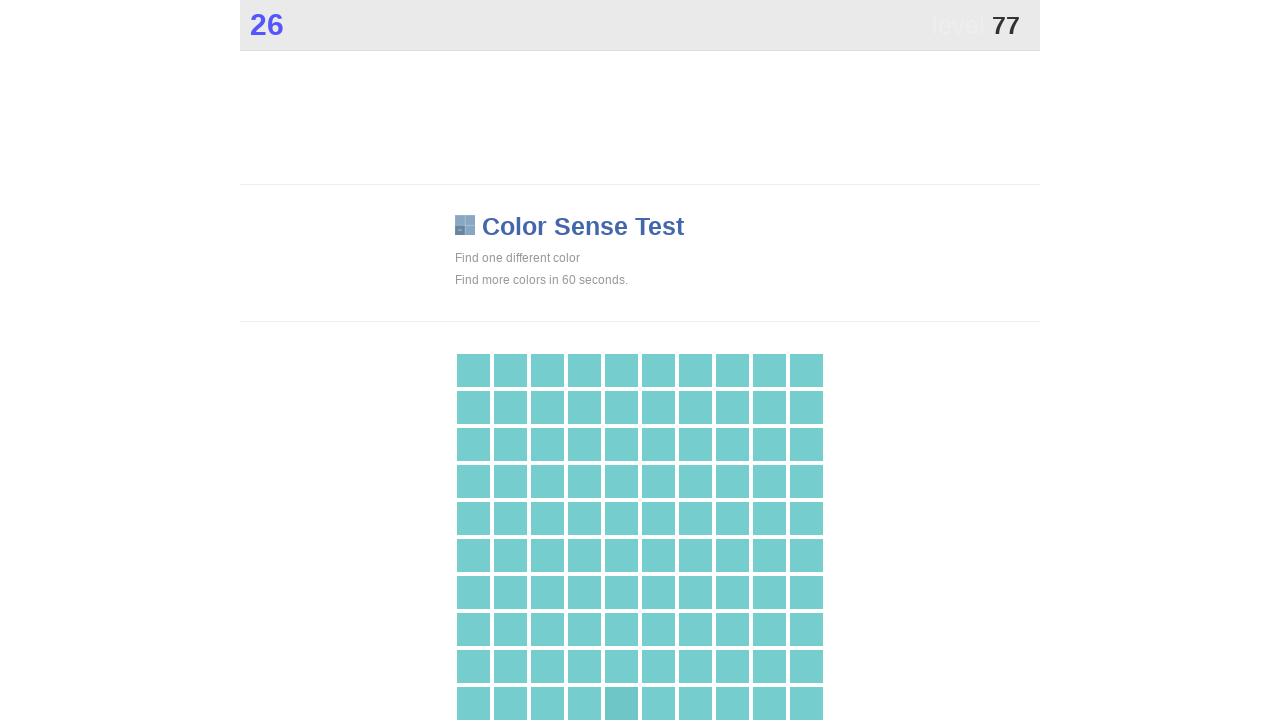

Clicked on a differently colored element at (621, 703) on .main >> nth=0
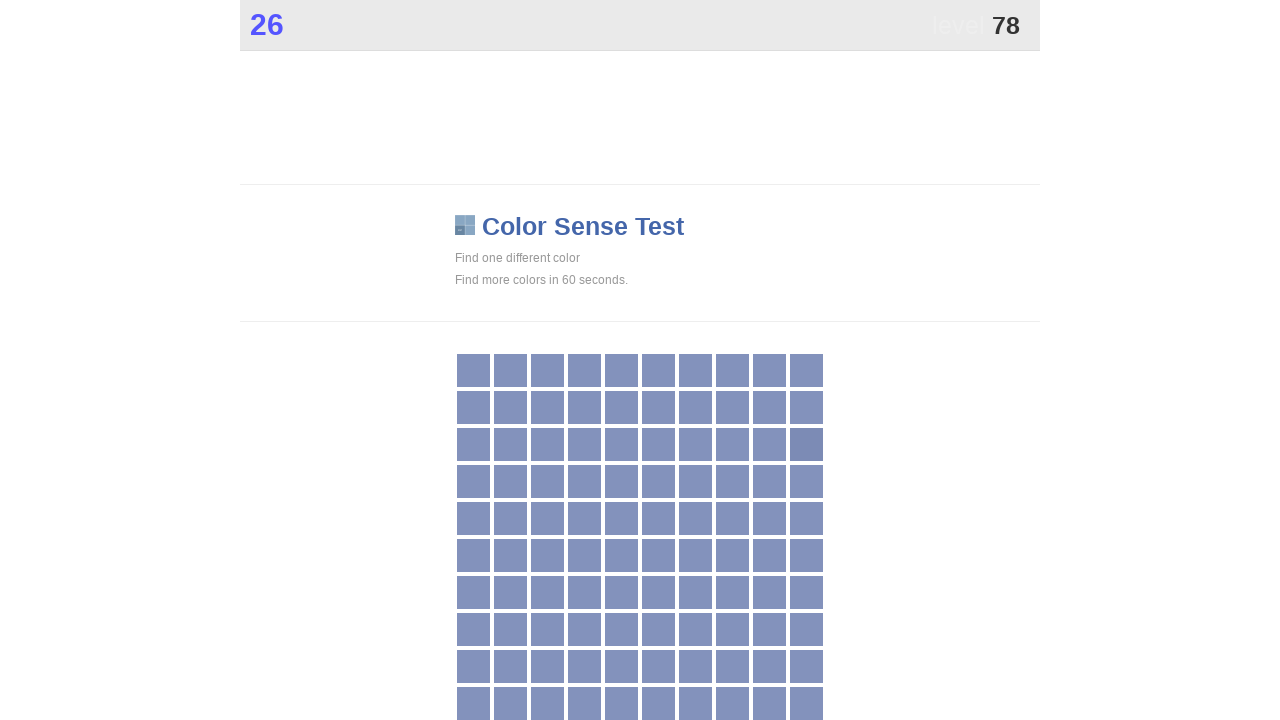

Clicked on a differently colored element at (806, 444) on .main >> nth=0
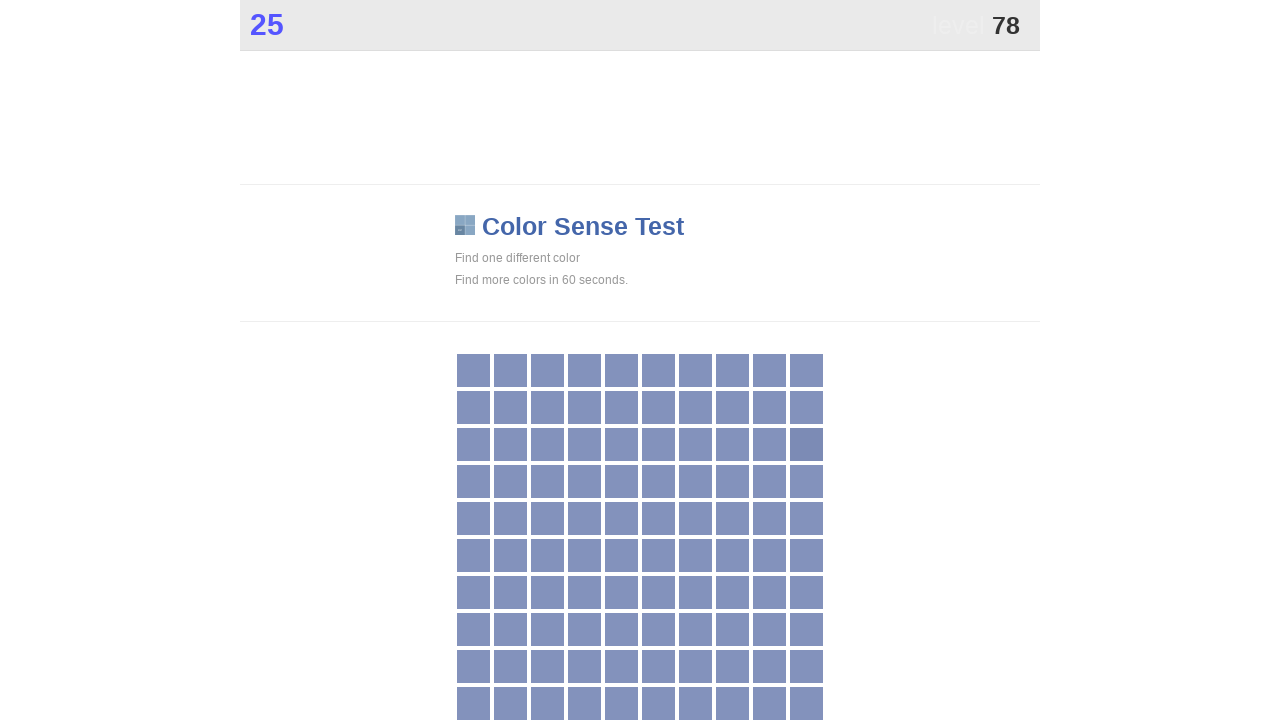

Clicked on a differently colored element at (806, 444) on .main >> nth=0
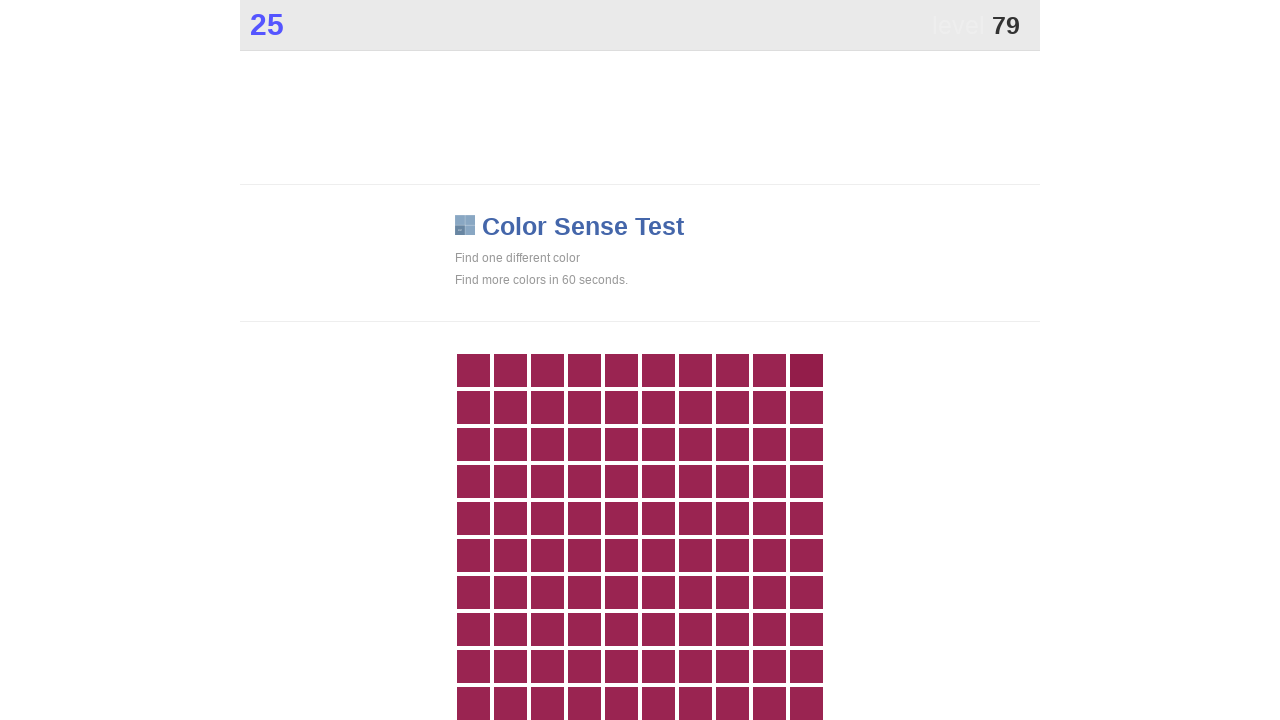

Clicked on a differently colored element at (806, 370) on .main >> nth=0
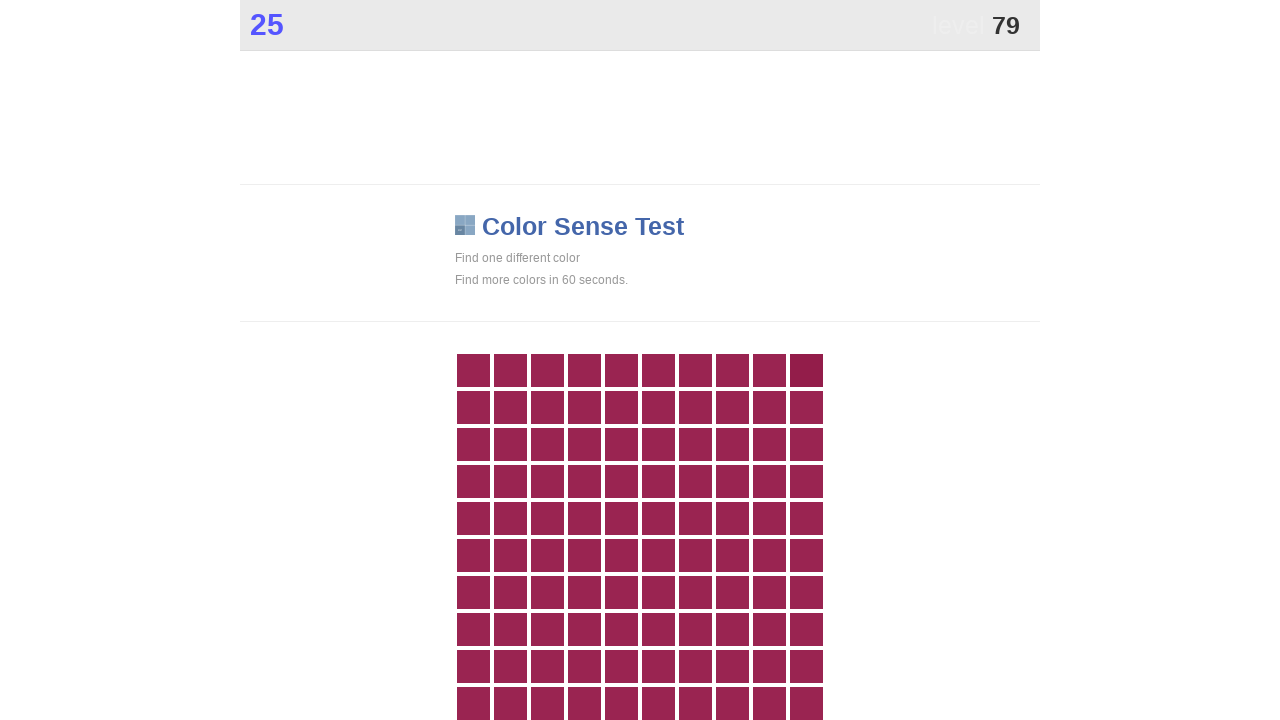

Clicked on a differently colored element at (806, 370) on .main >> nth=0
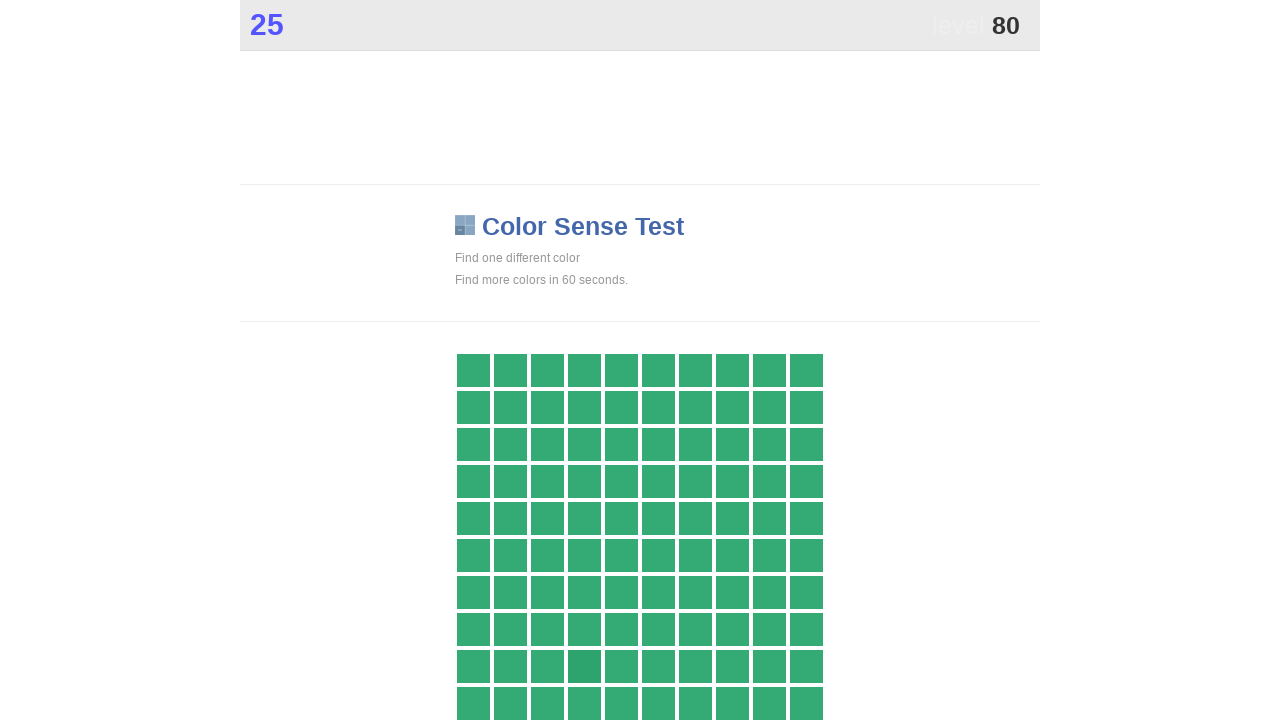

Clicked on a differently colored element at (584, 666) on .main >> nth=0
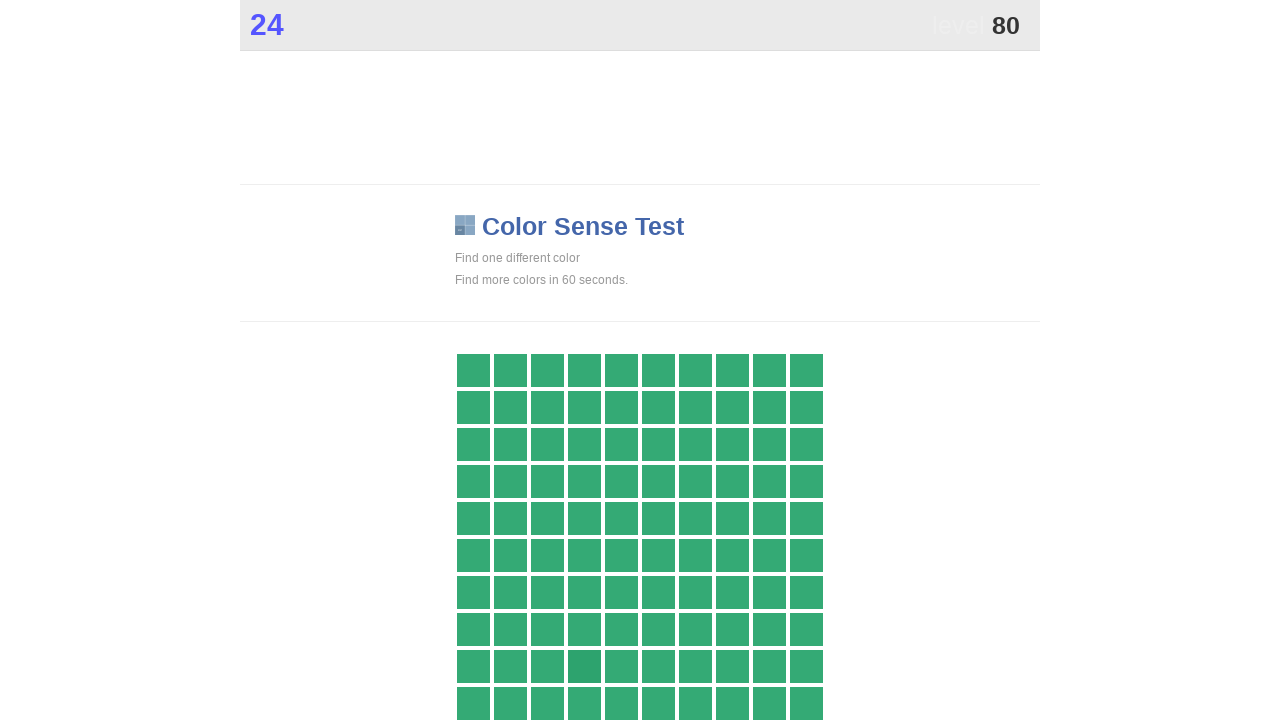

Clicked on a differently colored element at (584, 666) on .main >> nth=0
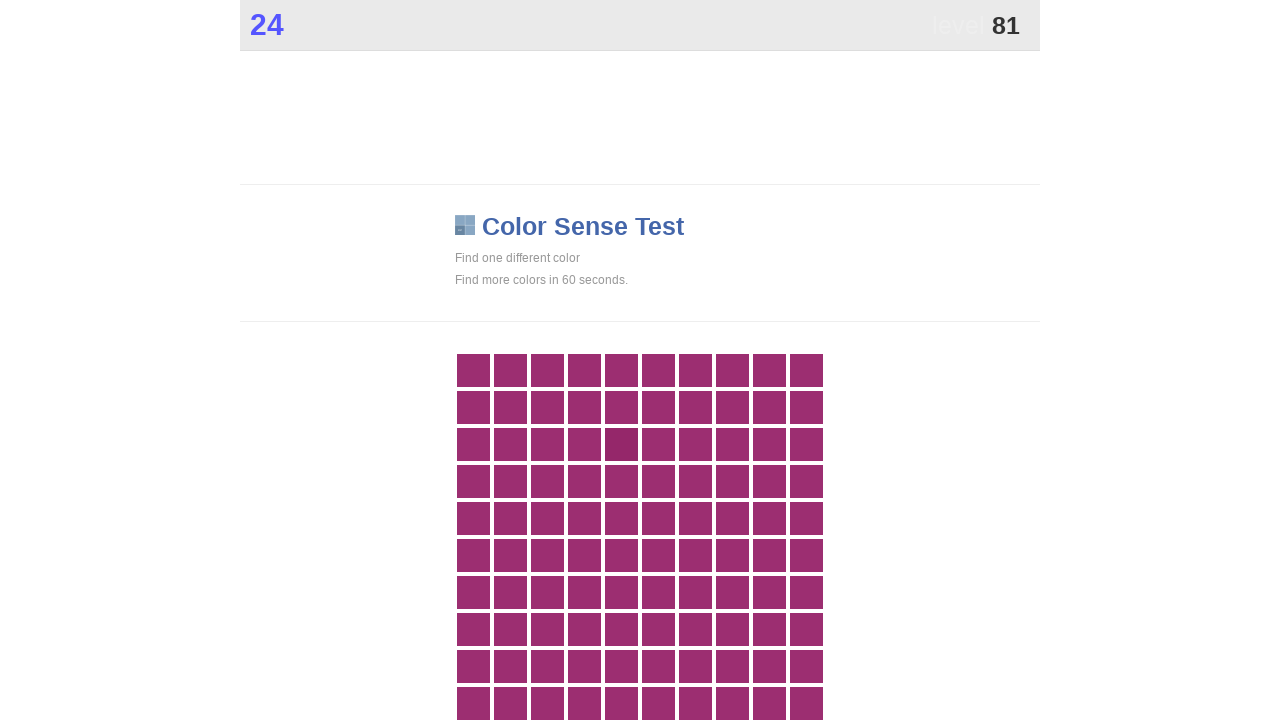

Clicked on a differently colored element at (621, 444) on .main >> nth=0
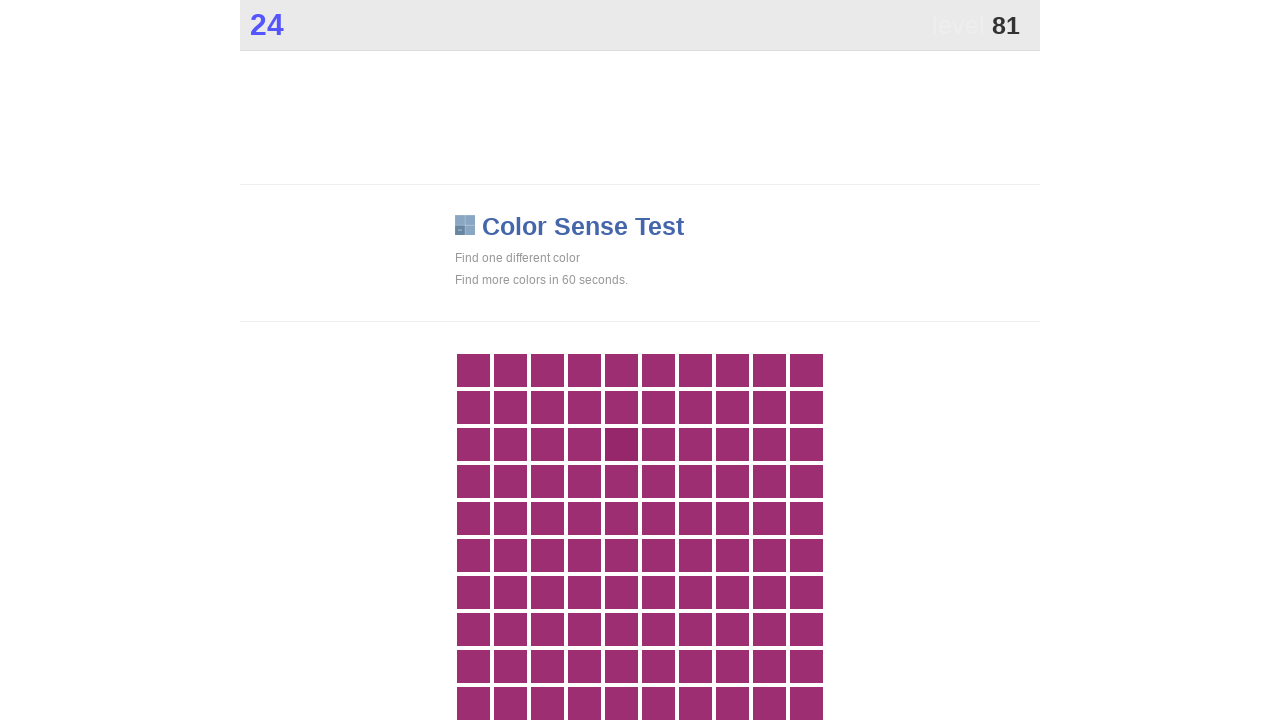

Clicked on a differently colored element at (621, 444) on .main >> nth=0
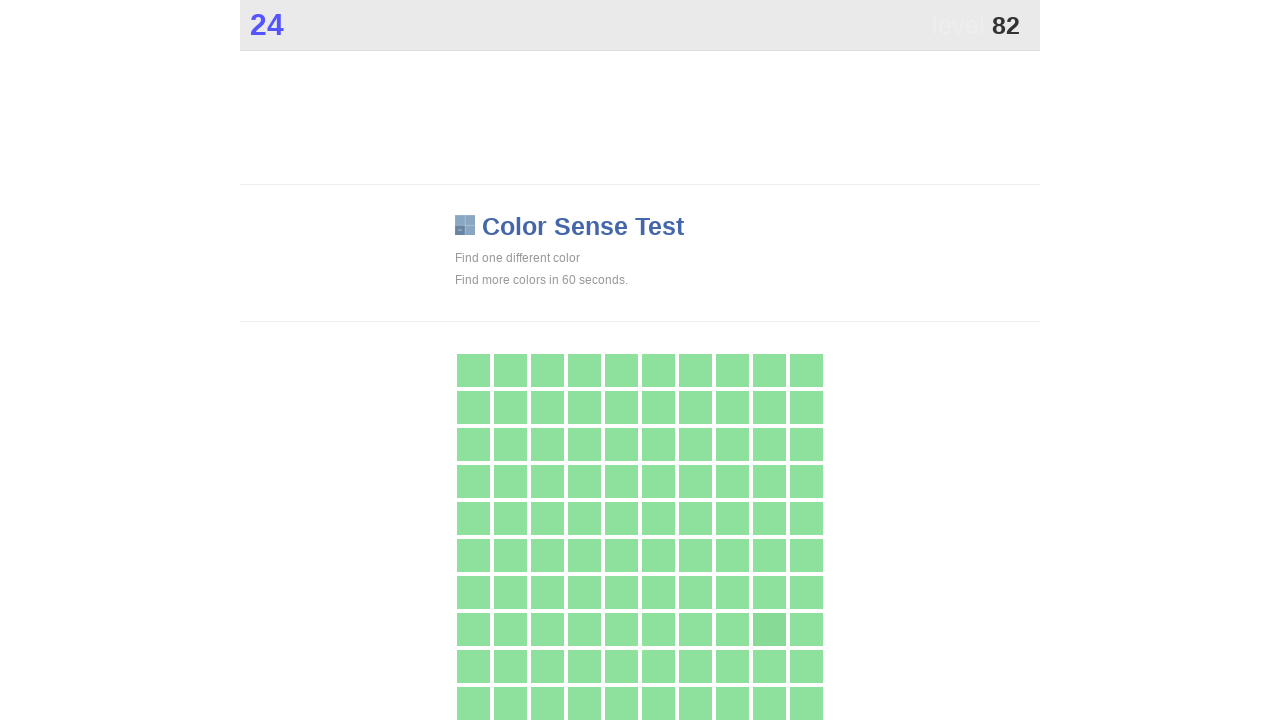

Clicked on a differently colored element at (769, 629) on .main >> nth=0
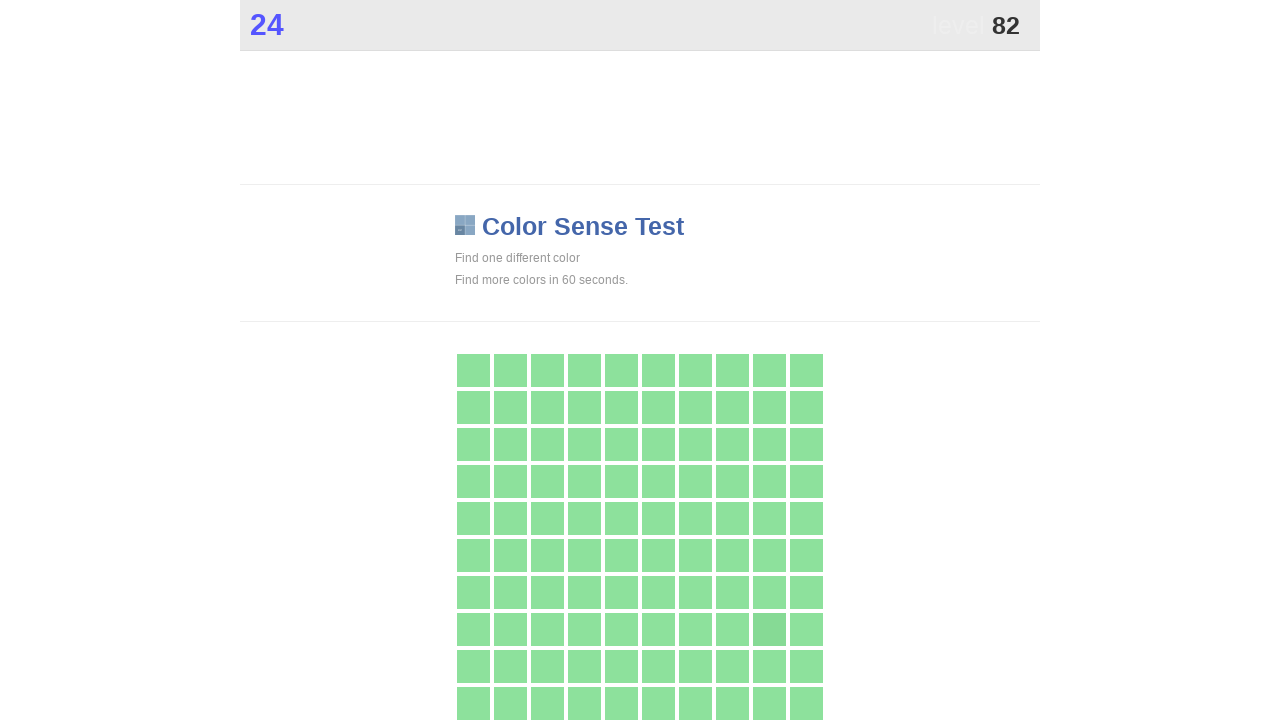

Clicked on a differently colored element at (769, 629) on .main >> nth=0
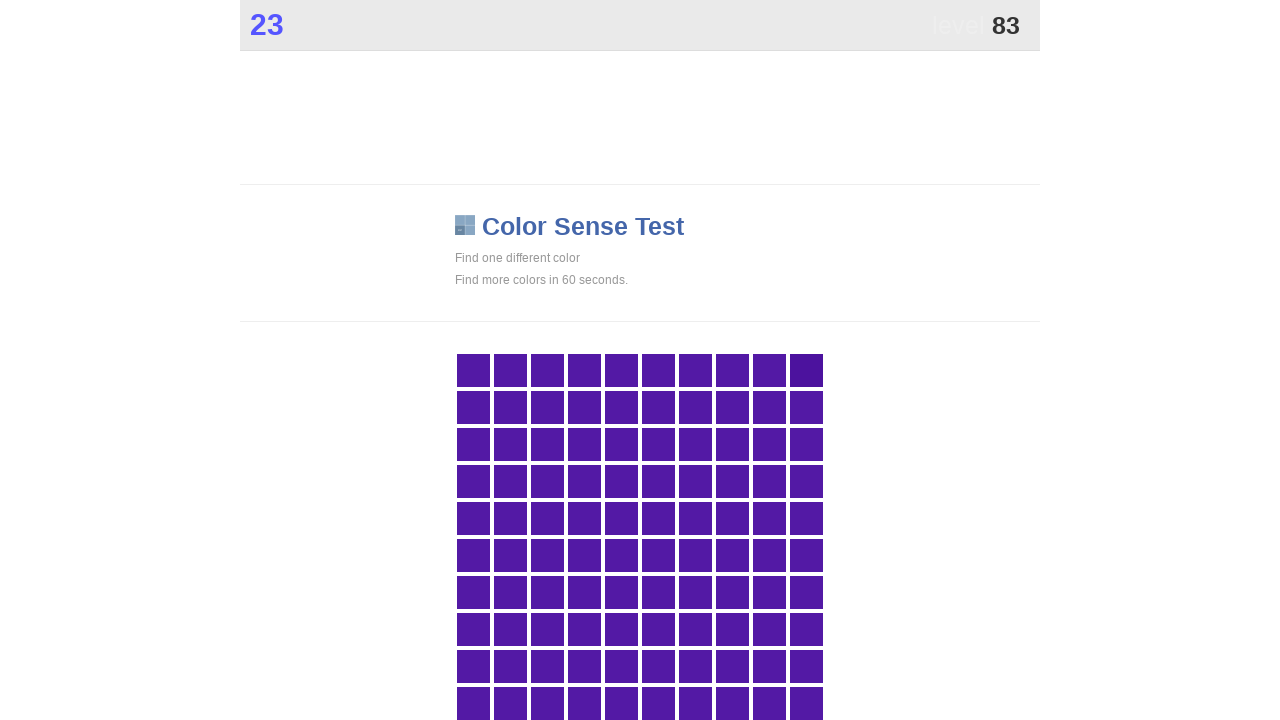

Clicked on a differently colored element at (806, 370) on .main >> nth=0
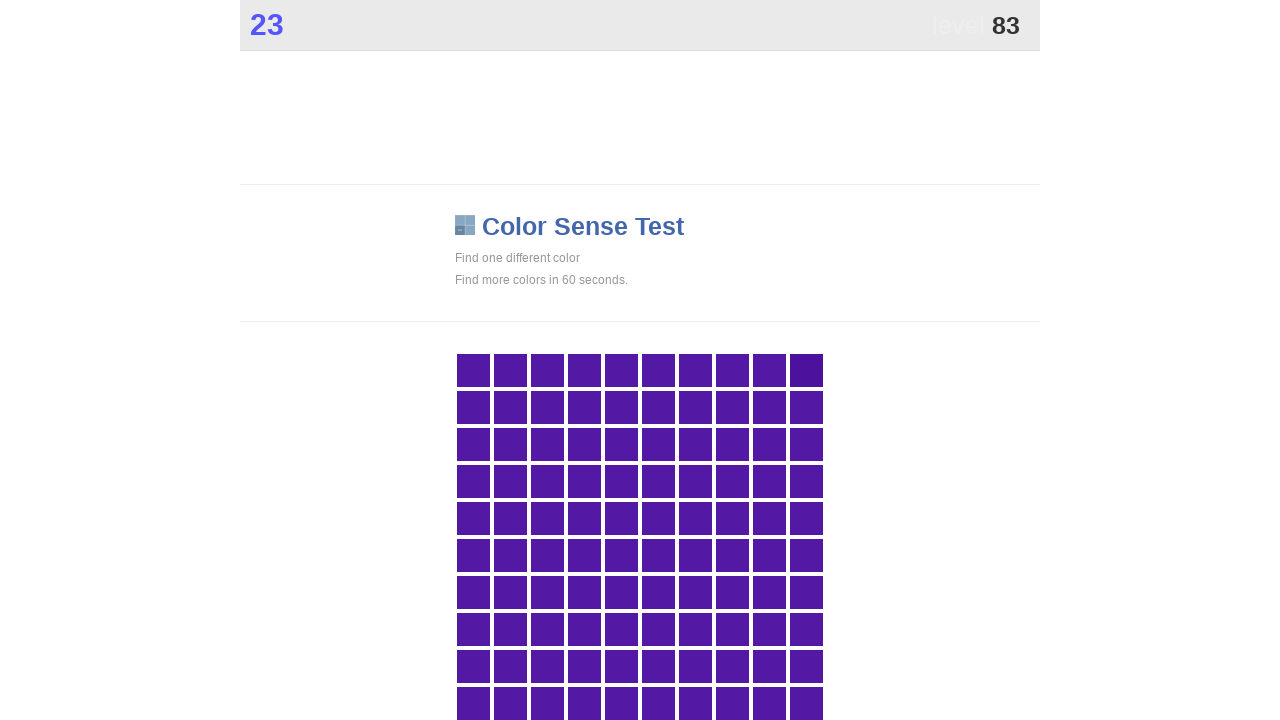

Clicked on a differently colored element at (806, 370) on .main >> nth=0
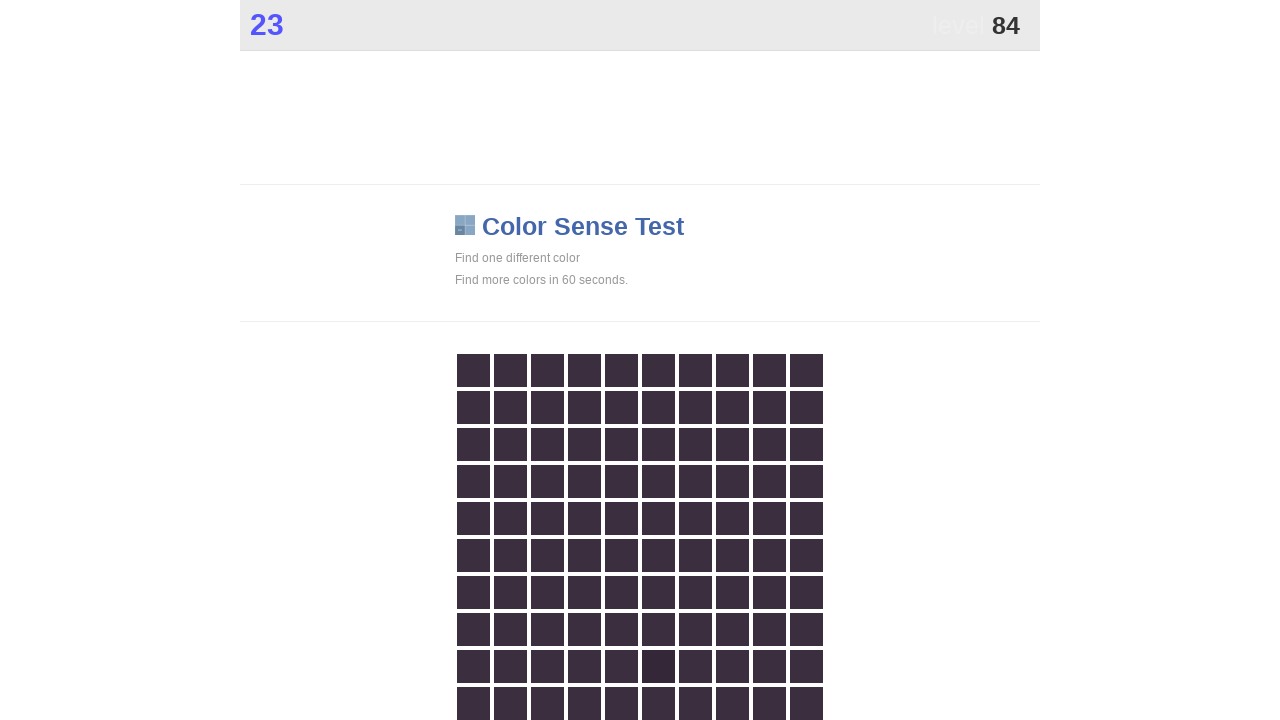

Clicked on a differently colored element at (658, 666) on .main >> nth=0
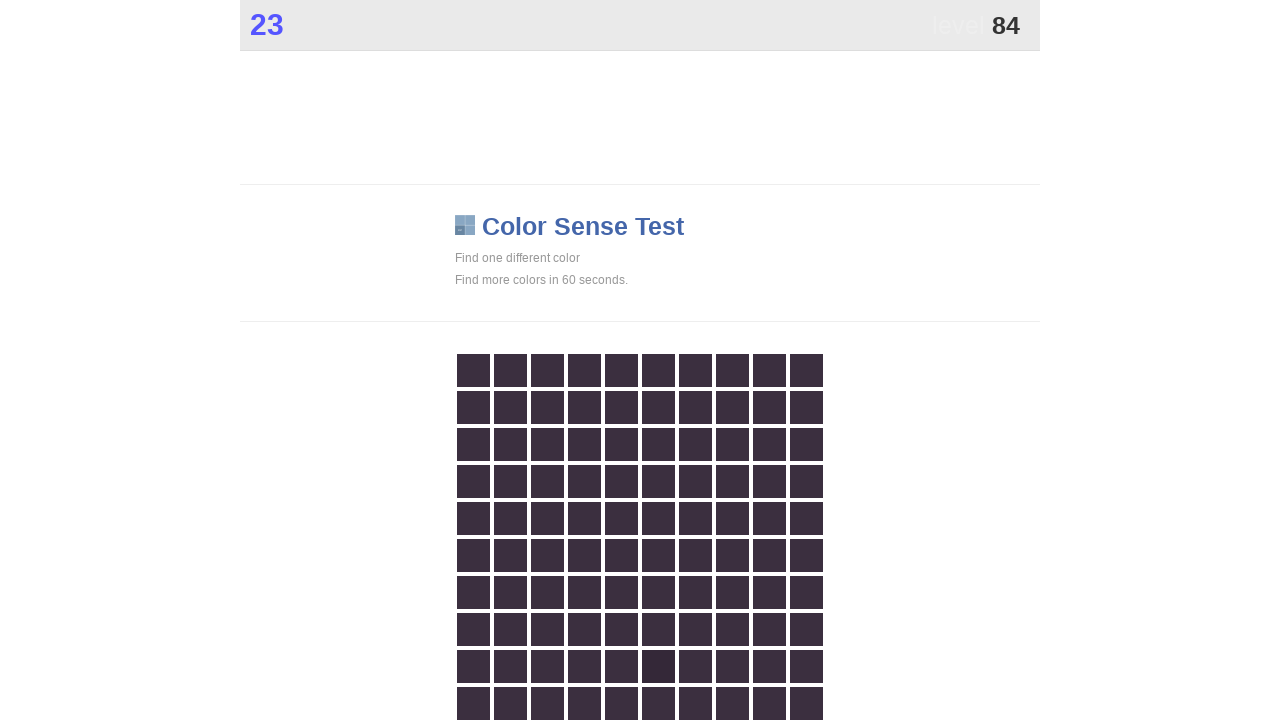

Clicked on a differently colored element at (658, 666) on .main >> nth=0
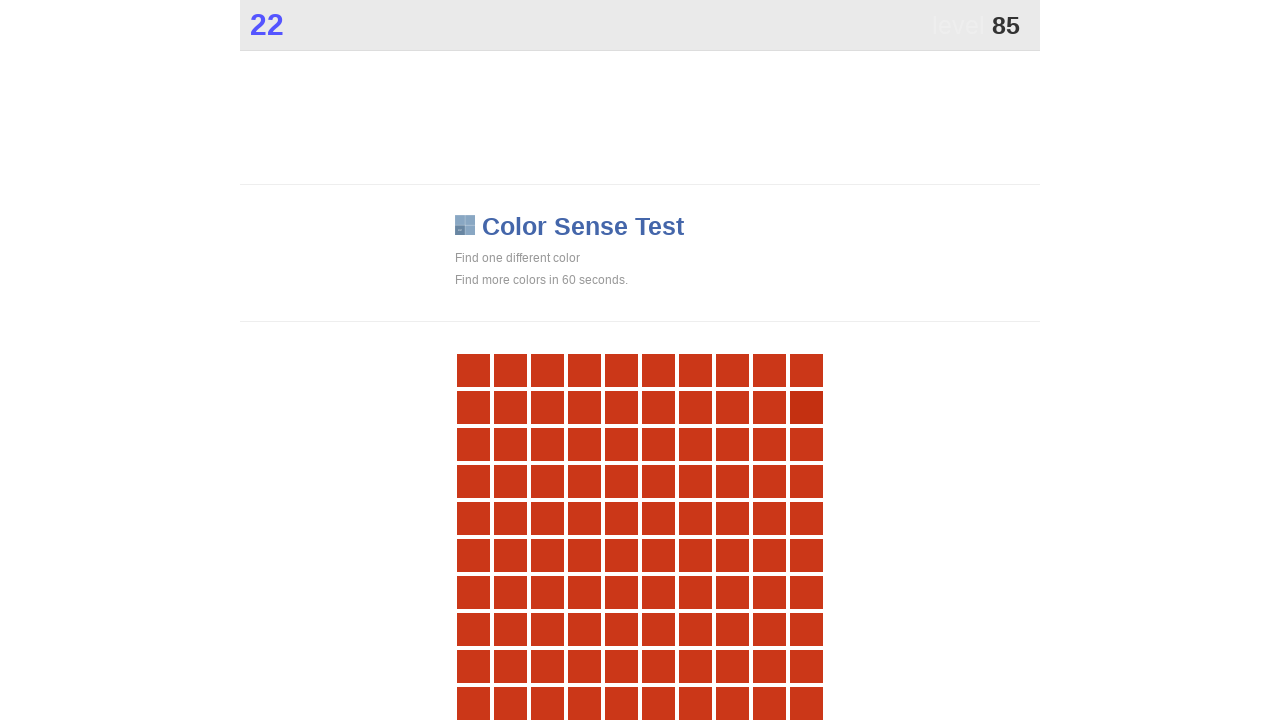

Clicked on a differently colored element at (806, 407) on .main >> nth=0
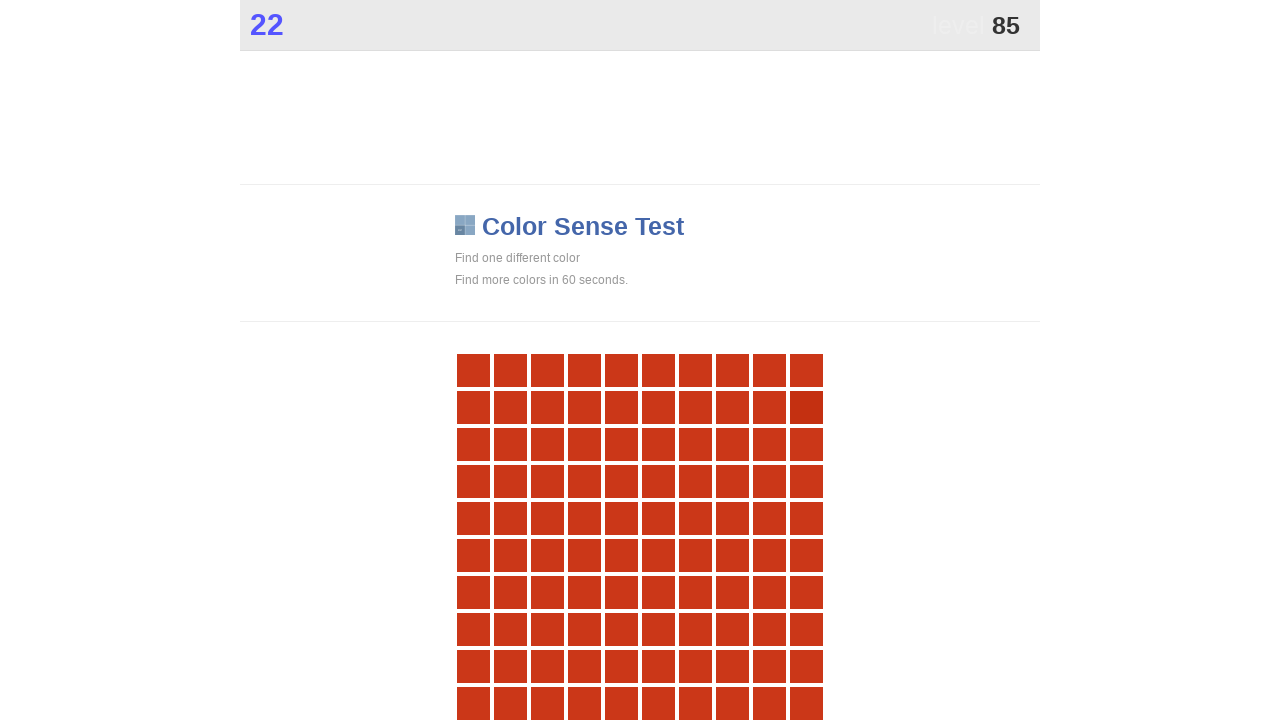

Clicked on a differently colored element at (806, 407) on .main >> nth=0
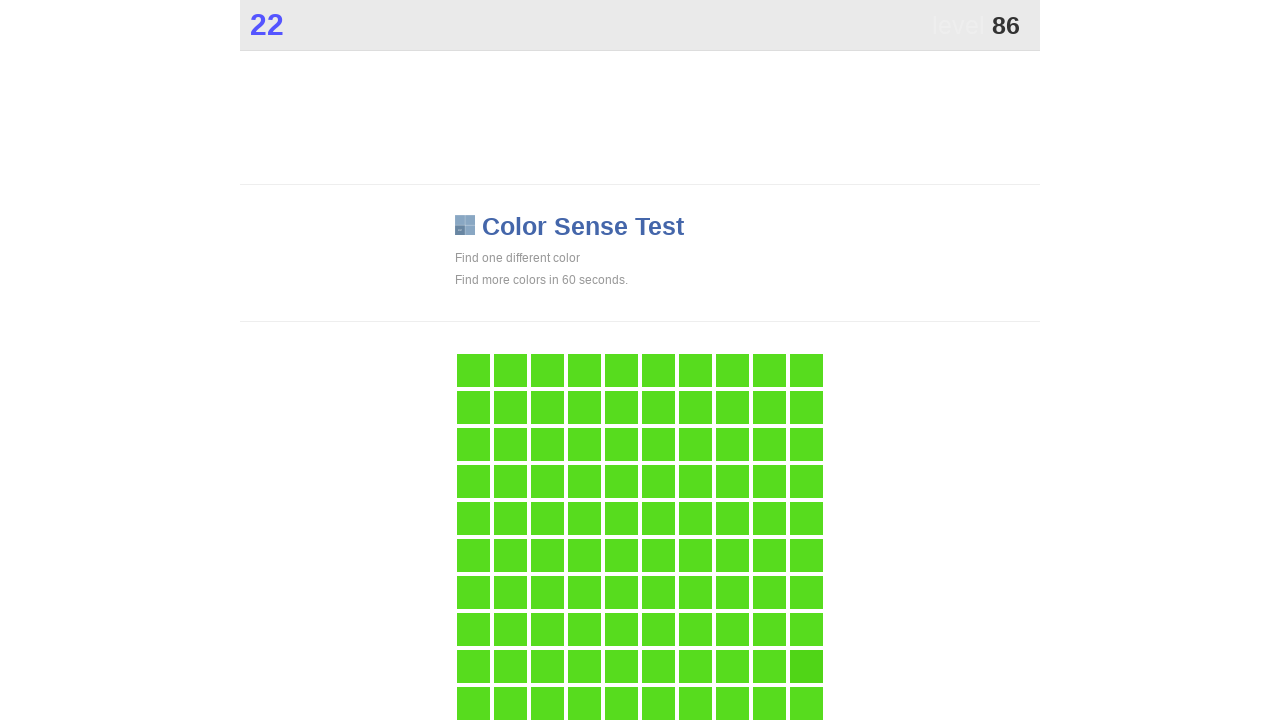

Clicked on a differently colored element at (806, 666) on .main >> nth=0
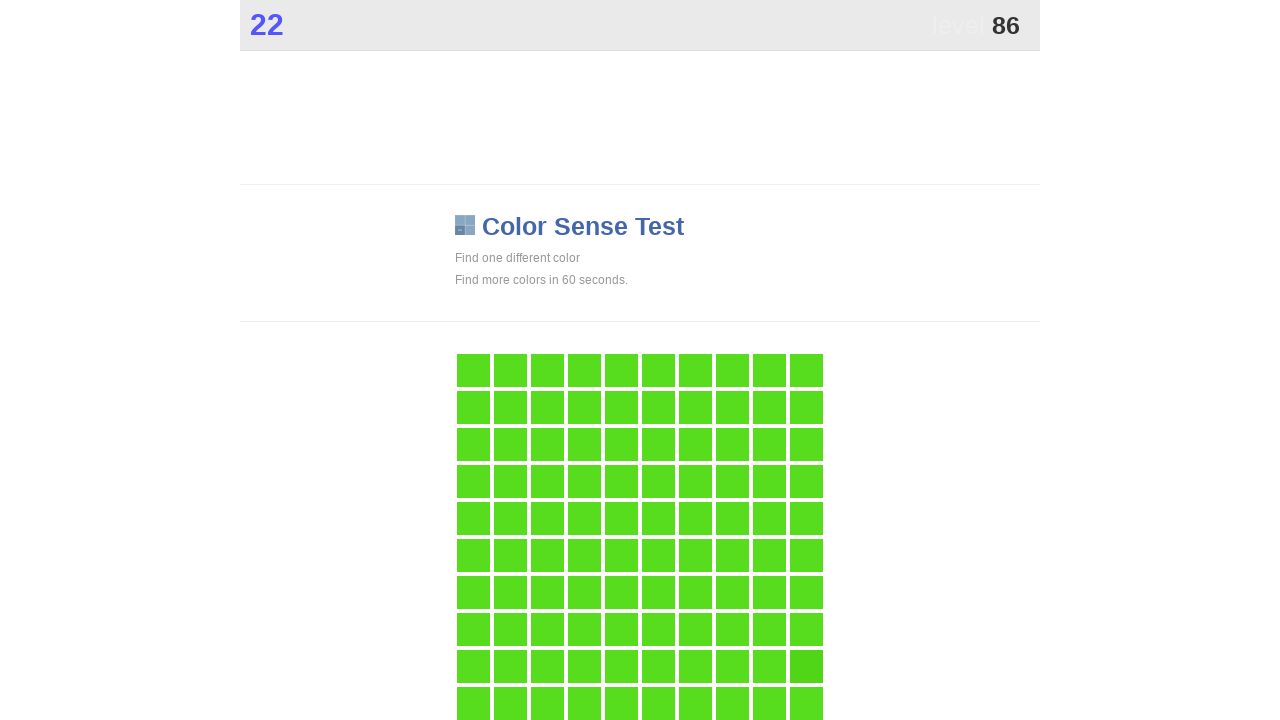

Clicked on a differently colored element at (806, 666) on .main >> nth=0
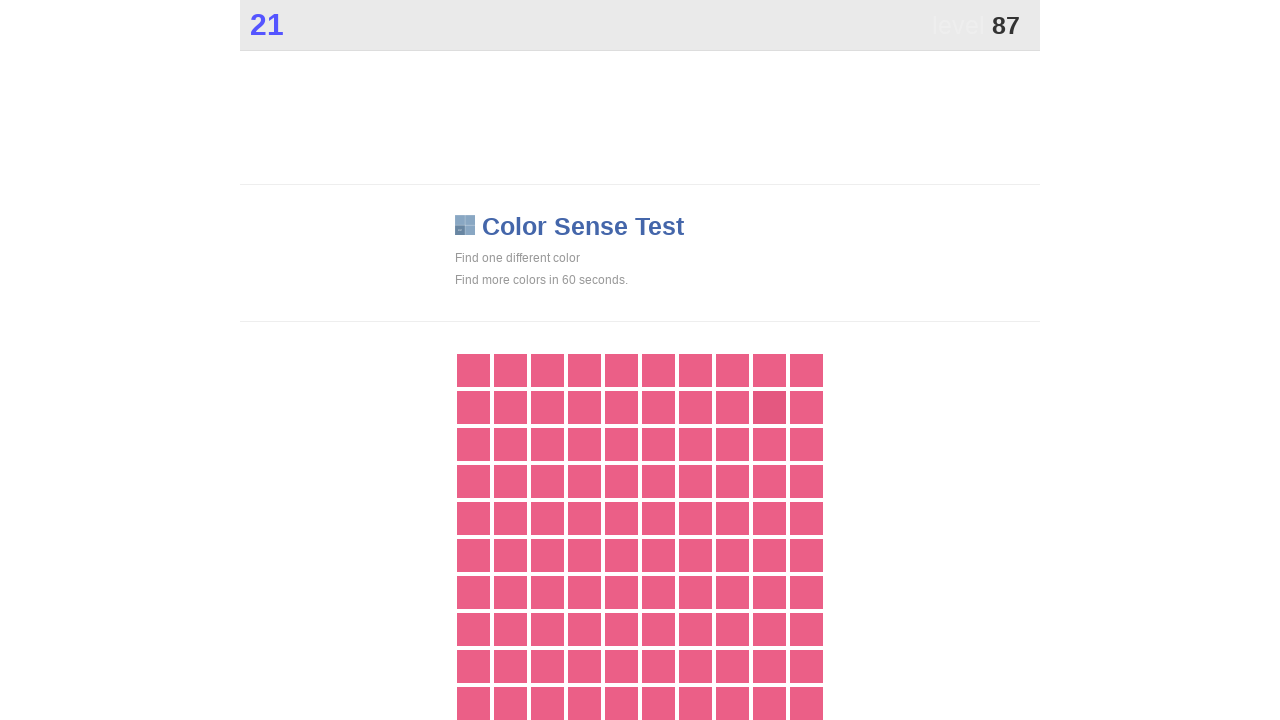

Clicked on a differently colored element at (769, 407) on .main >> nth=0
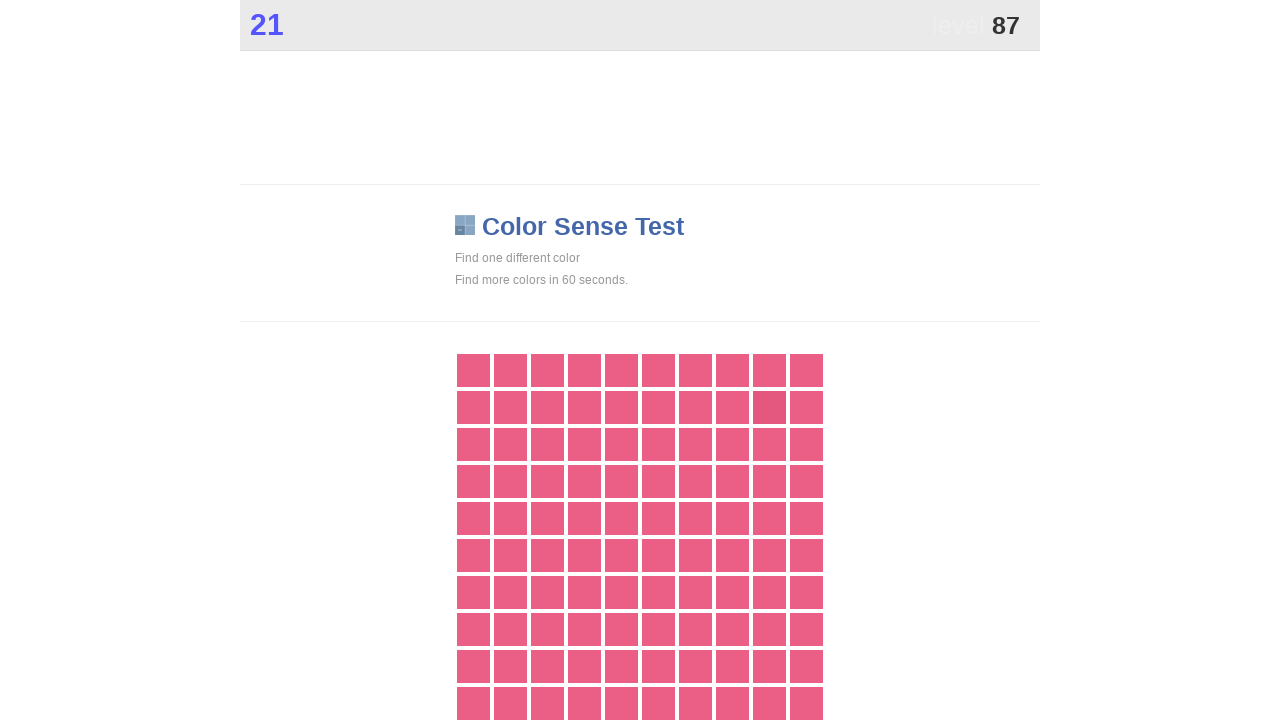

Clicked on a differently colored element at (769, 407) on .main >> nth=0
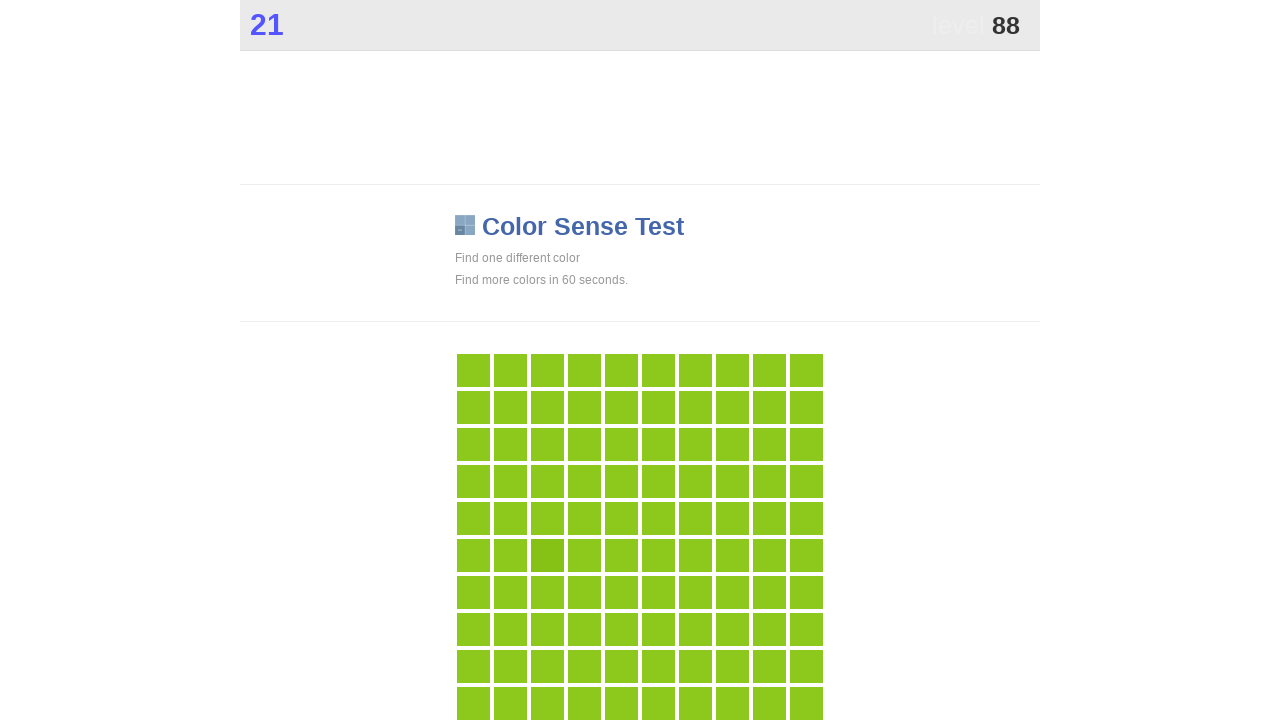

Clicked on a differently colored element at (547, 555) on .main >> nth=0
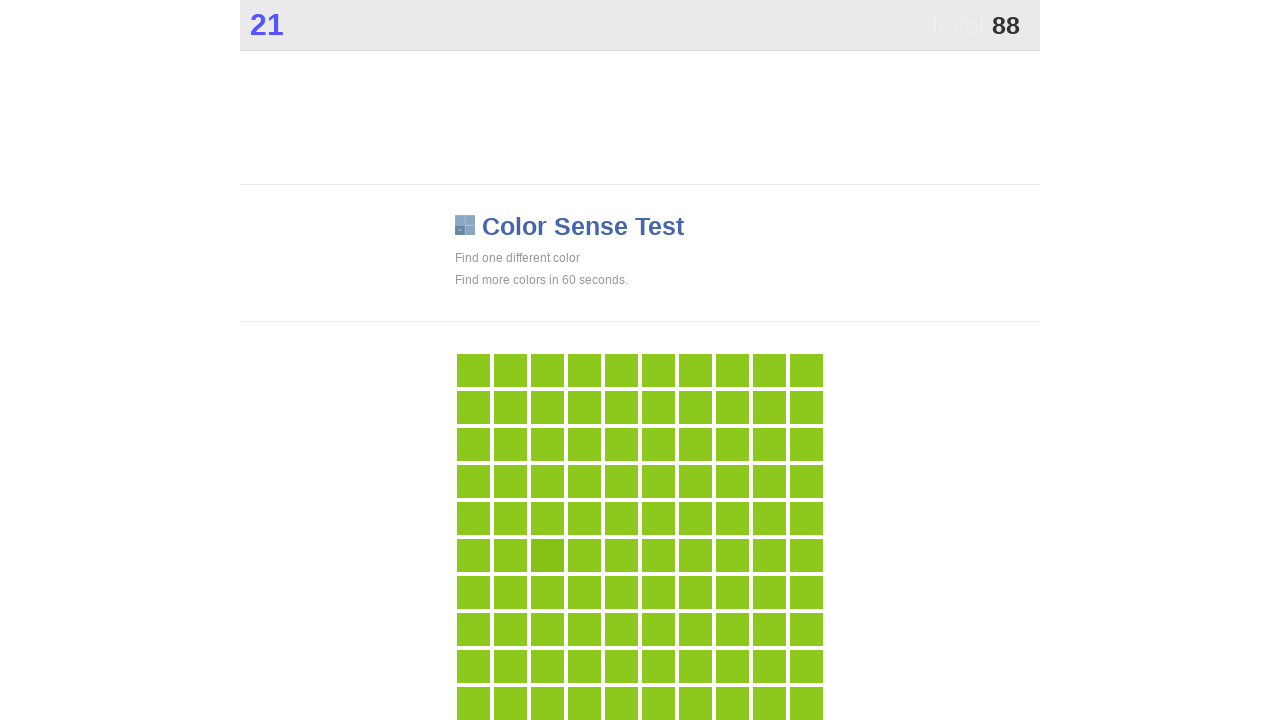

Clicked on a differently colored element at (547, 555) on .main >> nth=0
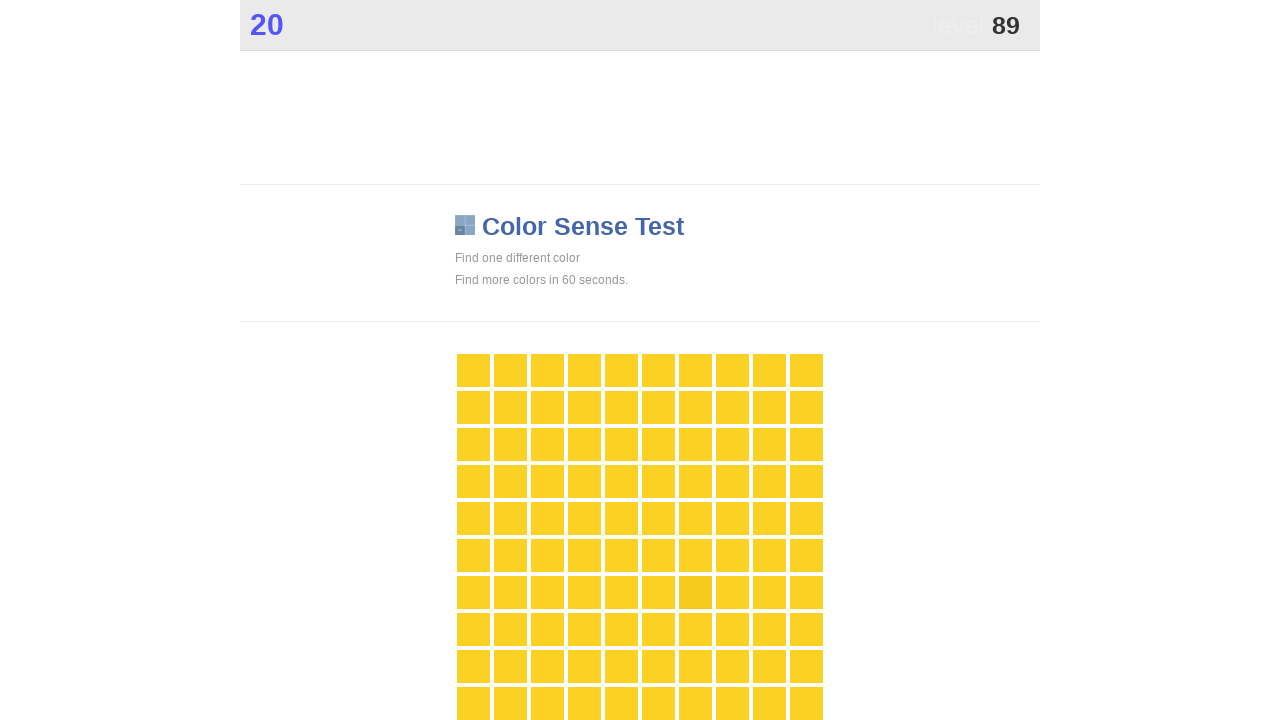

Clicked on a differently colored element at (695, 592) on .main >> nth=0
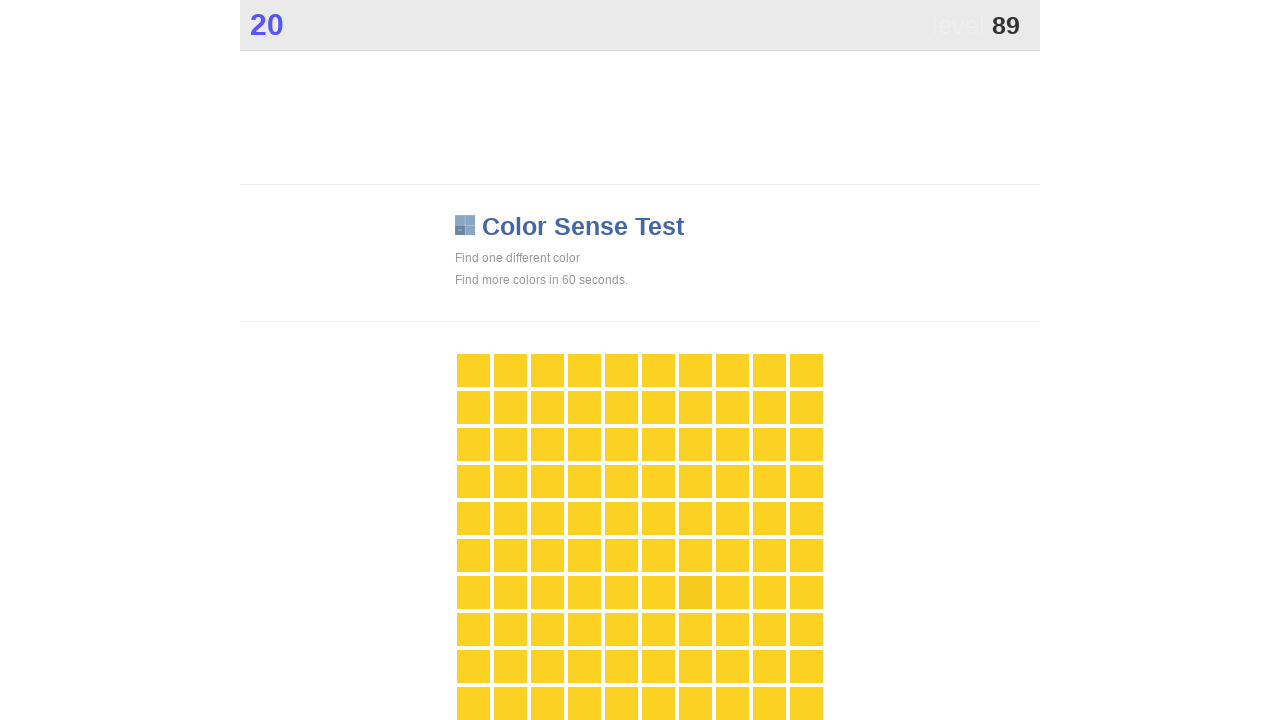

Clicked on a differently colored element at (695, 592) on .main >> nth=0
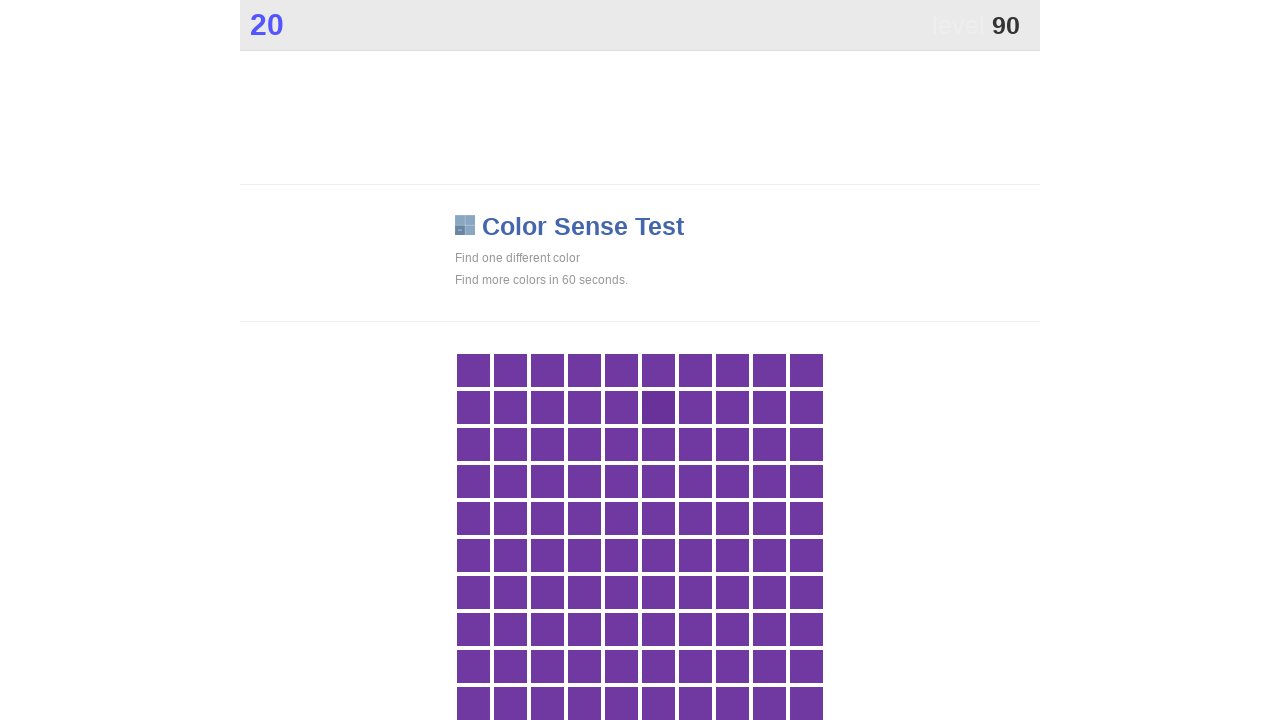

Clicked on a differently colored element at (658, 407) on .main >> nth=0
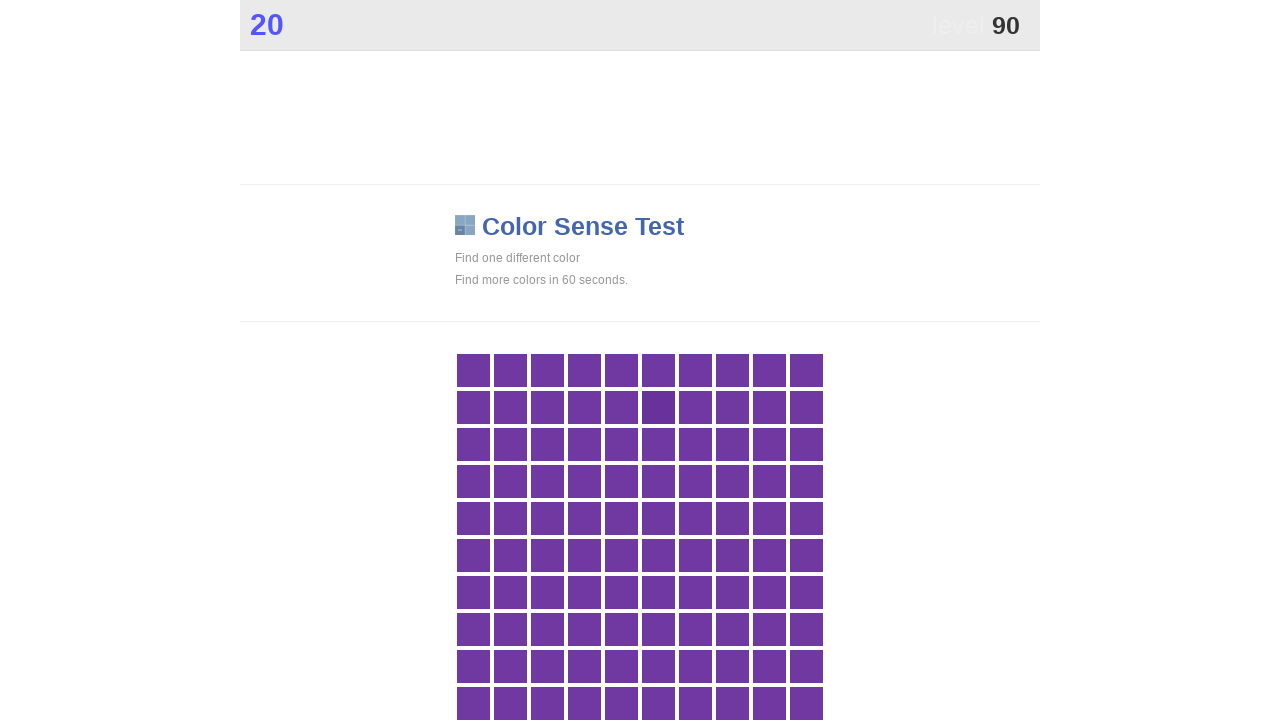

Clicked on a differently colored element at (658, 407) on .main >> nth=0
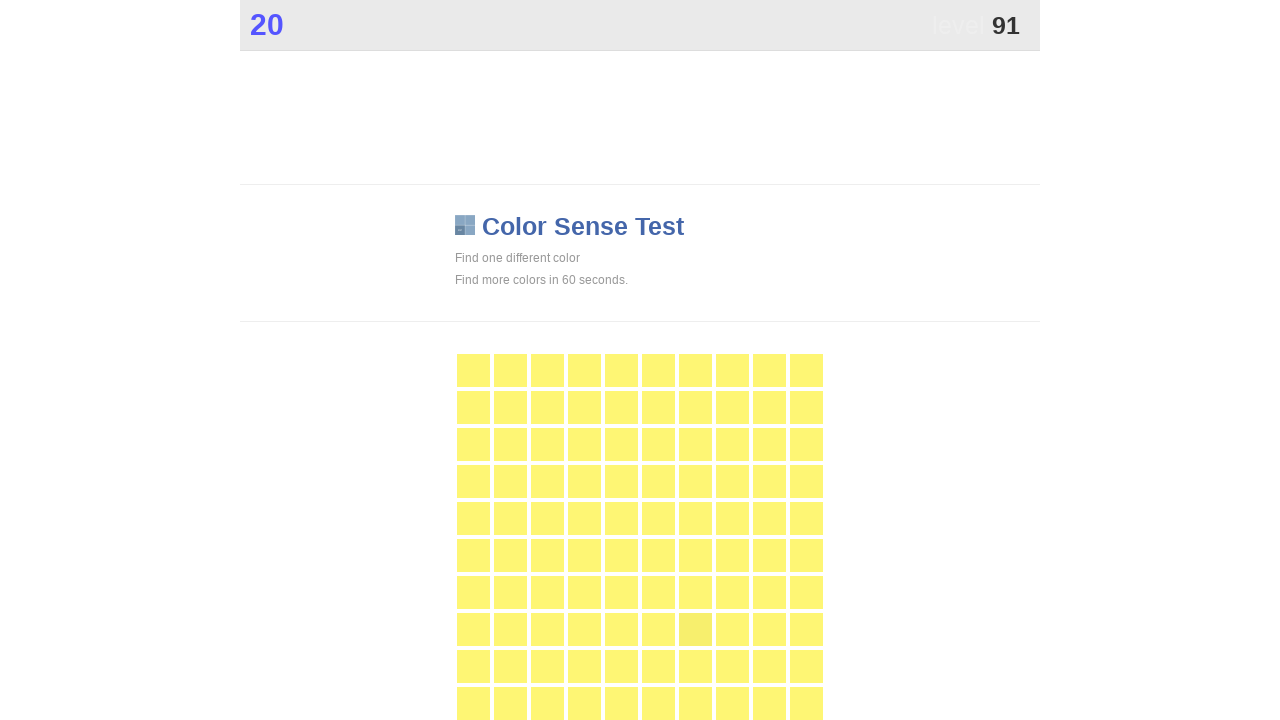

Clicked on a differently colored element at (695, 629) on .main >> nth=0
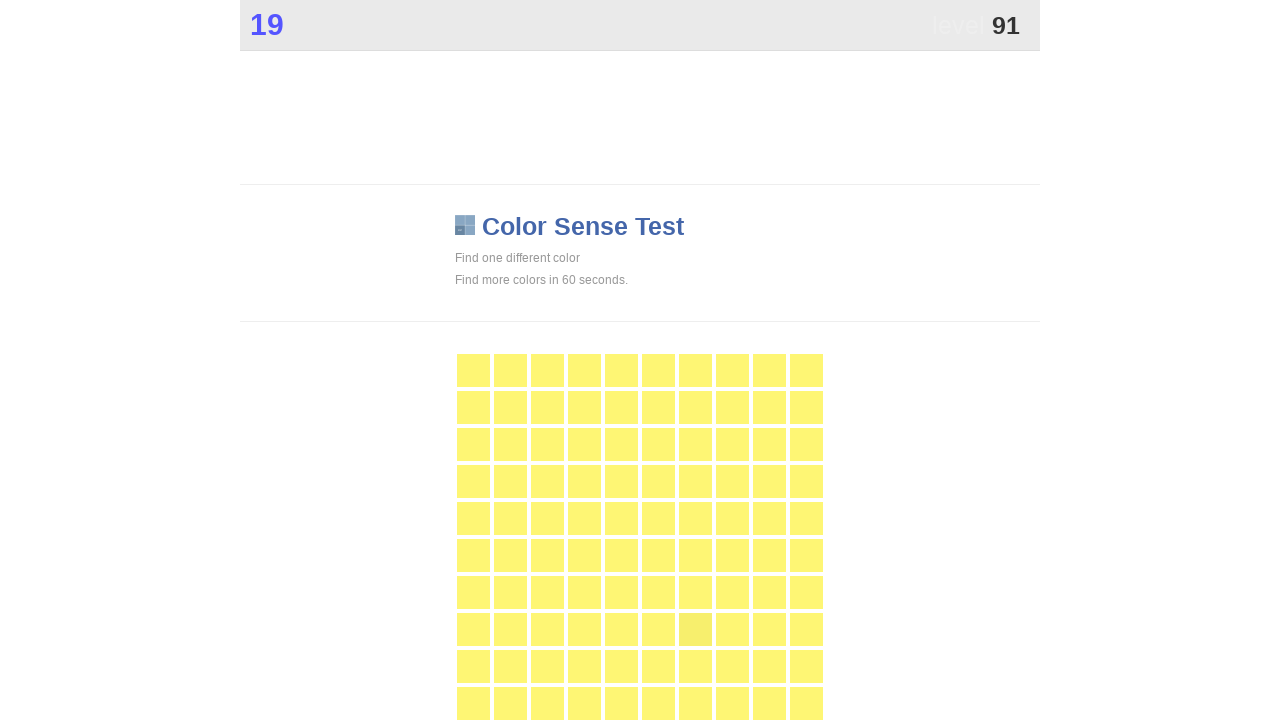

Clicked on a differently colored element at (695, 629) on .main >> nth=0
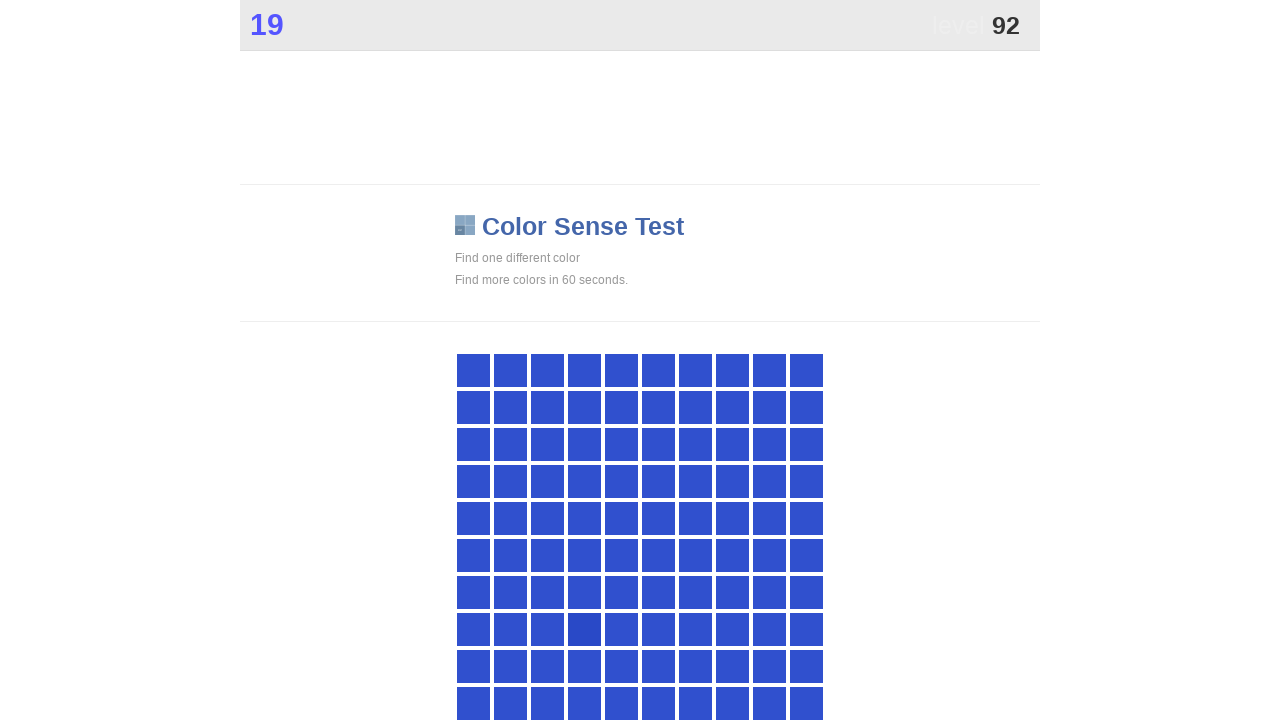

Clicked on a differently colored element at (584, 629) on .main >> nth=0
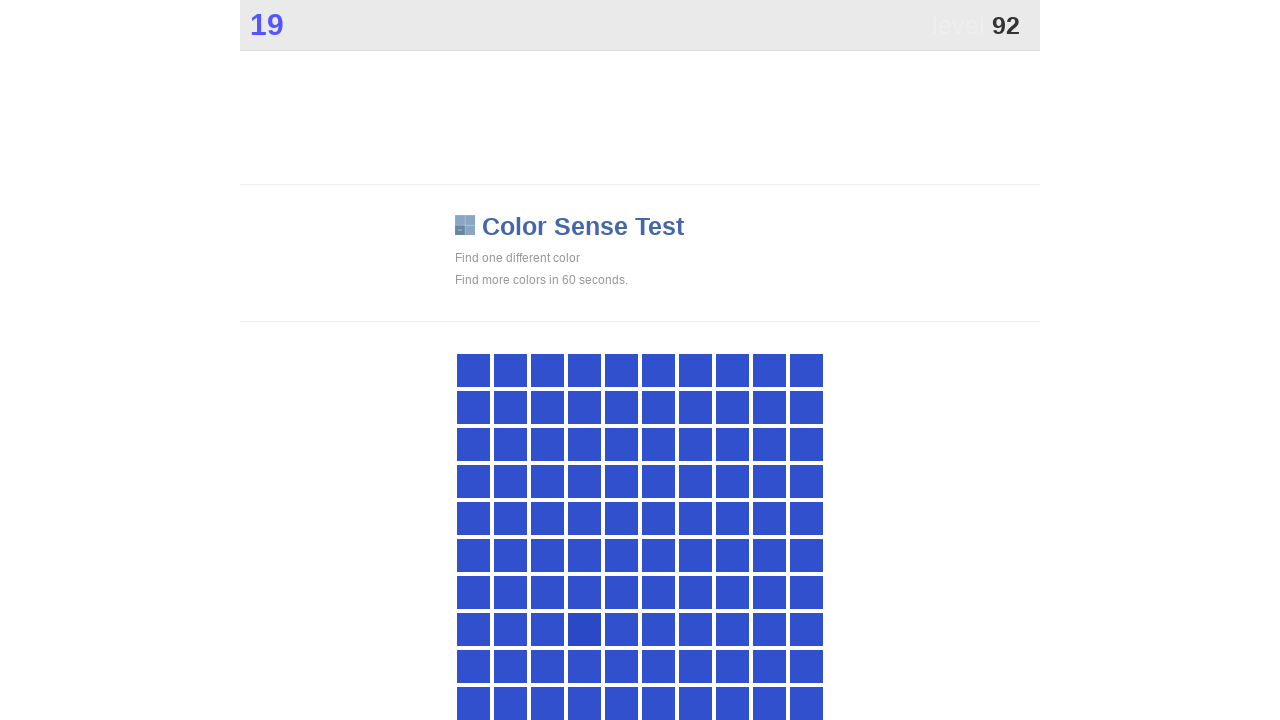

Clicked on a differently colored element at (584, 629) on .main >> nth=0
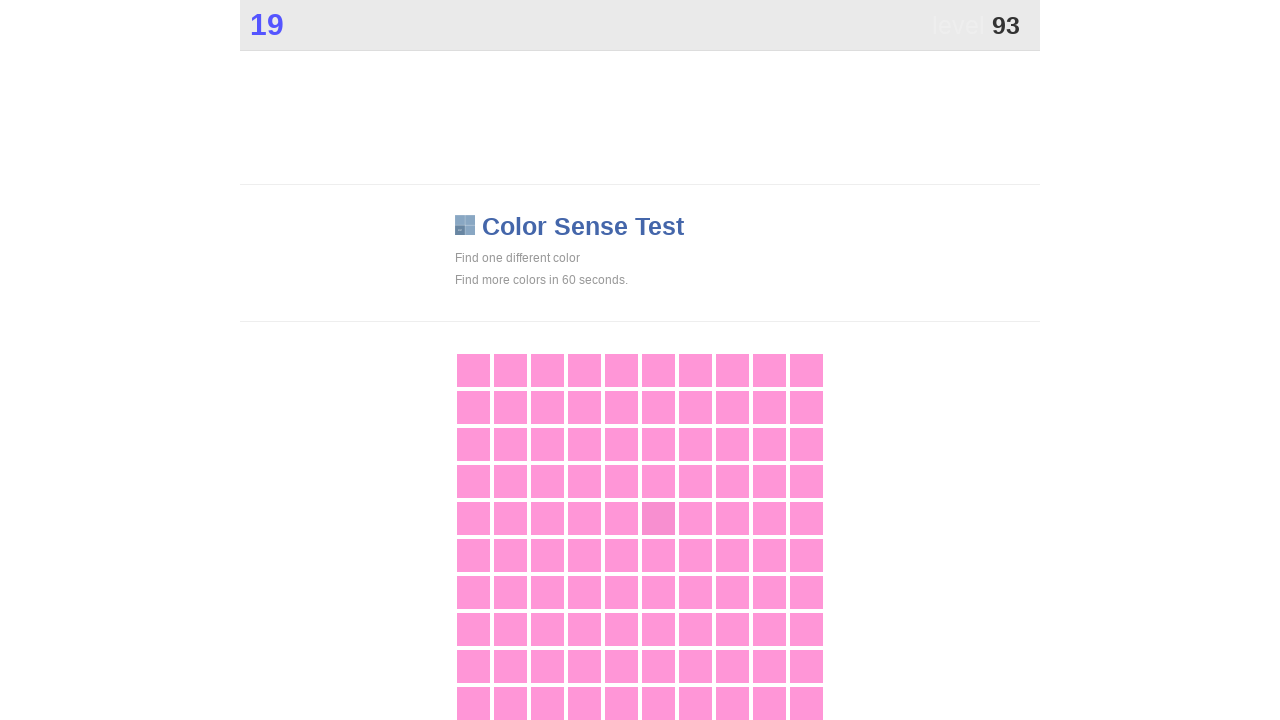

Clicked on a differently colored element at (658, 518) on .main >> nth=0
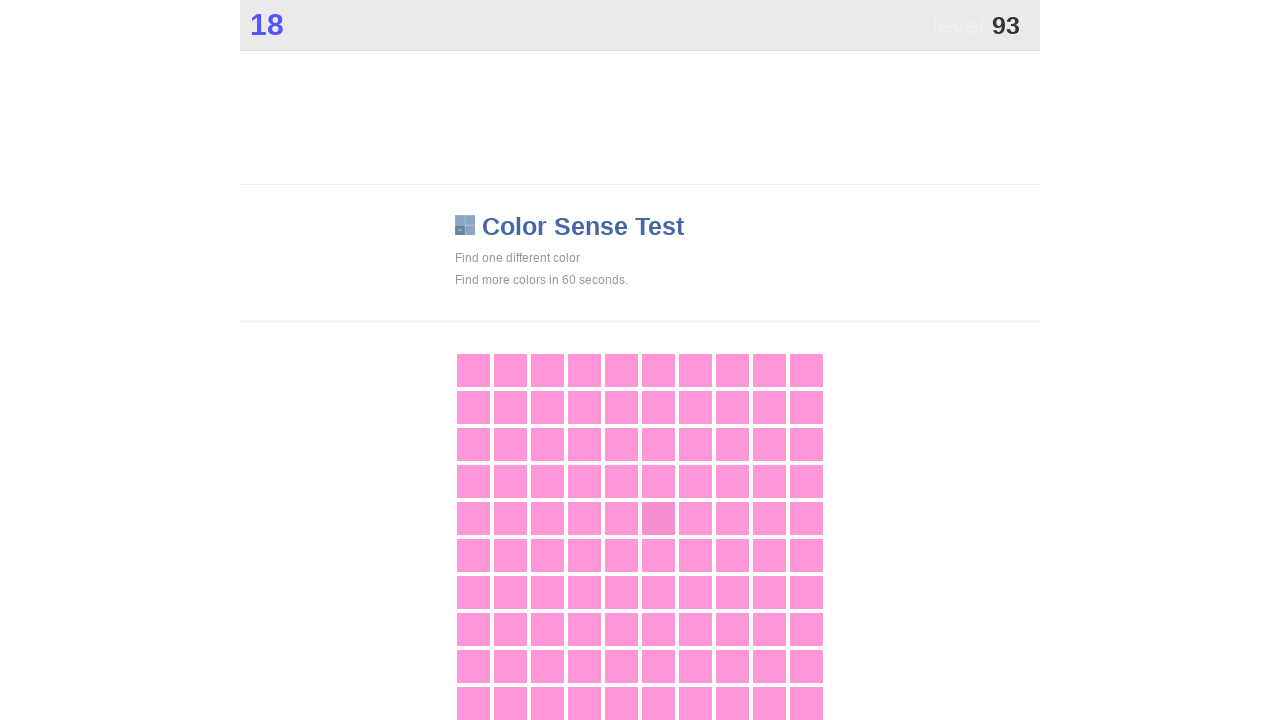

Clicked on a differently colored element at (658, 518) on .main >> nth=0
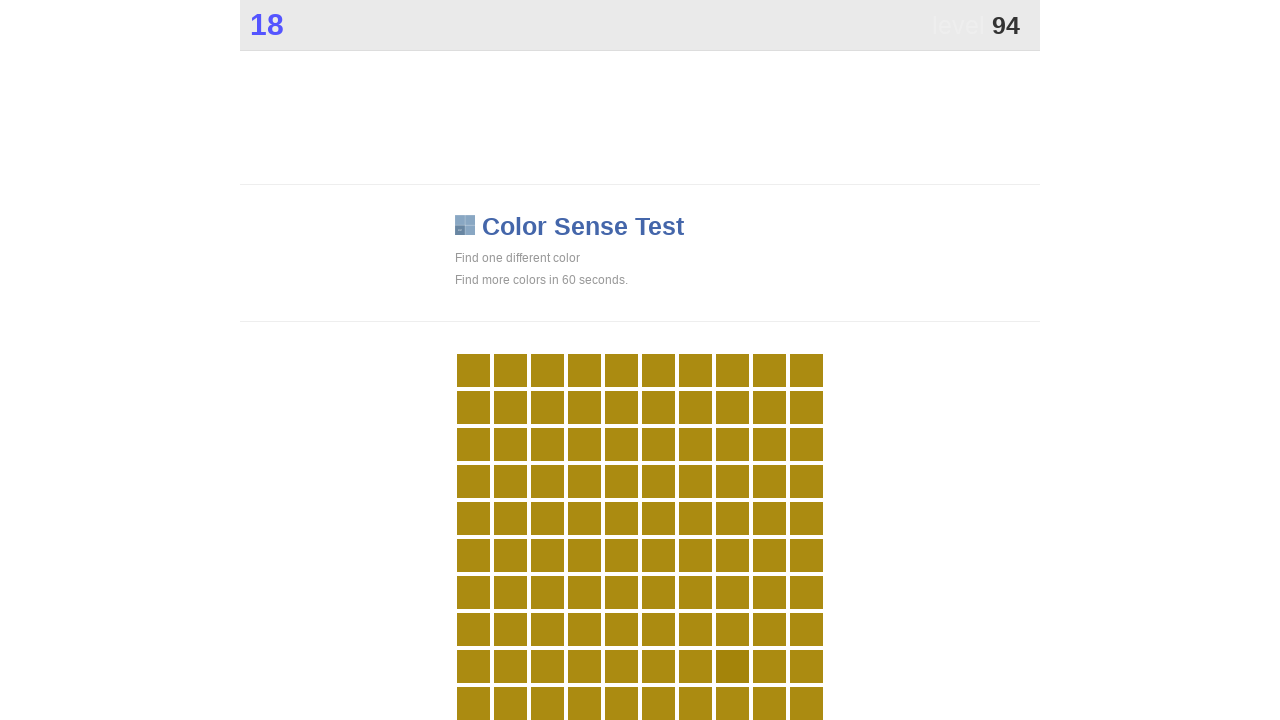

Clicked on a differently colored element at (732, 666) on .main >> nth=0
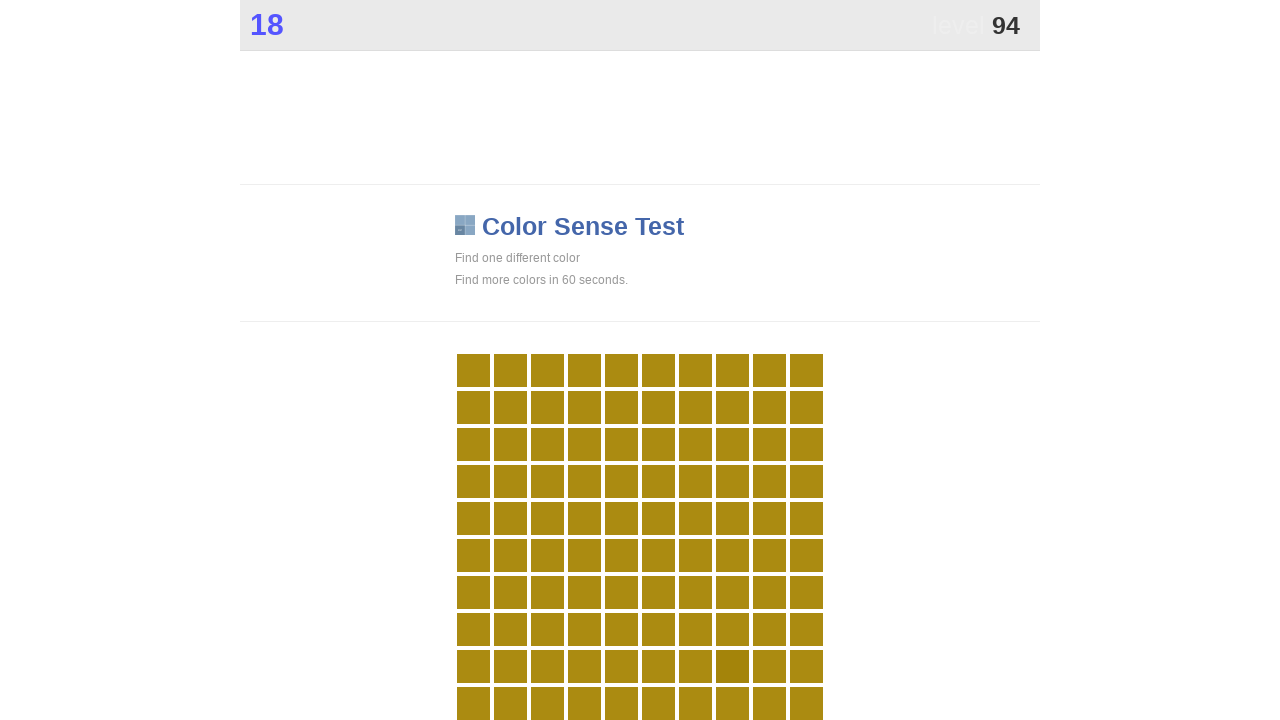

Clicked on a differently colored element at (732, 666) on .main >> nth=0
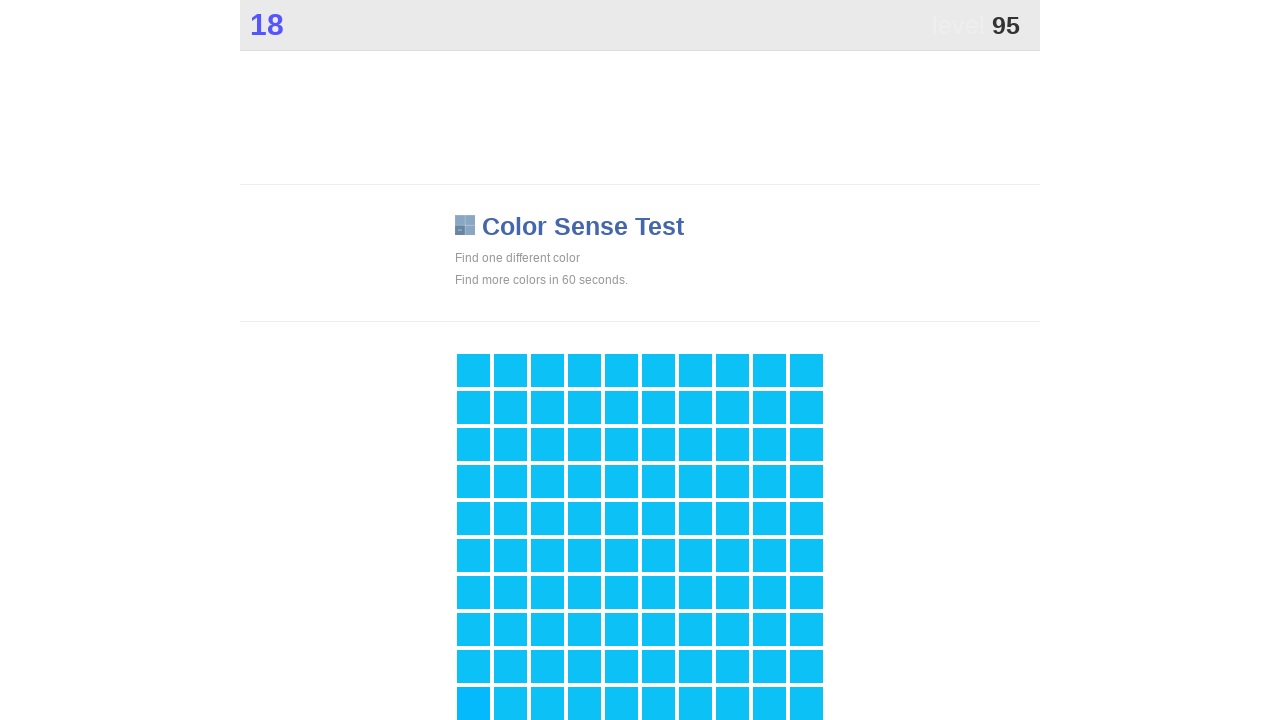

Clicked on a differently colored element at (473, 703) on .main >> nth=0
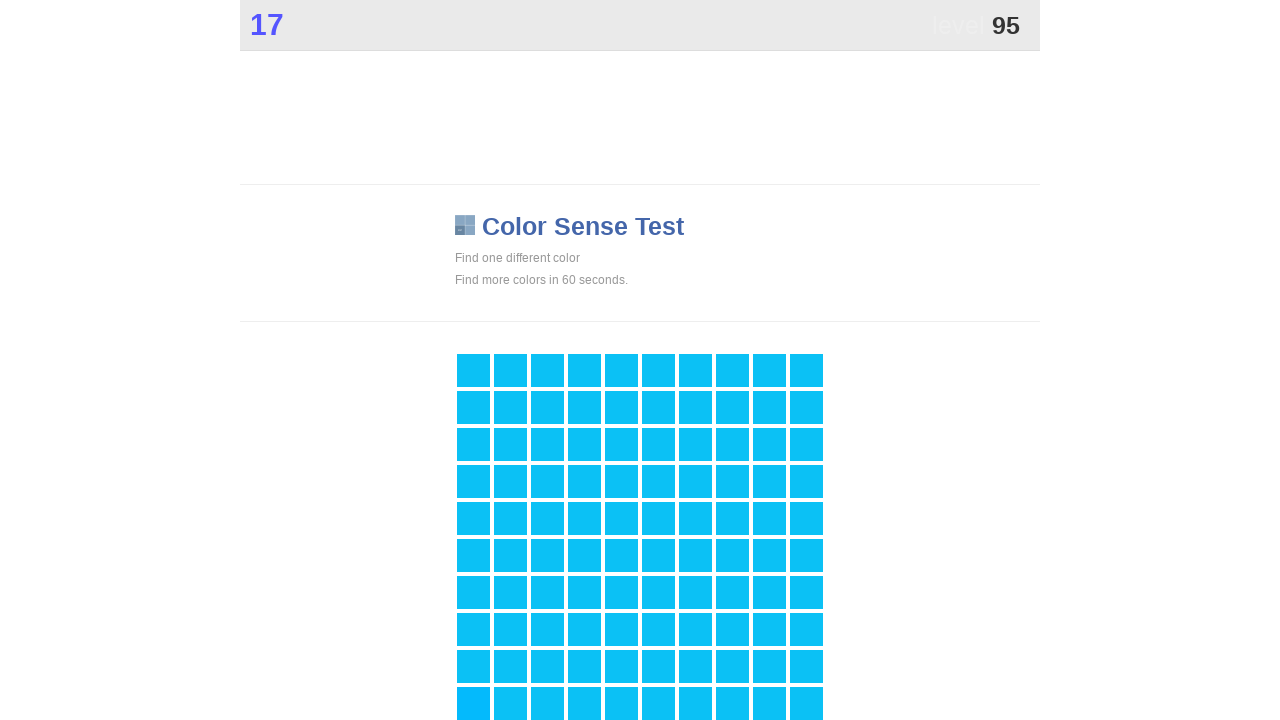

Clicked on a differently colored element at (473, 703) on .main >> nth=0
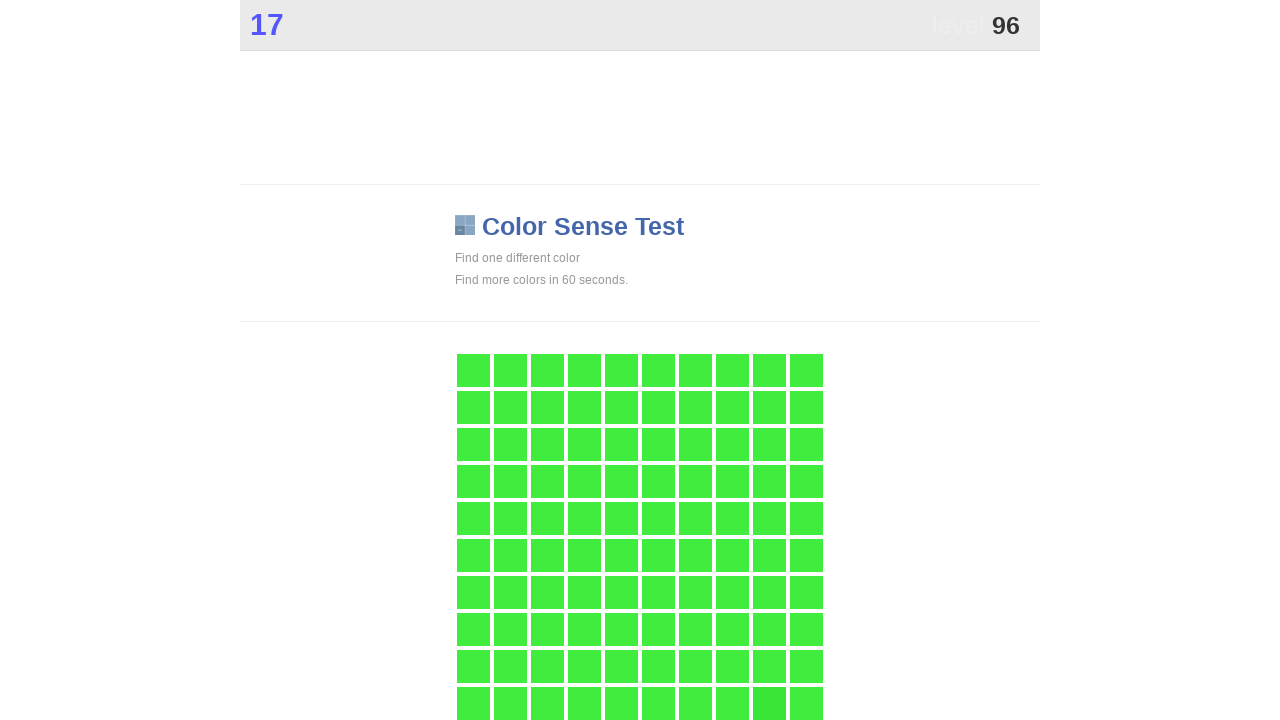

Clicked on a differently colored element at (769, 703) on .main >> nth=0
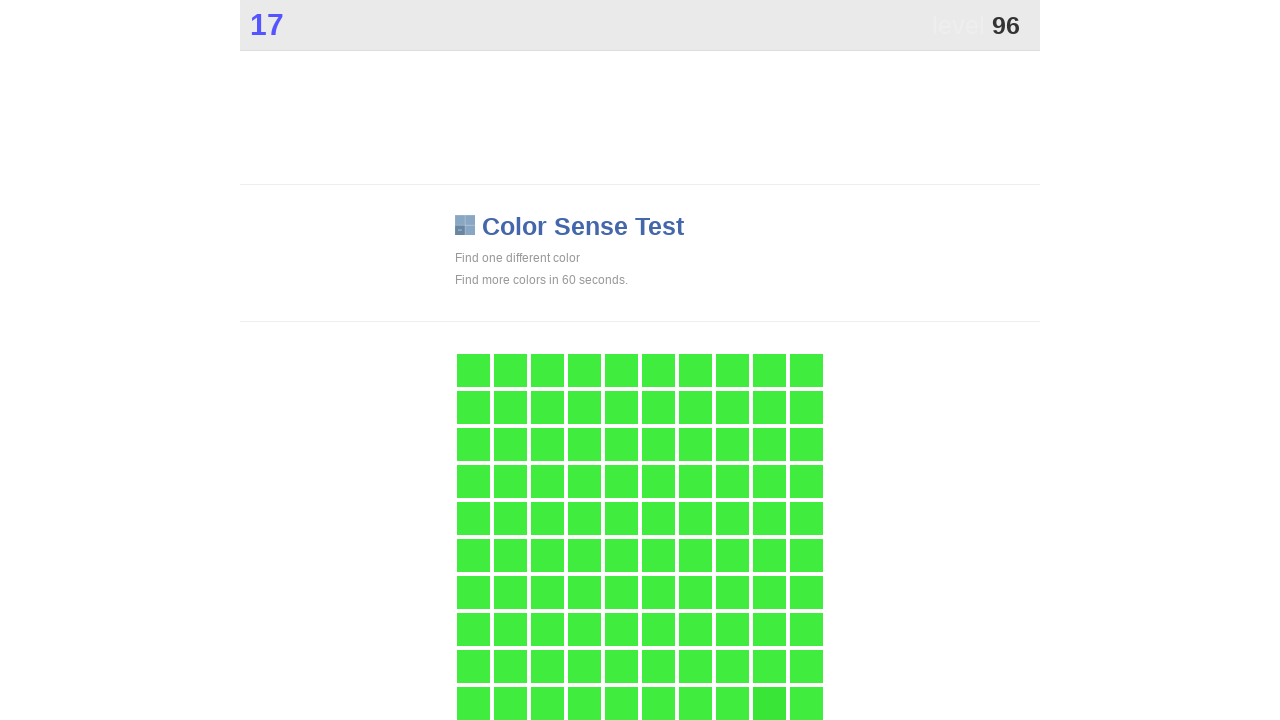

Clicked on a differently colored element at (769, 703) on .main >> nth=0
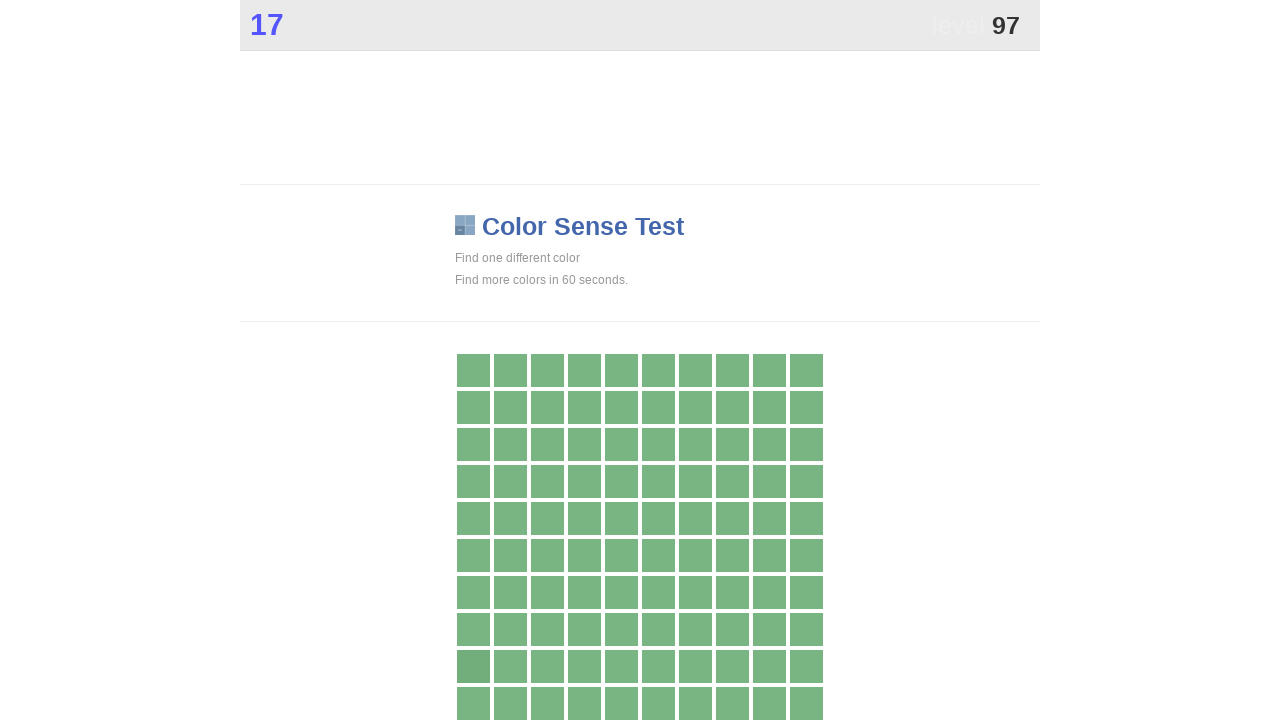

Clicked on a differently colored element at (473, 666) on .main >> nth=0
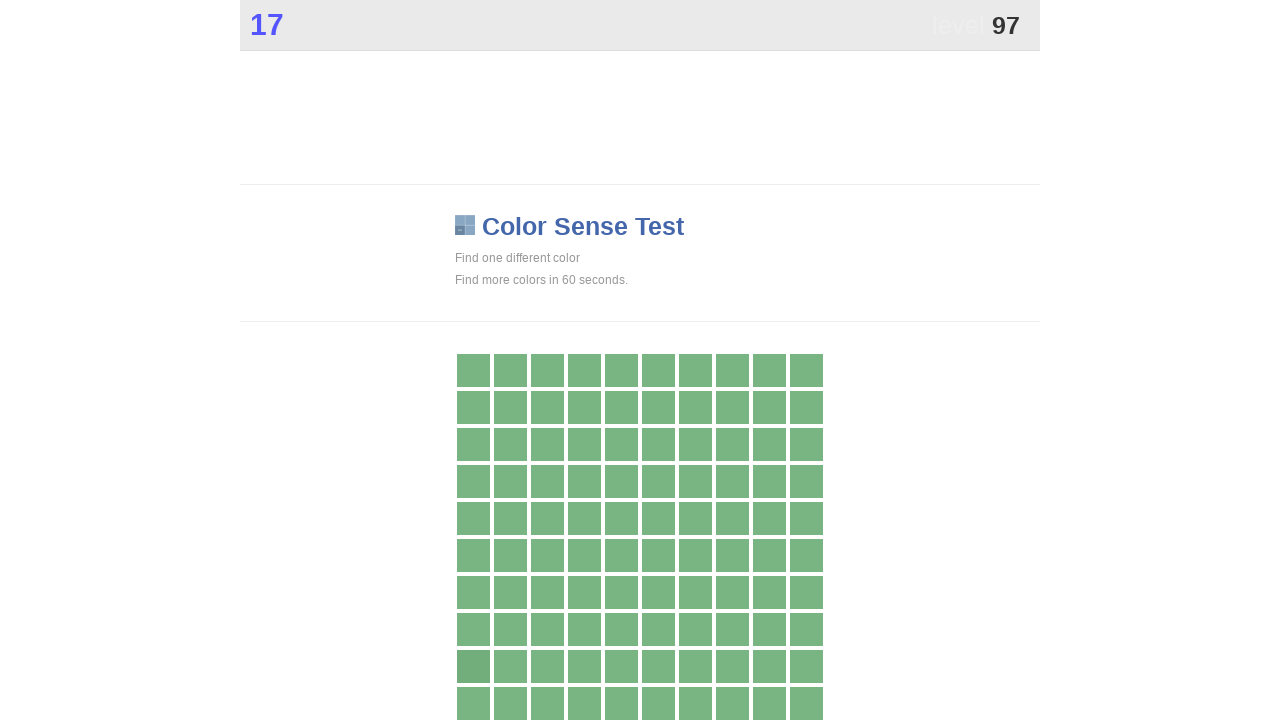

Clicked on a differently colored element at (473, 666) on .main >> nth=0
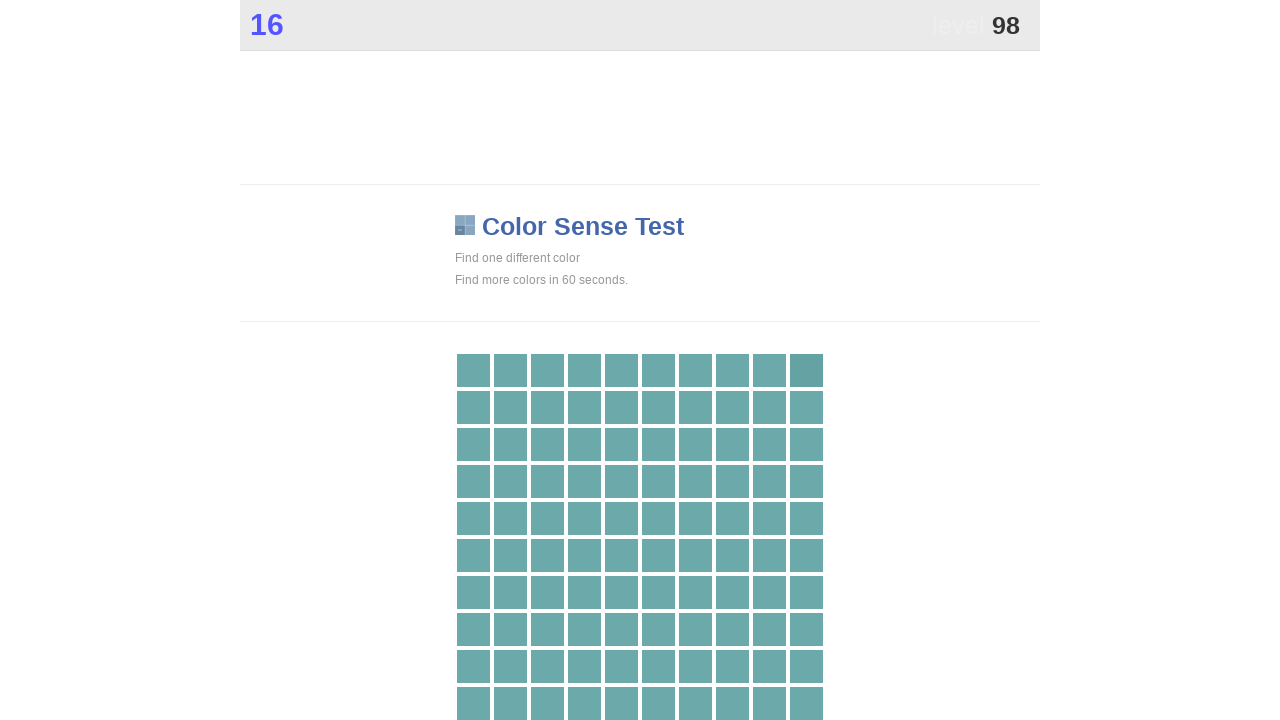

Clicked on a differently colored element at (806, 370) on .main >> nth=0
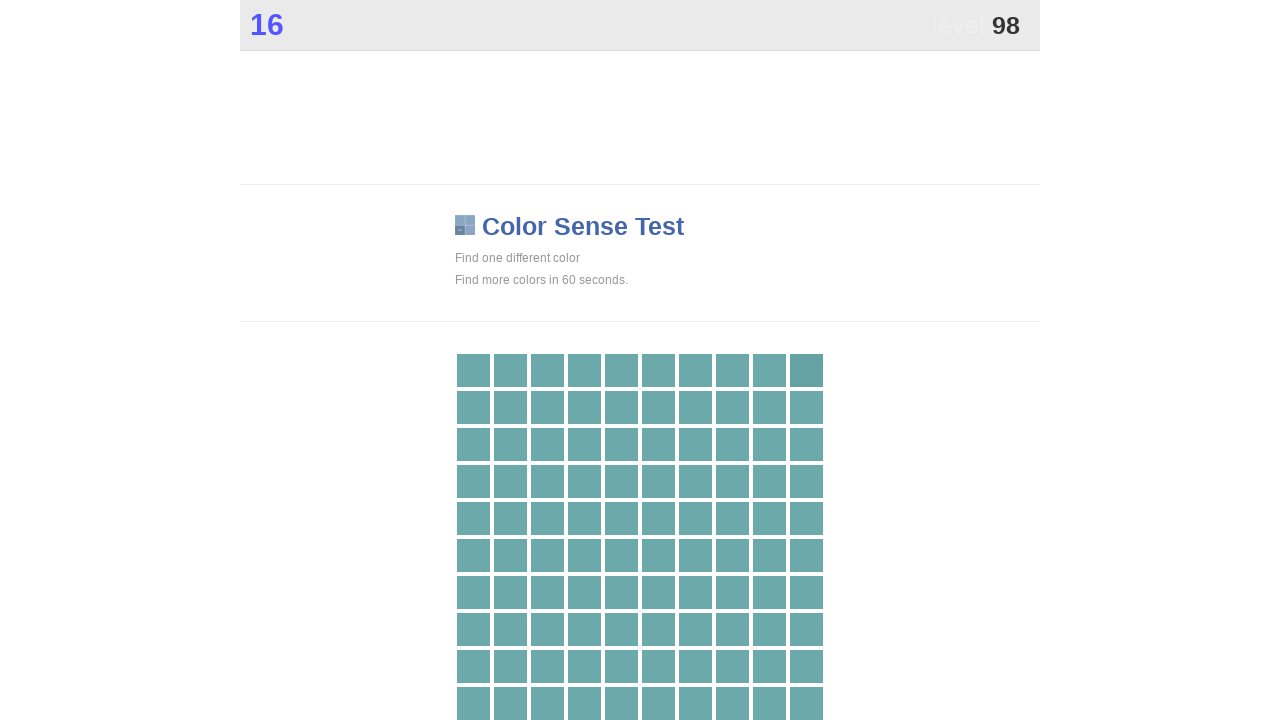

Clicked on a differently colored element at (806, 370) on .main >> nth=0
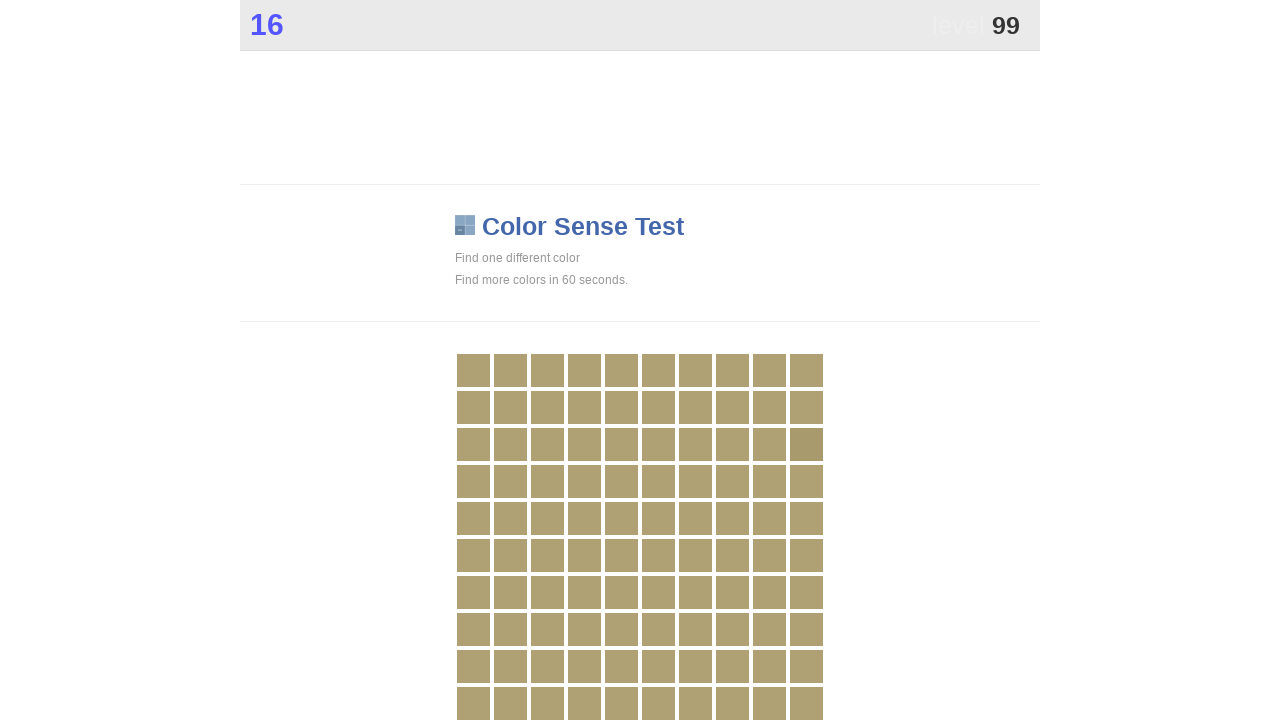

Clicked on a differently colored element at (806, 444) on .main >> nth=0
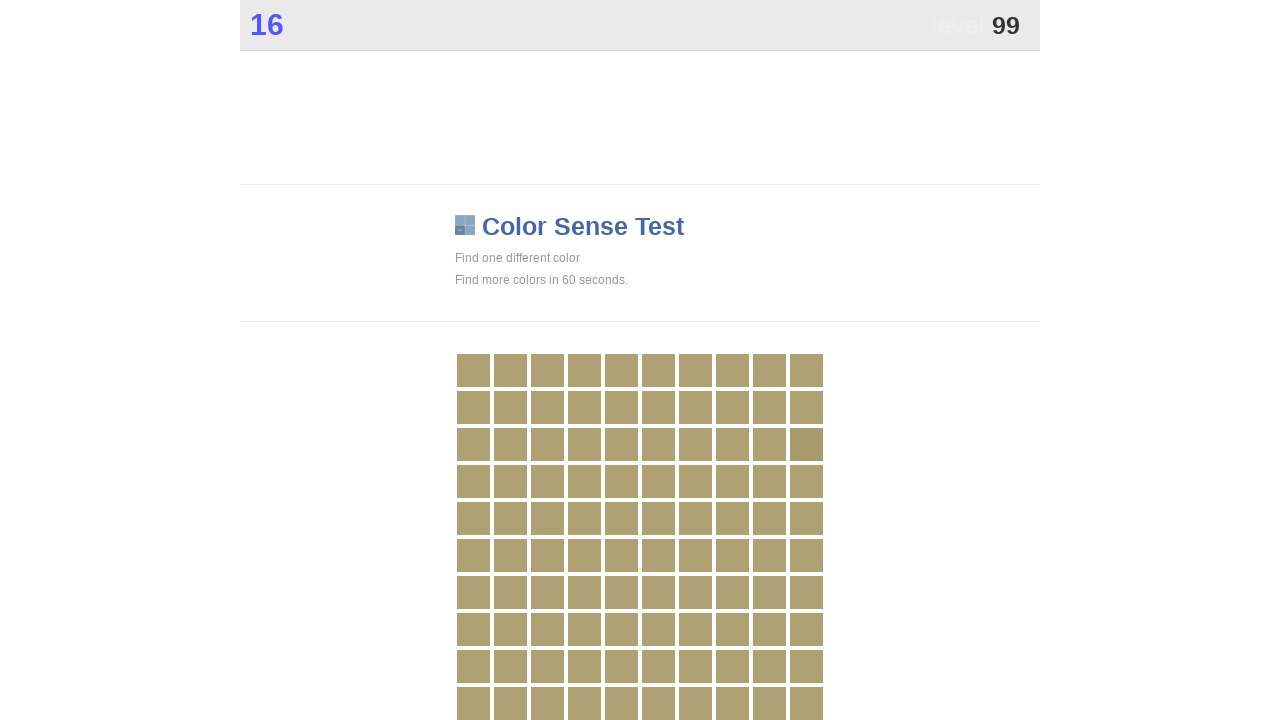

Clicked on a differently colored element at (806, 444) on .main >> nth=0
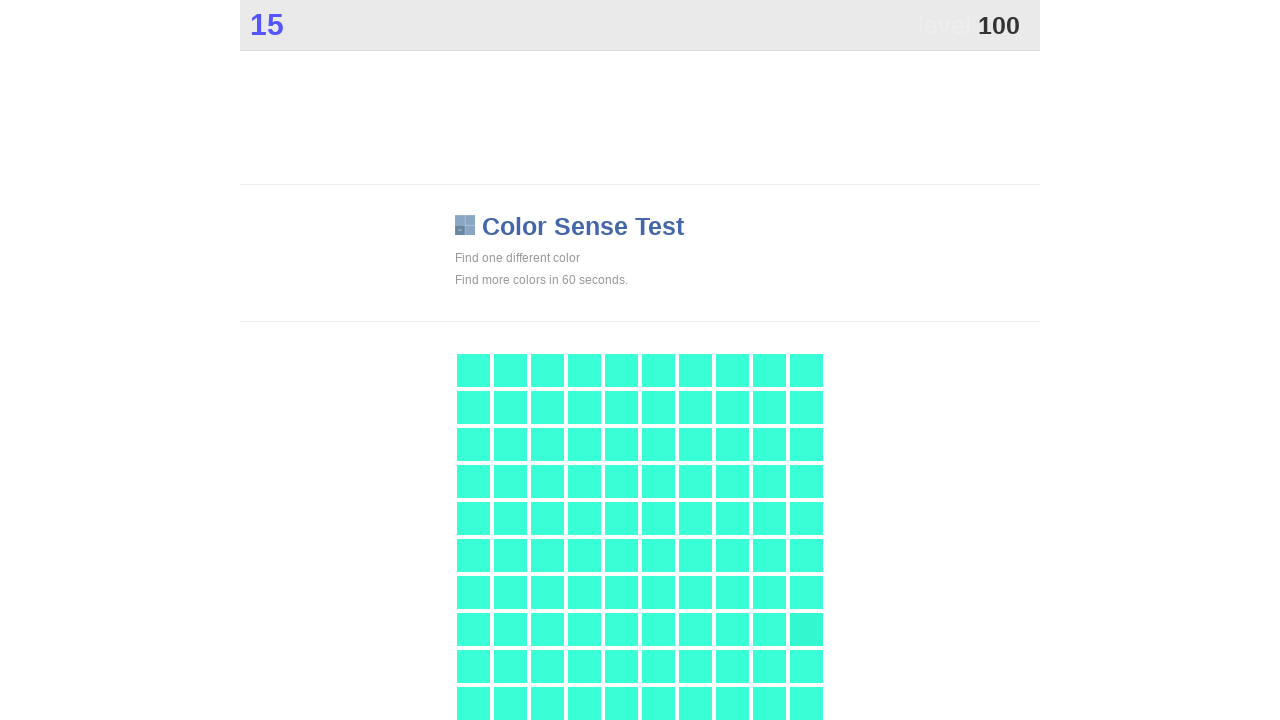

Clicked on a differently colored element at (806, 629) on .main >> nth=0
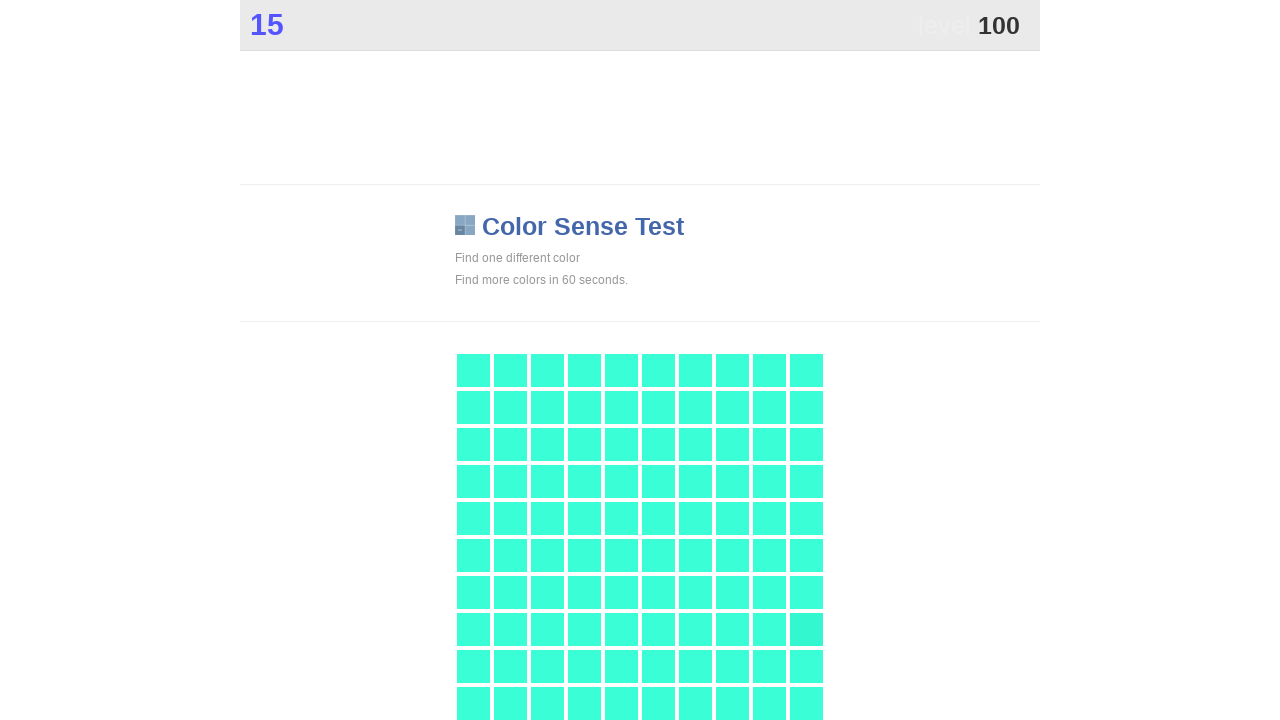

Clicked on a differently colored element at (806, 629) on .main >> nth=0
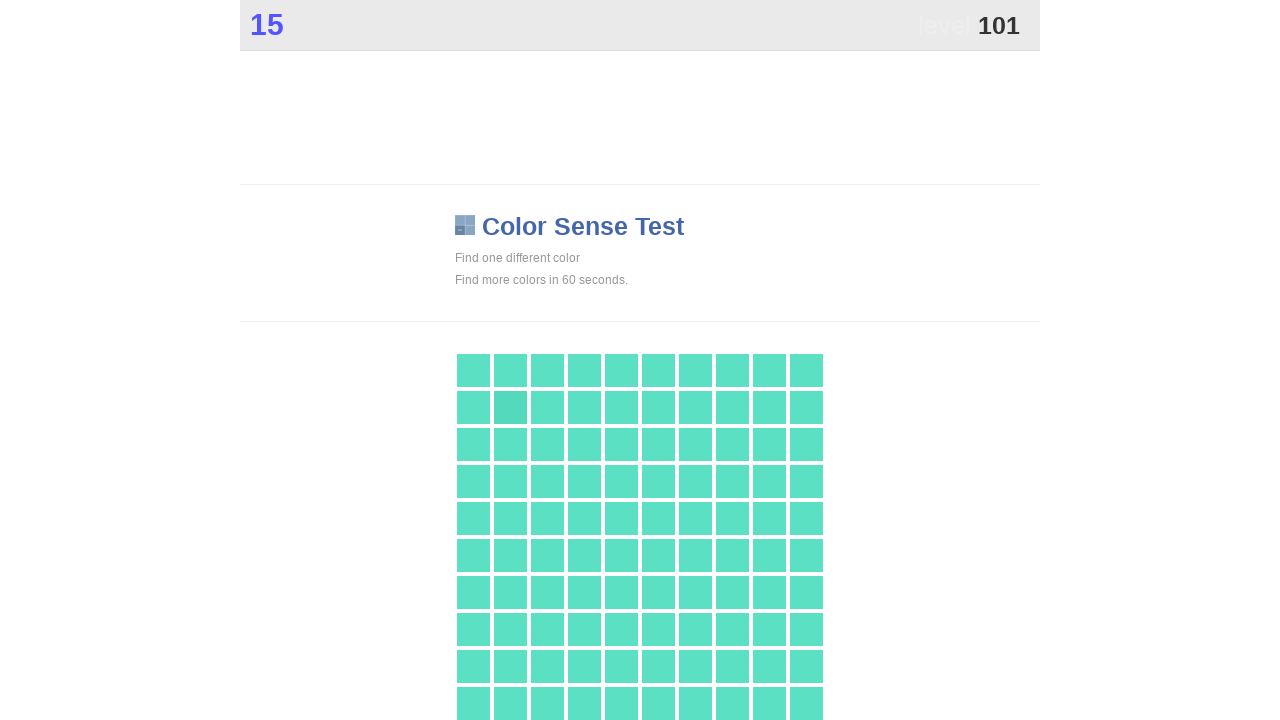

Clicked on a differently colored element at (510, 407) on .main >> nth=0
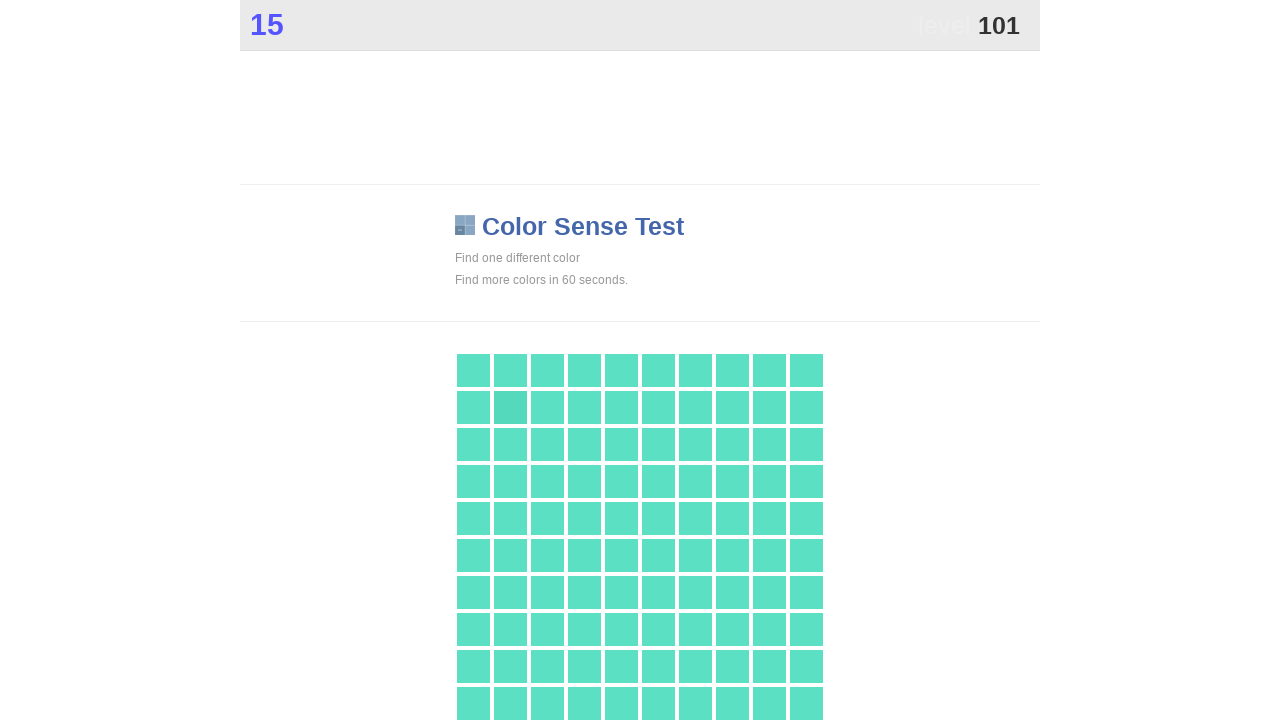

Clicked on a differently colored element at (510, 407) on .main >> nth=0
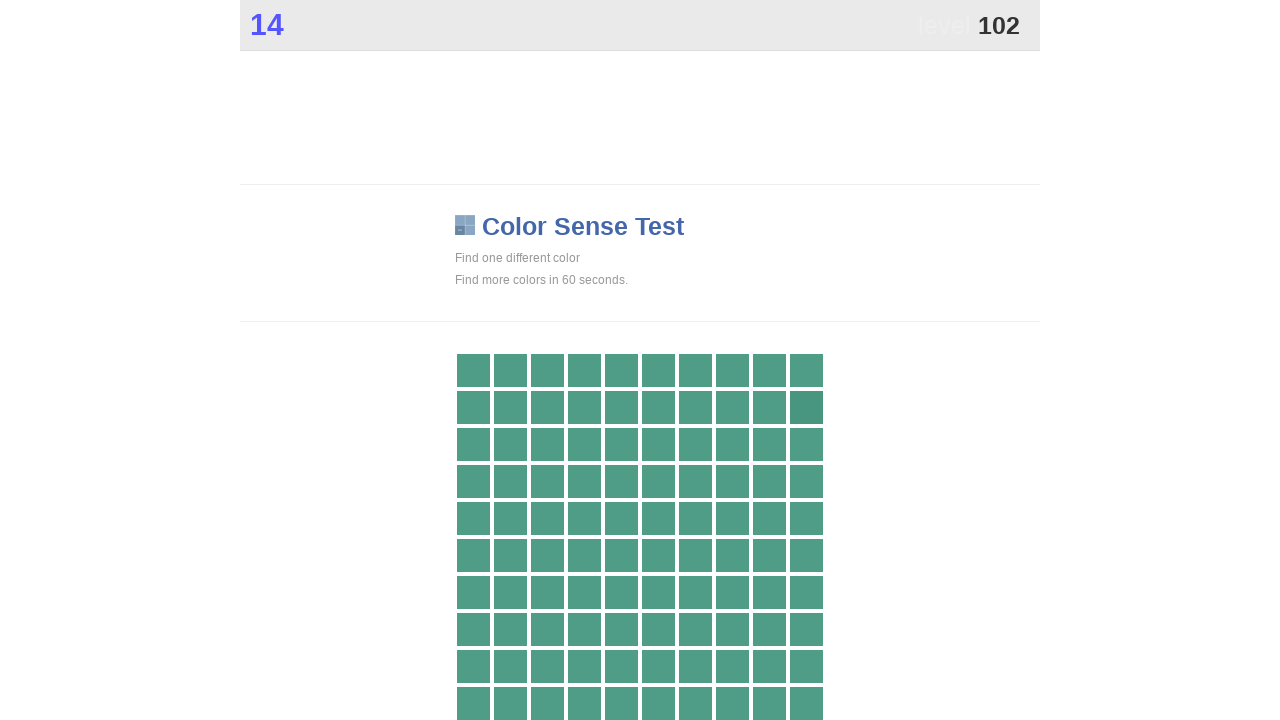

Clicked on a differently colored element at (806, 407) on .main >> nth=0
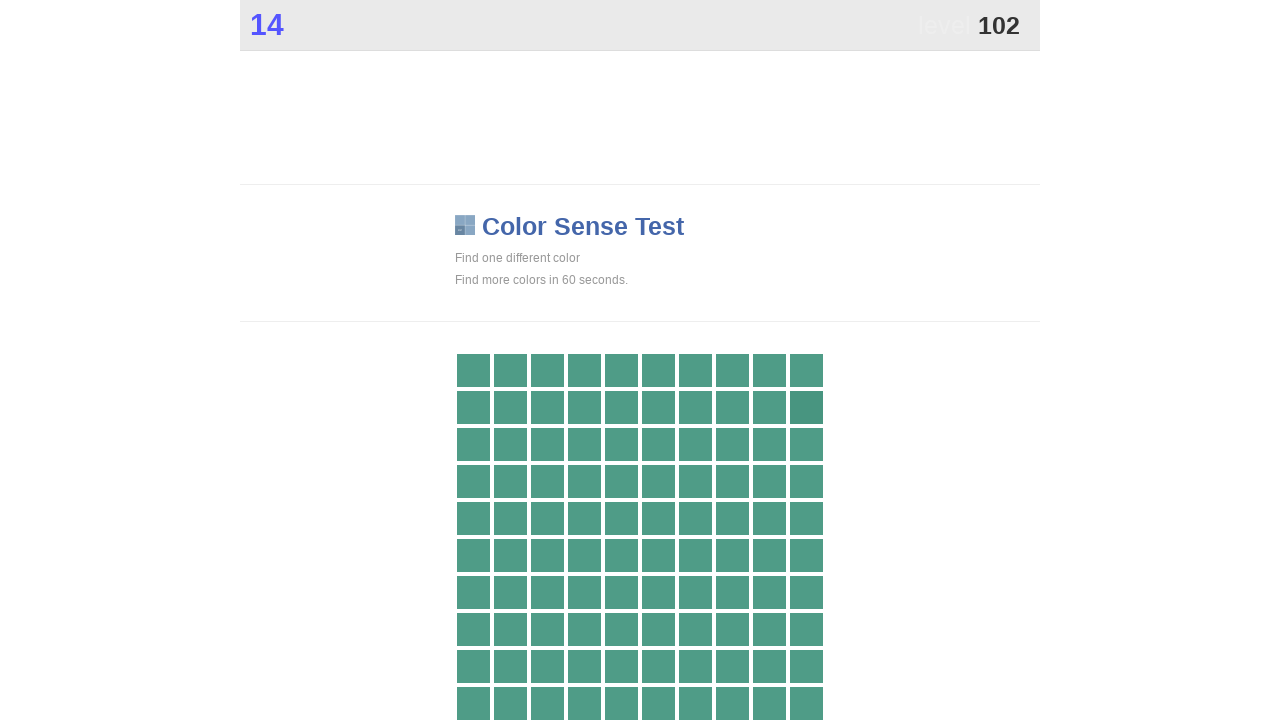

Clicked on a differently colored element at (806, 407) on .main >> nth=0
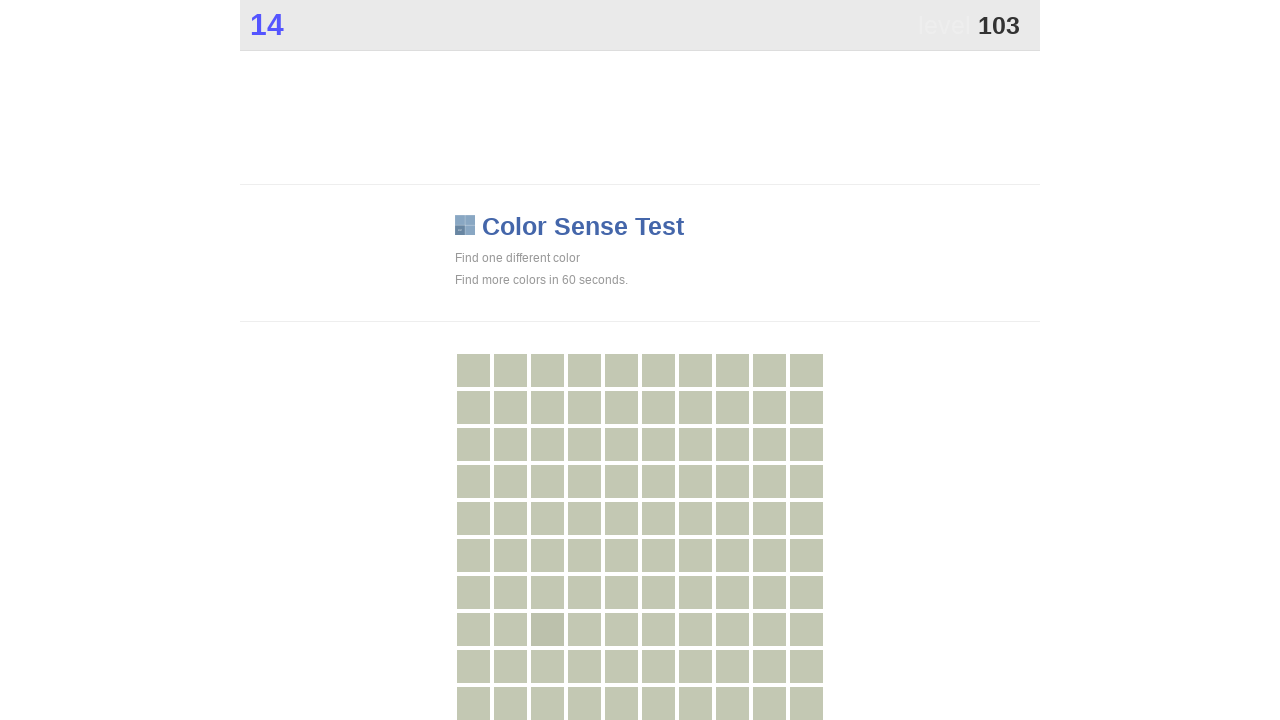

Clicked on a differently colored element at (547, 629) on .main >> nth=0
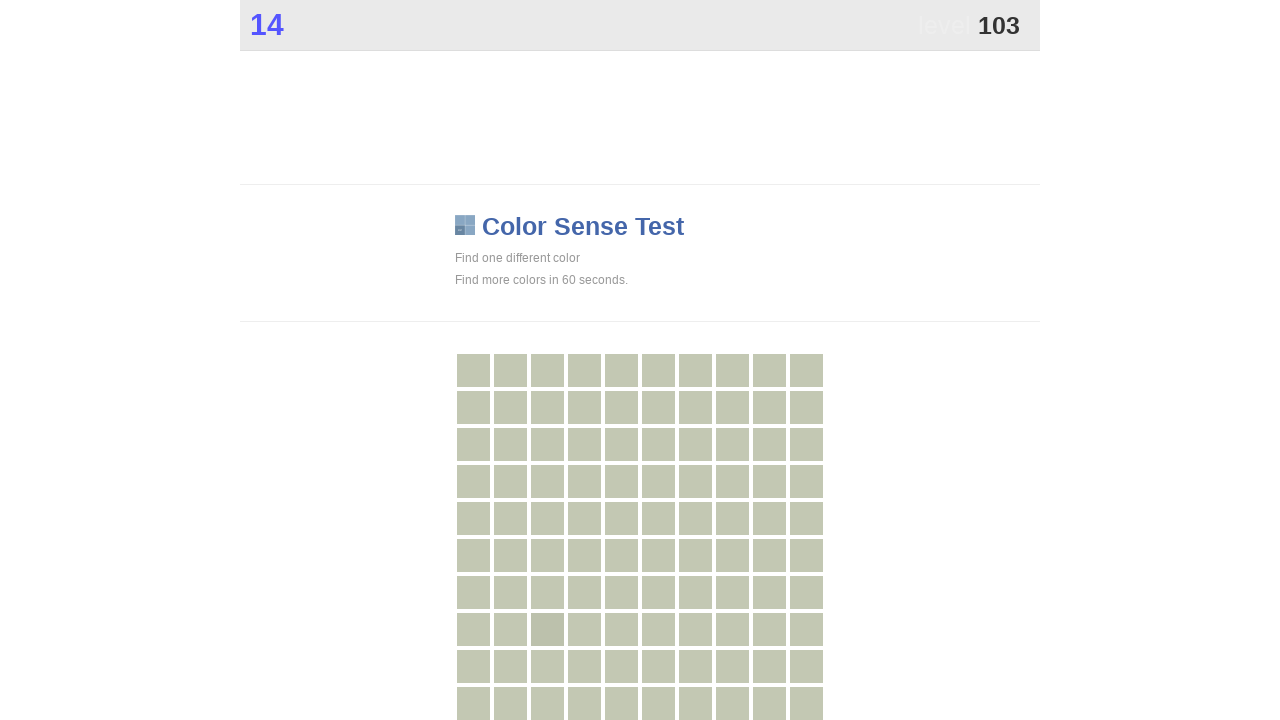

Clicked on a differently colored element at (547, 629) on .main >> nth=0
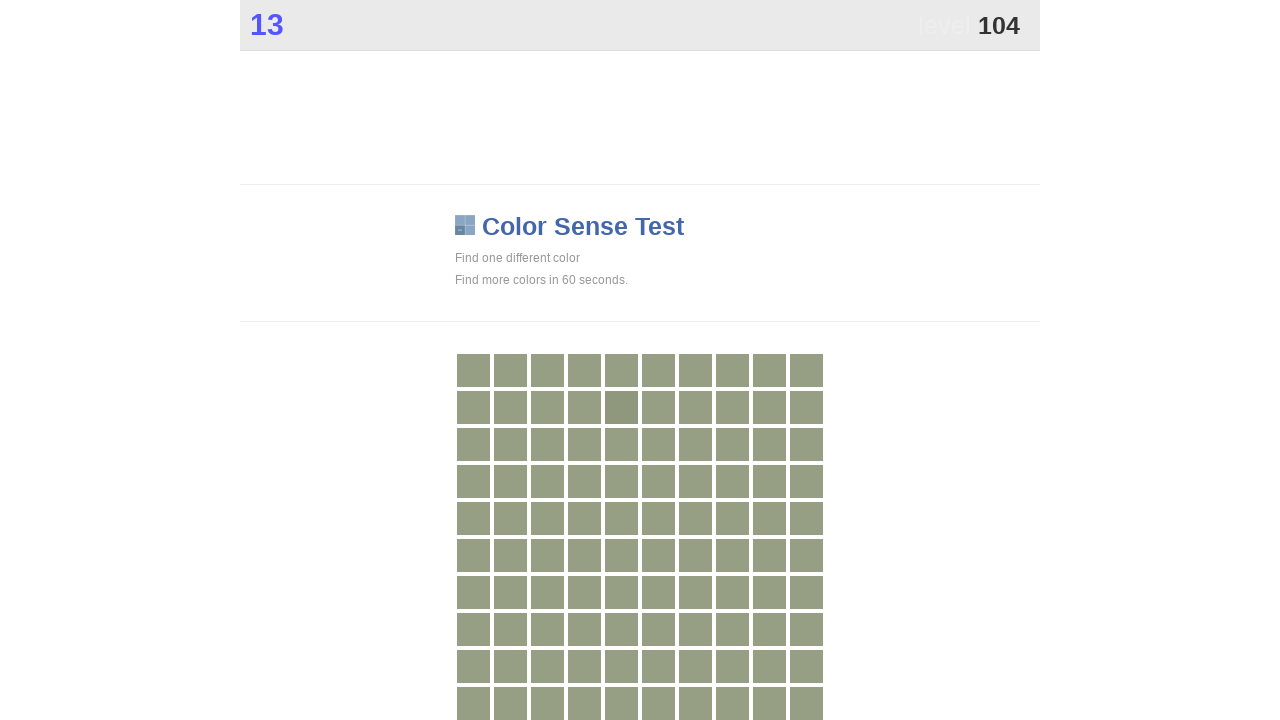

Clicked on a differently colored element at (621, 407) on .main >> nth=0
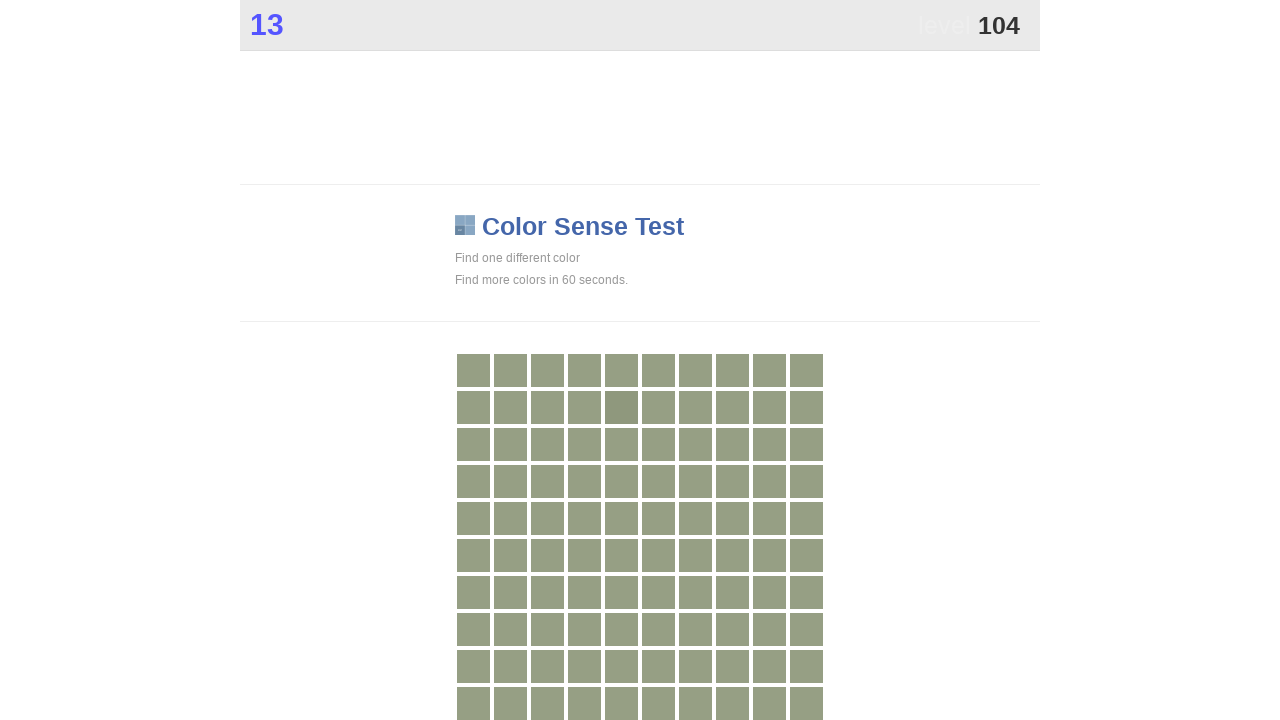

Clicked on a differently colored element at (621, 407) on .main >> nth=0
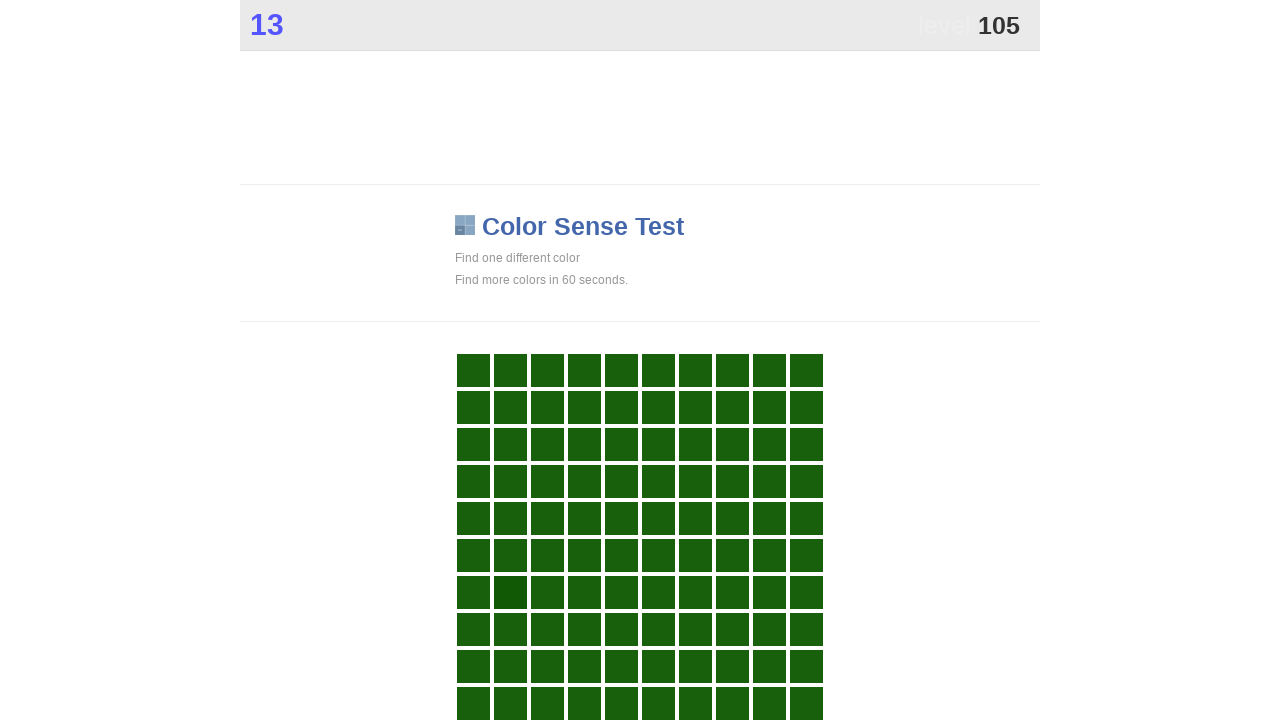

Clicked on a differently colored element at (510, 592) on .main >> nth=0
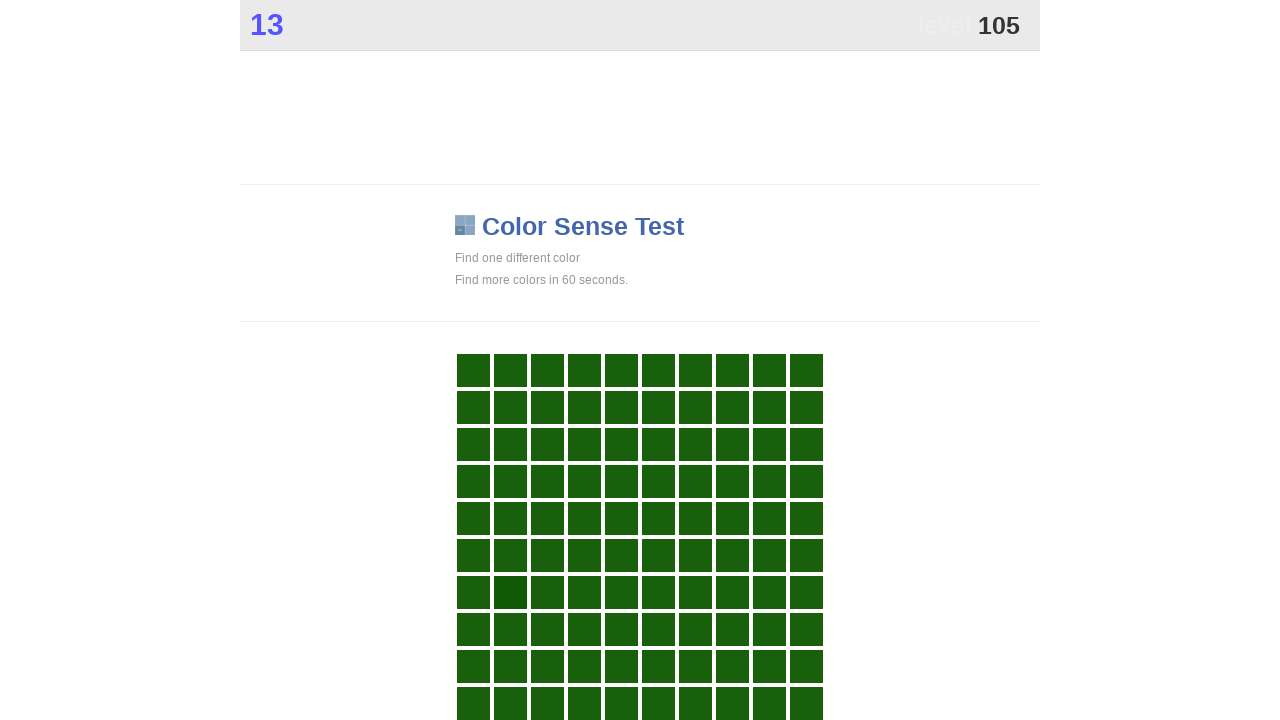

Clicked on a differently colored element at (510, 592) on .main >> nth=0
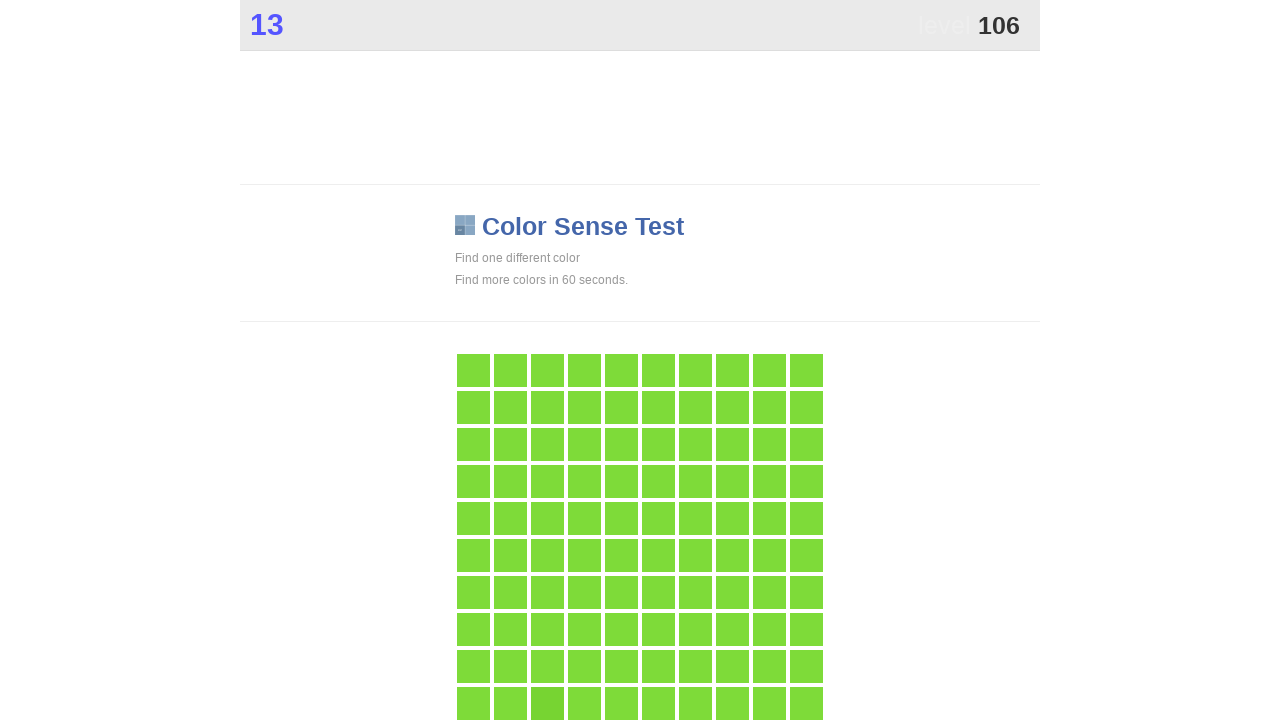

Clicked on a differently colored element at (547, 703) on .main >> nth=0
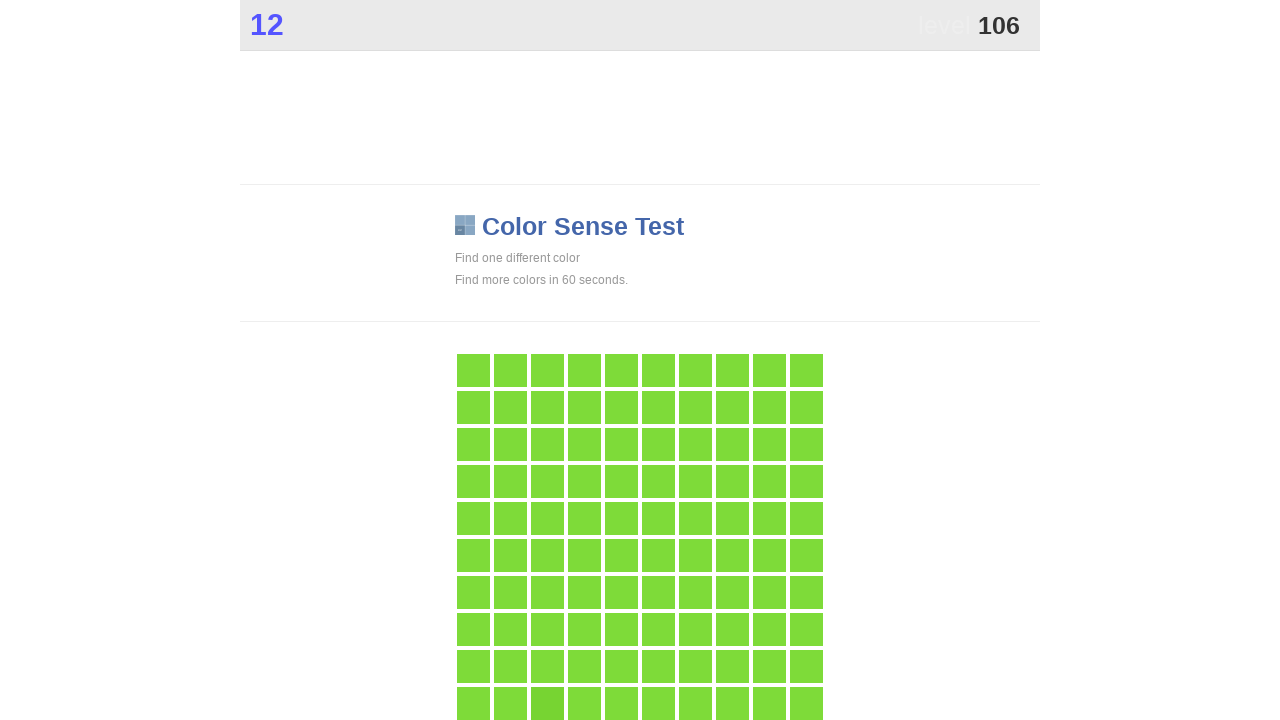

Clicked on a differently colored element at (547, 703) on .main >> nth=0
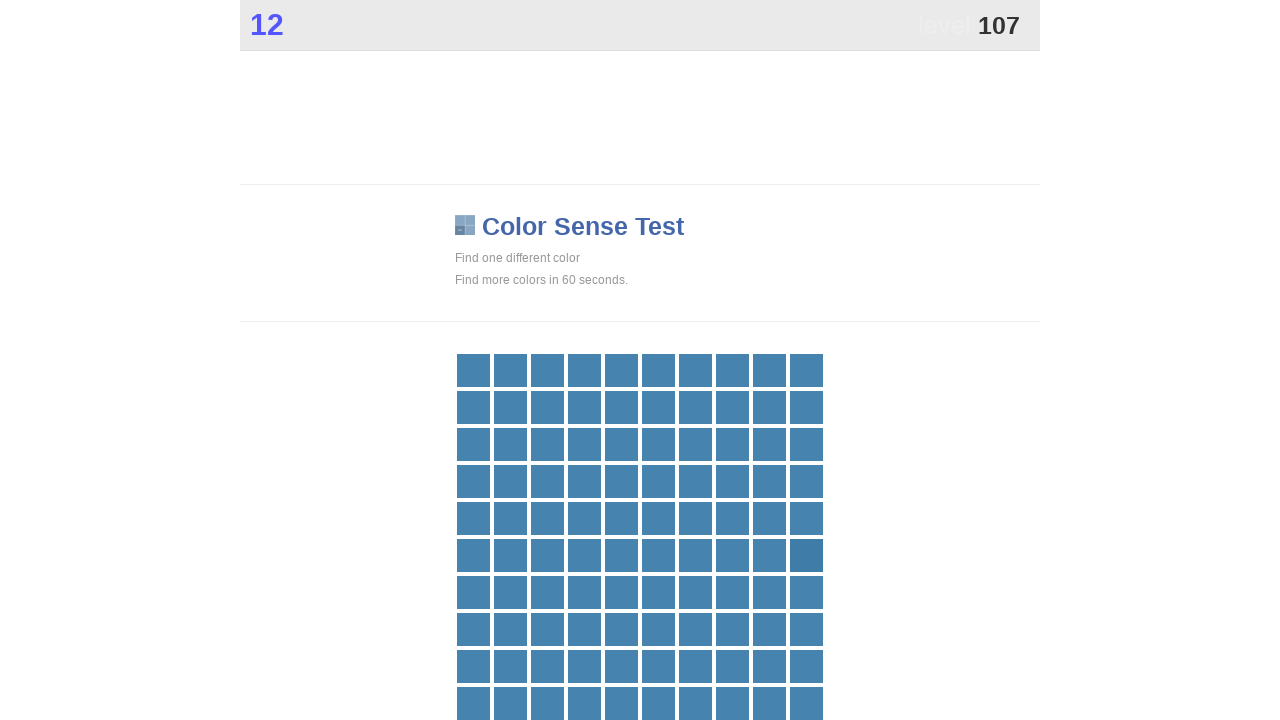

Clicked on a differently colored element at (806, 555) on .main >> nth=0
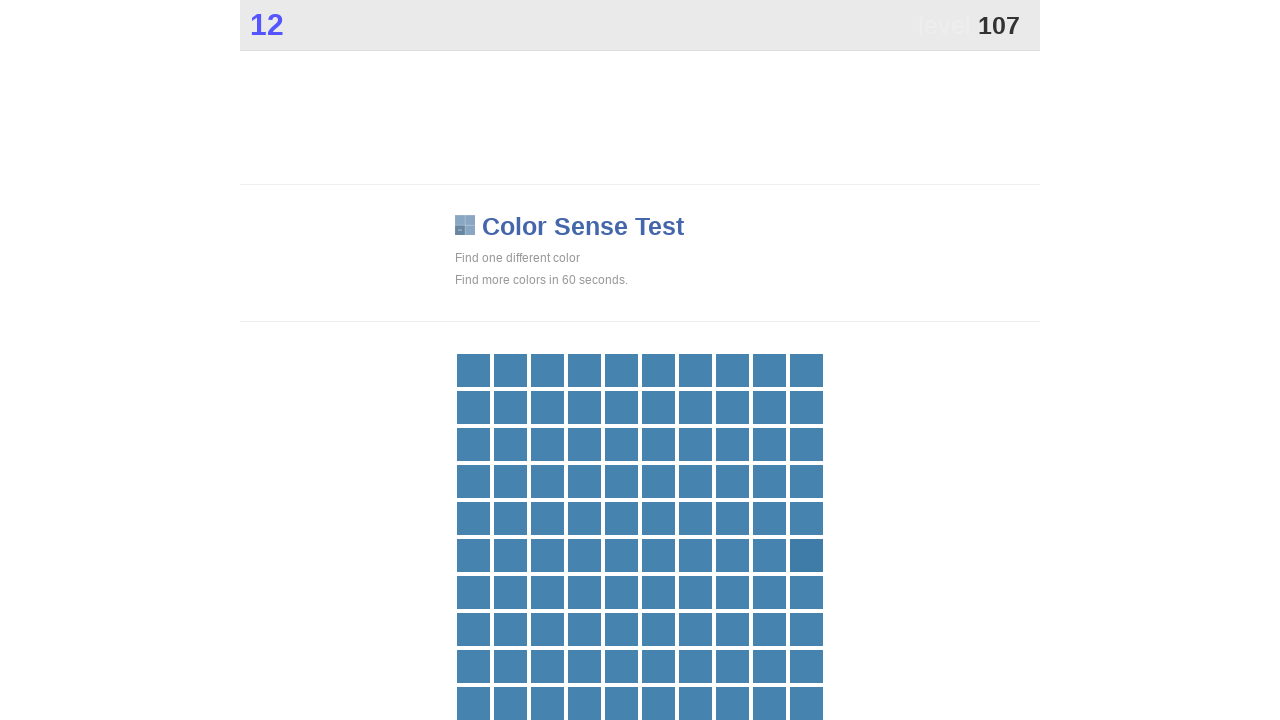

Clicked on a differently colored element at (806, 555) on .main >> nth=0
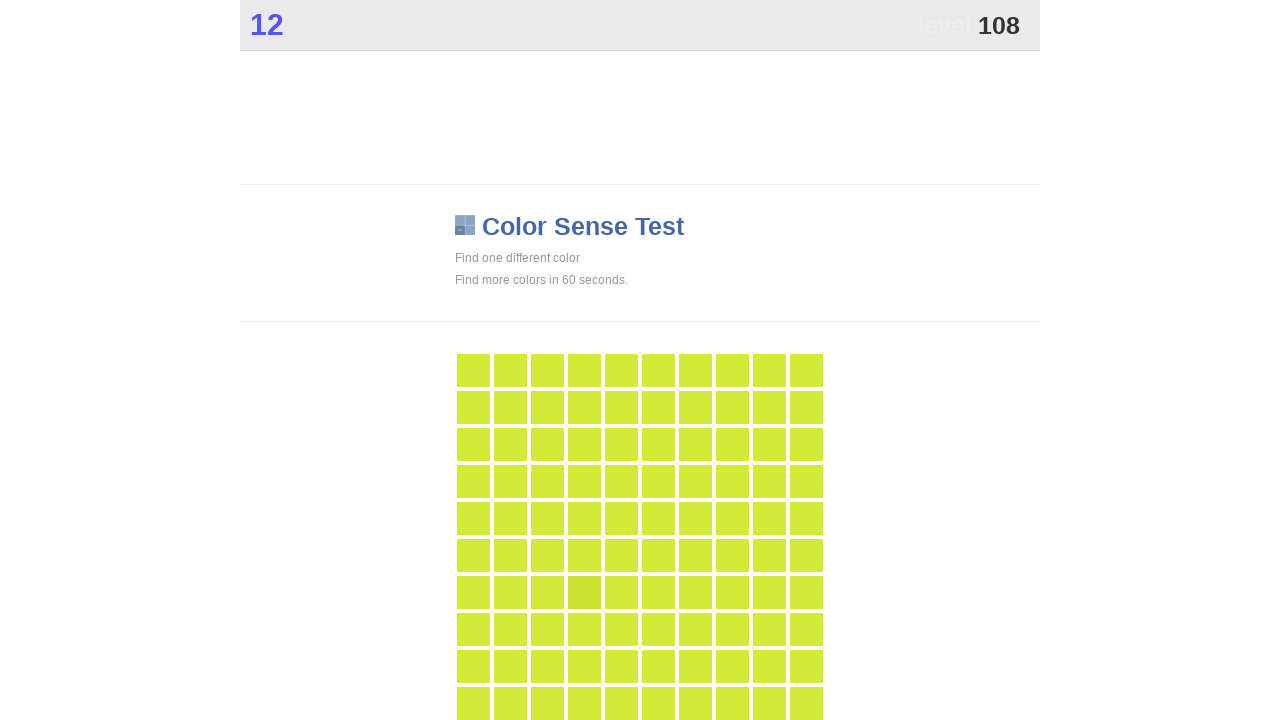

Clicked on a differently colored element at (584, 592) on .main >> nth=0
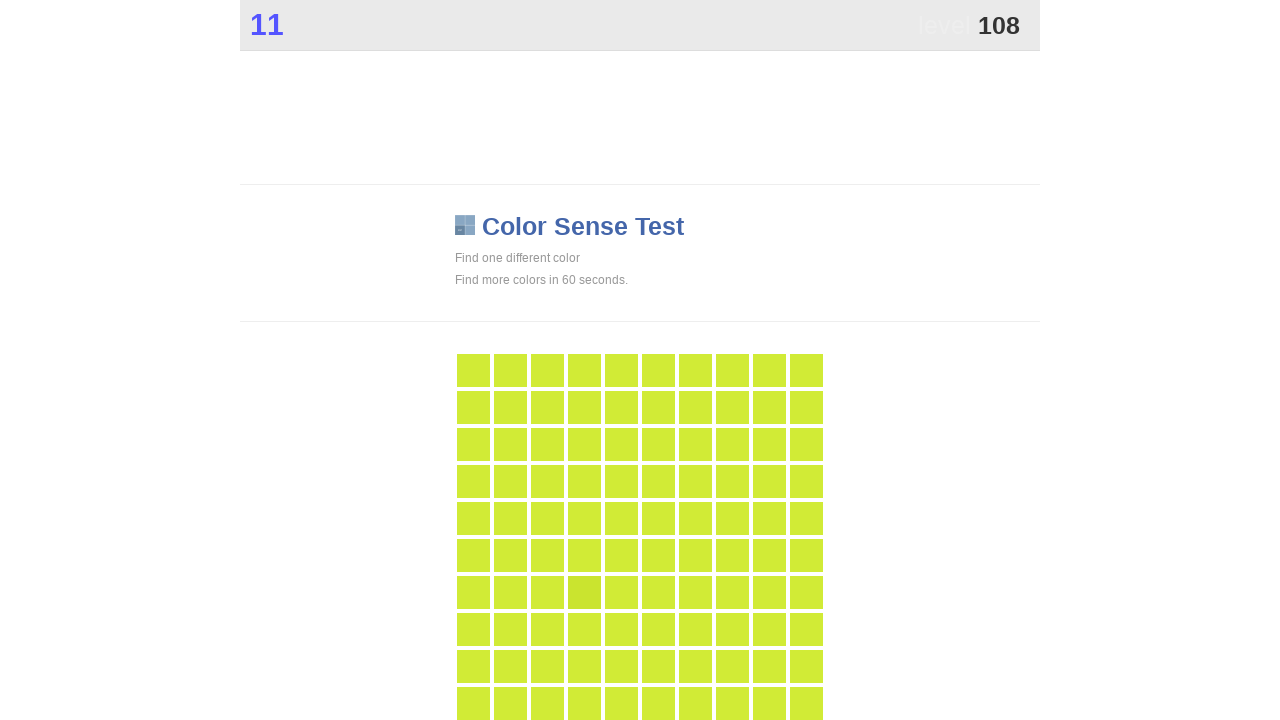

Clicked on a differently colored element at (584, 592) on .main >> nth=0
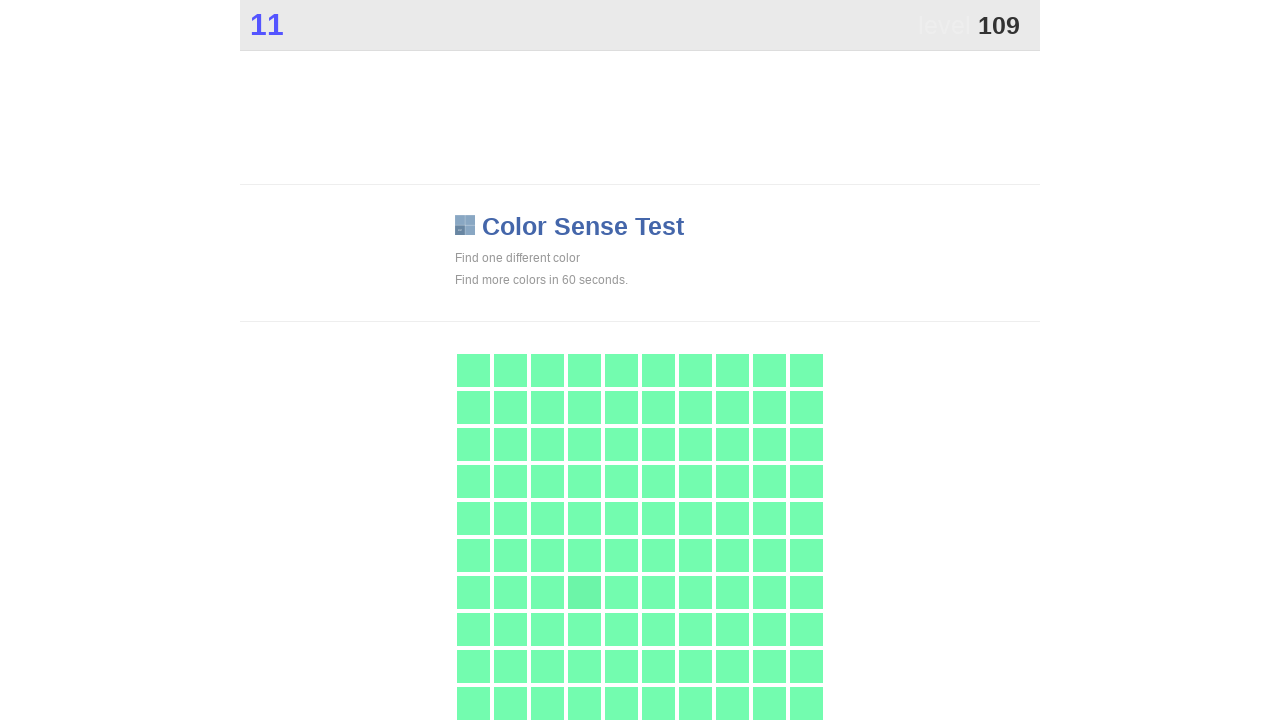

Clicked on a differently colored element at (584, 592) on .main >> nth=0
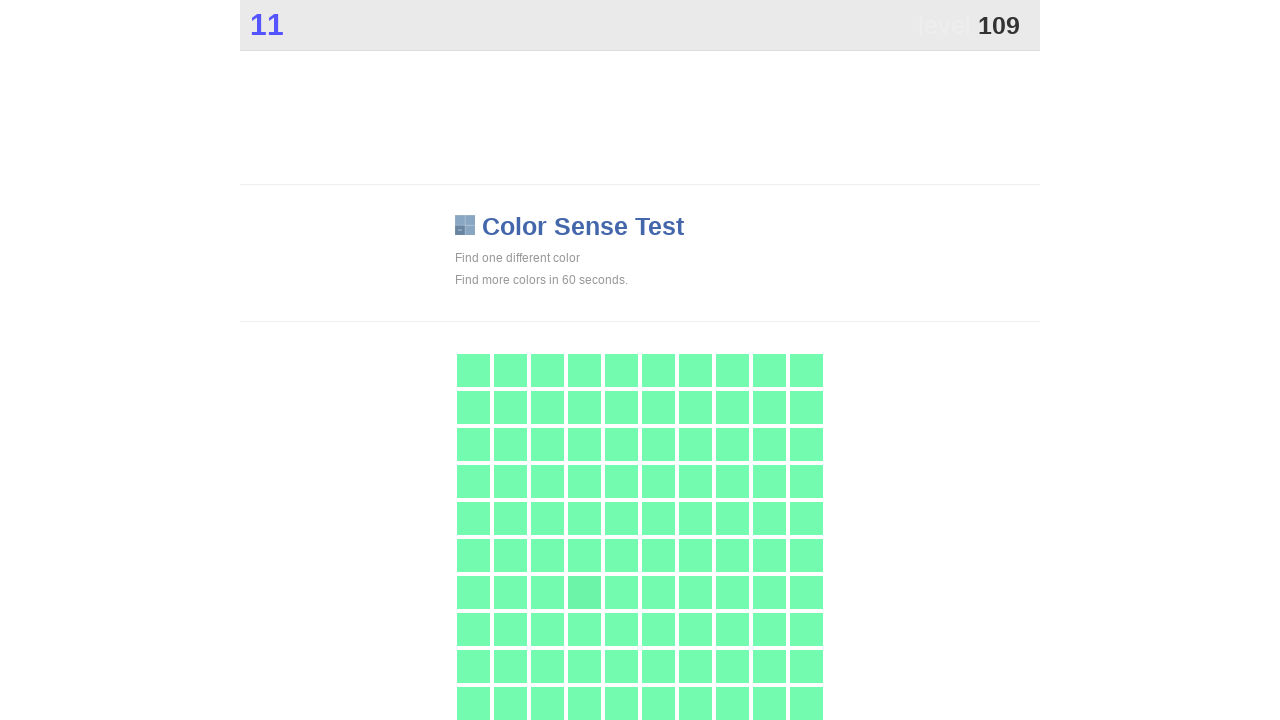

Clicked on a differently colored element at (584, 592) on .main >> nth=0
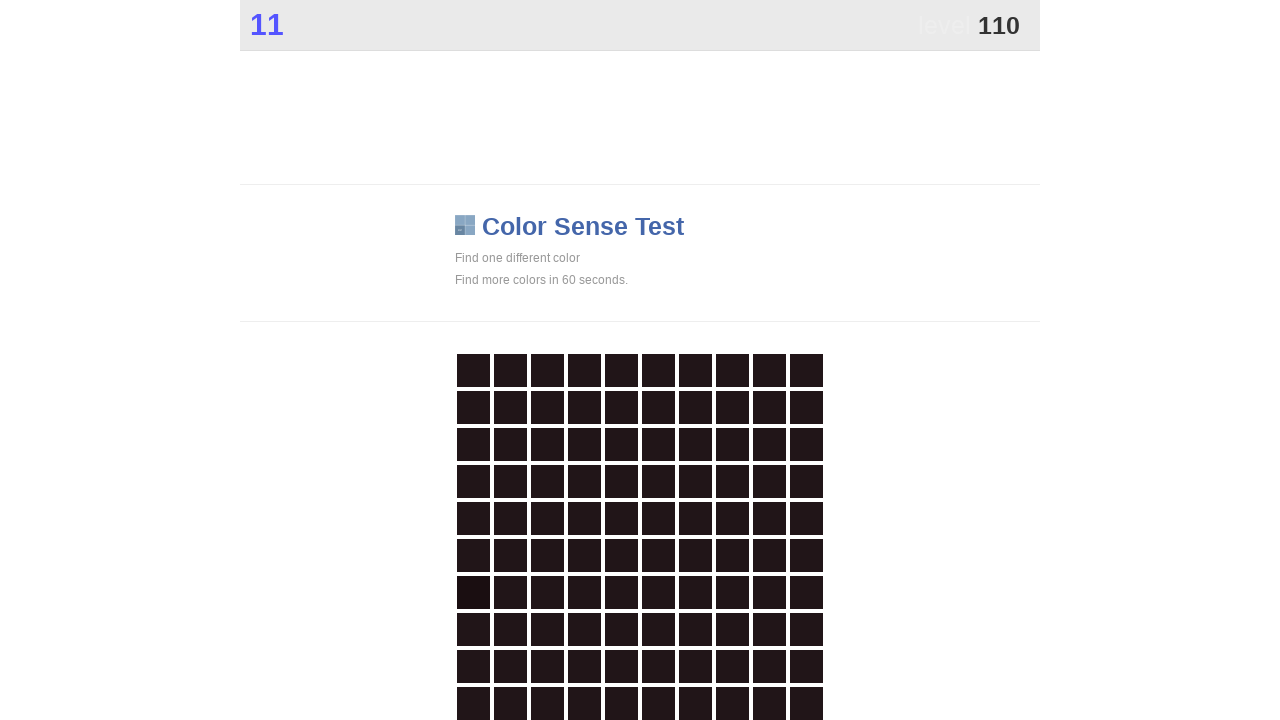

Clicked on a differently colored element at (473, 592) on .main >> nth=0
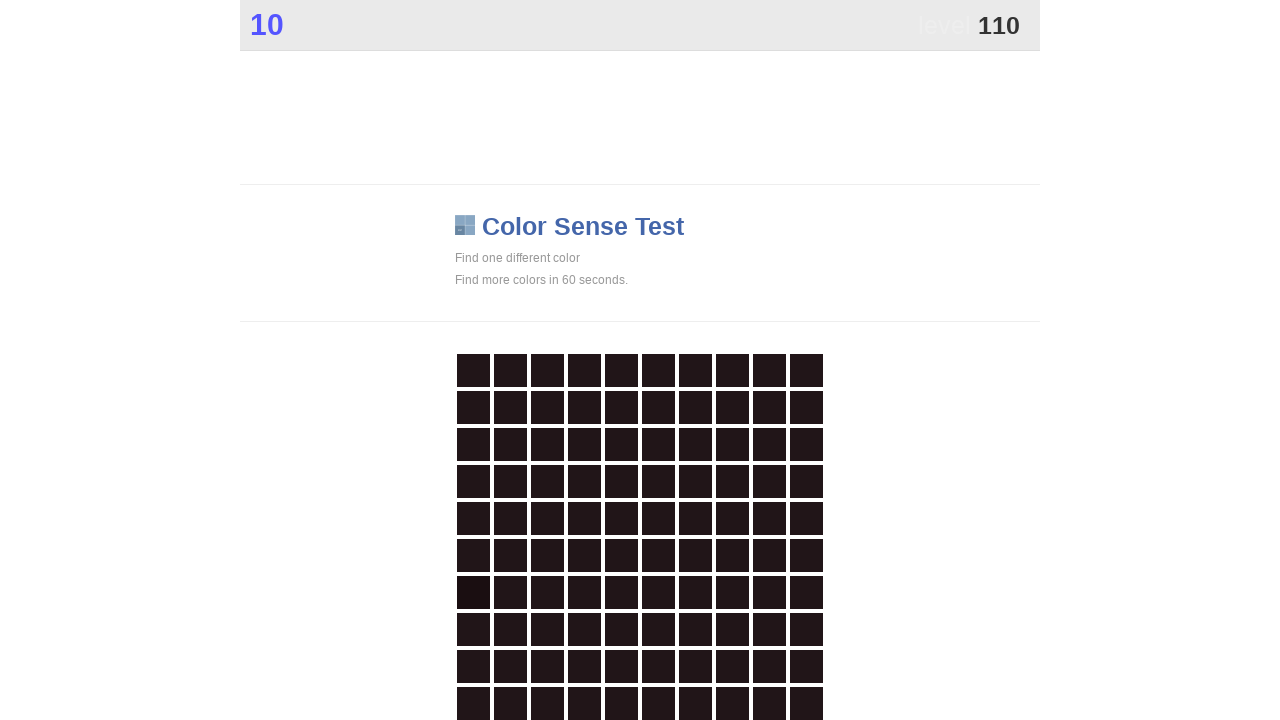

Clicked on a differently colored element at (473, 592) on .main >> nth=0
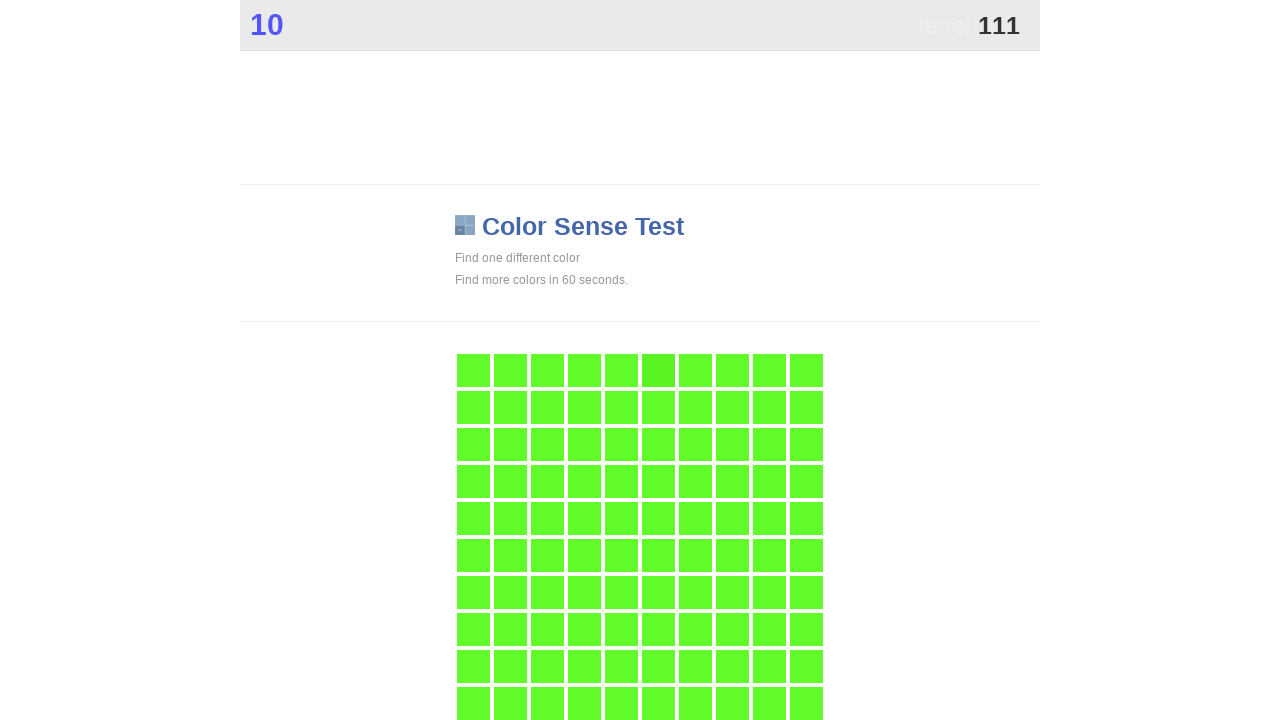

Clicked on a differently colored element at (658, 370) on .main >> nth=0
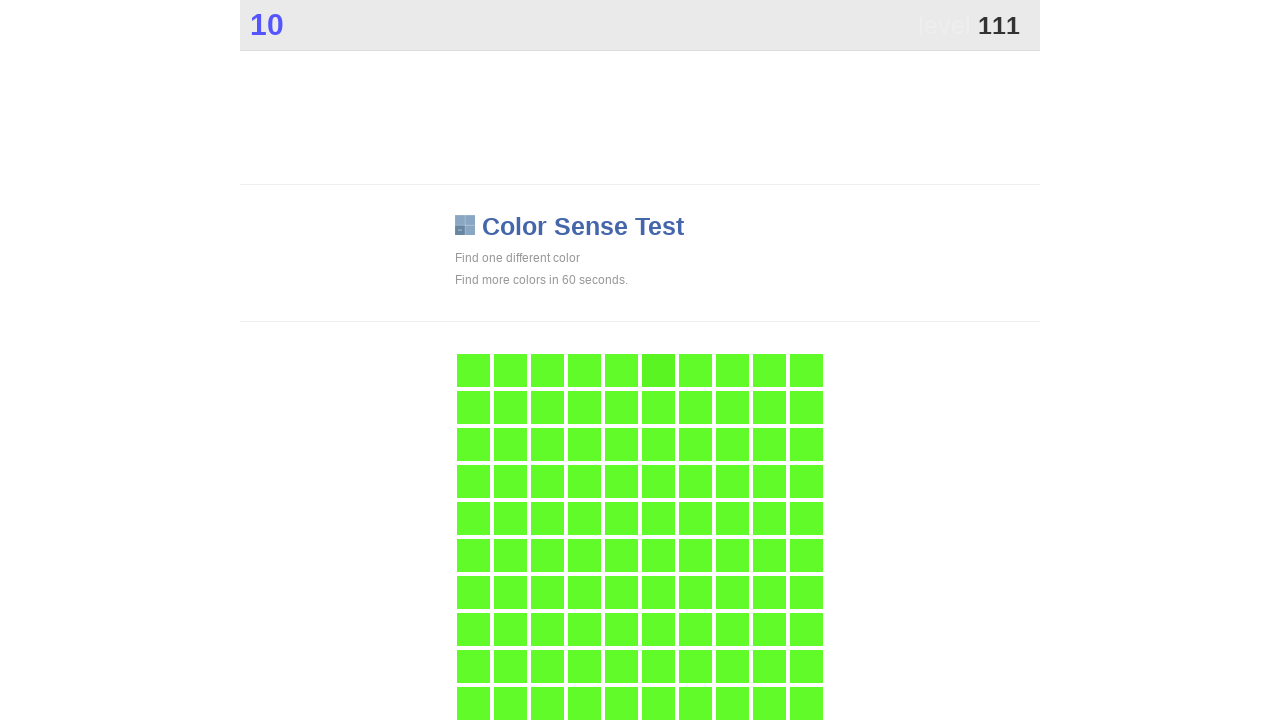

Clicked on a differently colored element at (658, 370) on .main >> nth=0
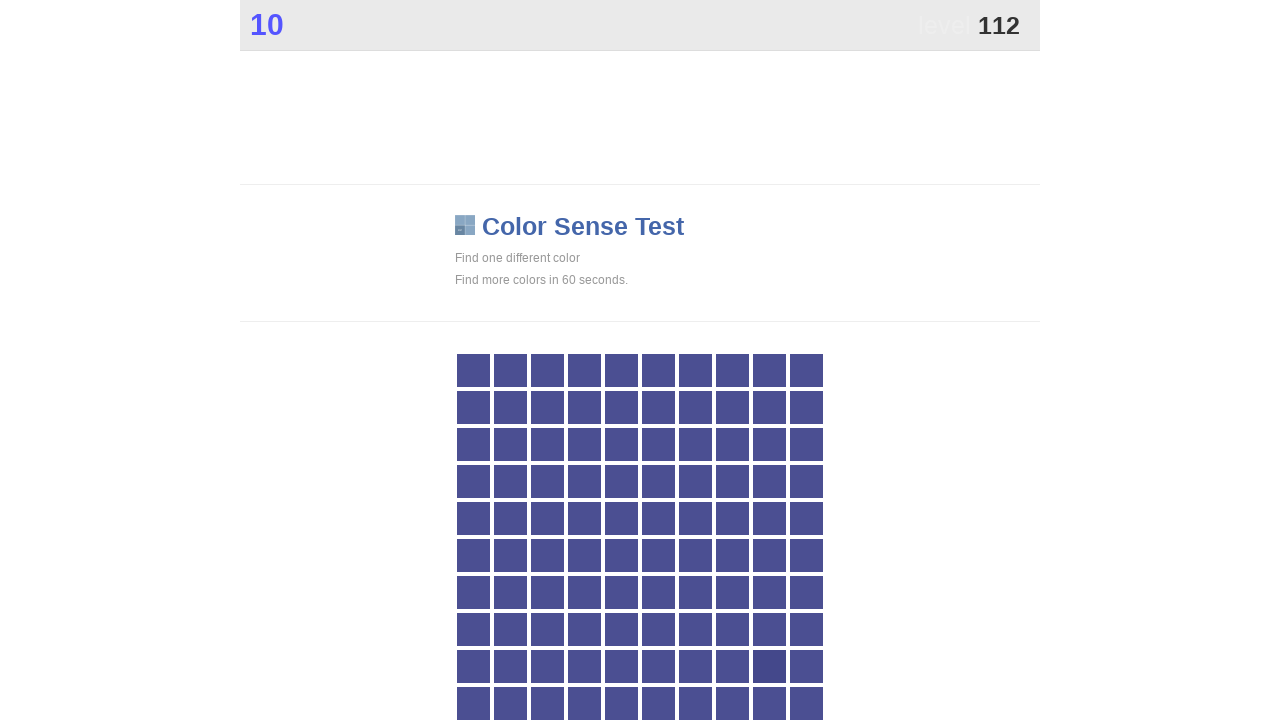

Clicked on a differently colored element at (769, 666) on .main >> nth=0
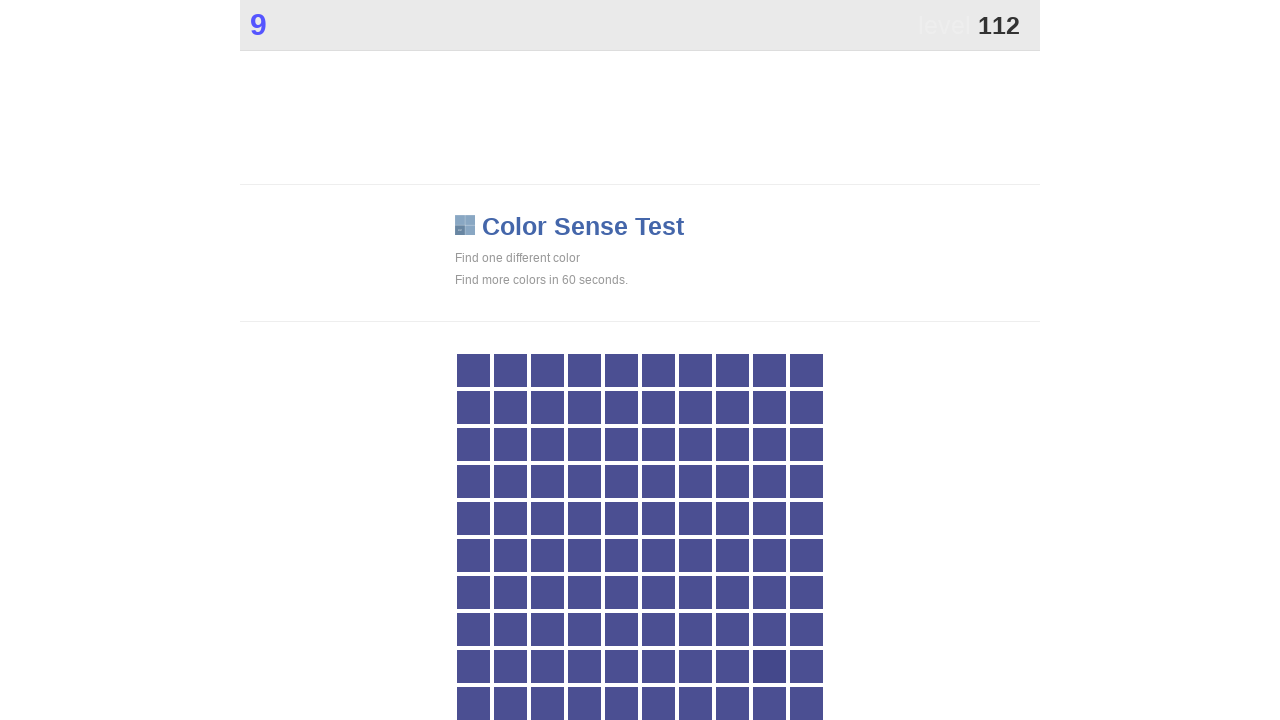

Clicked on a differently colored element at (769, 666) on .main >> nth=0
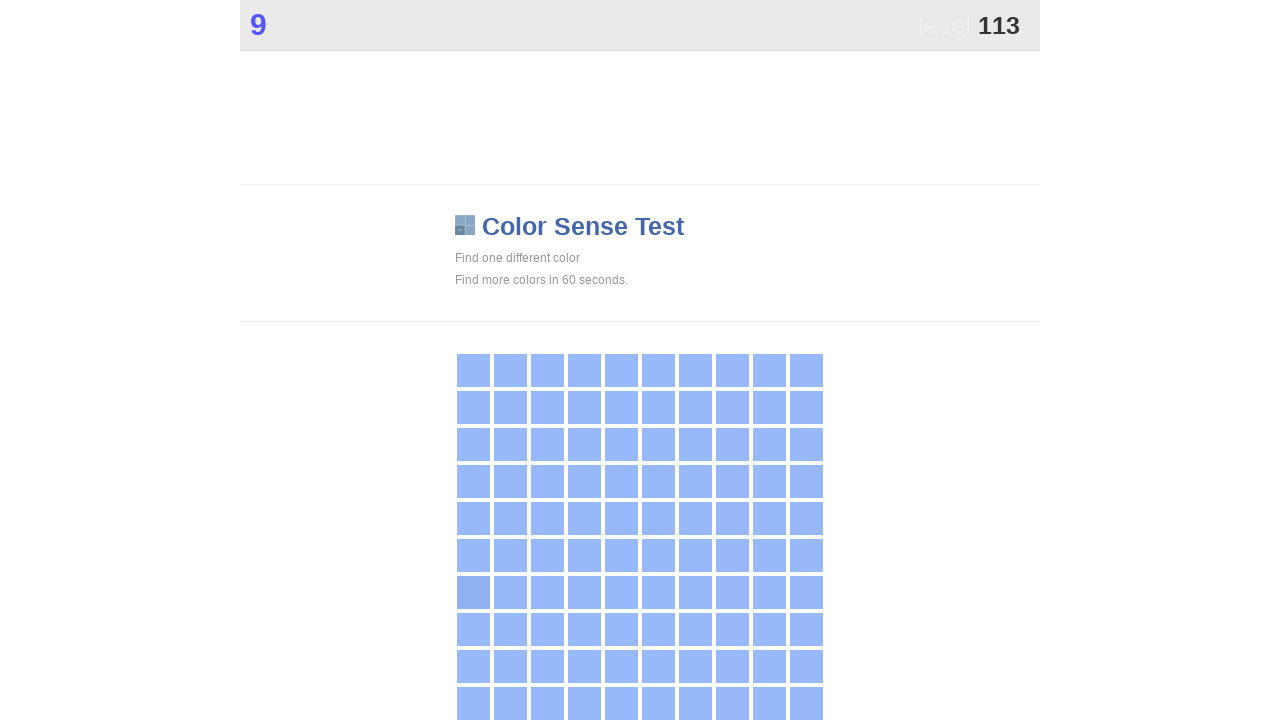

Clicked on a differently colored element at (473, 592) on .main >> nth=0
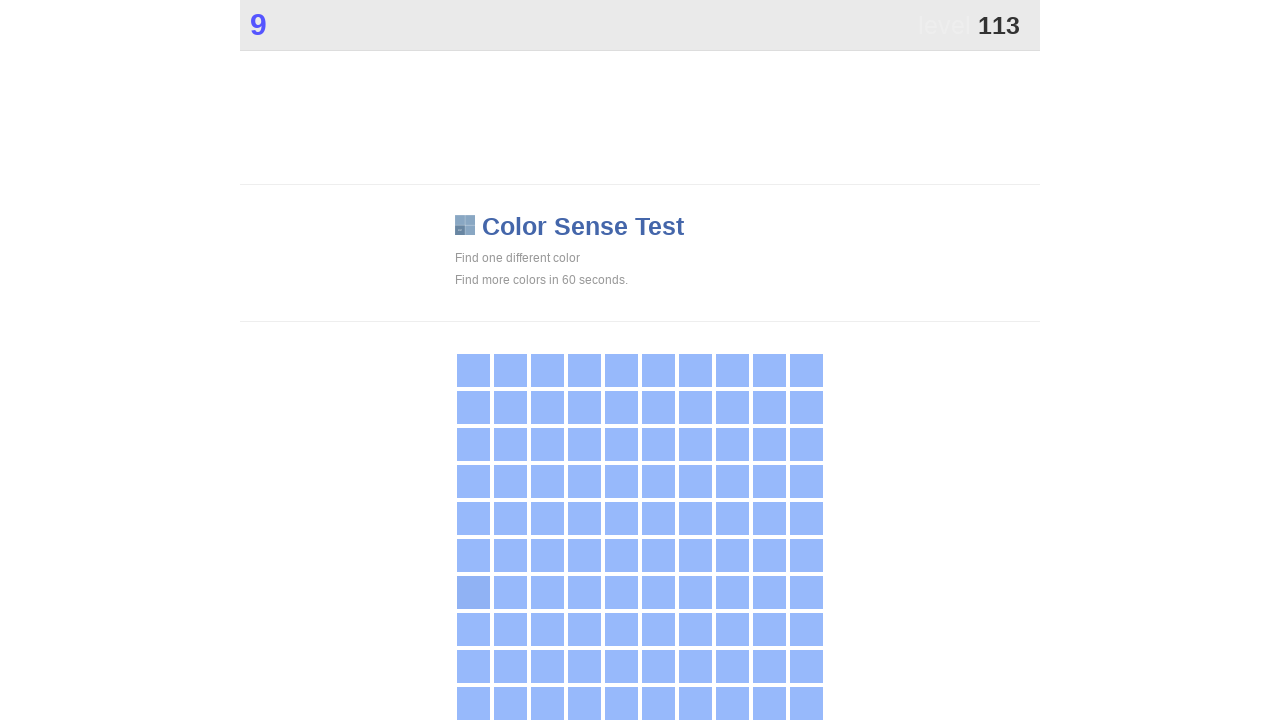

Clicked on a differently colored element at (473, 592) on .main >> nth=0
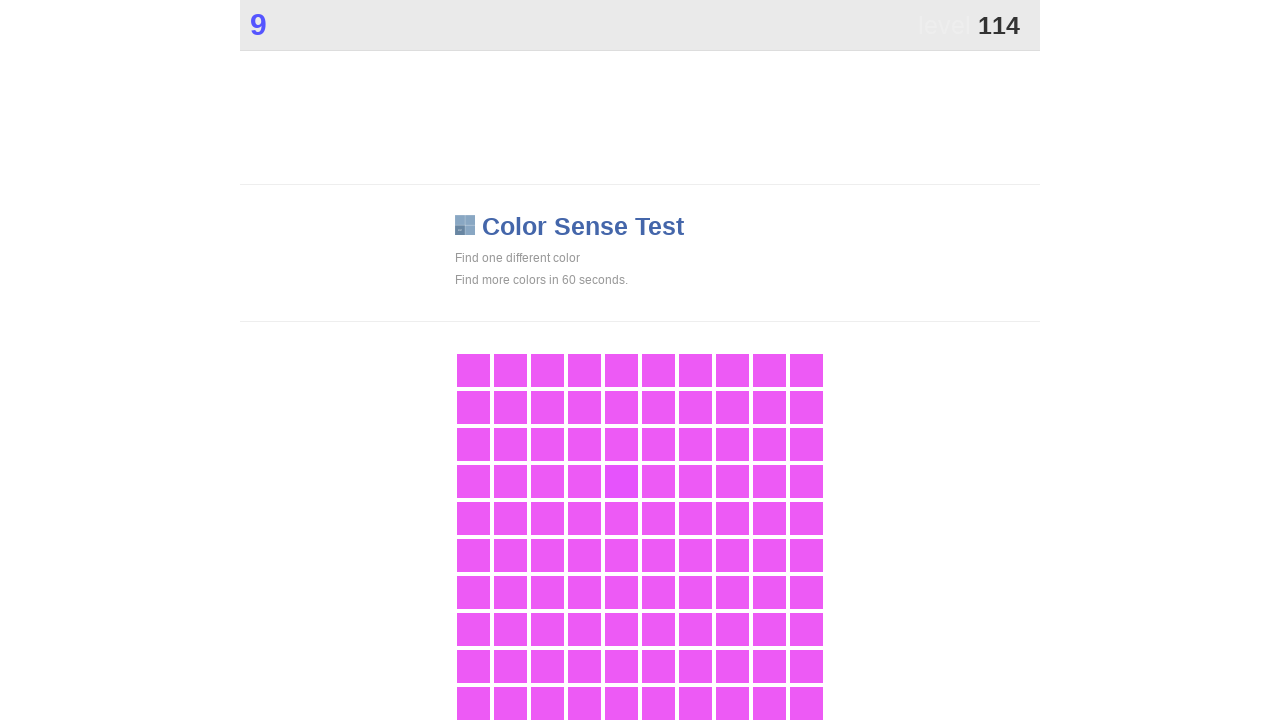

Clicked on a differently colored element at (621, 481) on .main >> nth=0
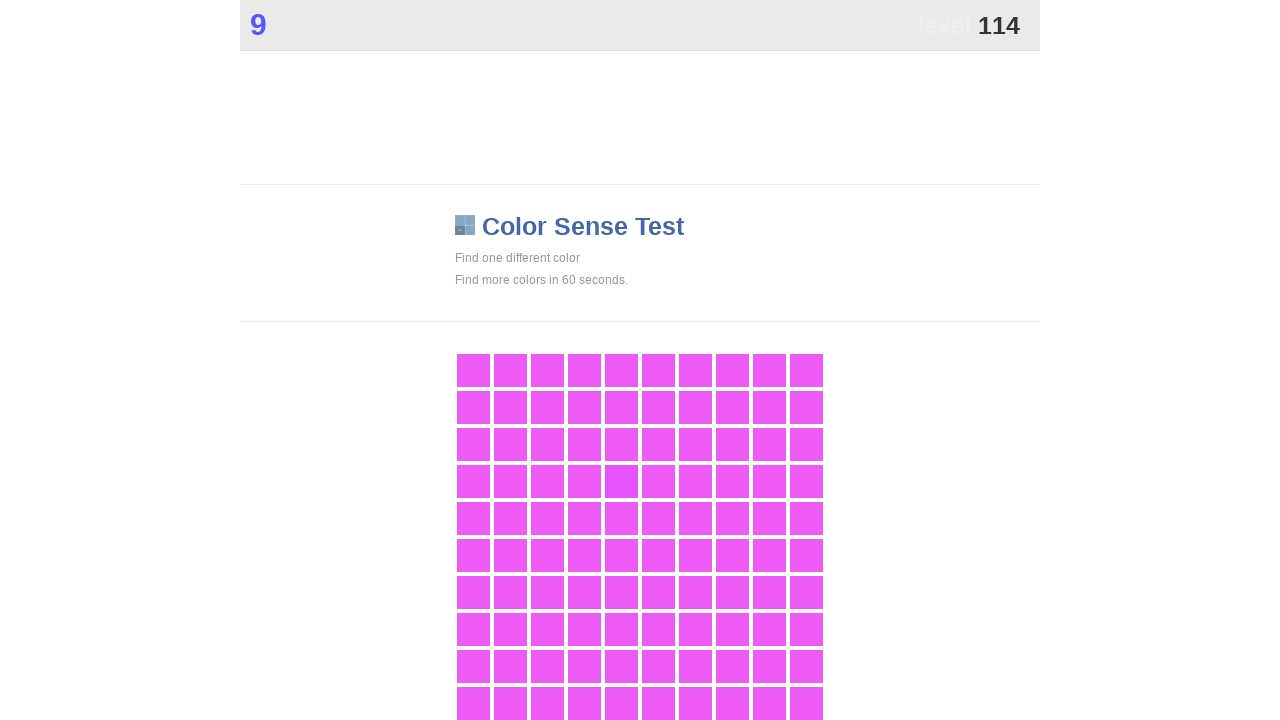

Clicked on a differently colored element at (621, 481) on .main >> nth=0
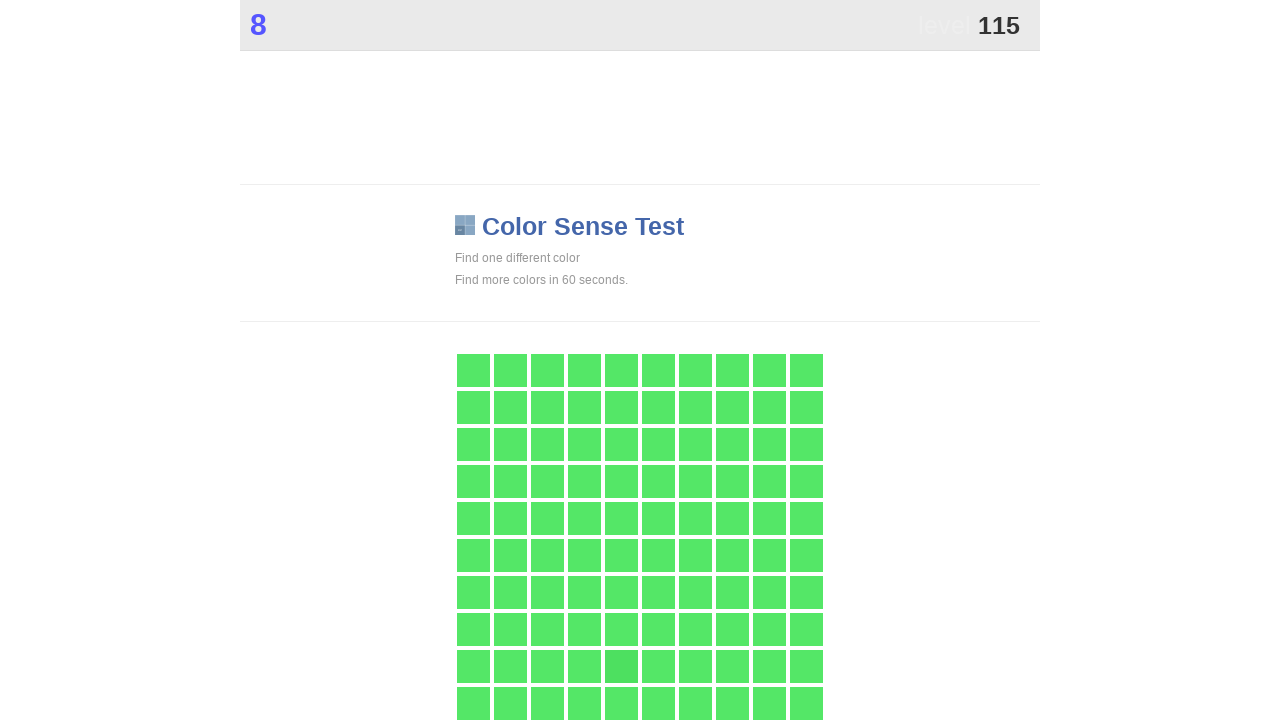

Clicked on a differently colored element at (621, 666) on .main >> nth=0
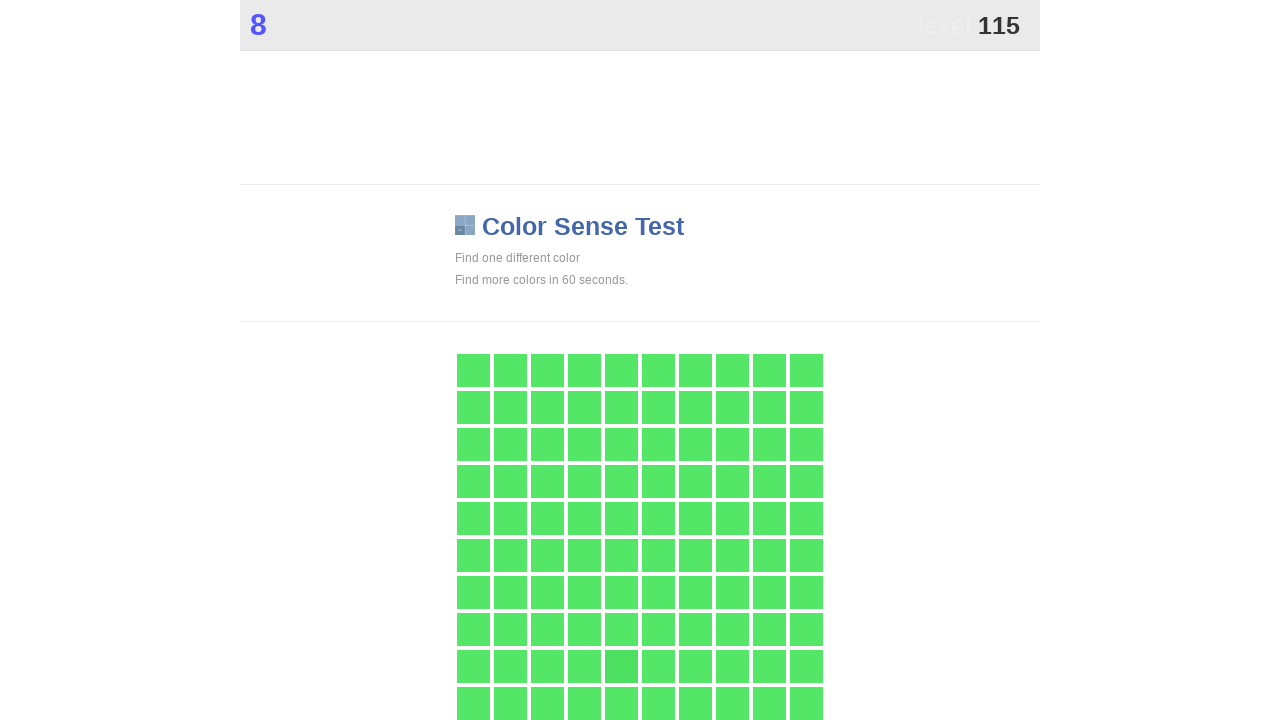

Clicked on a differently colored element at (621, 666) on .main >> nth=0
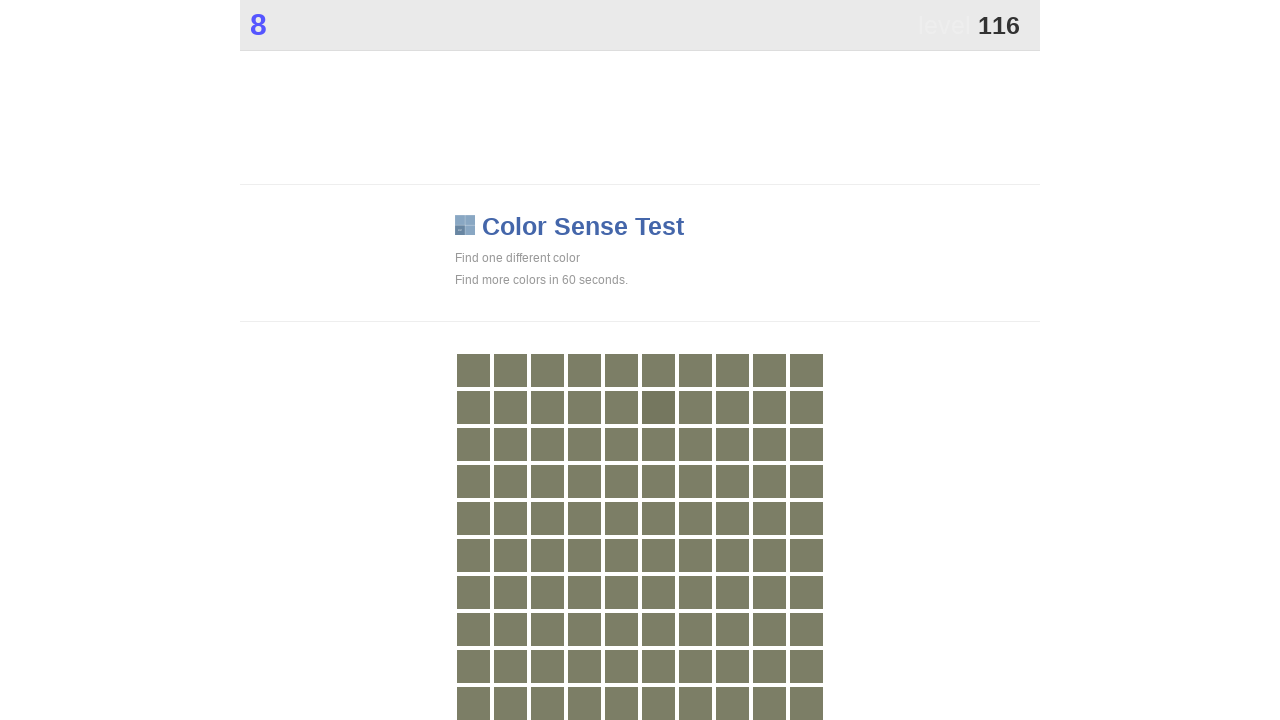

Clicked on a differently colored element at (658, 407) on .main >> nth=0
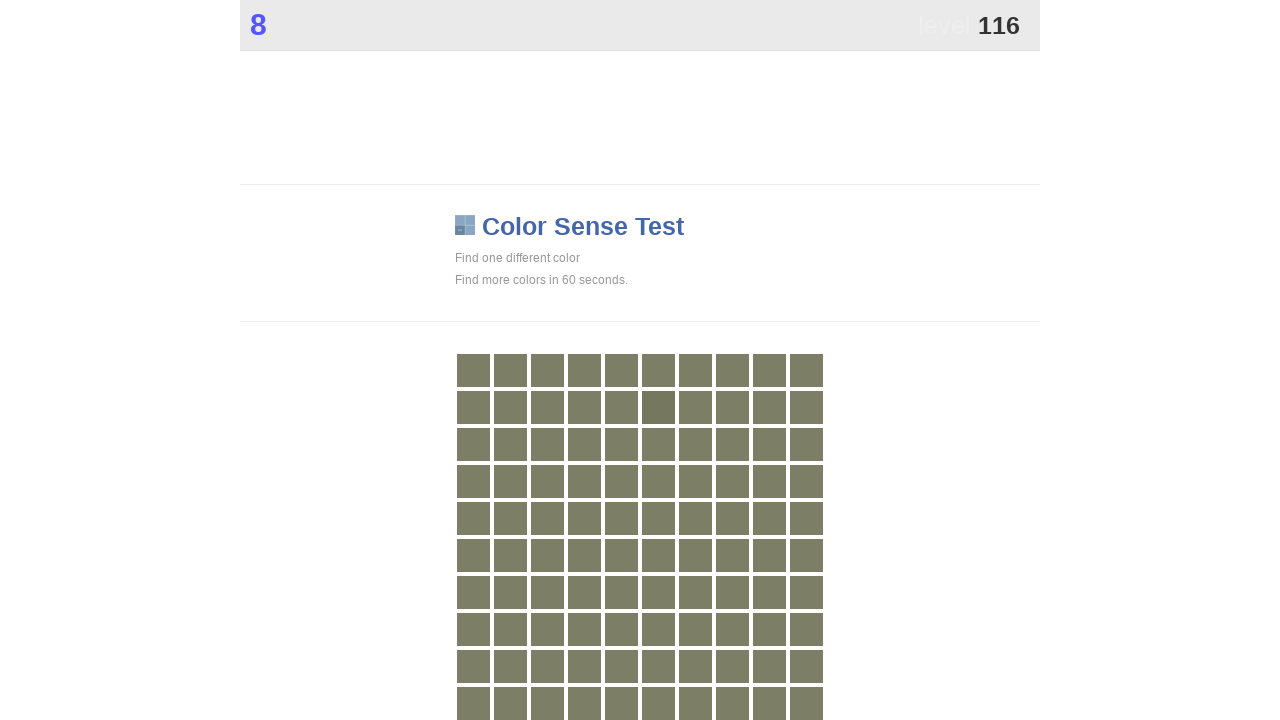

Clicked on a differently colored element at (658, 407) on .main >> nth=0
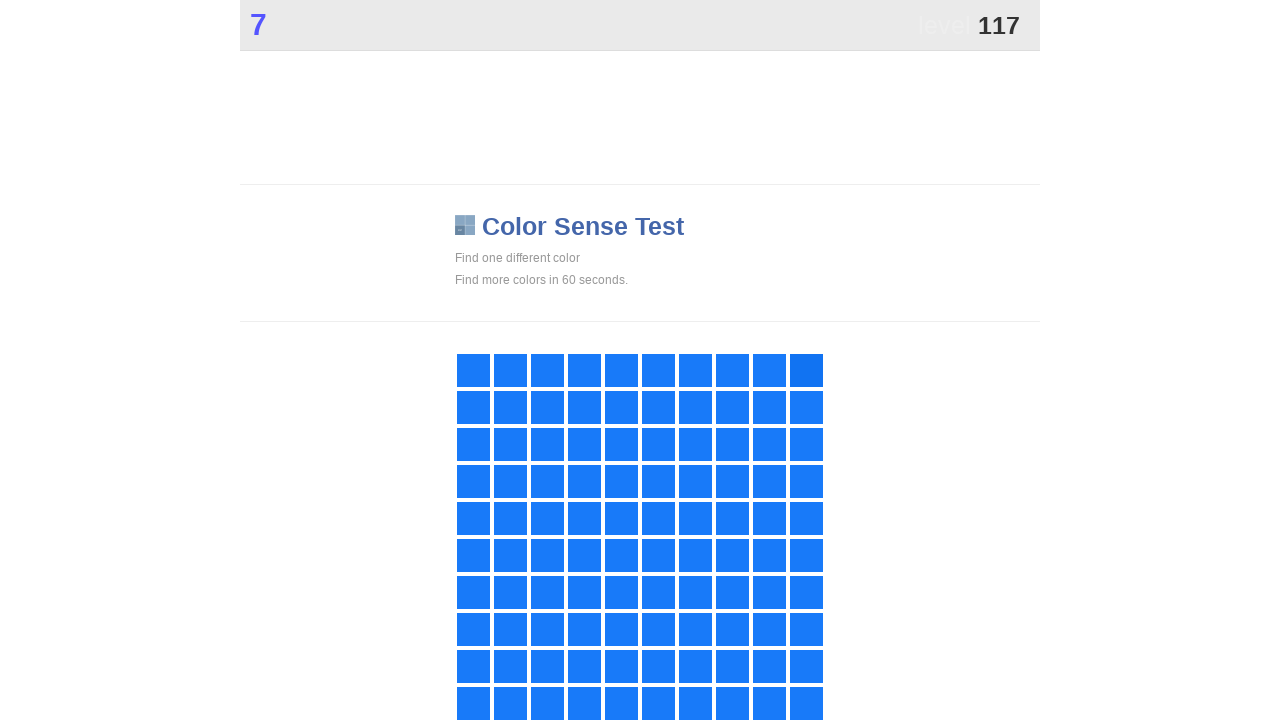

Clicked on a differently colored element at (806, 370) on .main >> nth=0
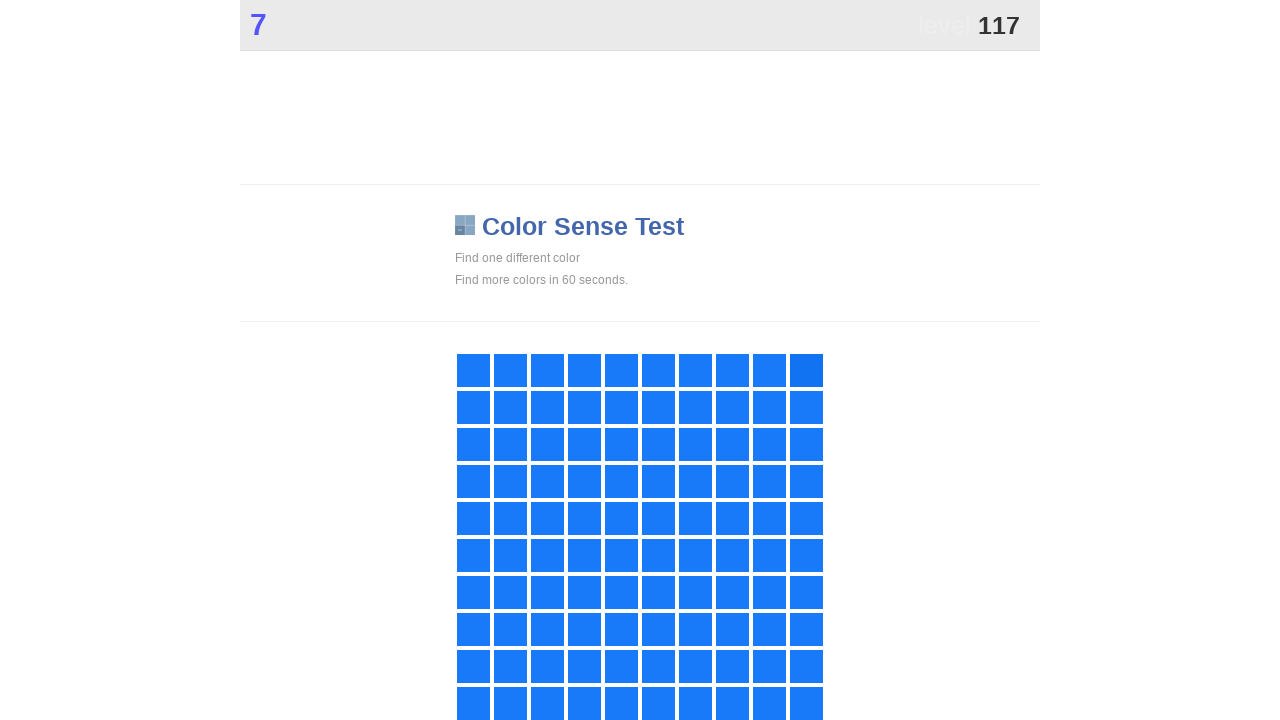

Clicked on a differently colored element at (806, 370) on .main >> nth=0
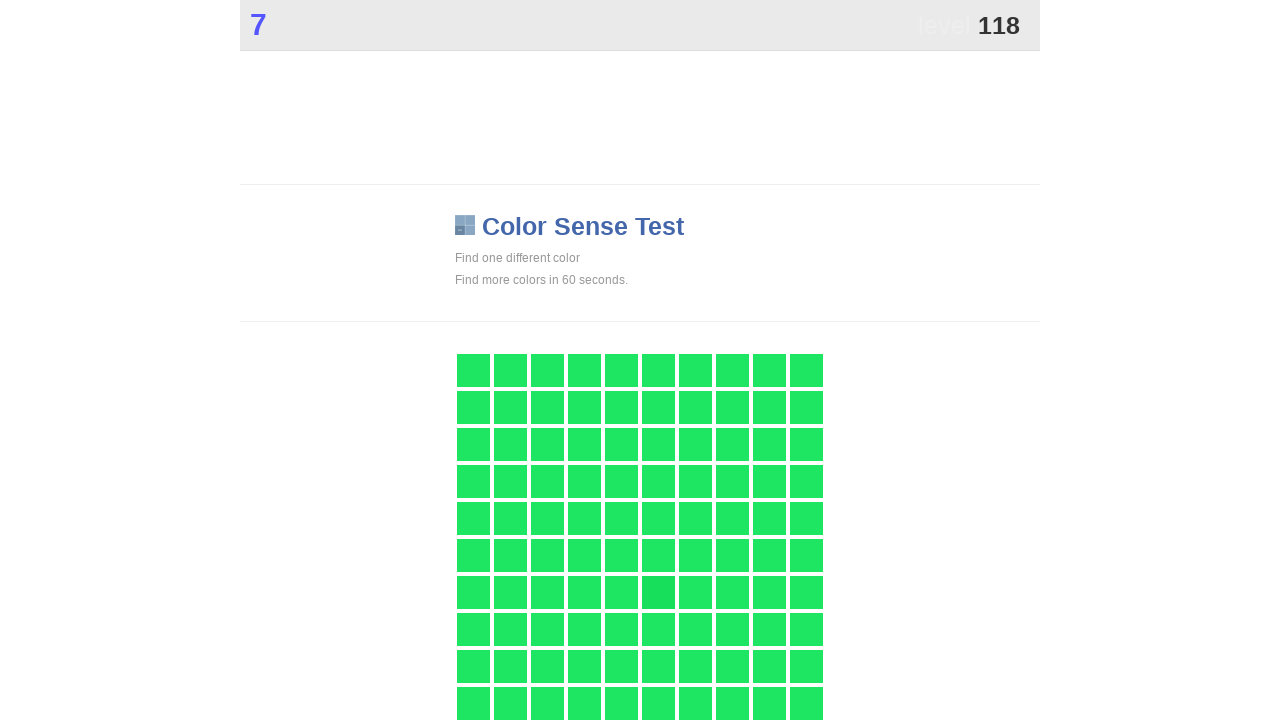

Clicked on a differently colored element at (658, 592) on .main >> nth=0
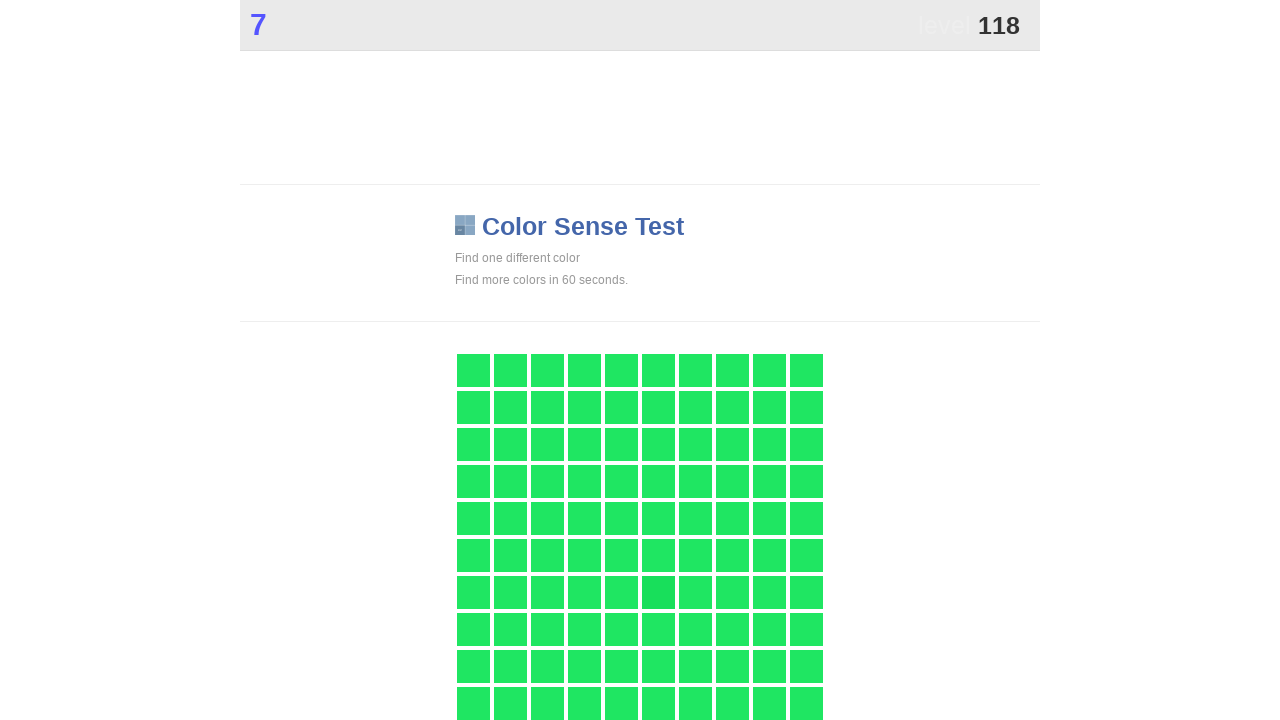

Clicked on a differently colored element at (658, 592) on .main >> nth=0
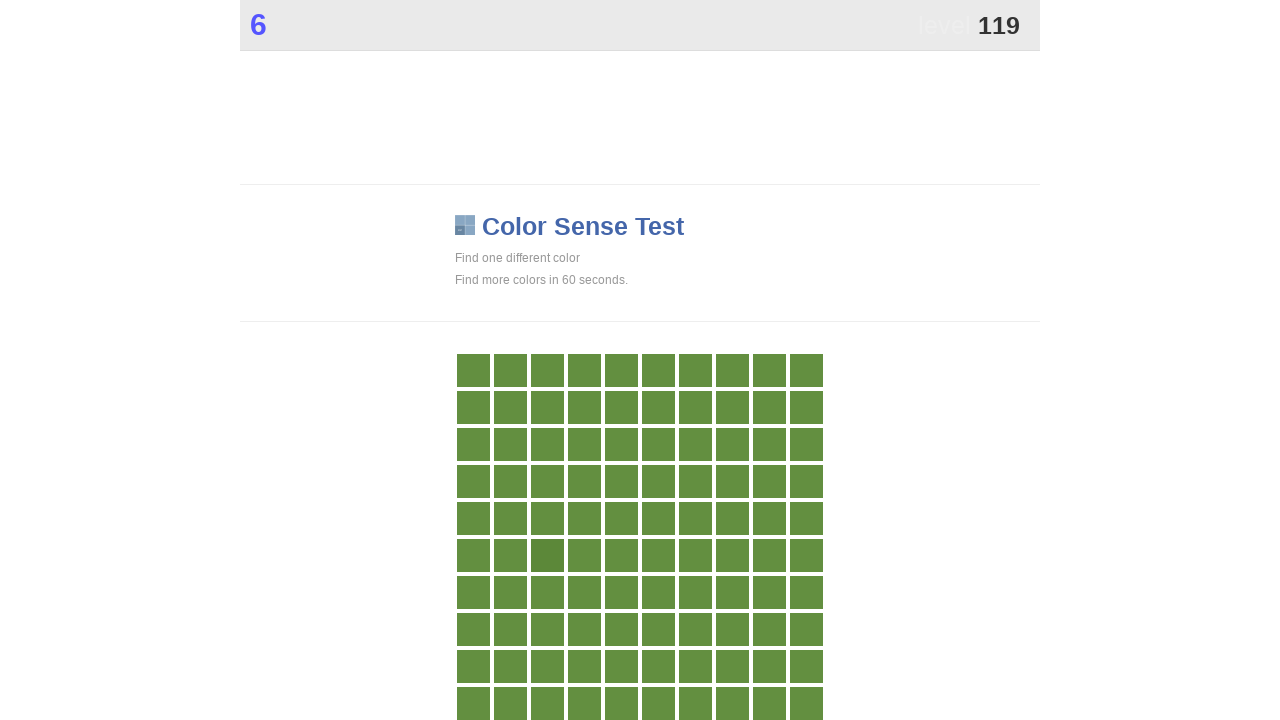

Clicked on a differently colored element at (547, 555) on .main >> nth=0
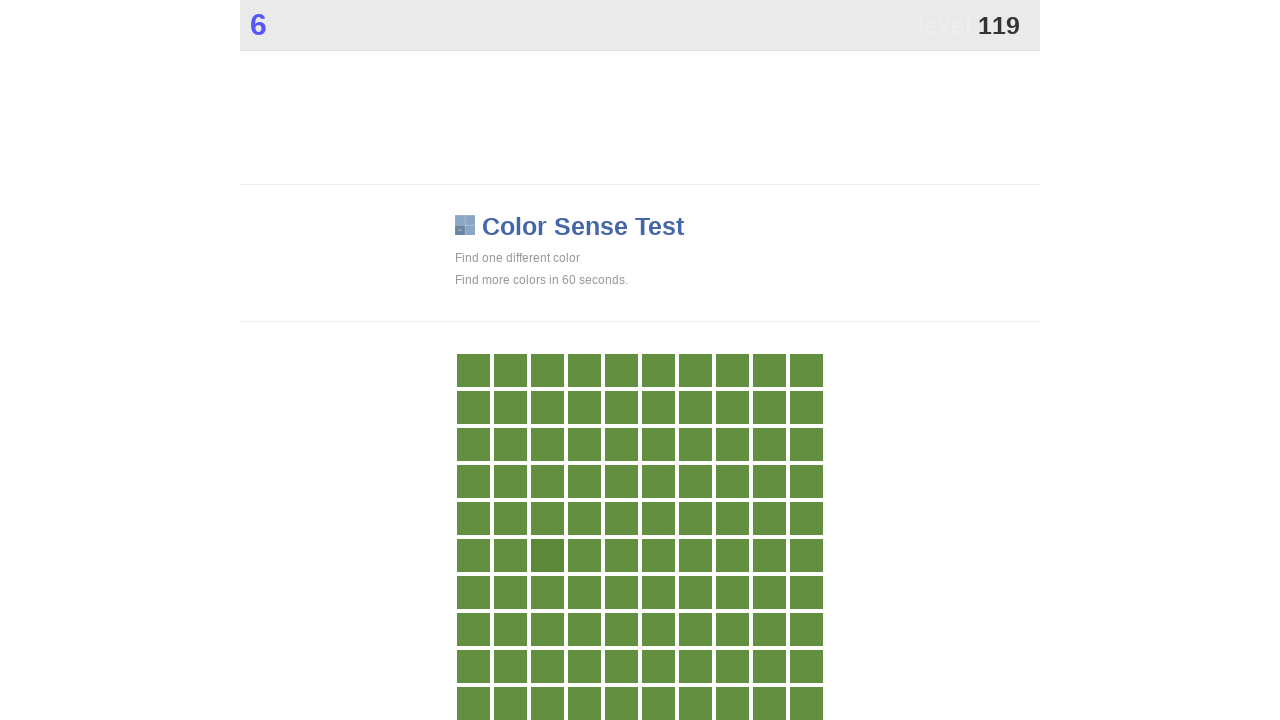

Clicked on a differently colored element at (547, 555) on .main >> nth=0
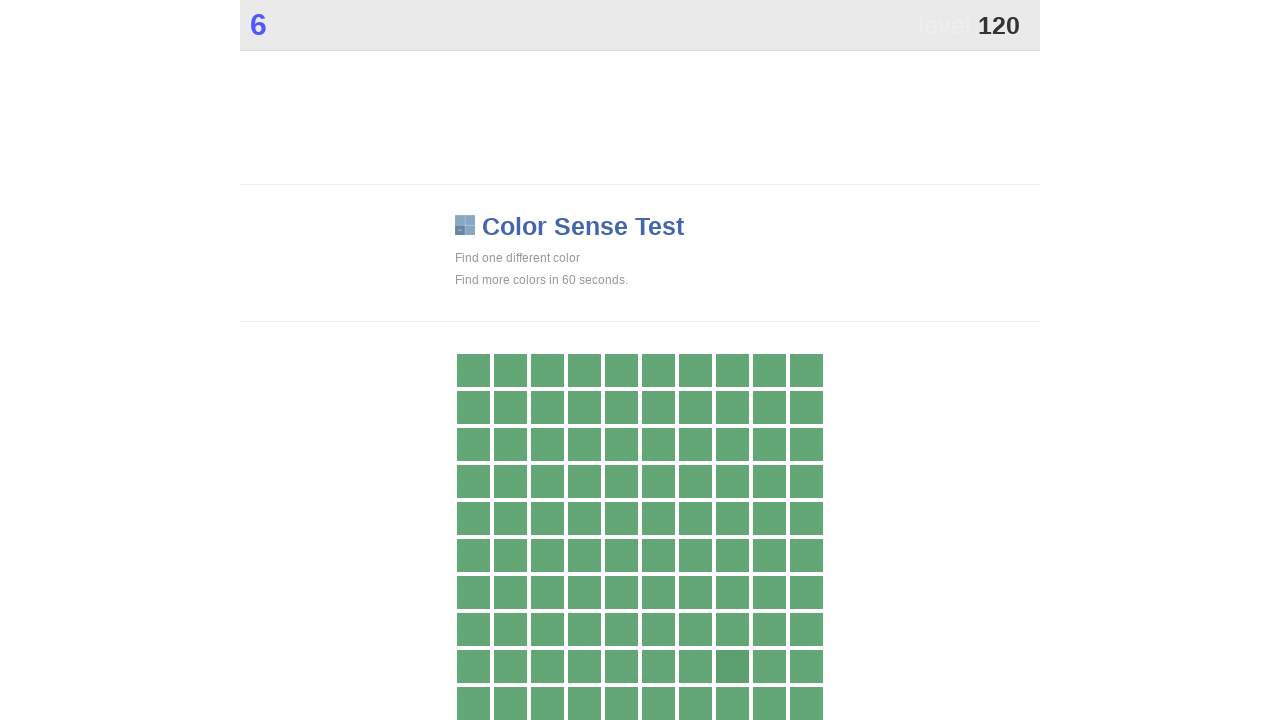

Clicked on a differently colored element at (732, 666) on .main >> nth=0
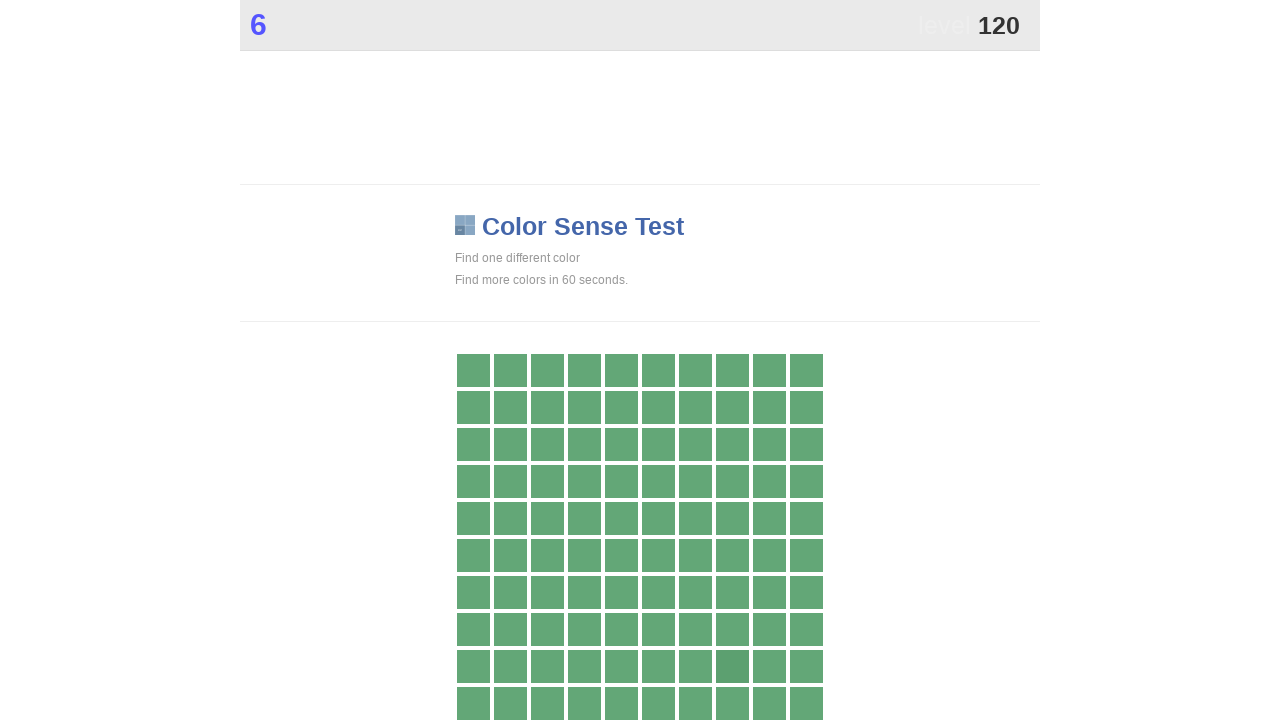

Clicked on a differently colored element at (732, 666) on .main >> nth=0
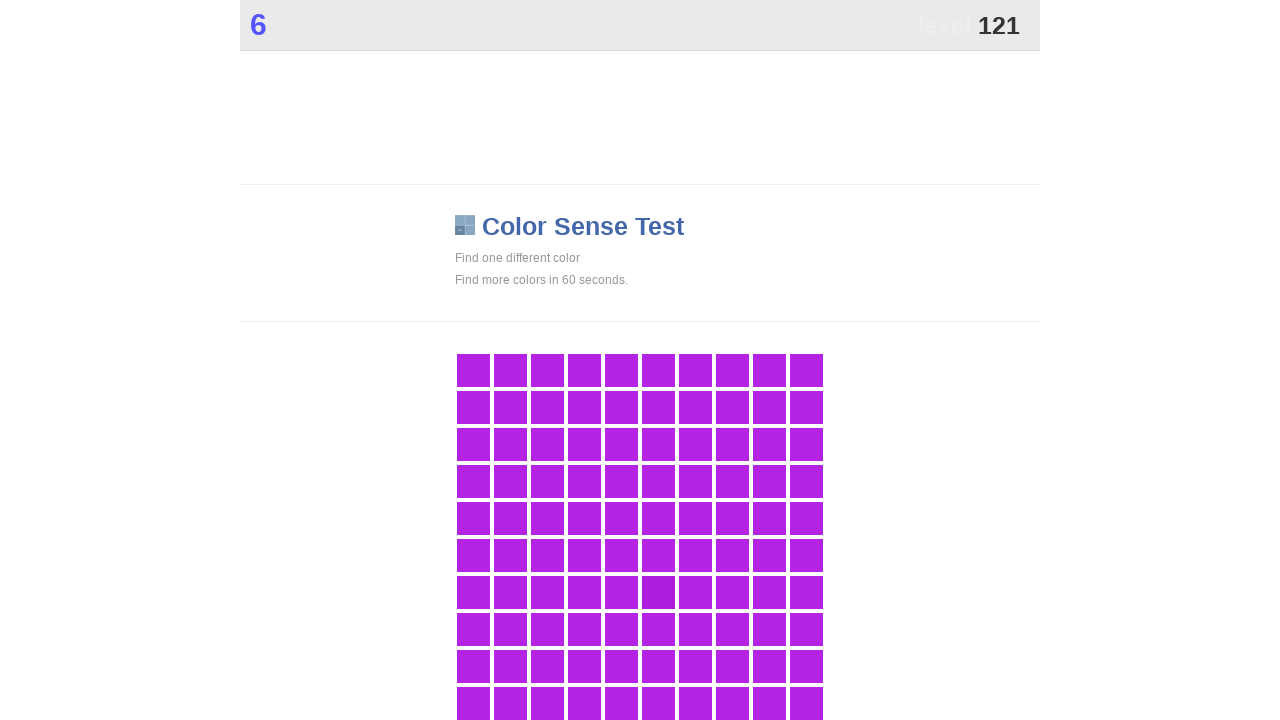

Clicked on a differently colored element at (658, 592) on .main >> nth=0
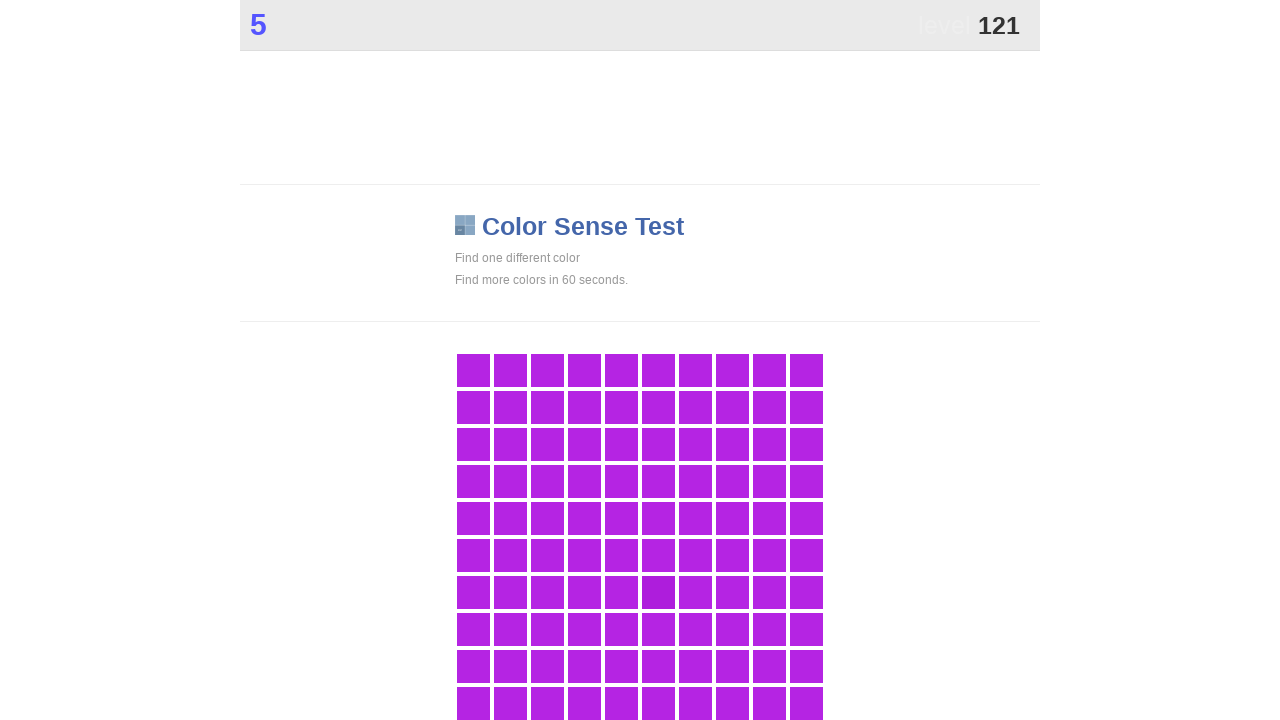

Clicked on a differently colored element at (658, 592) on .main >> nth=0
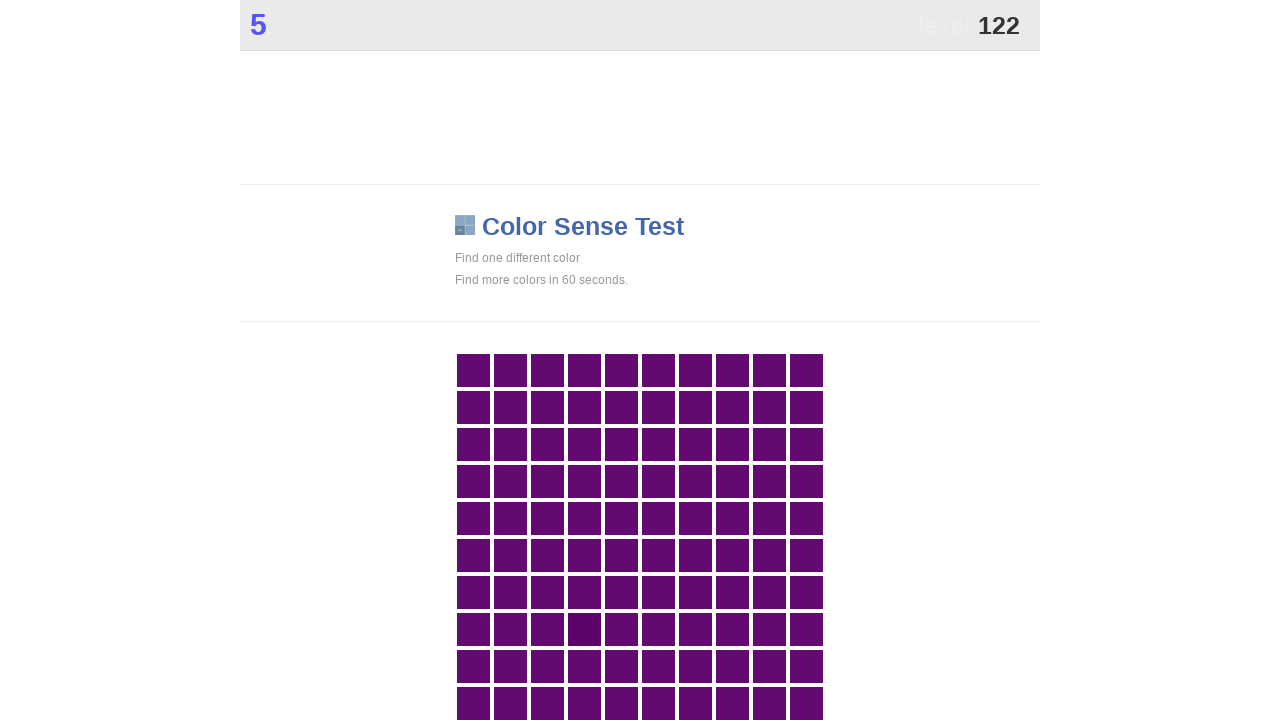

Clicked on a differently colored element at (584, 629) on .main >> nth=0
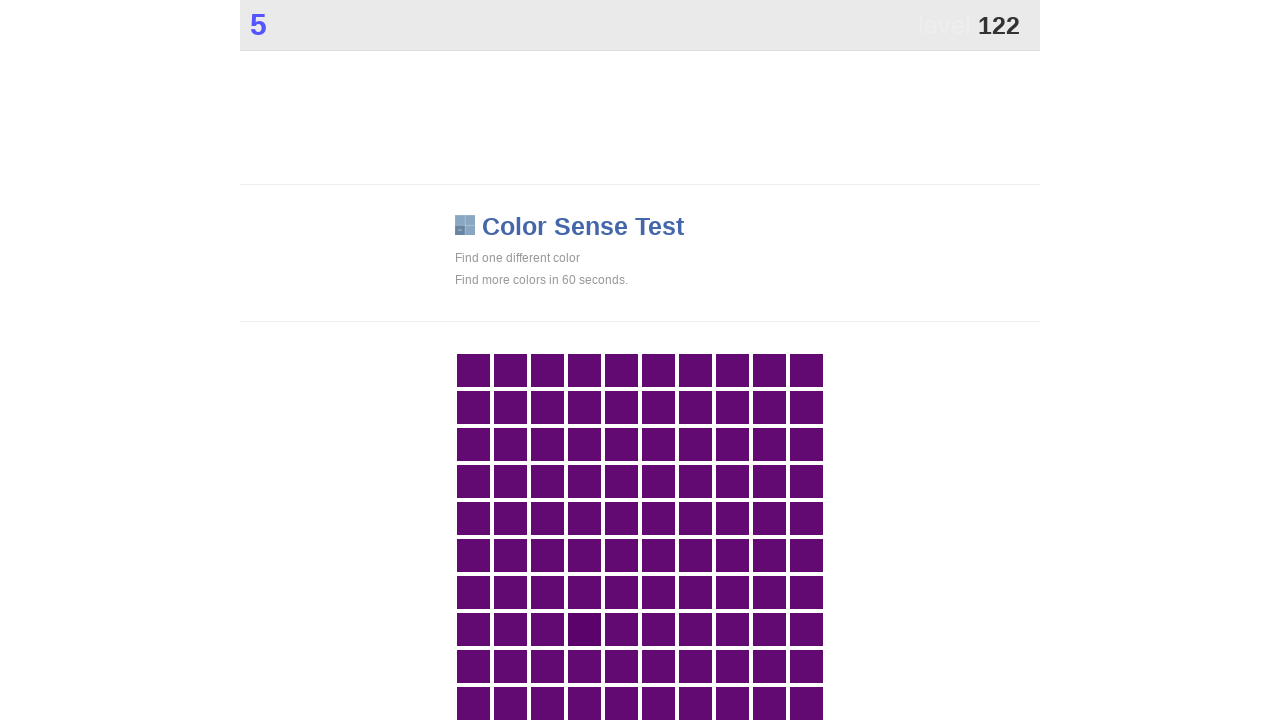

Clicked on a differently colored element at (584, 629) on .main >> nth=0
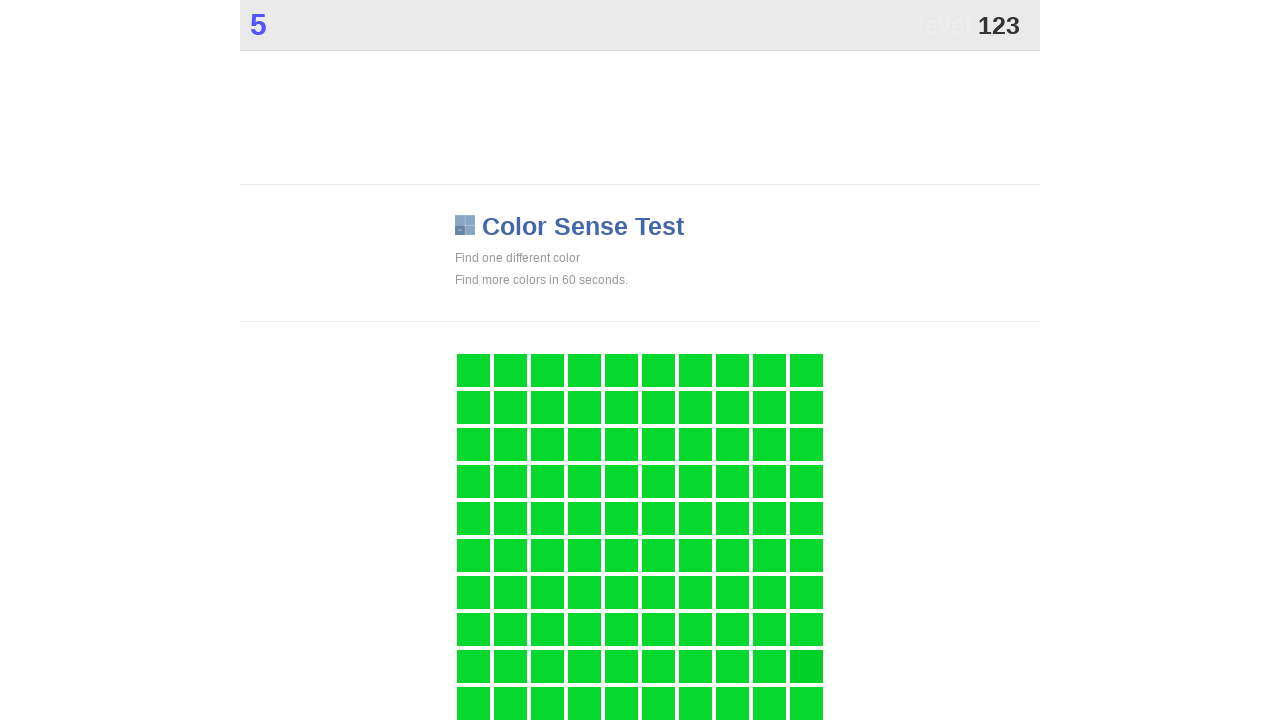

Clicked on a differently colored element at (806, 666) on .main >> nth=0
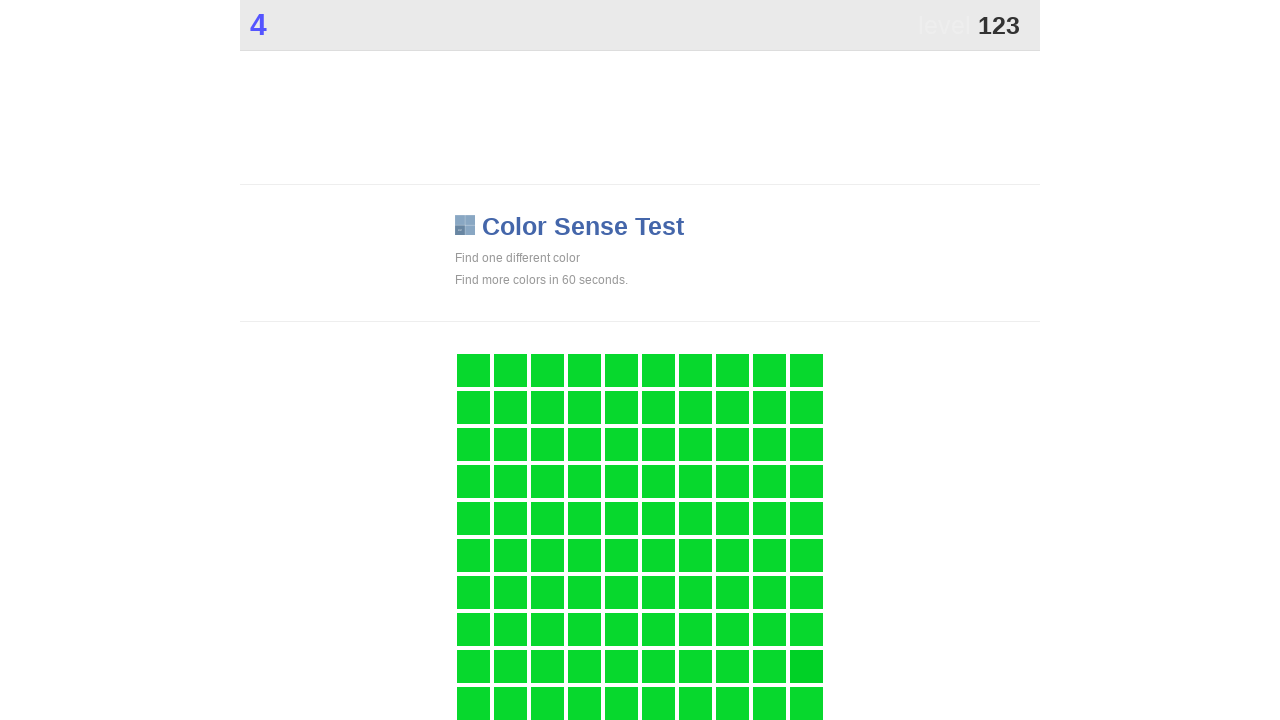

Clicked on a differently colored element at (806, 666) on .main >> nth=0
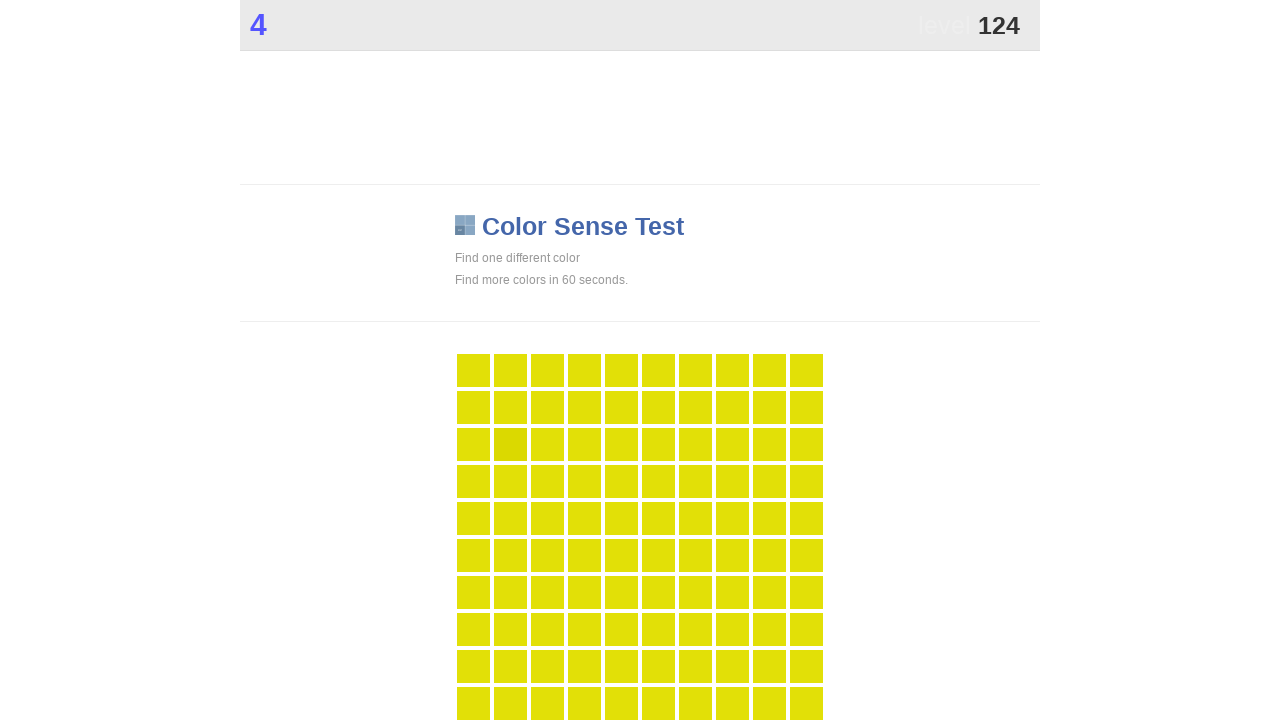

Clicked on a differently colored element at (510, 444) on .main >> nth=0
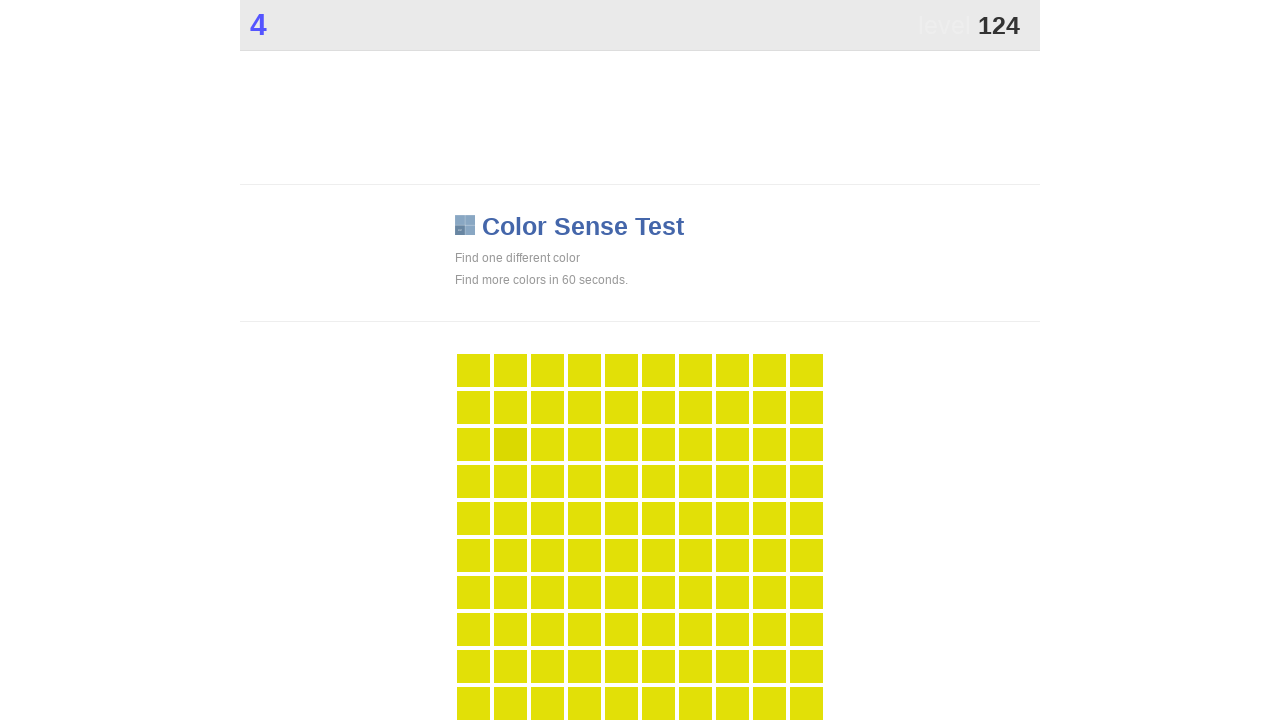

Clicked on a differently colored element at (510, 444) on .main >> nth=0
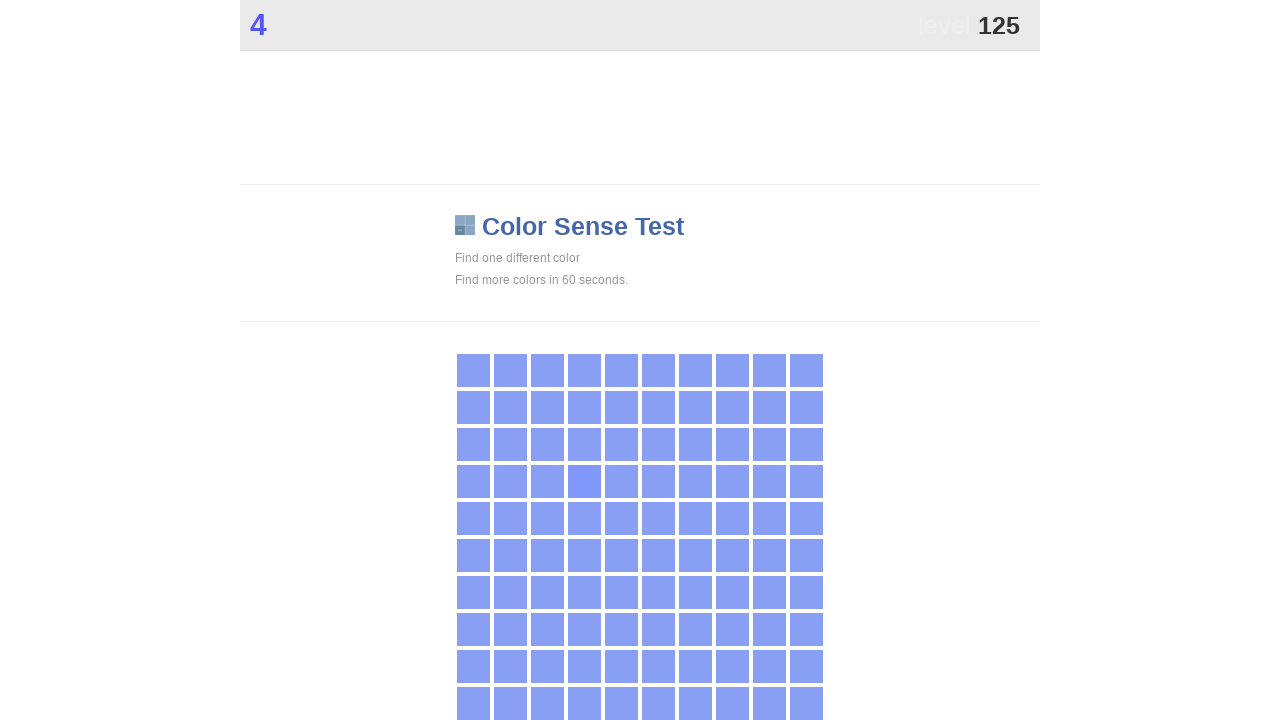

Clicked on a differently colored element at (584, 481) on .main >> nth=0
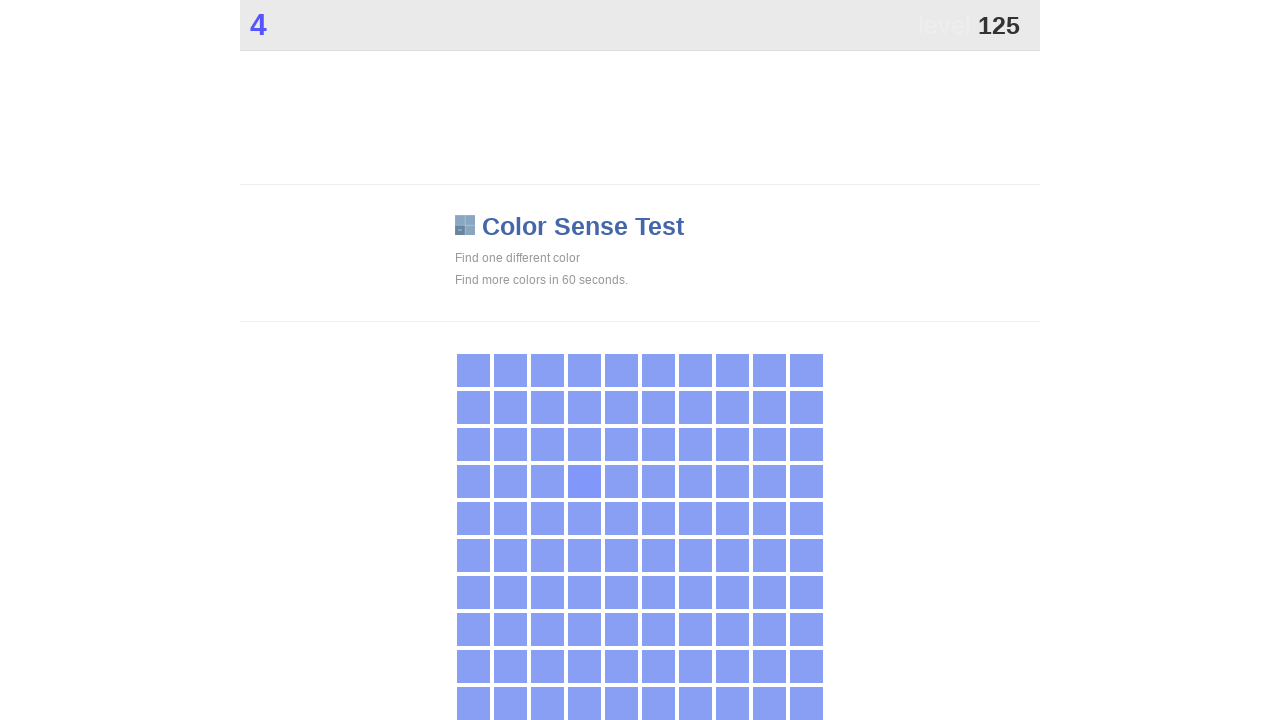

Clicked on a differently colored element at (584, 481) on .main >> nth=0
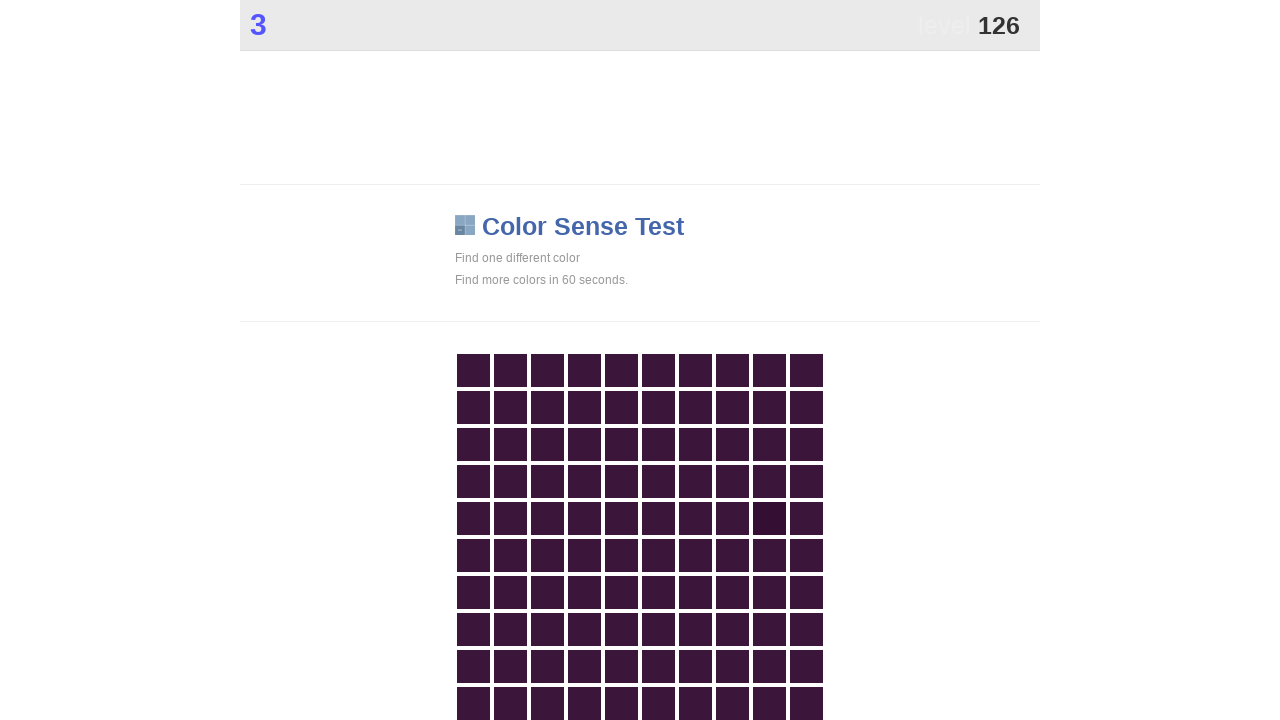

Clicked on a differently colored element at (769, 518) on .main >> nth=0
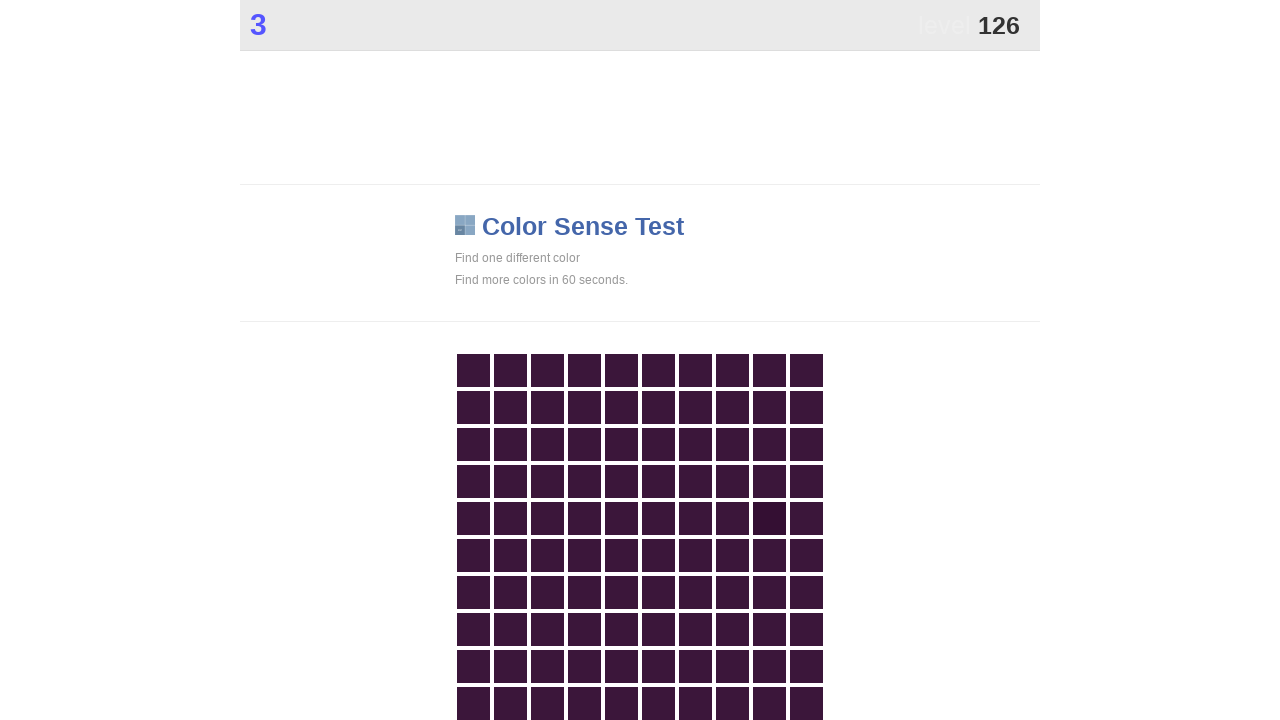

Clicked on a differently colored element at (769, 518) on .main >> nth=0
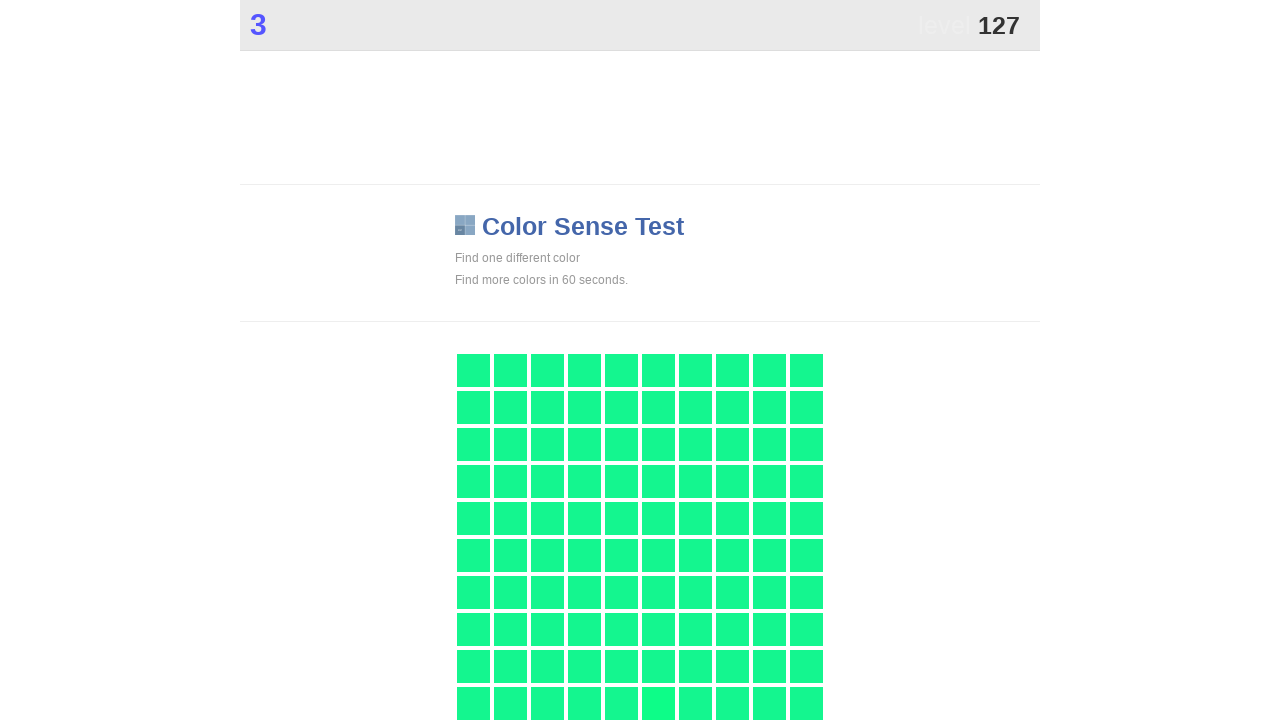

Clicked on a differently colored element at (658, 703) on .main >> nth=0
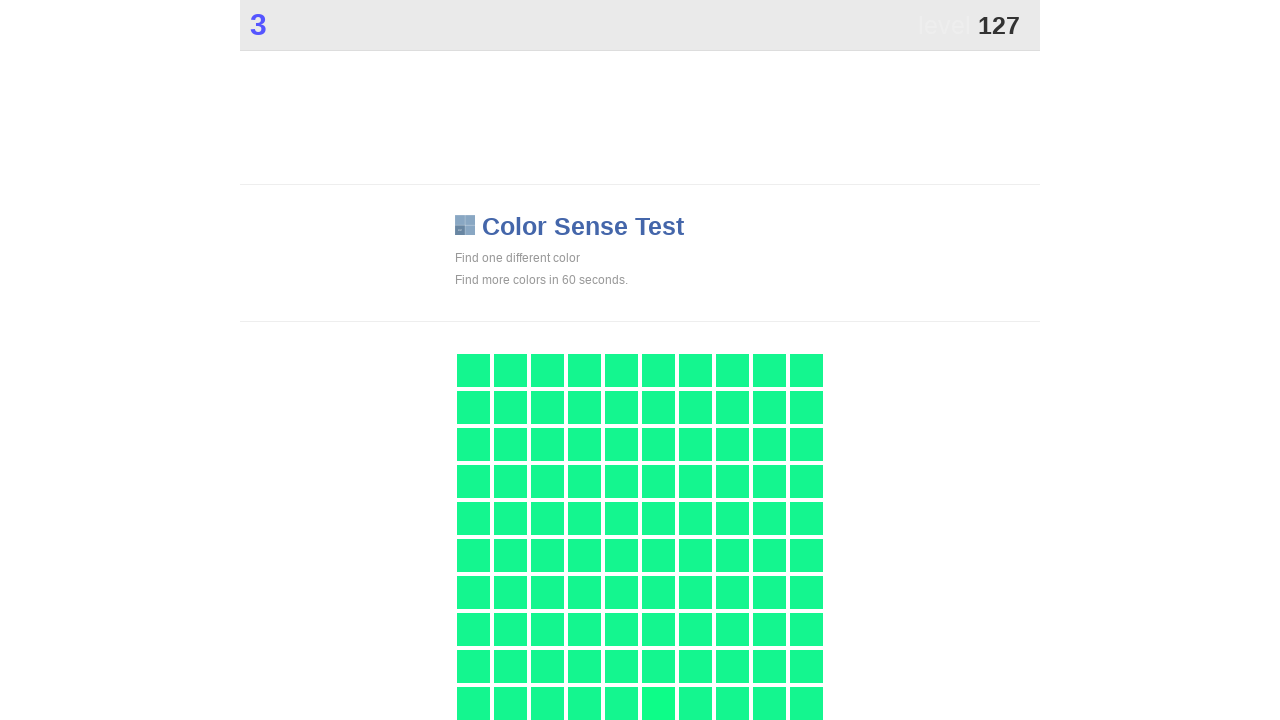

Clicked on a differently colored element at (658, 703) on .main >> nth=0
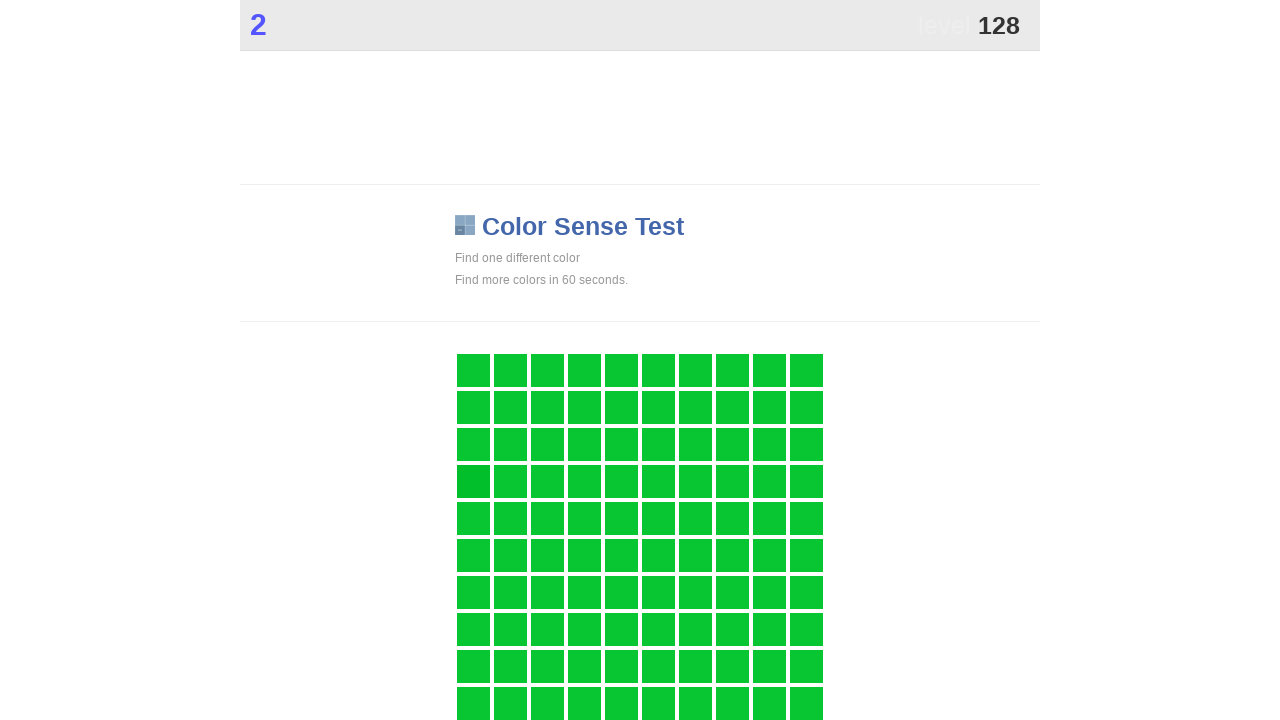

Clicked on a differently colored element at (473, 481) on .main >> nth=0
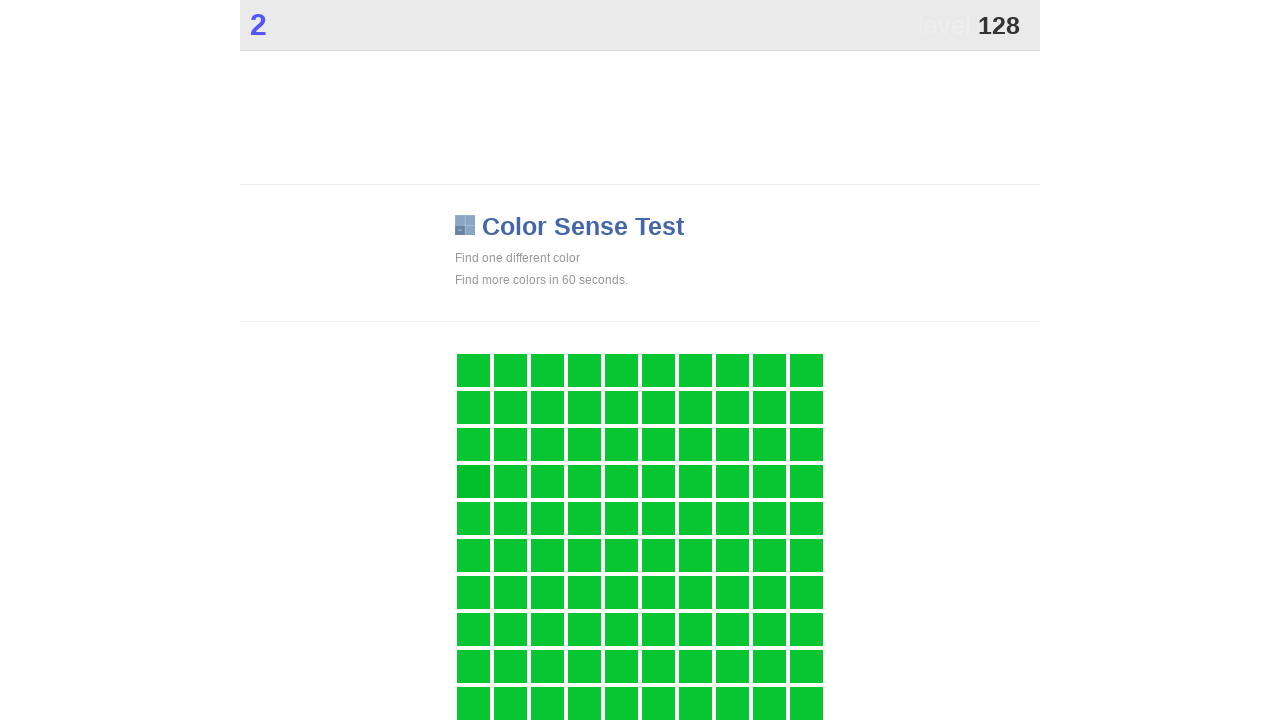

Clicked on a differently colored element at (473, 481) on .main >> nth=0
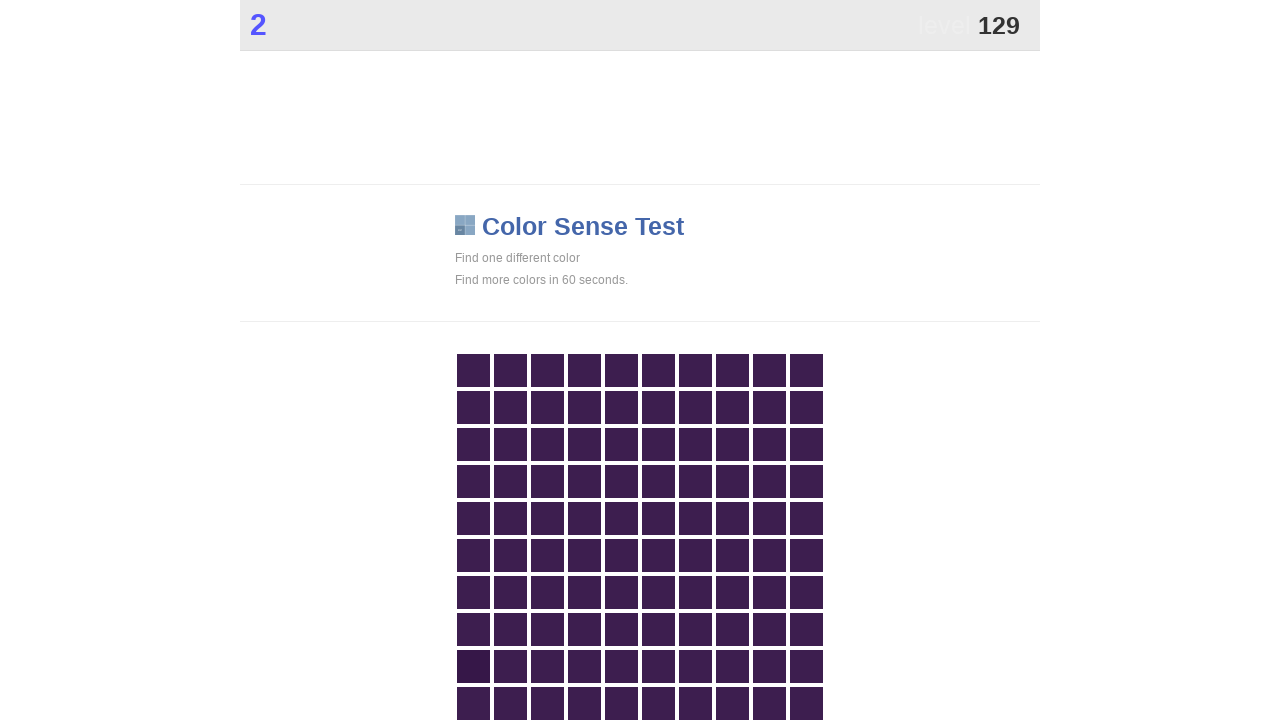

Clicked on a differently colored element at (473, 666) on .main >> nth=0
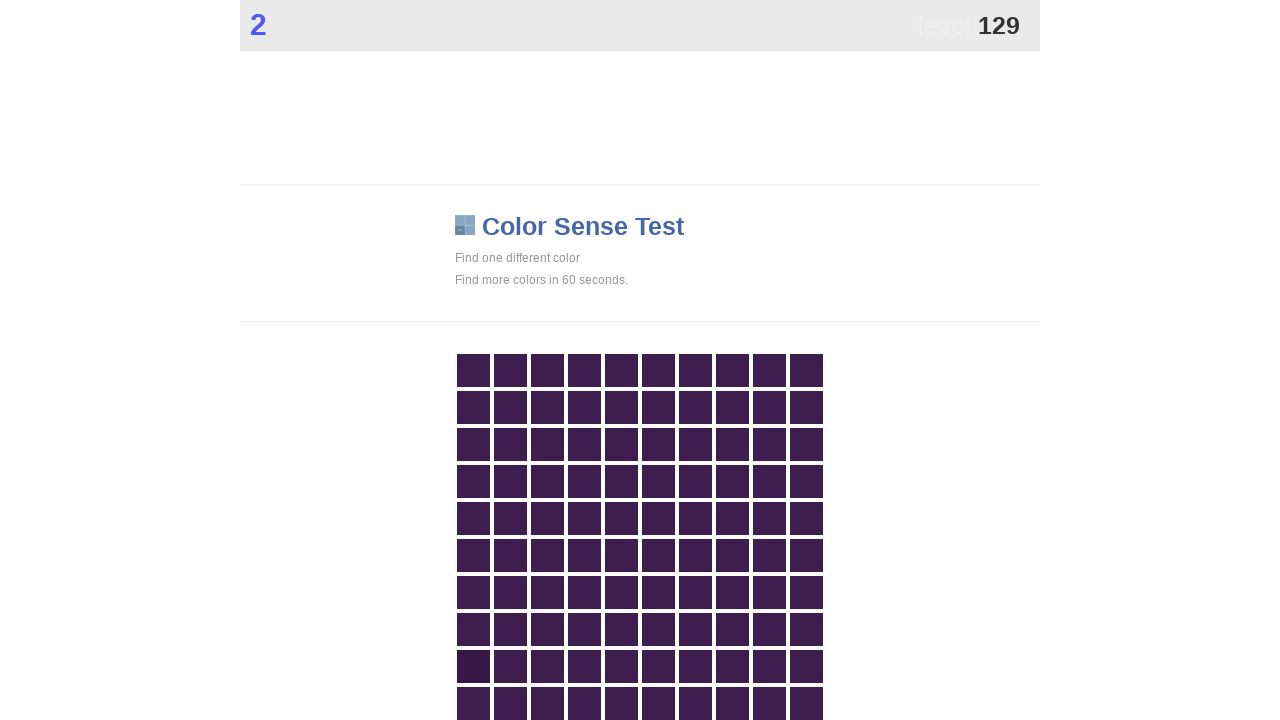

Clicked on a differently colored element at (473, 666) on .main >> nth=0
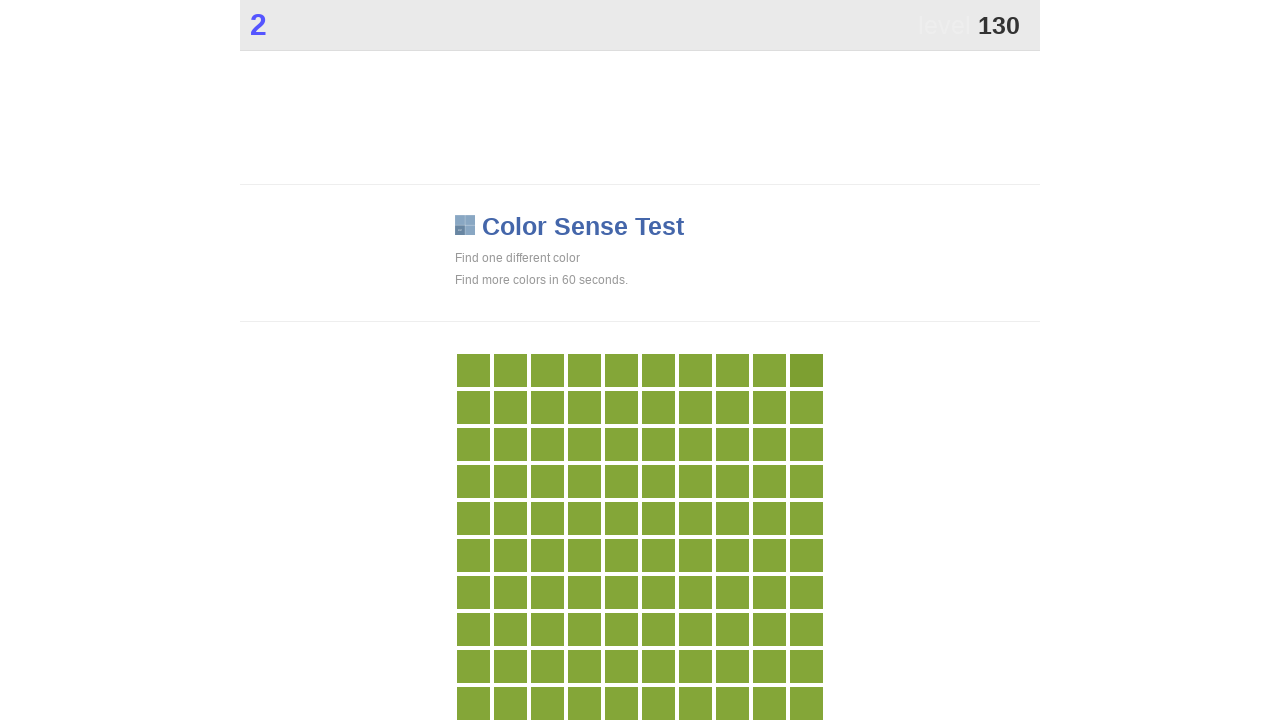

Clicked on a differently colored element at (806, 370) on .main >> nth=0
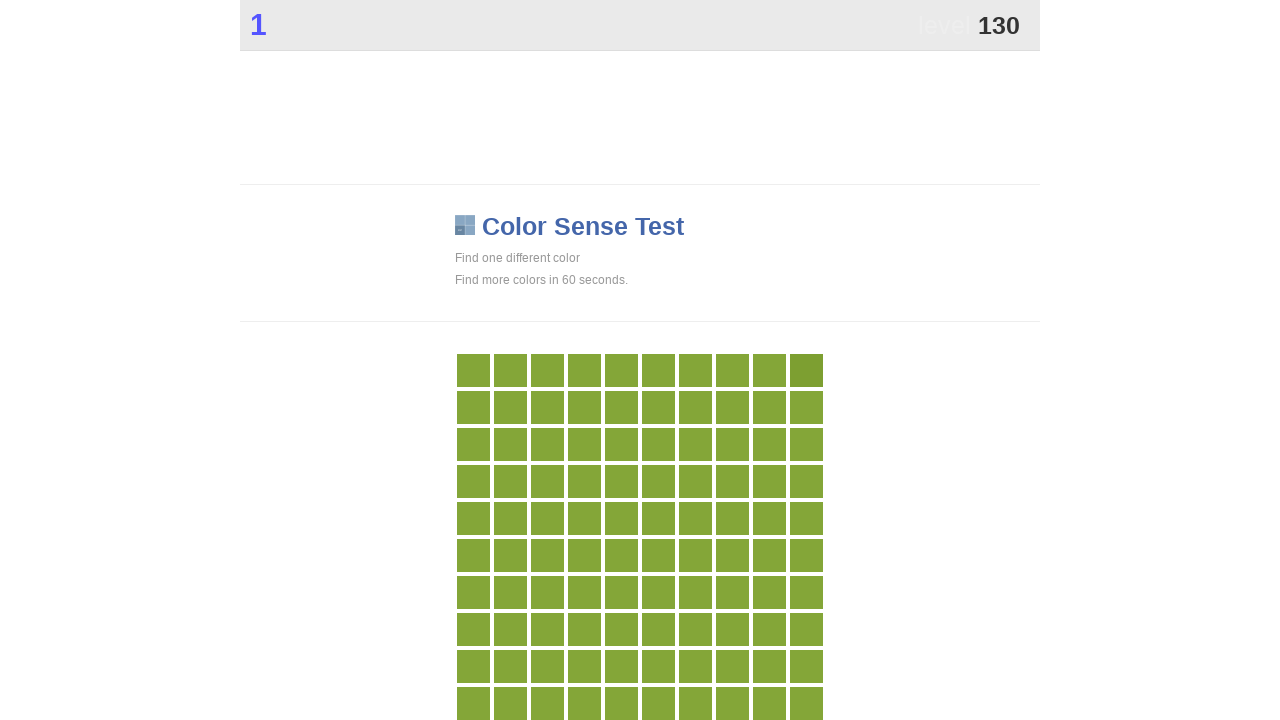

Clicked on a differently colored element at (806, 370) on .main >> nth=0
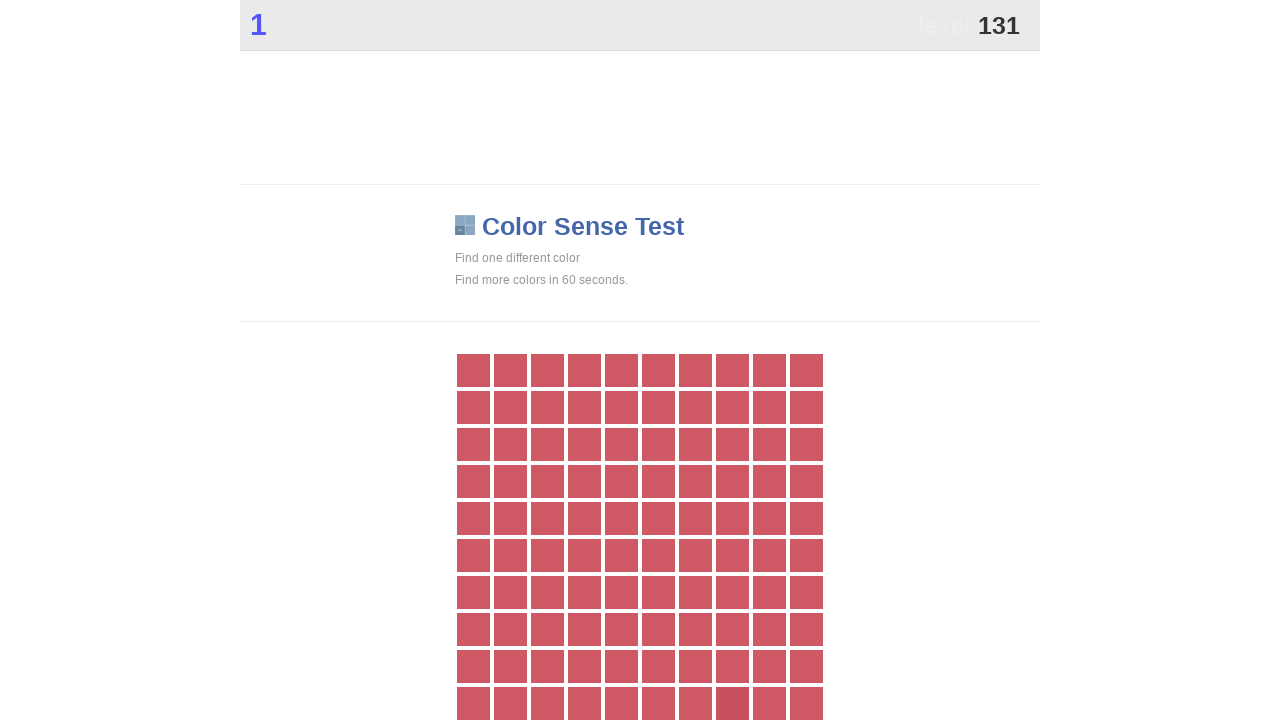

Clicked on a differently colored element at (732, 703) on .main >> nth=0
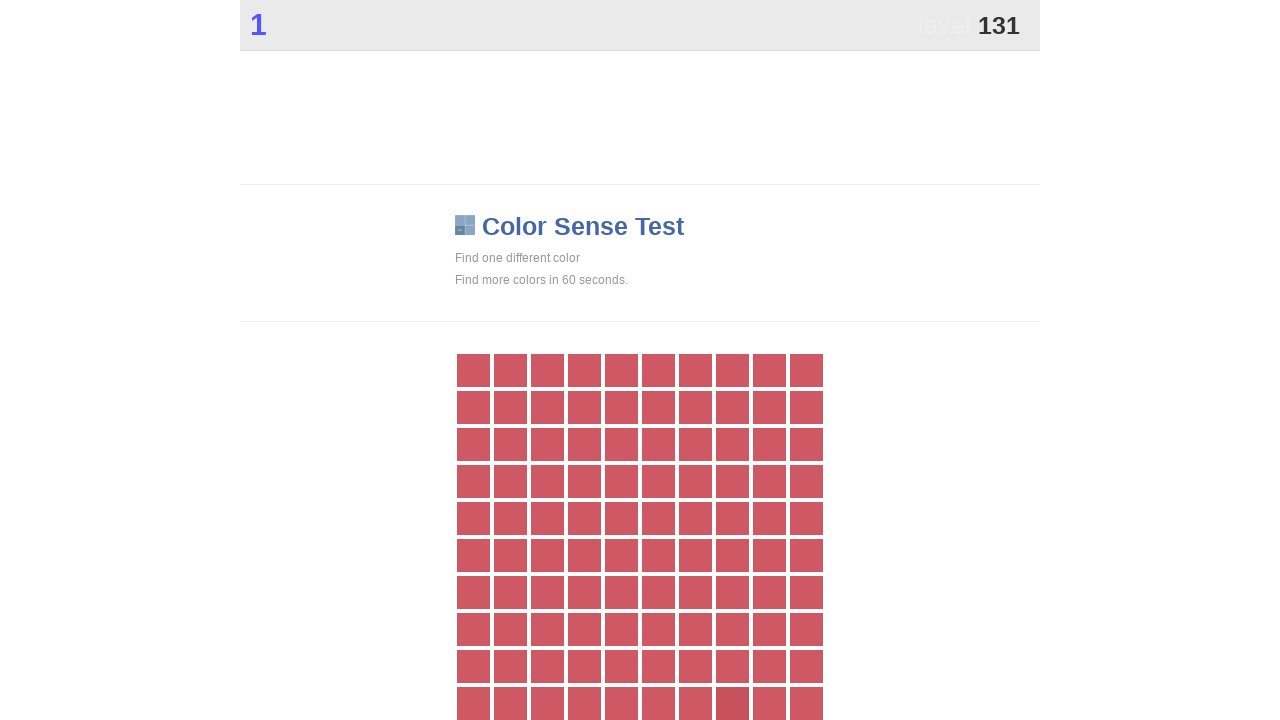

Clicked on a differently colored element at (732, 703) on .main >> nth=0
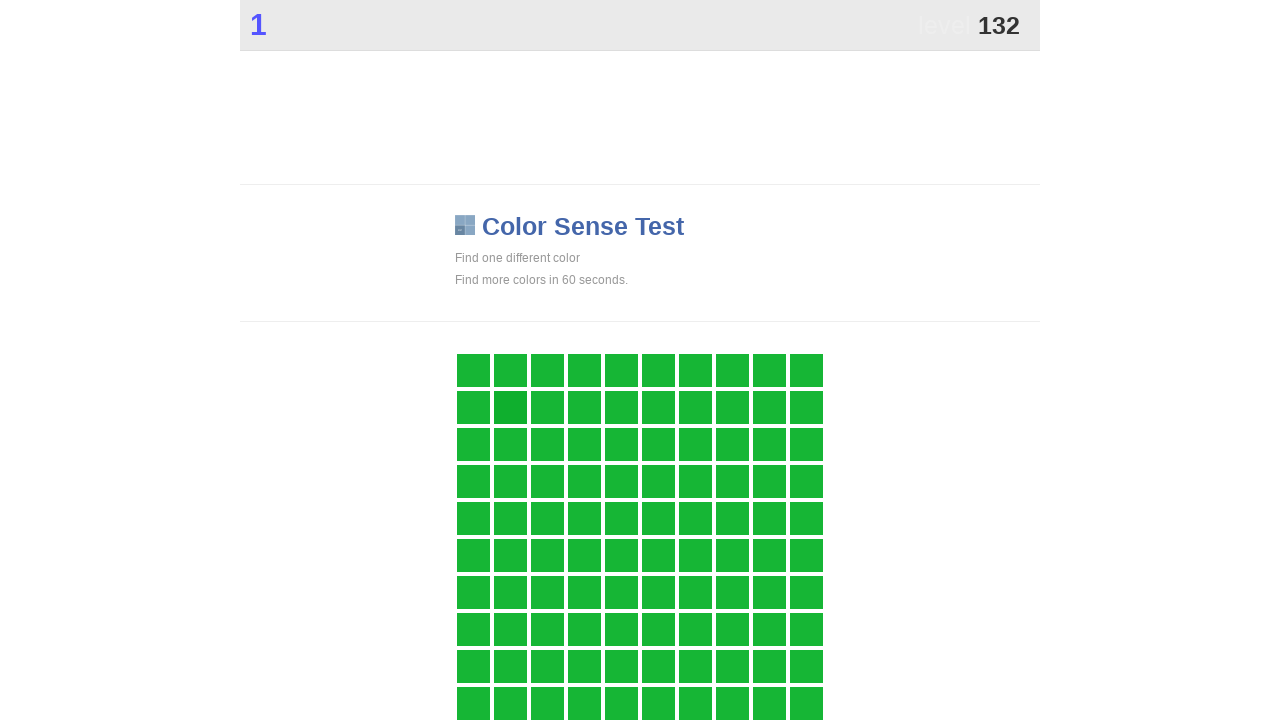

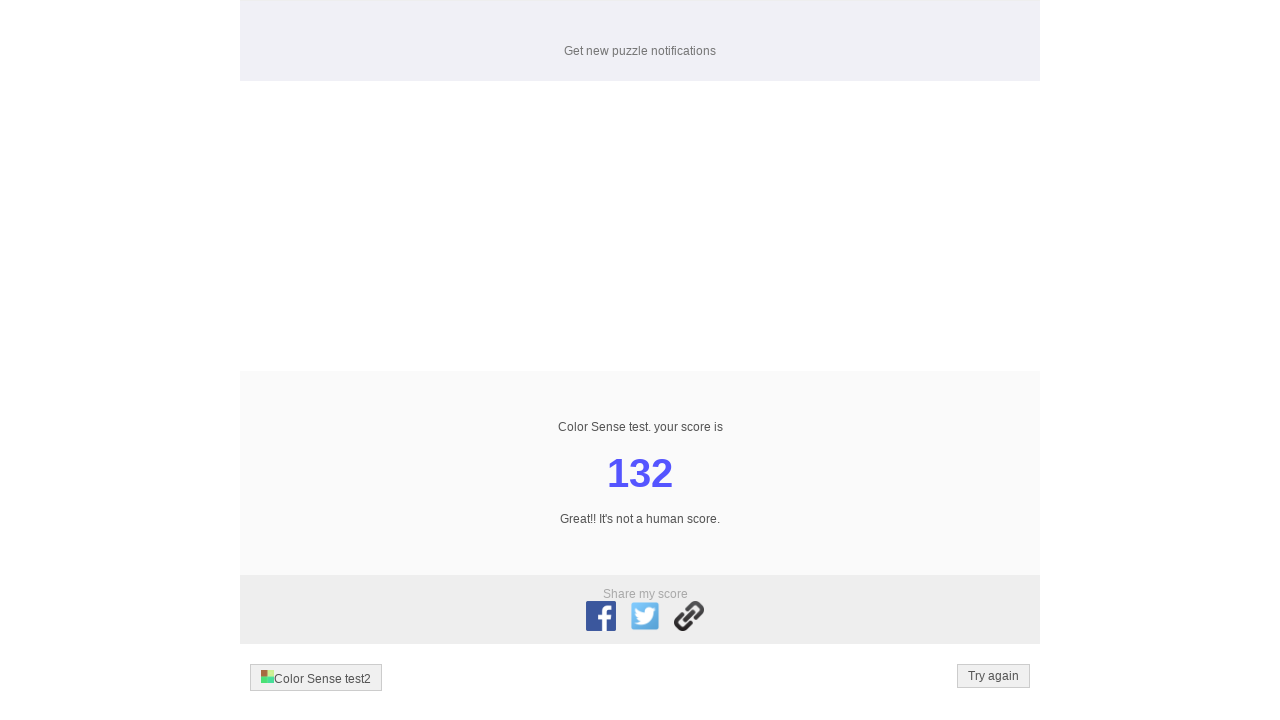